Tests slider interaction by locating a slider element and dragging it to move from its current position to a target value of 30, using incremental drag movements to simulate user interaction.

Starting URL: https://www.tutorialspoint.com/selenium/practice/slider.php

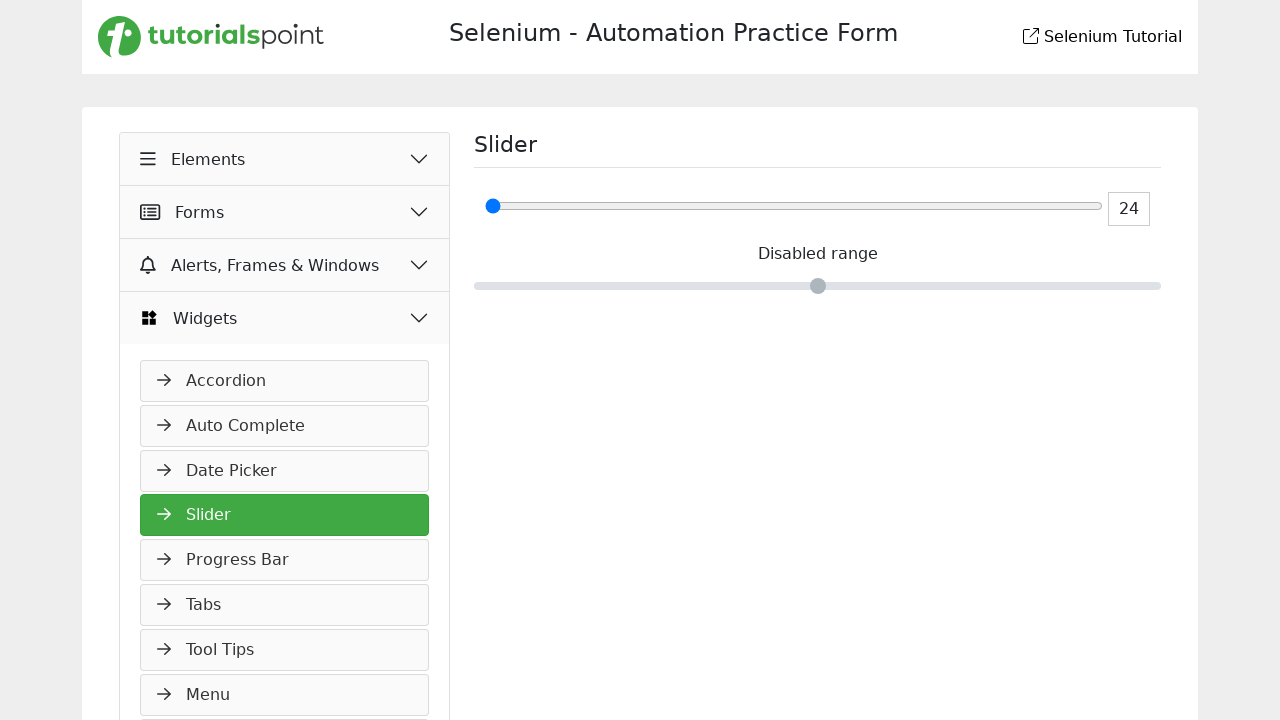

Located slider element with ID 'ageInputId'
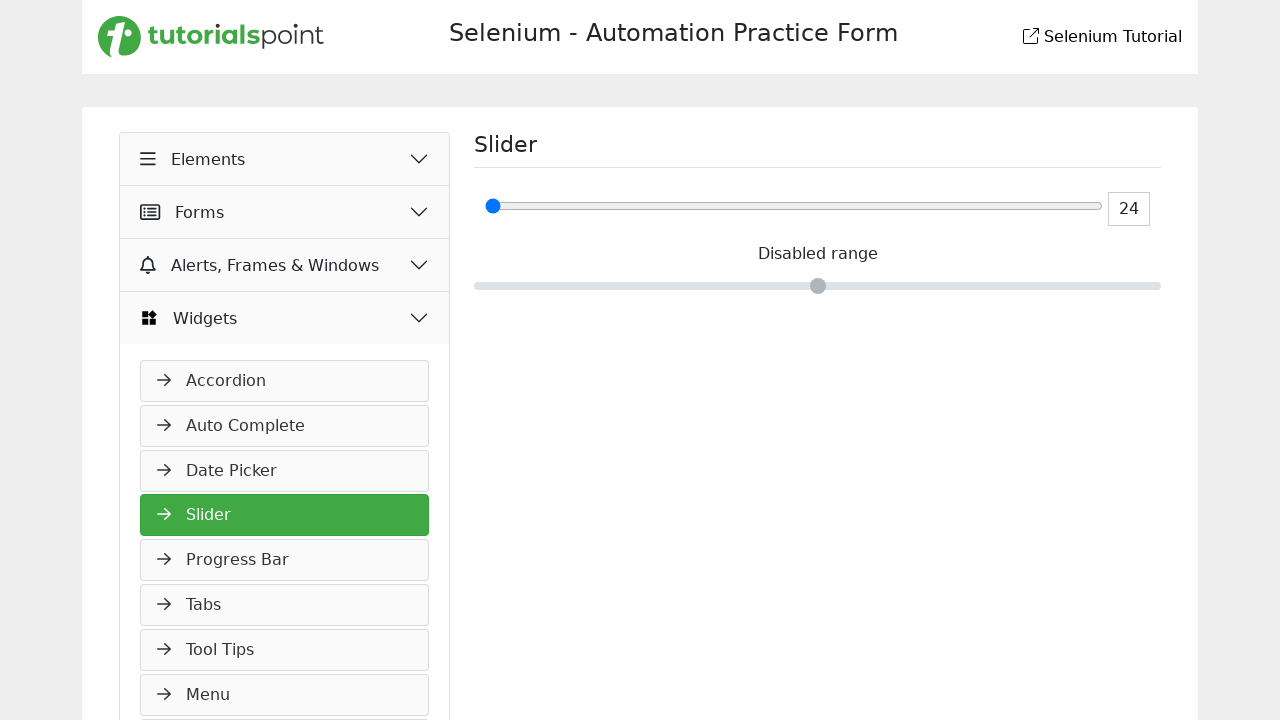

Retrieved slider minimum value
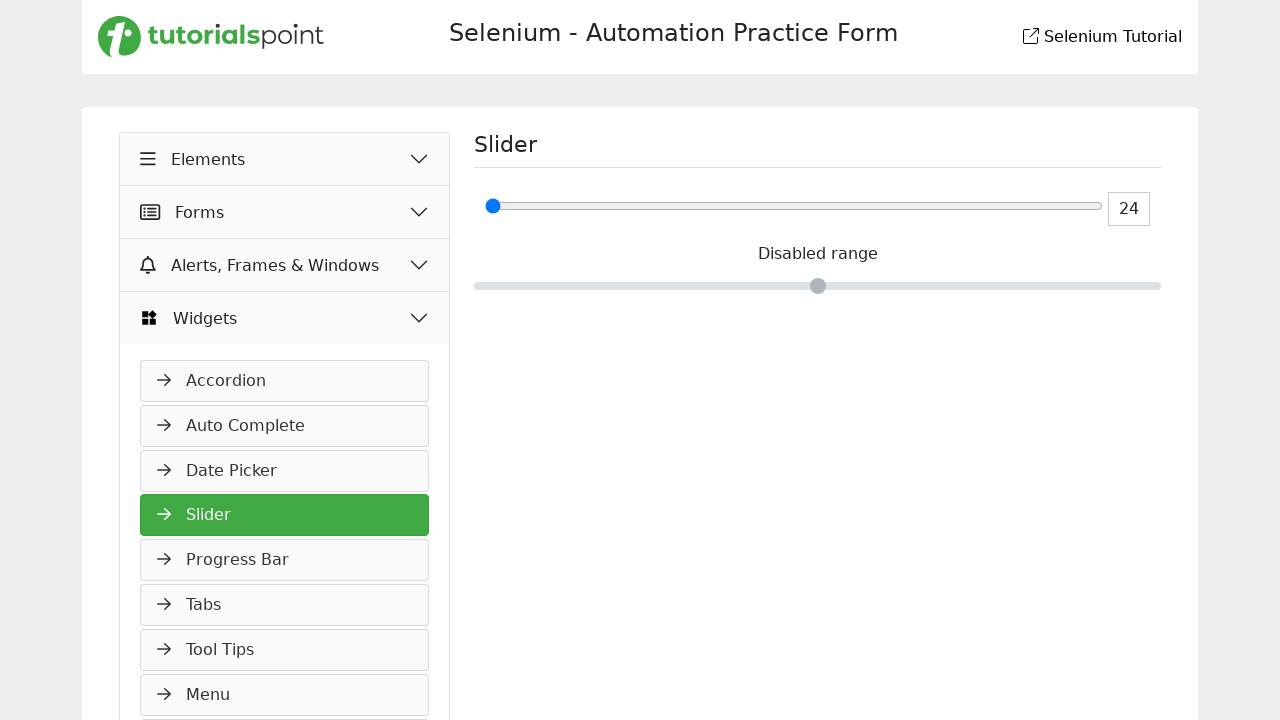

Retrieved slider maximum value
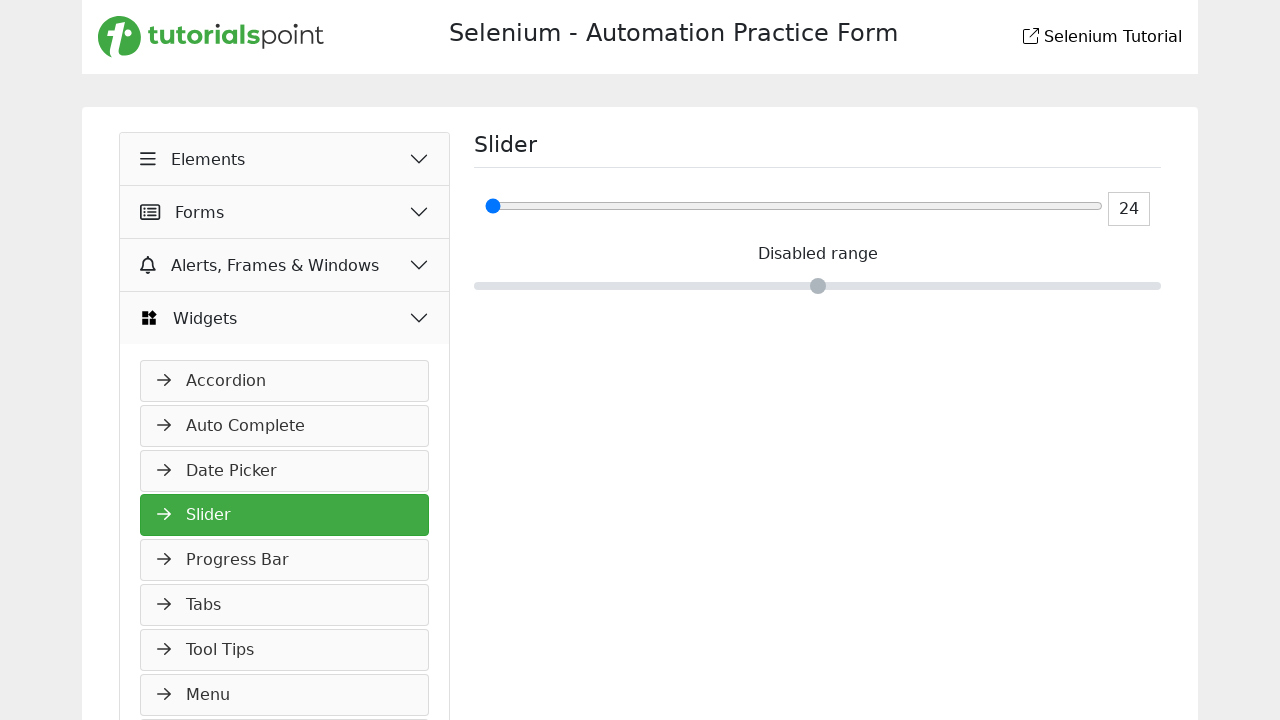

Retrieved current slider value: 1
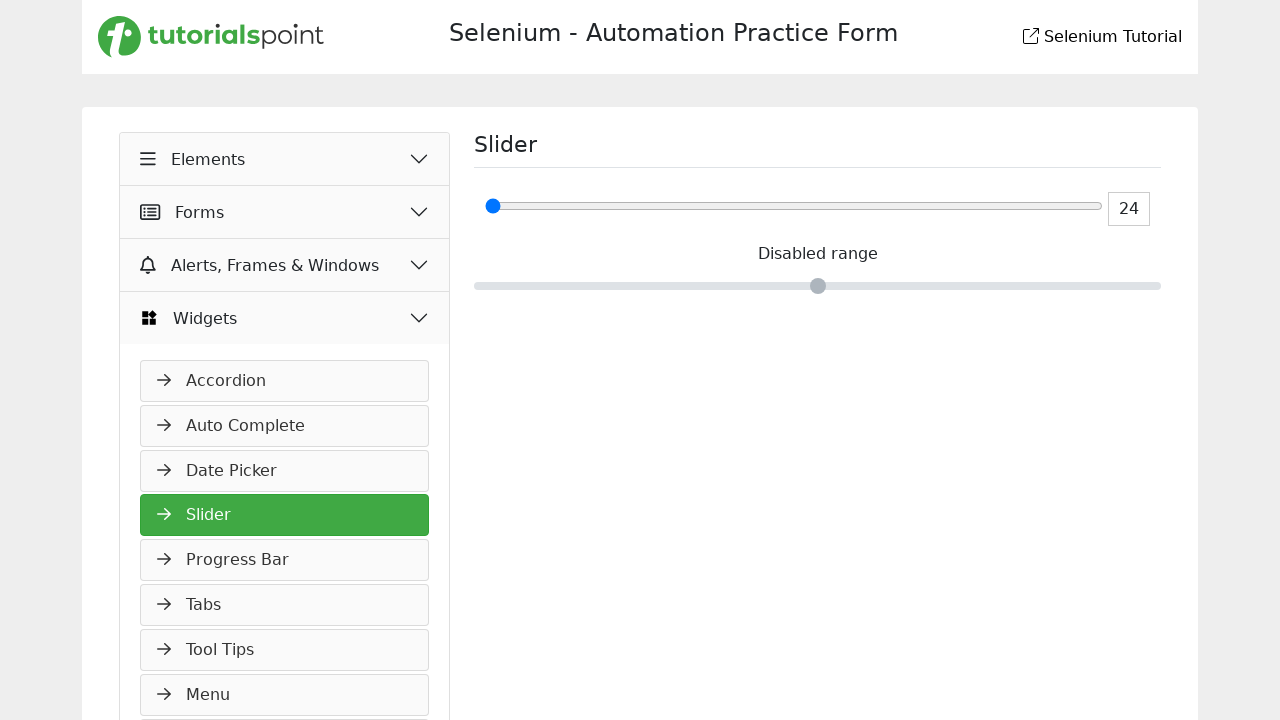

Retrieved slider bounding box dimensions
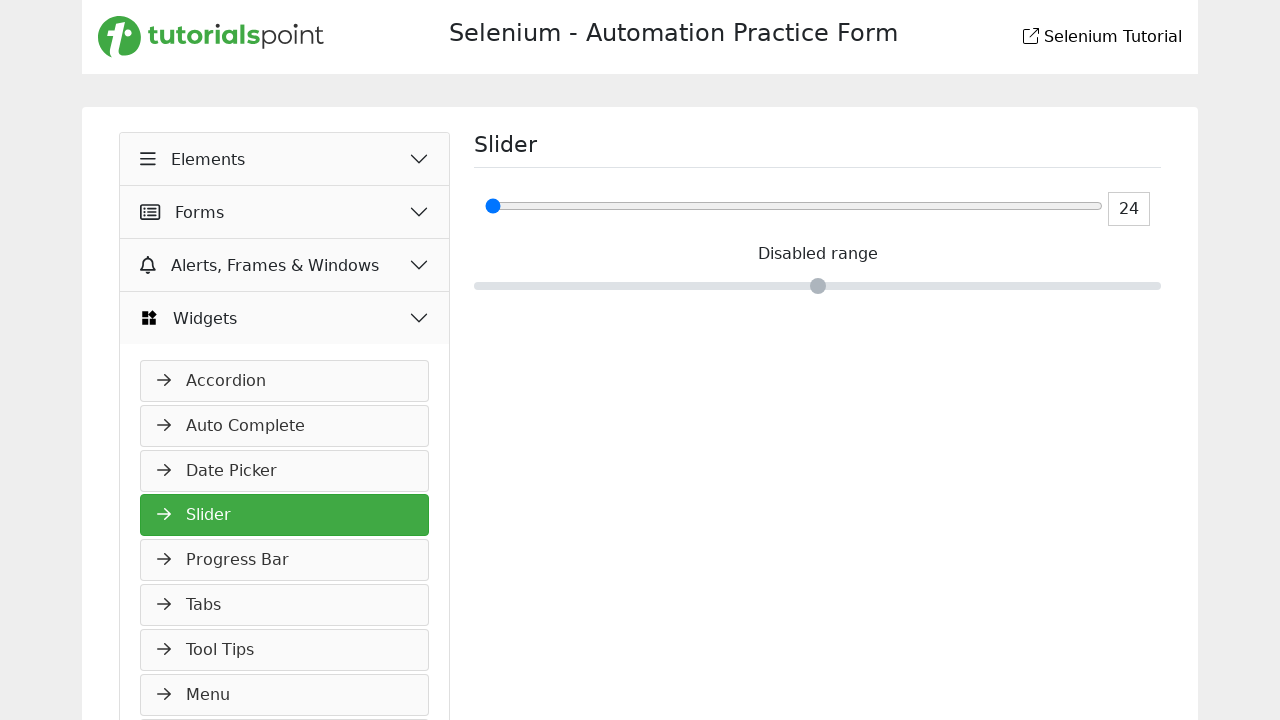

Moved mouse to position (485.15625, 205.859375) at (485, 206)
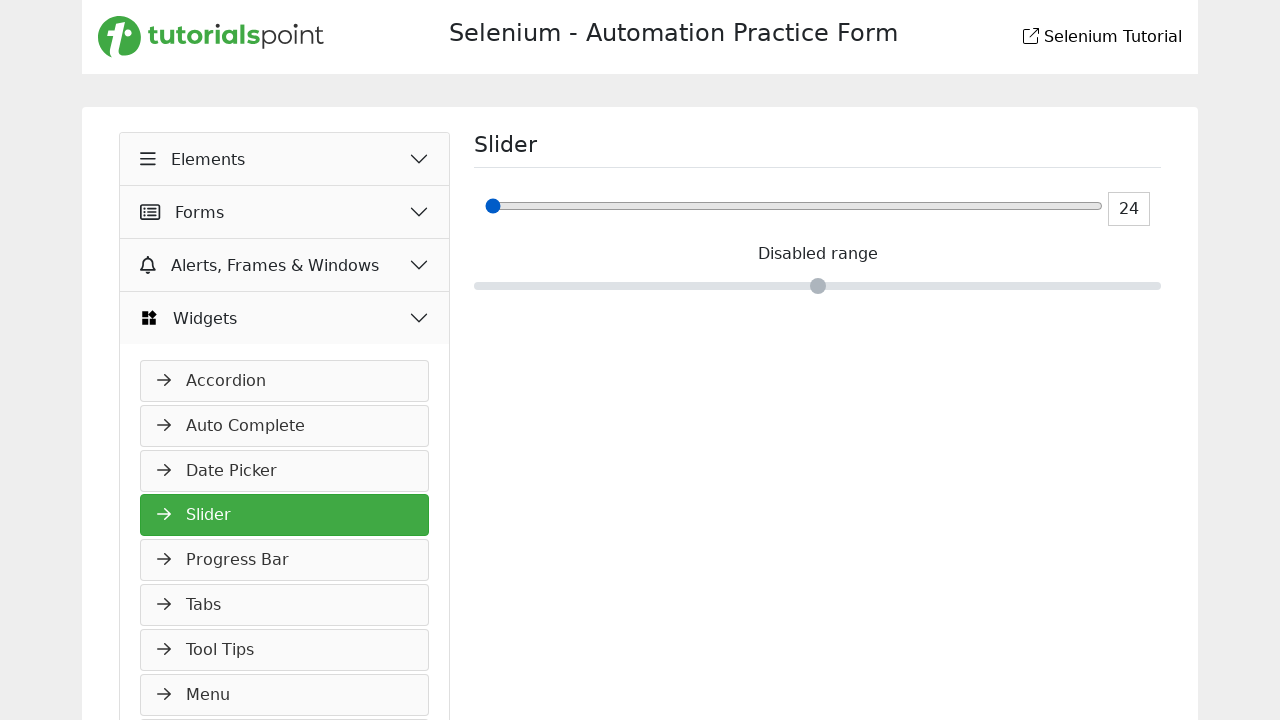

Pressed mouse button down on slider at (485, 206)
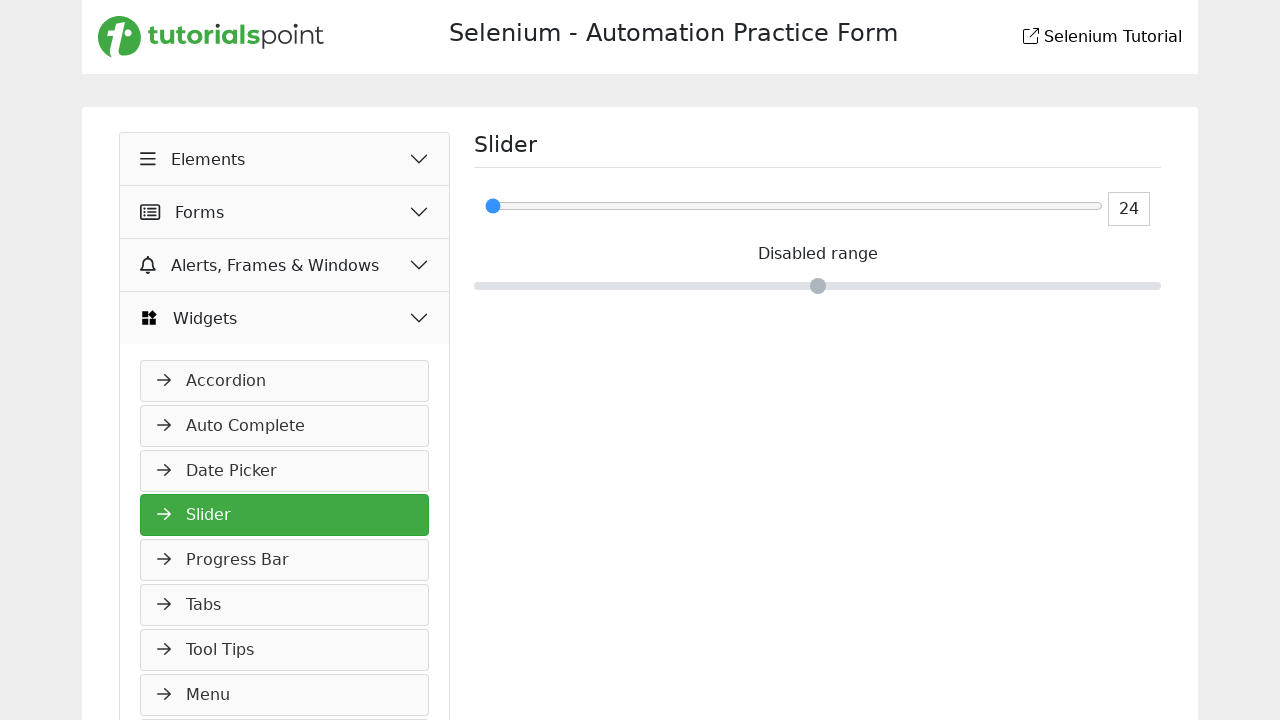

Dragged mouse to position (490.15625, 205.859375) at (490, 206)
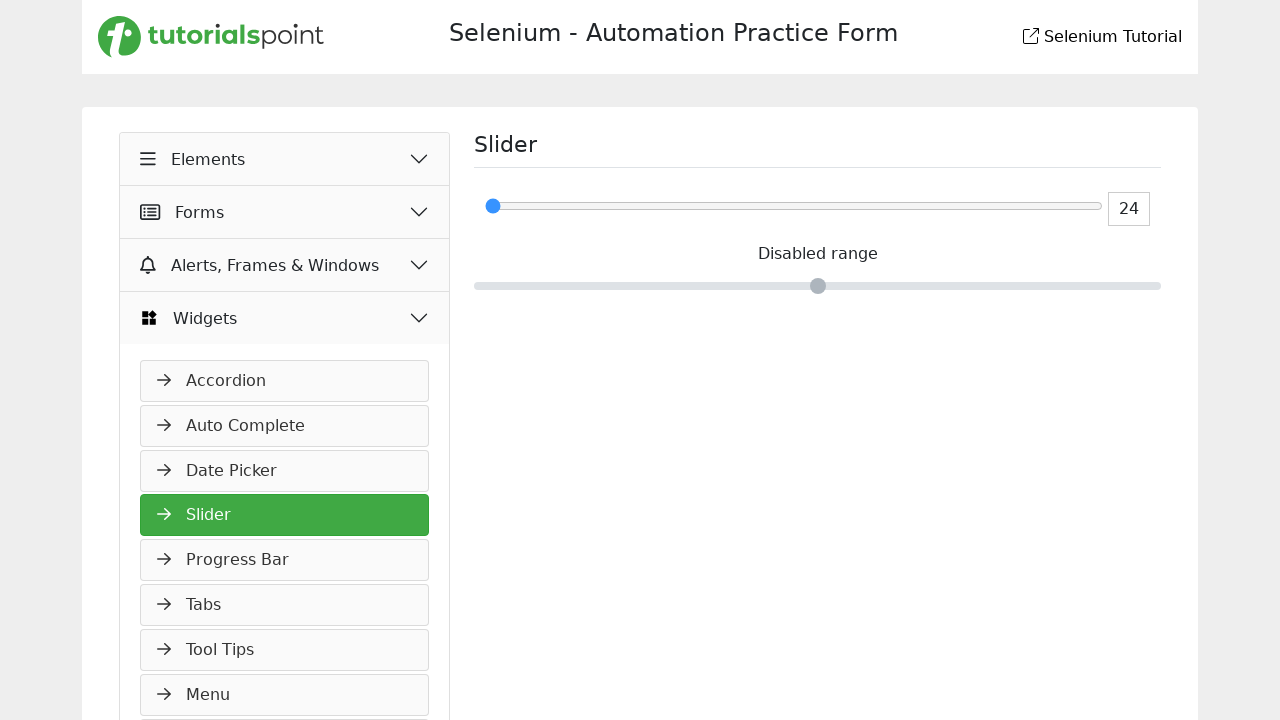

Released mouse button at (490, 206)
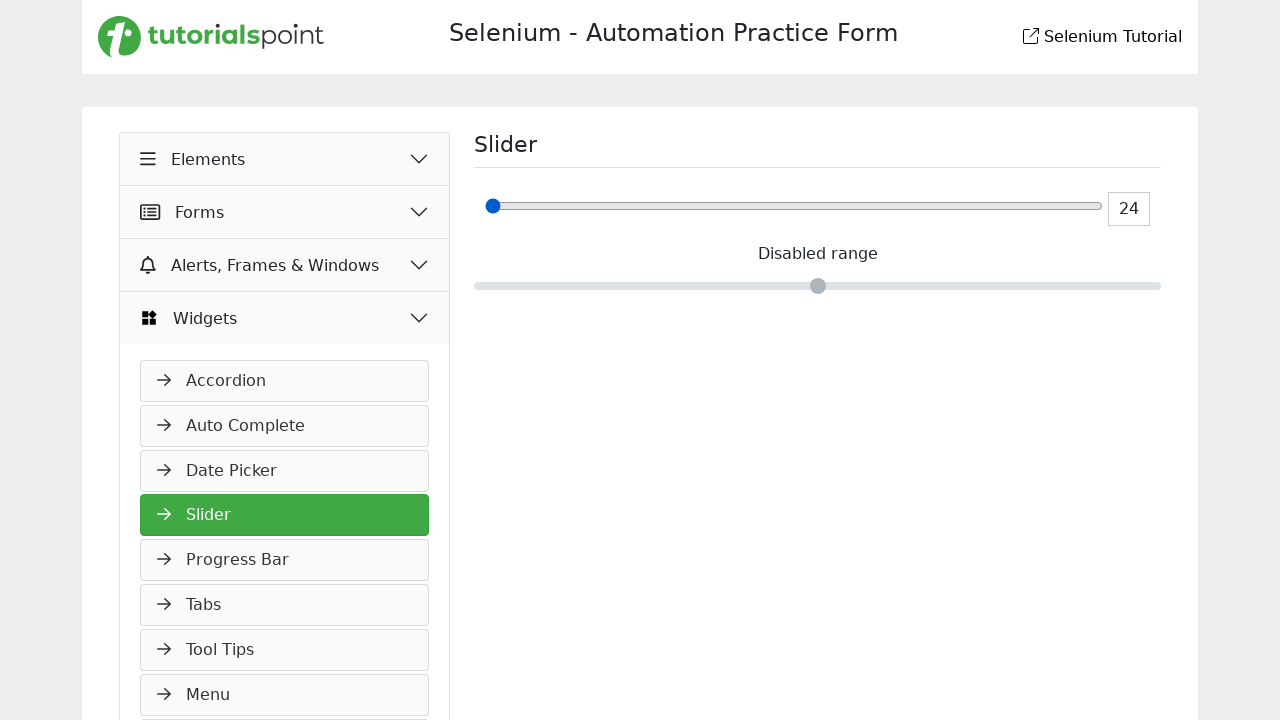

Waited 100ms for slider to update
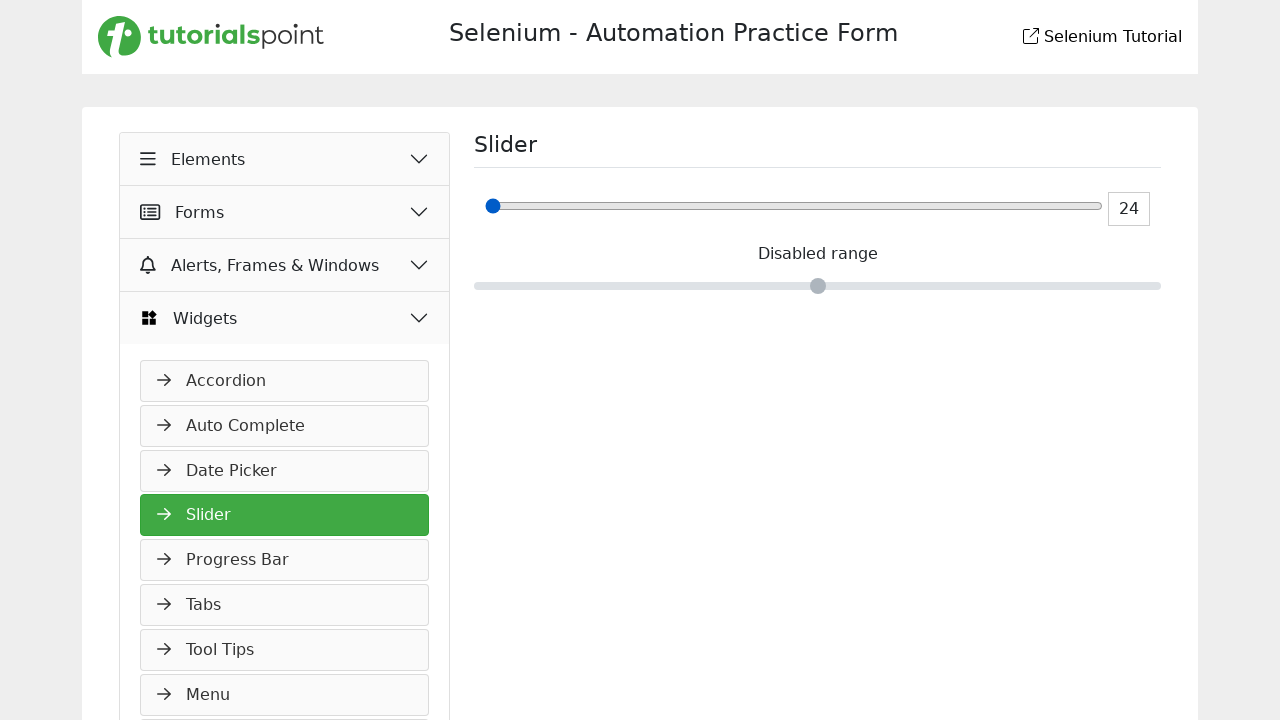

Moved mouse to position (490.15625, 205.859375) at (490, 206)
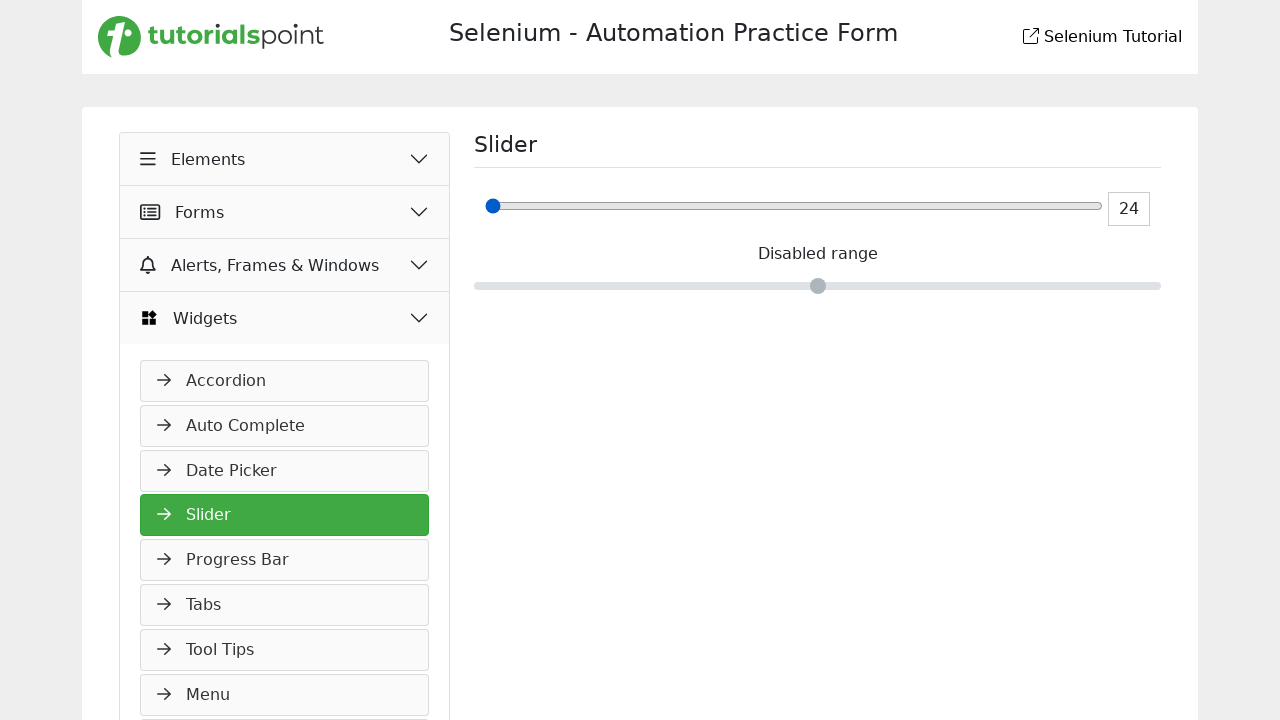

Pressed mouse button down on slider at (490, 206)
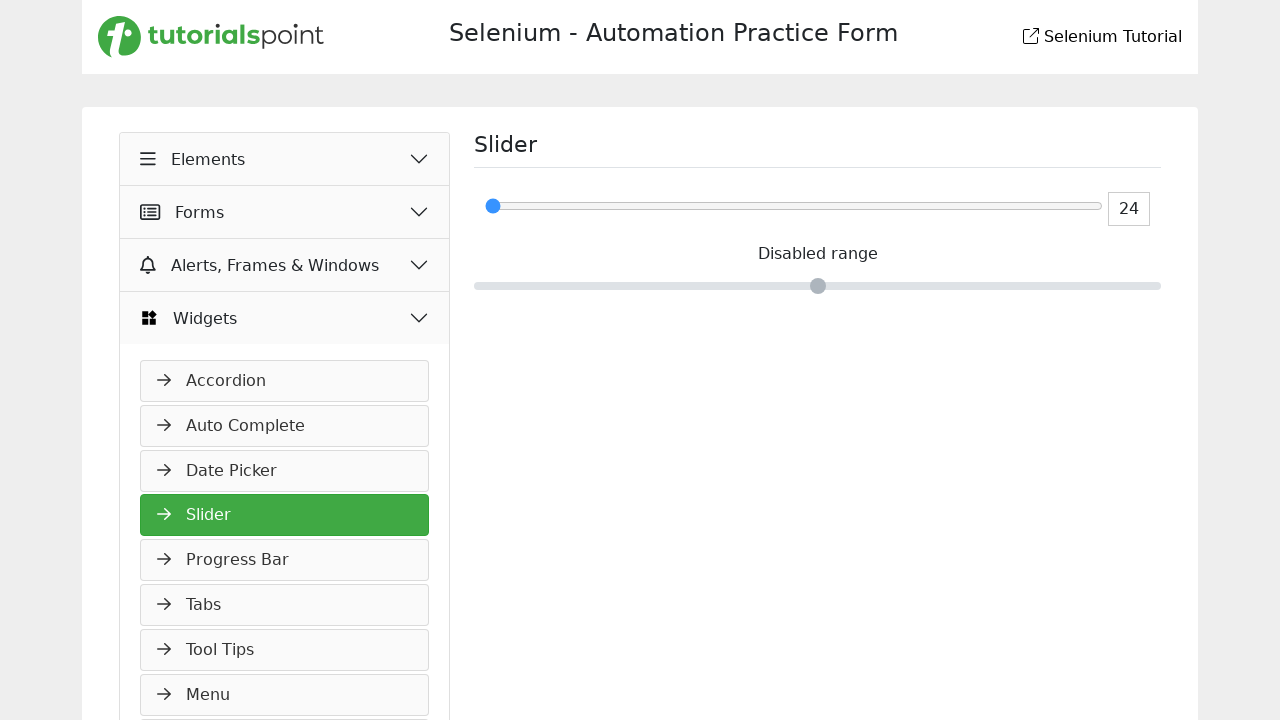

Dragged mouse to position (495.15625, 205.859375) at (495, 206)
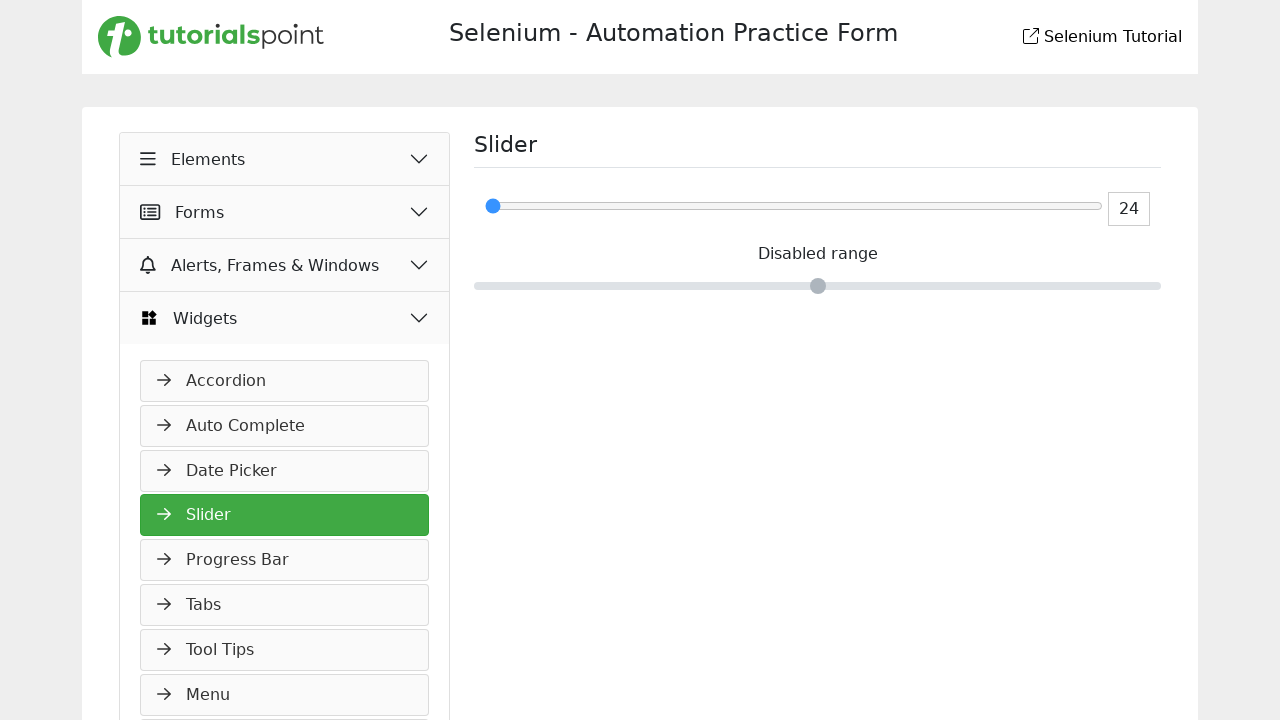

Released mouse button at (495, 206)
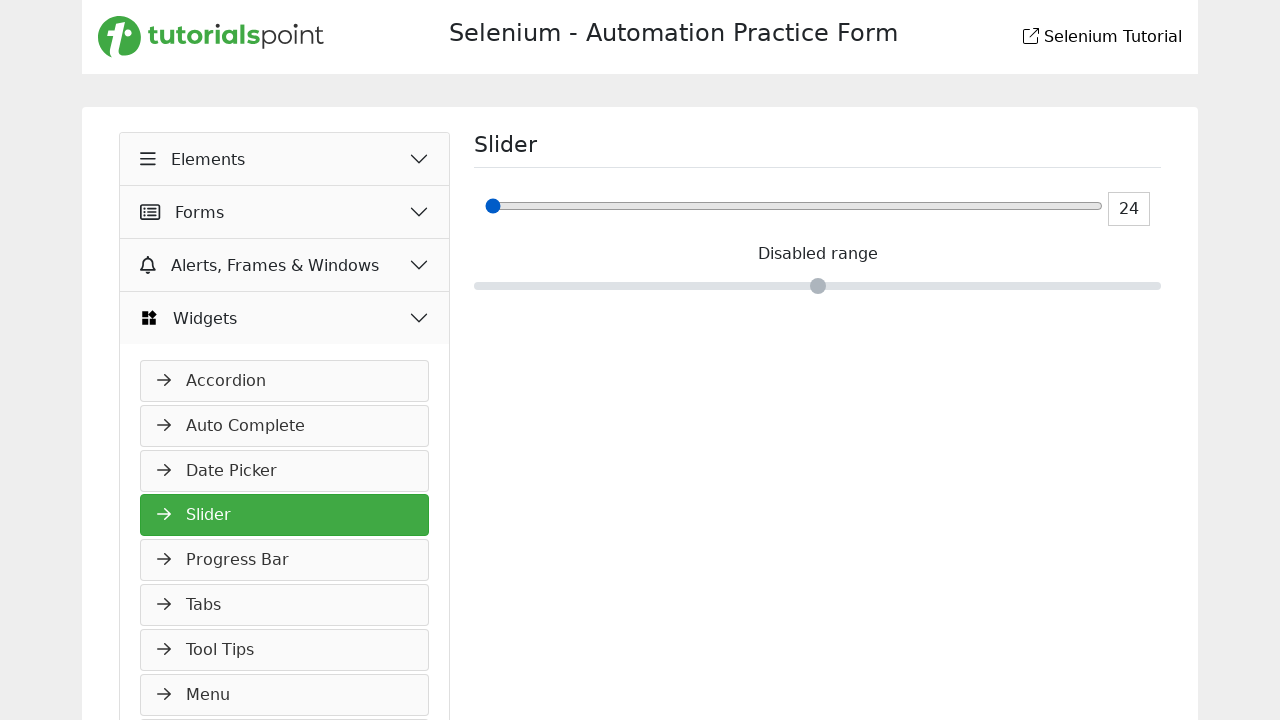

Waited 100ms for slider to update
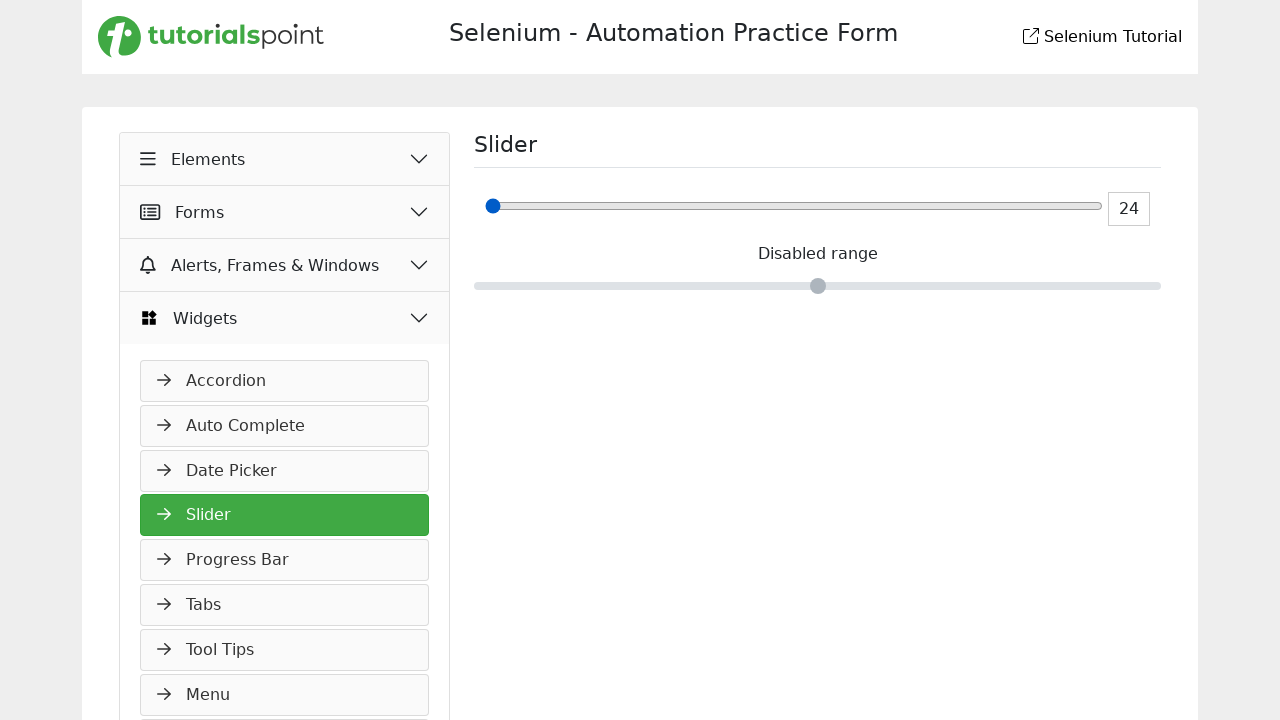

Moved mouse to position (495.15625, 205.859375) at (495, 206)
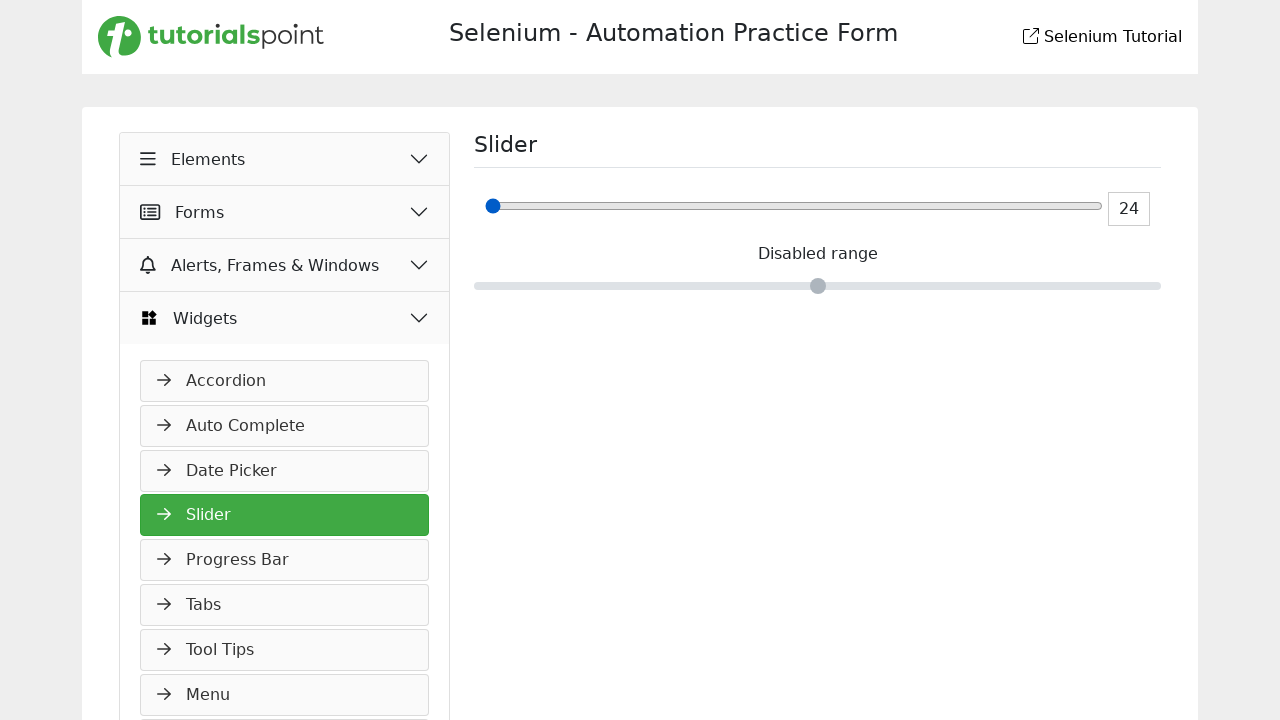

Pressed mouse button down on slider at (495, 206)
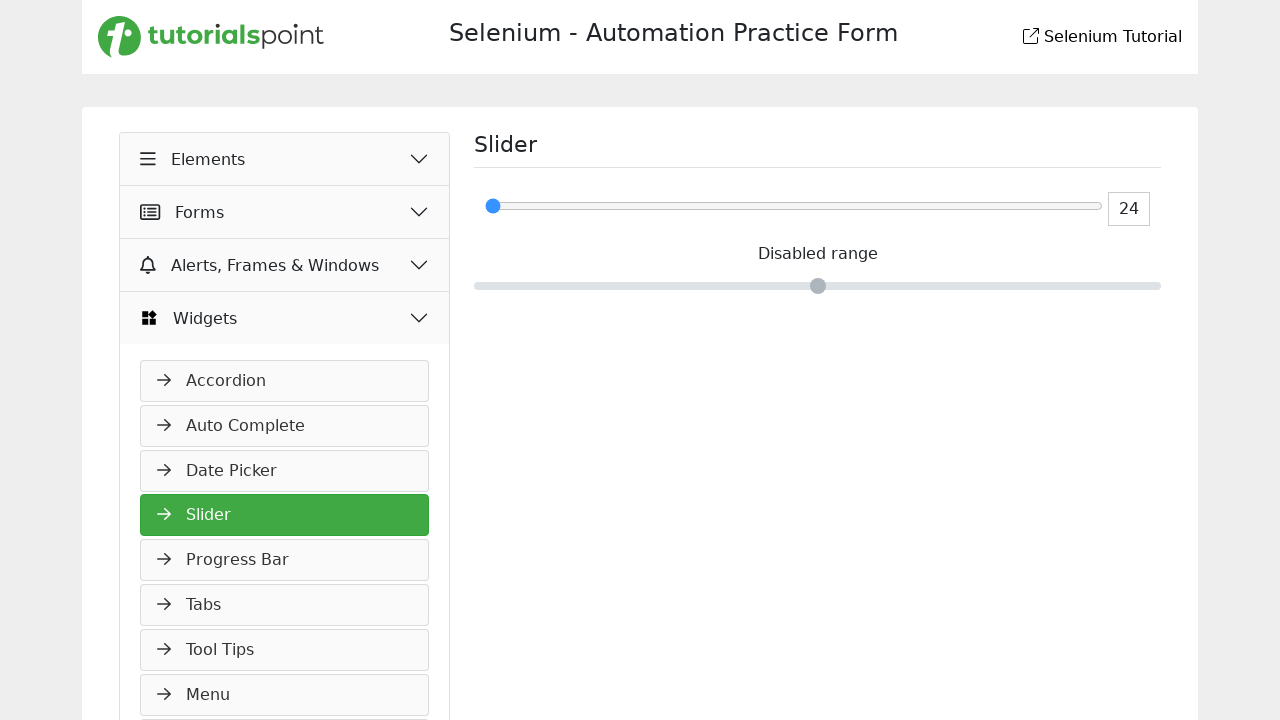

Dragged mouse to position (500.15625, 205.859375) at (500, 206)
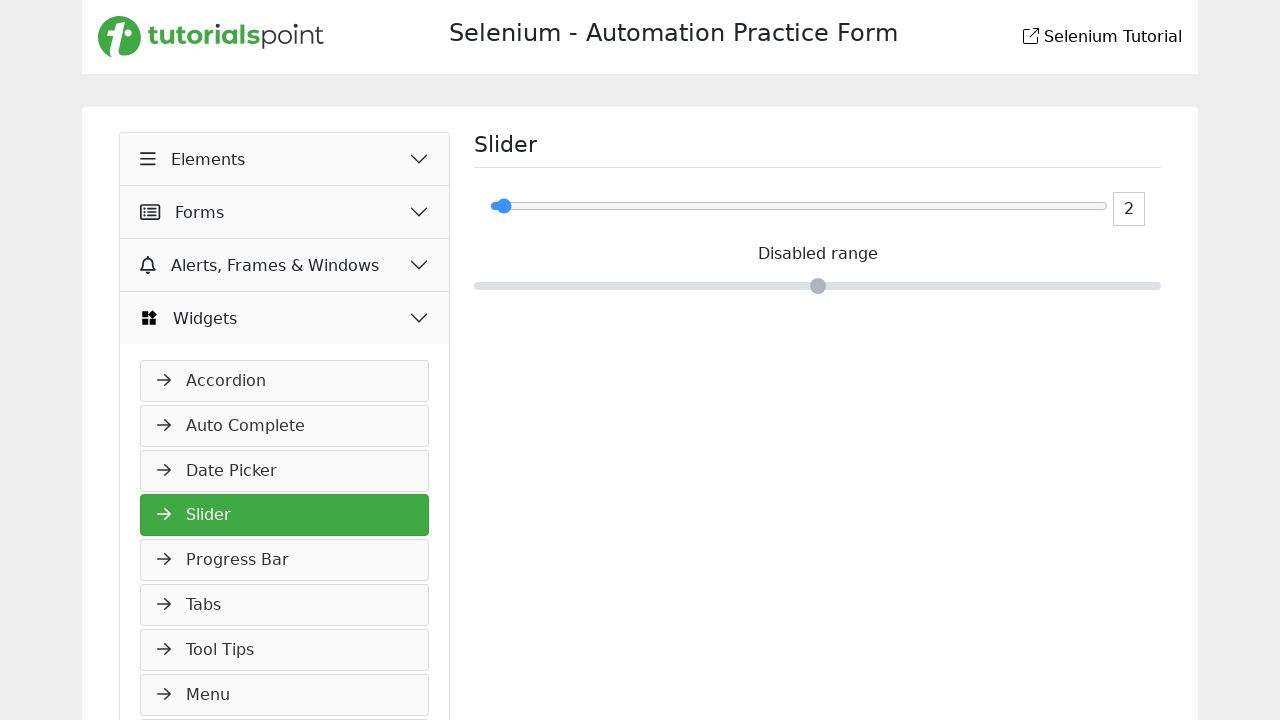

Released mouse button at (500, 206)
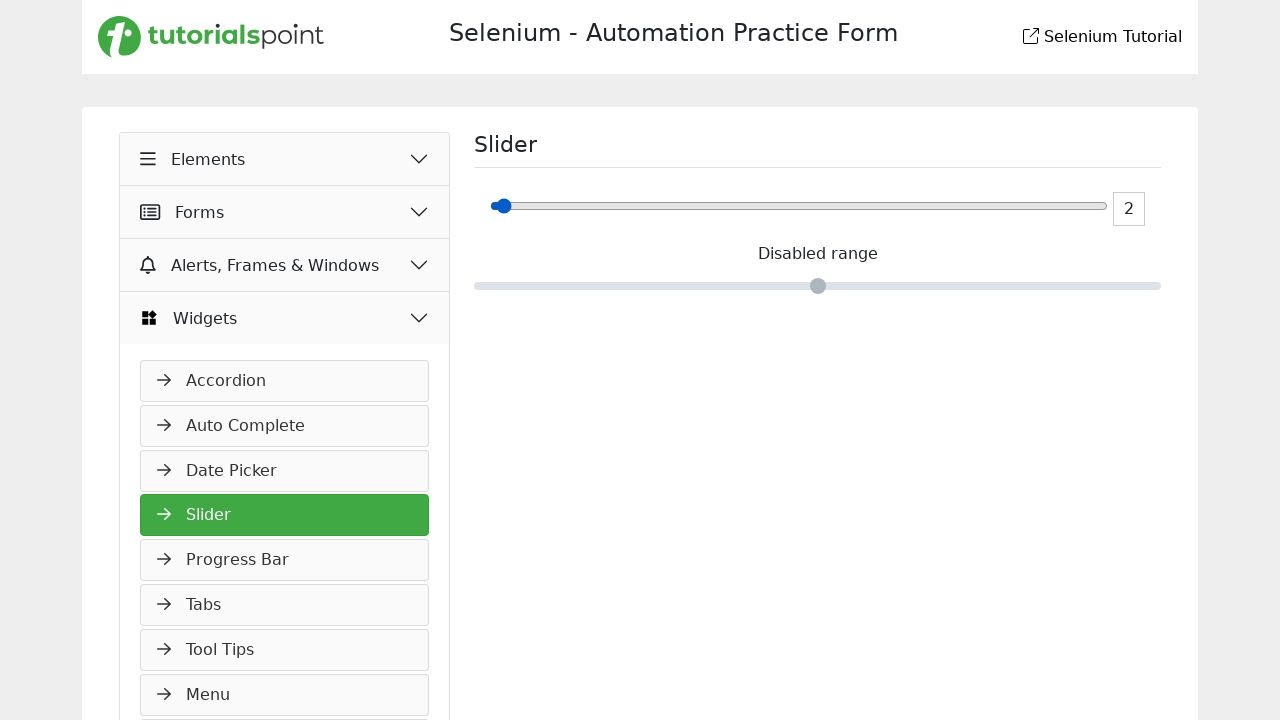

Waited 100ms for slider to update
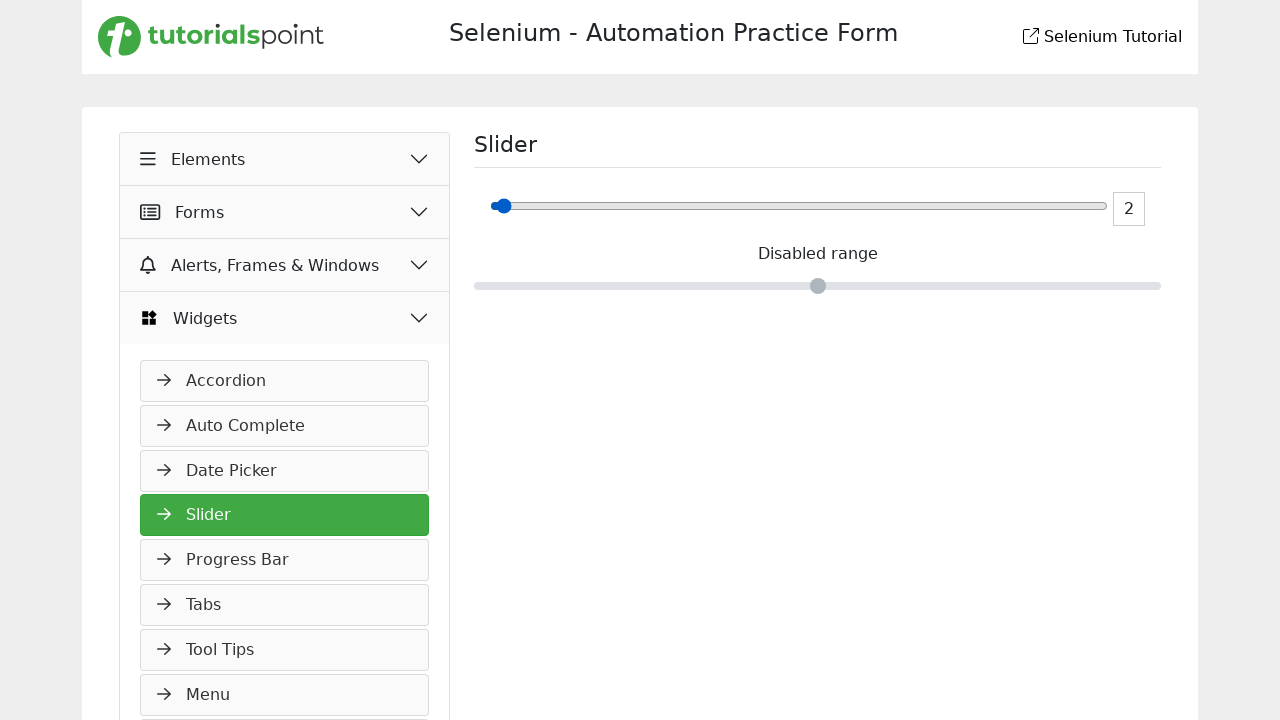

Moved mouse to position (500.15625, 205.859375) at (500, 206)
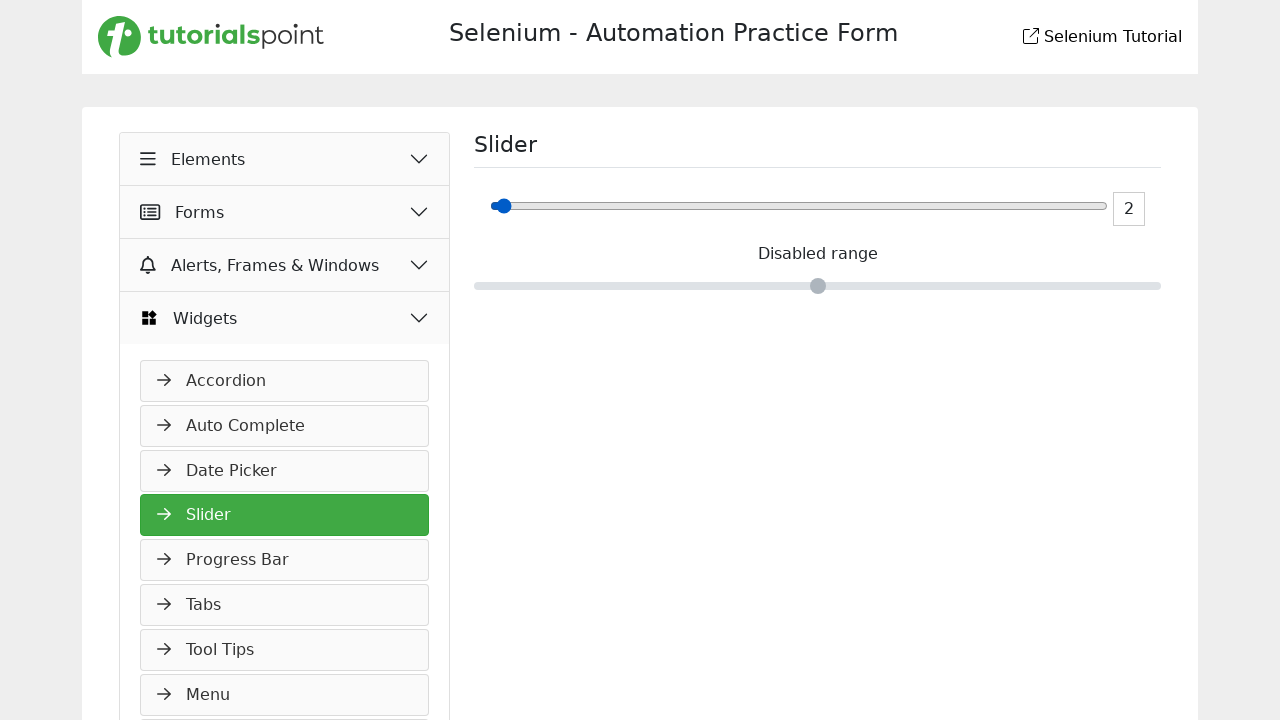

Pressed mouse button down on slider at (500, 206)
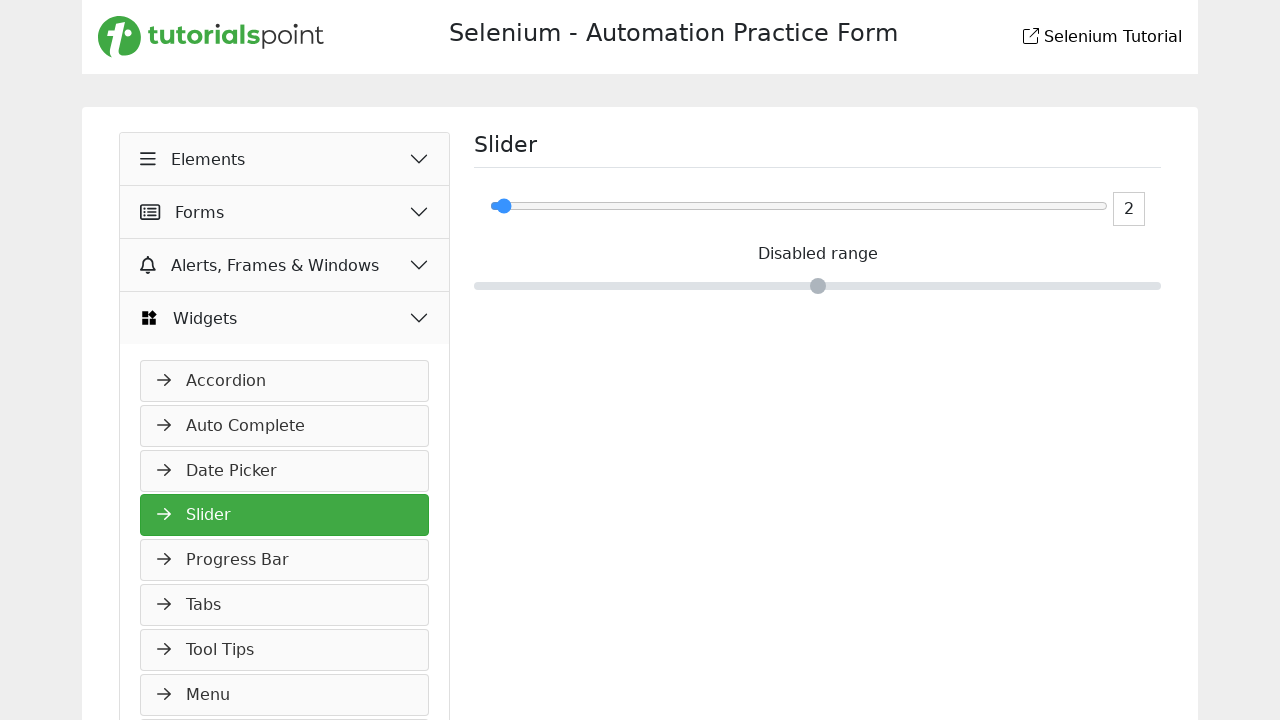

Dragged mouse to position (505.15625, 205.859375) at (505, 206)
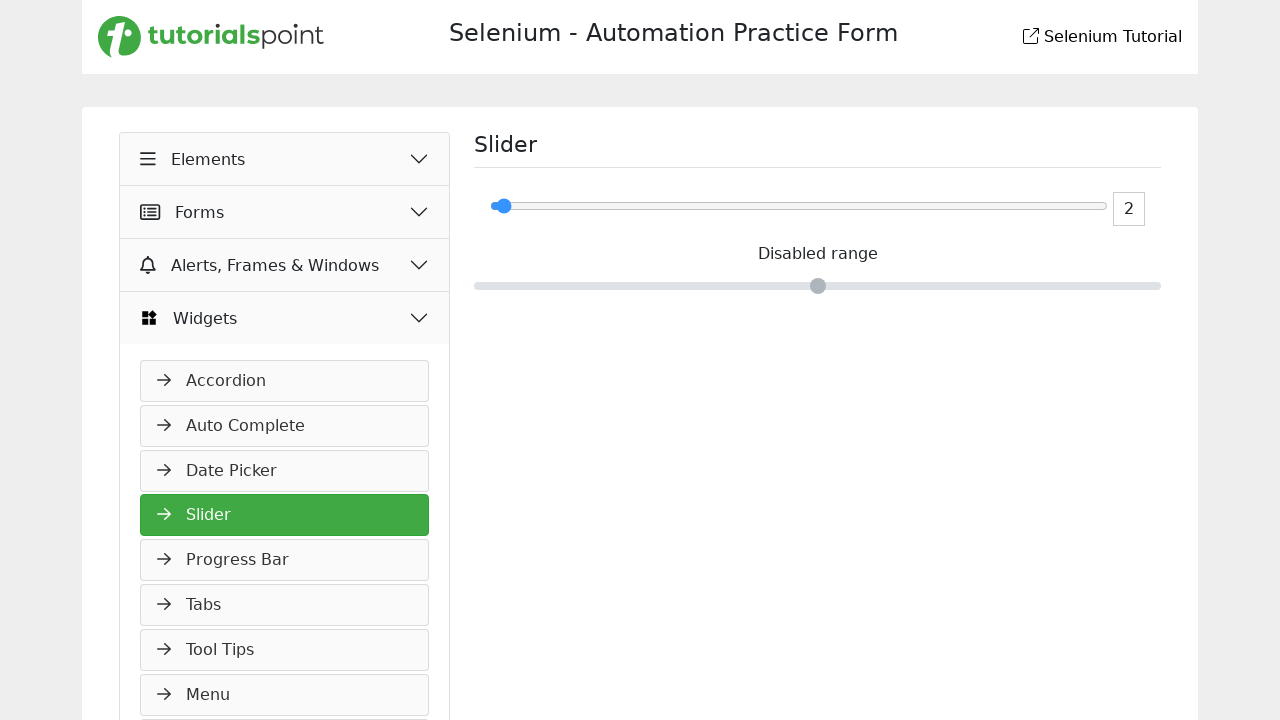

Released mouse button at (505, 206)
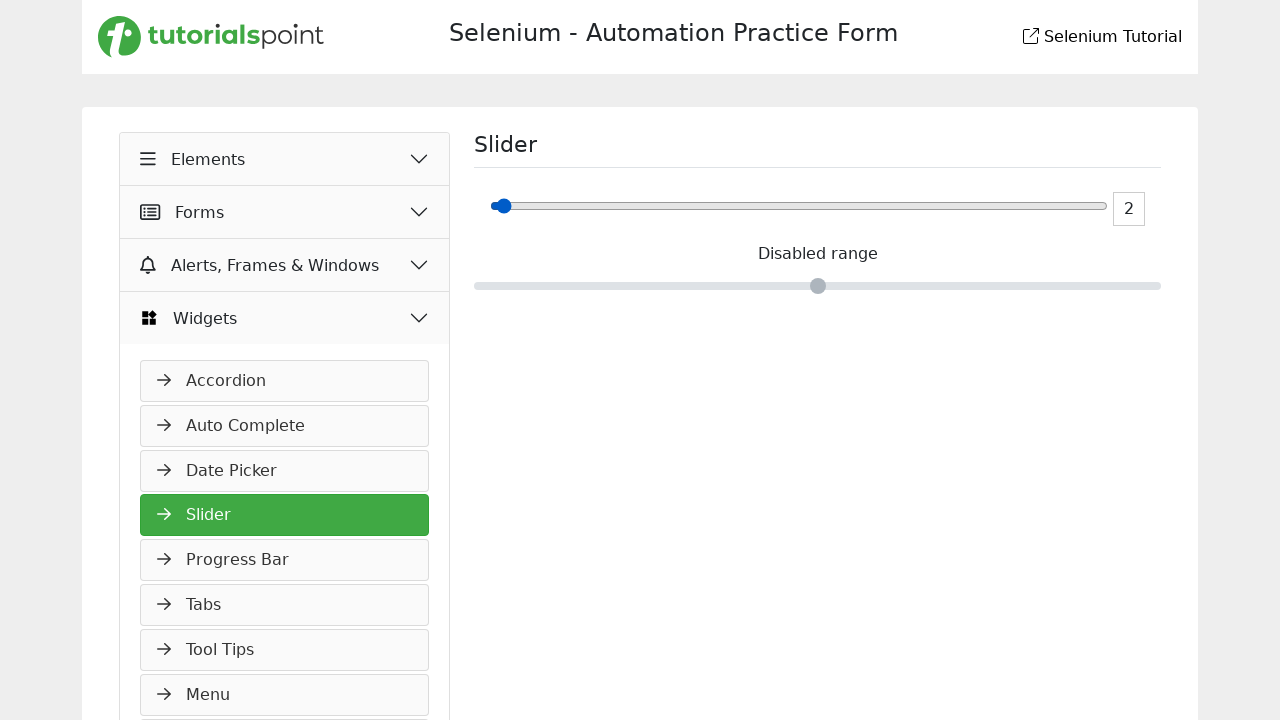

Waited 100ms for slider to update
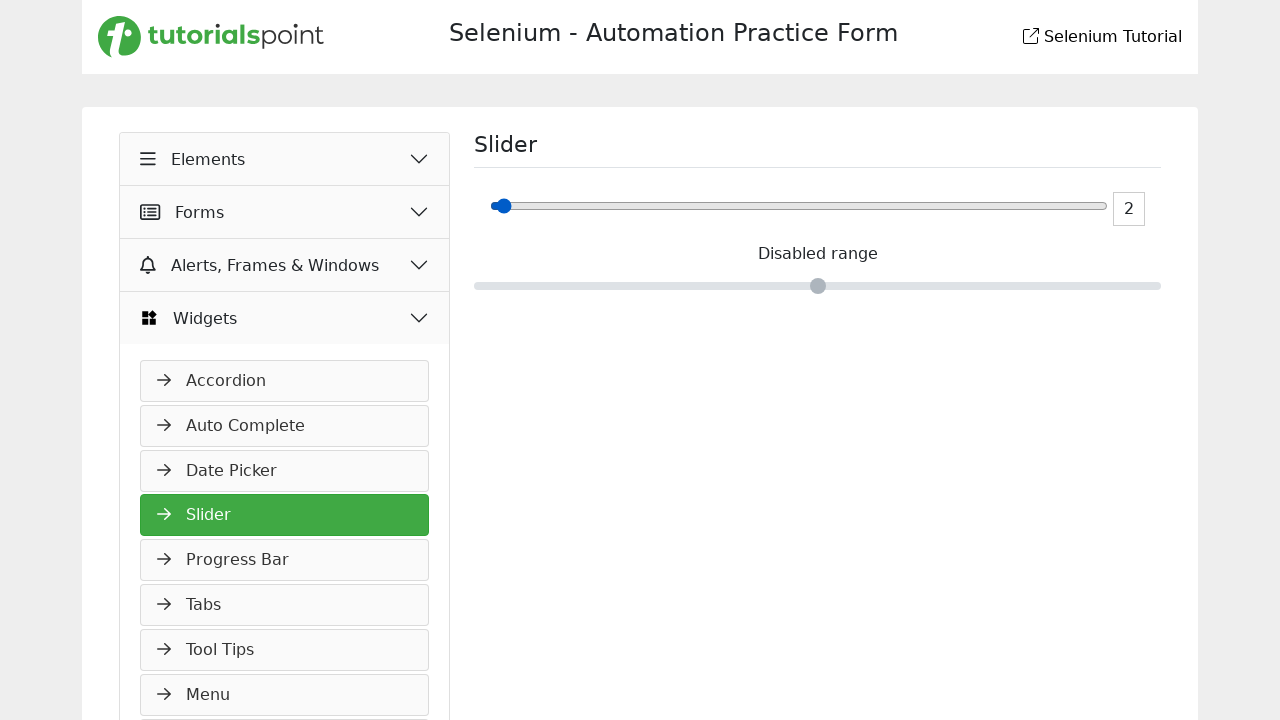

Moved mouse to position (505.15625, 205.859375) at (505, 206)
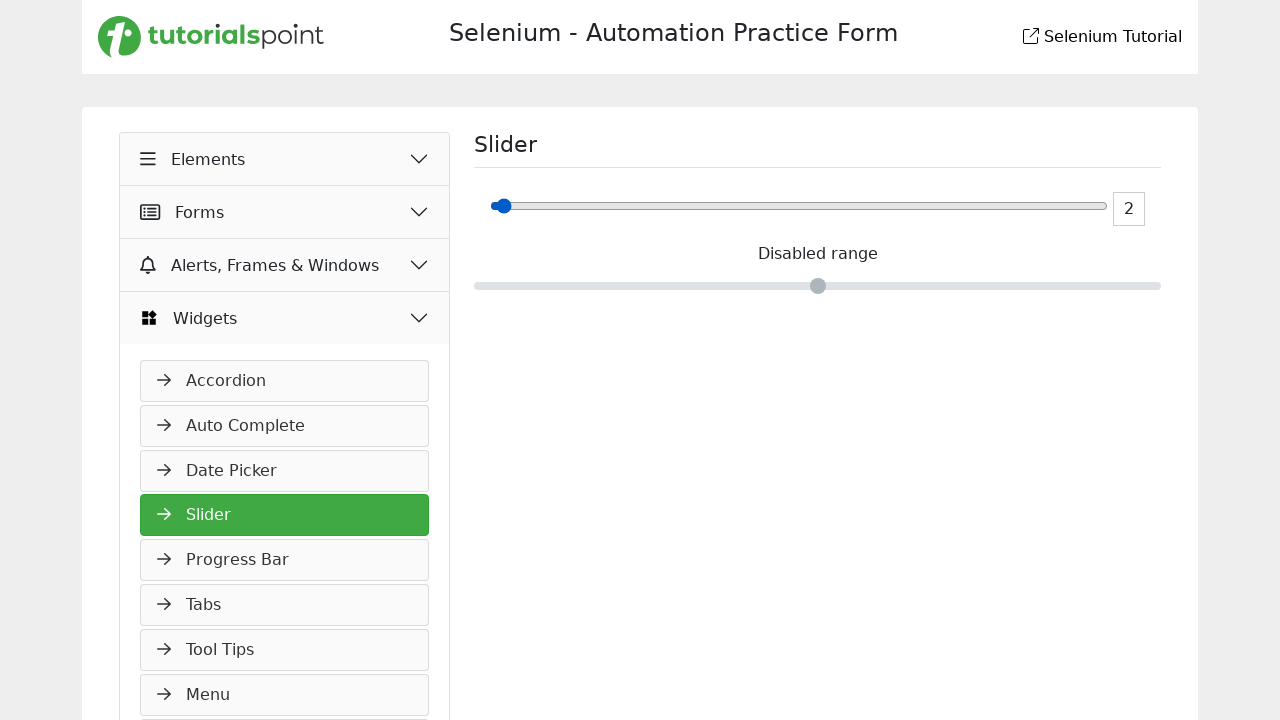

Pressed mouse button down on slider at (505, 206)
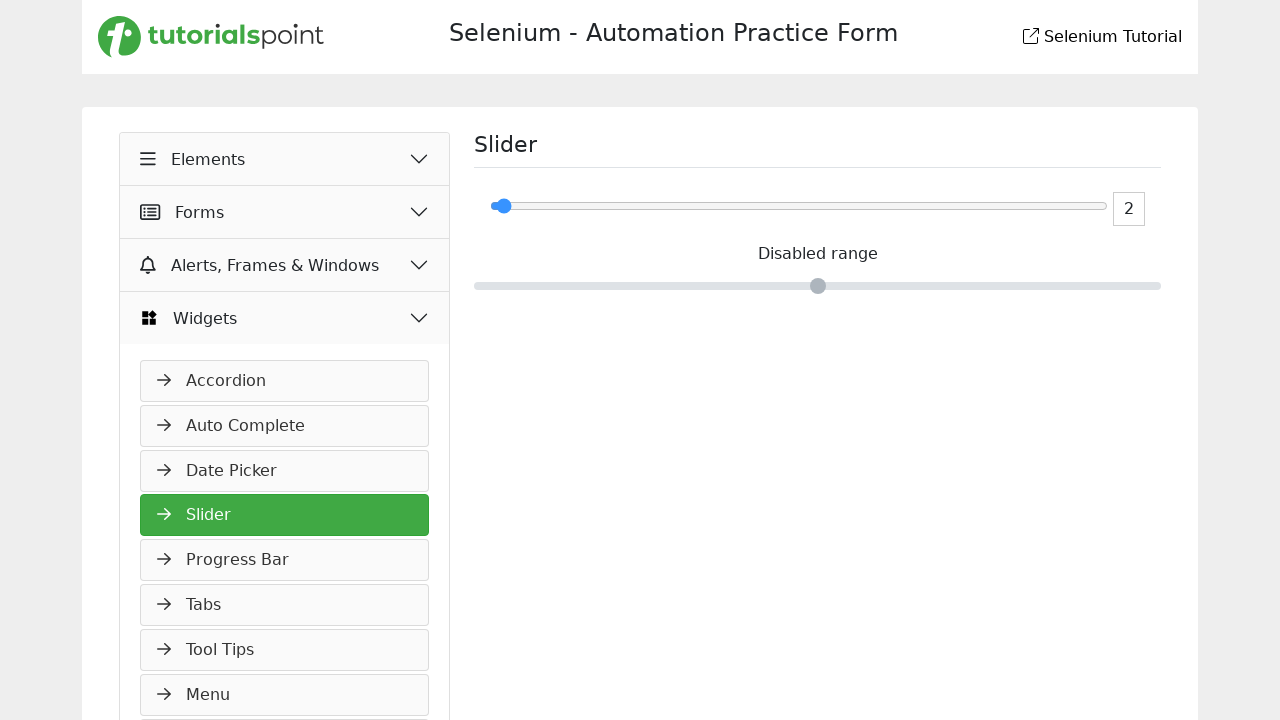

Dragged mouse to position (510.15625, 205.859375) at (510, 206)
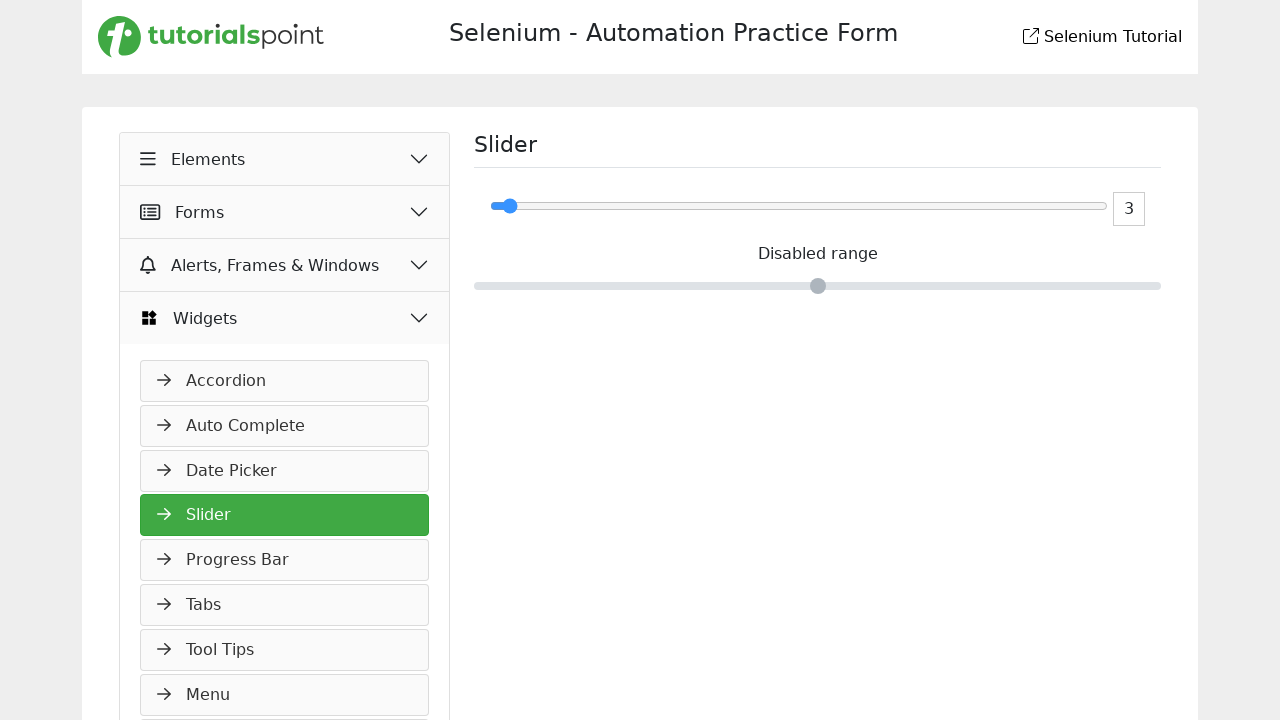

Released mouse button at (510, 206)
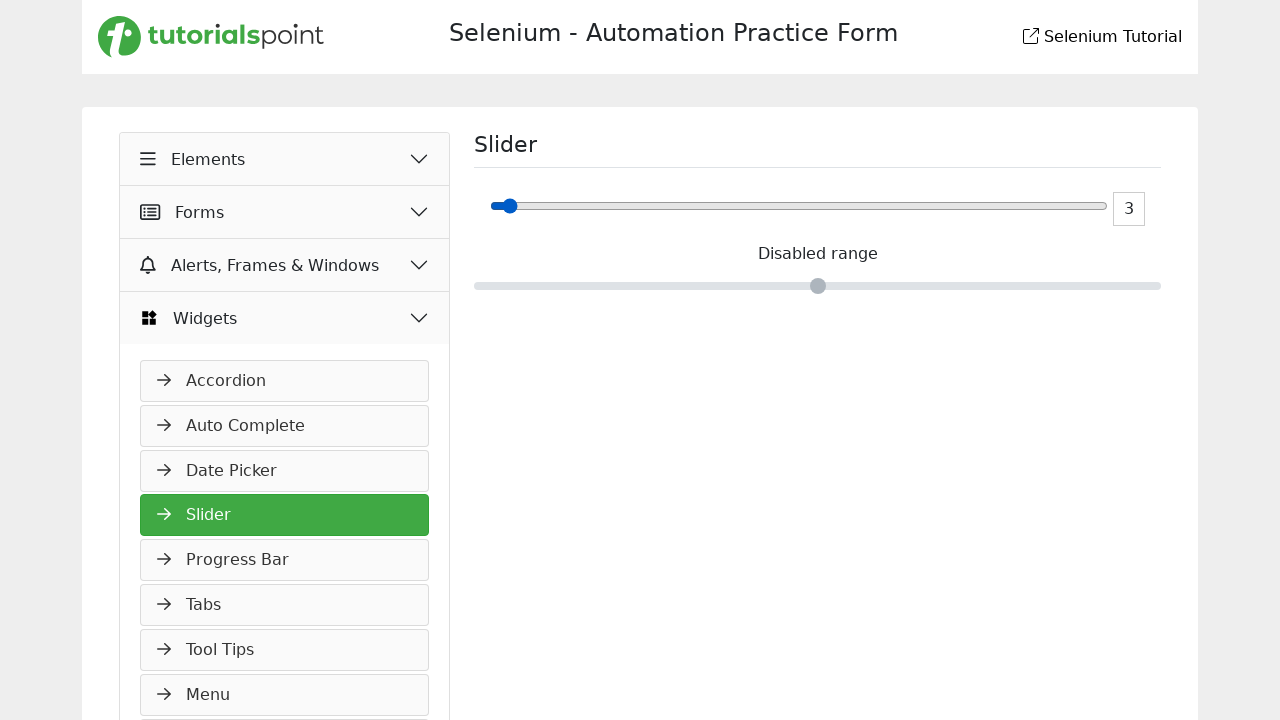

Waited 100ms for slider to update
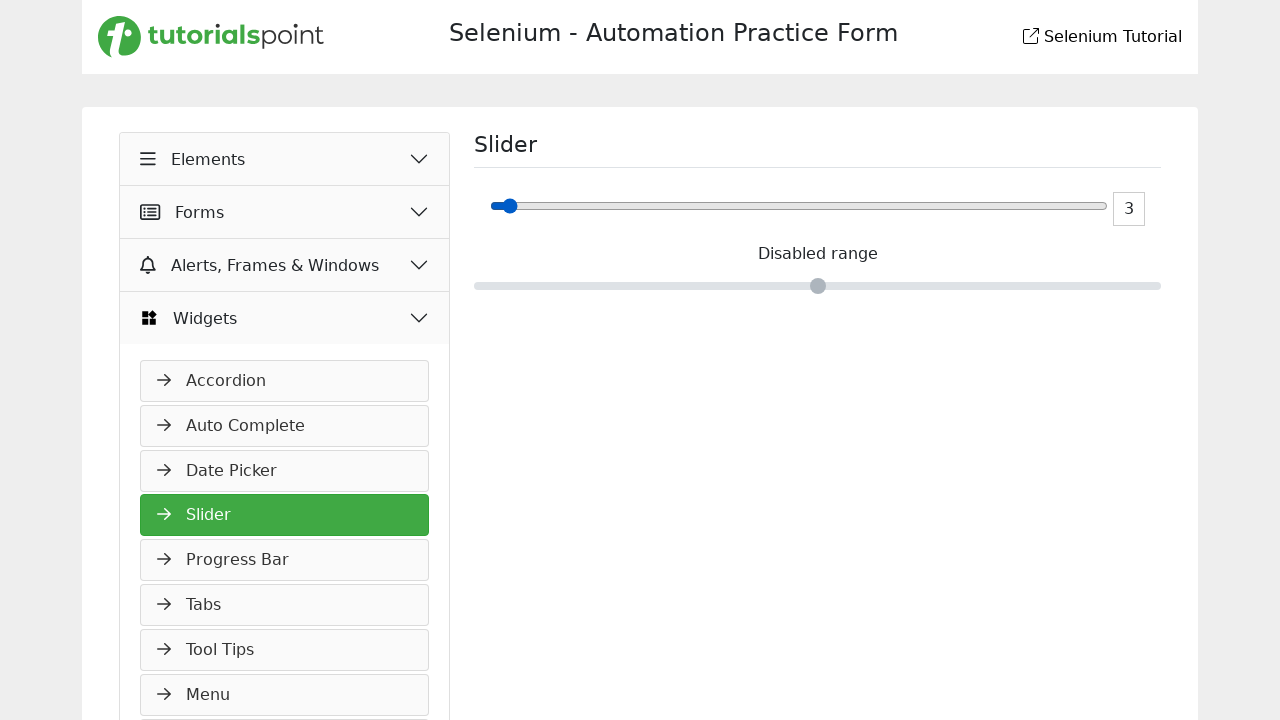

Moved mouse to position (510.15625, 205.859375) at (510, 206)
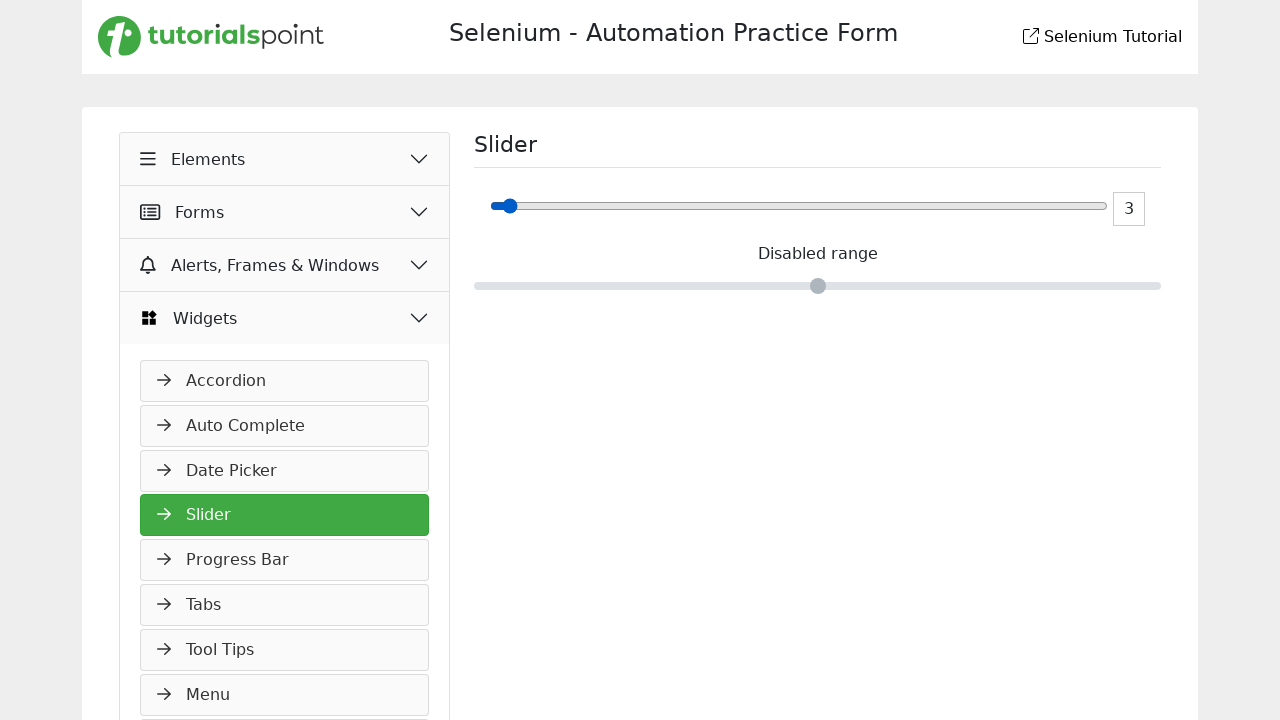

Pressed mouse button down on slider at (510, 206)
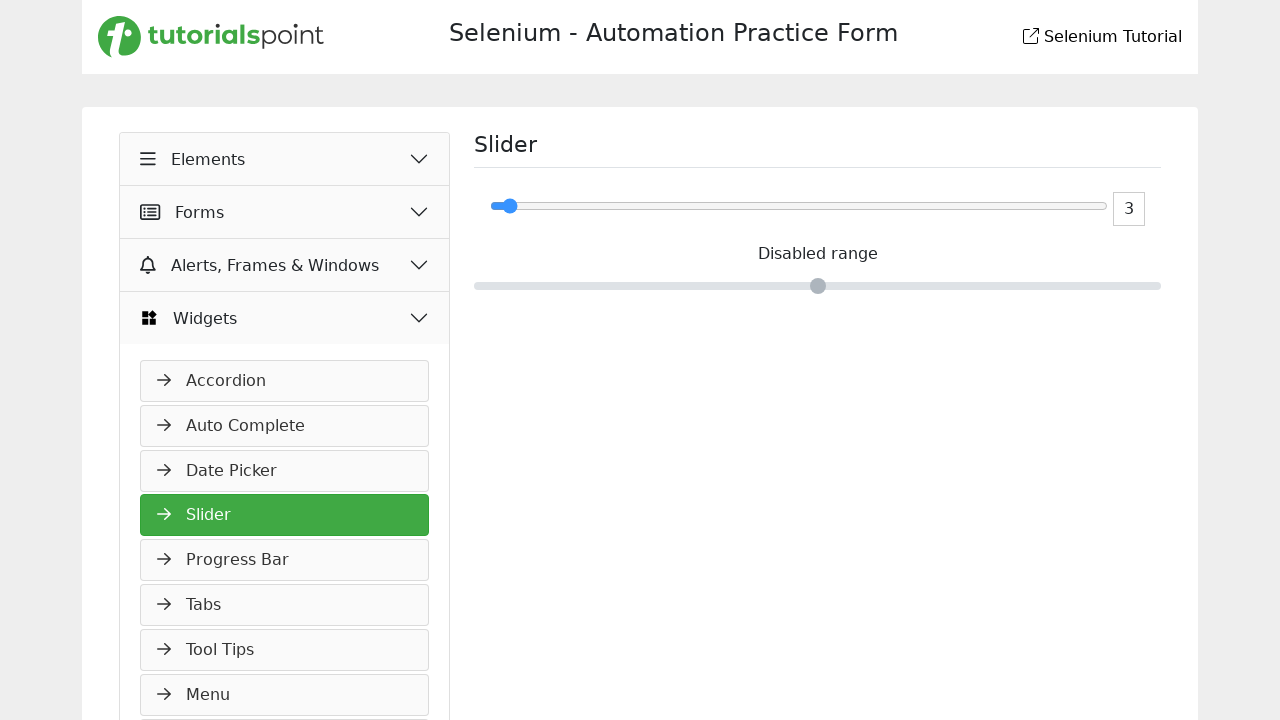

Dragged mouse to position (515.15625, 205.859375) at (515, 206)
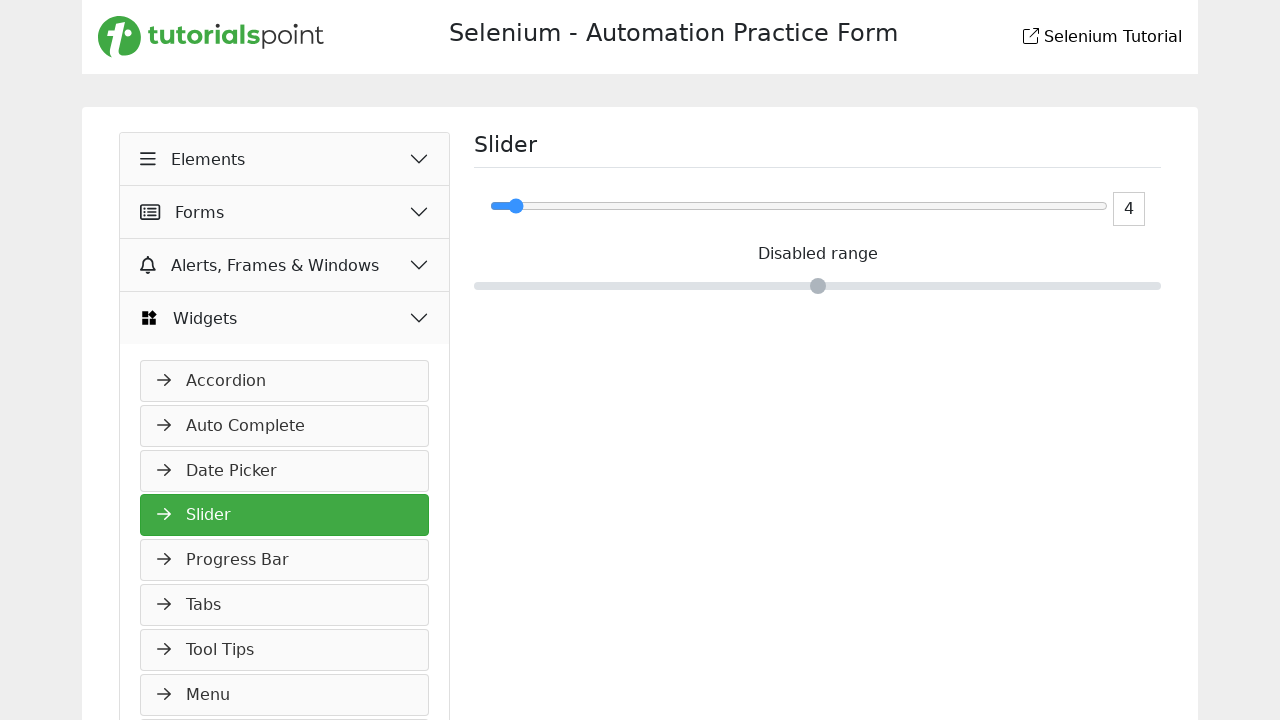

Released mouse button at (515, 206)
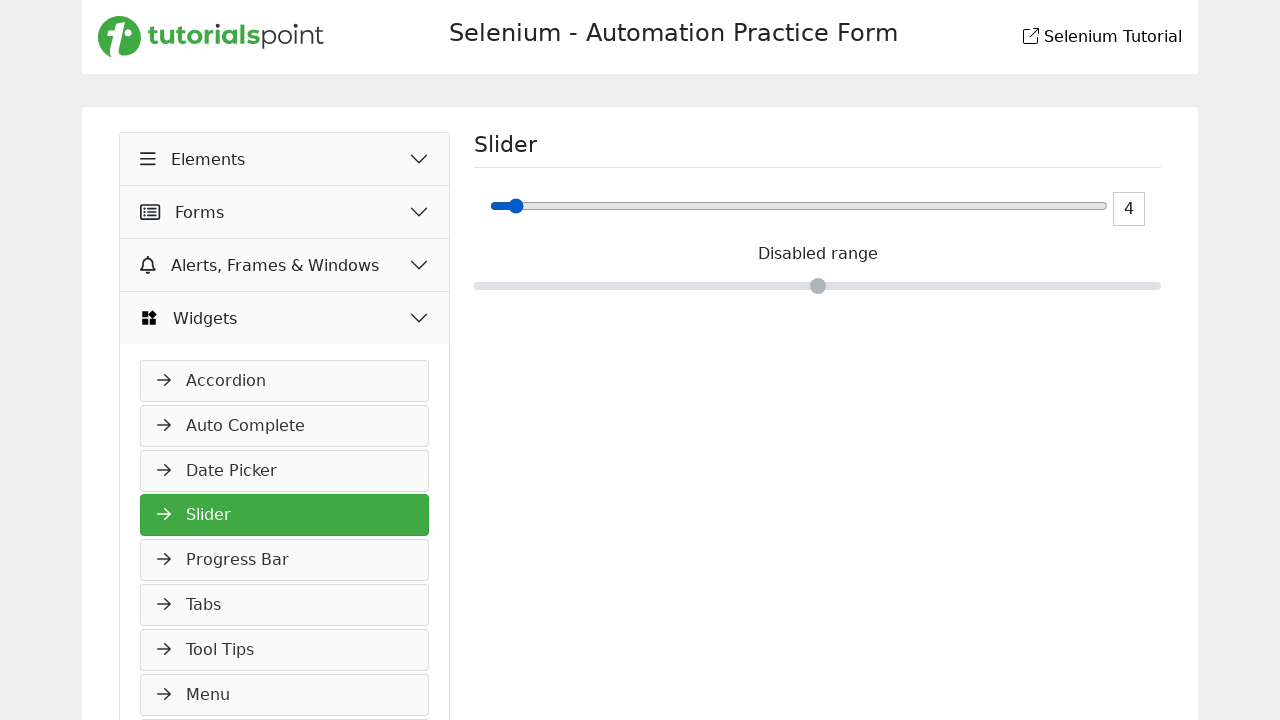

Waited 100ms for slider to update
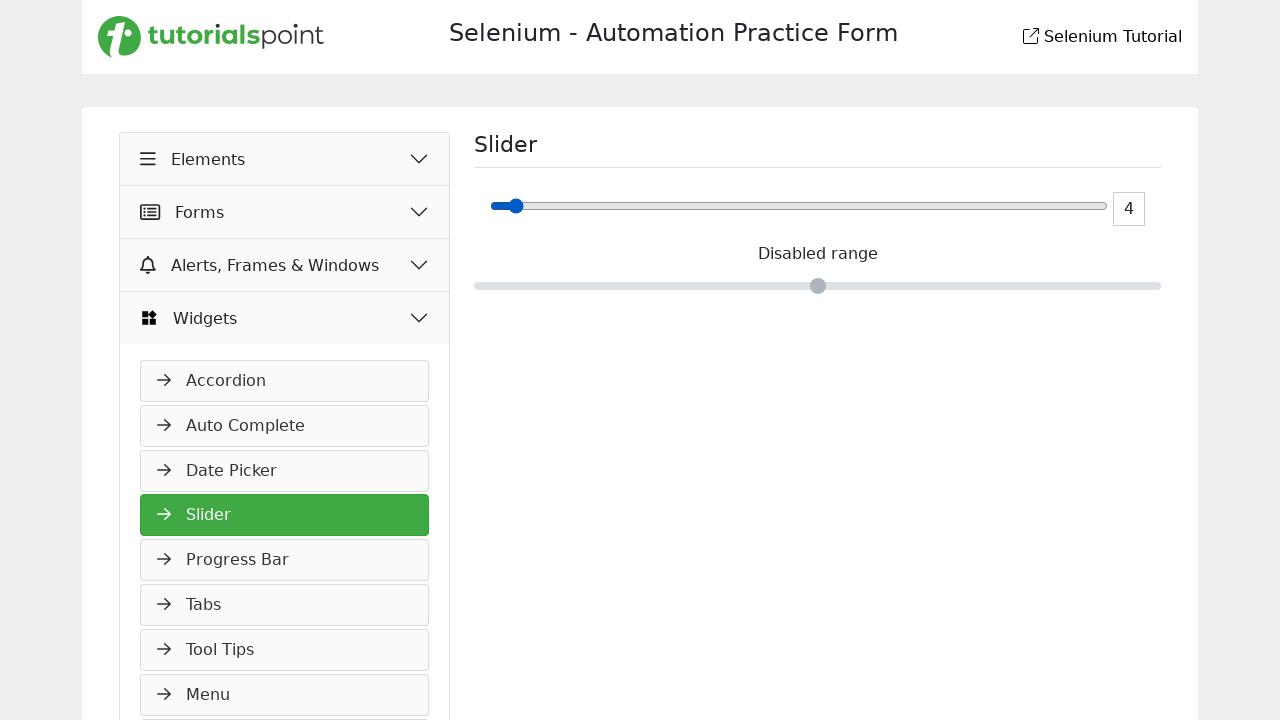

Moved mouse to position (515.15625, 205.859375) at (515, 206)
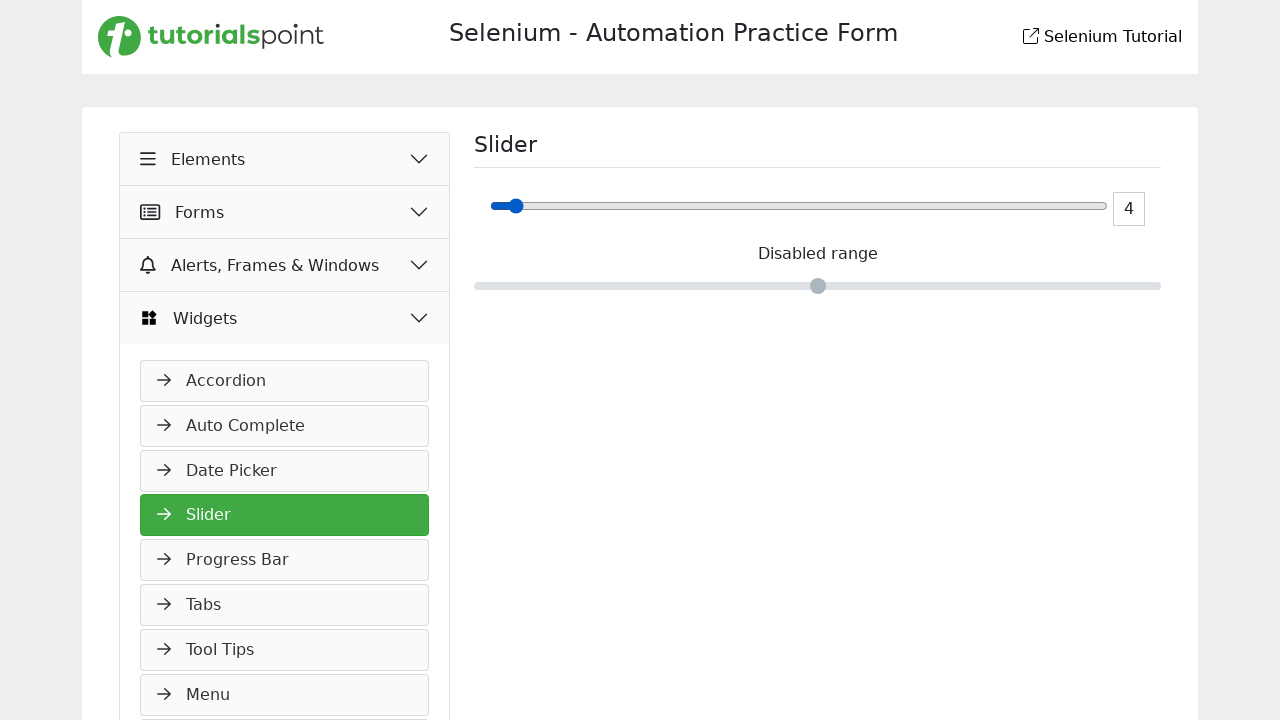

Pressed mouse button down on slider at (515, 206)
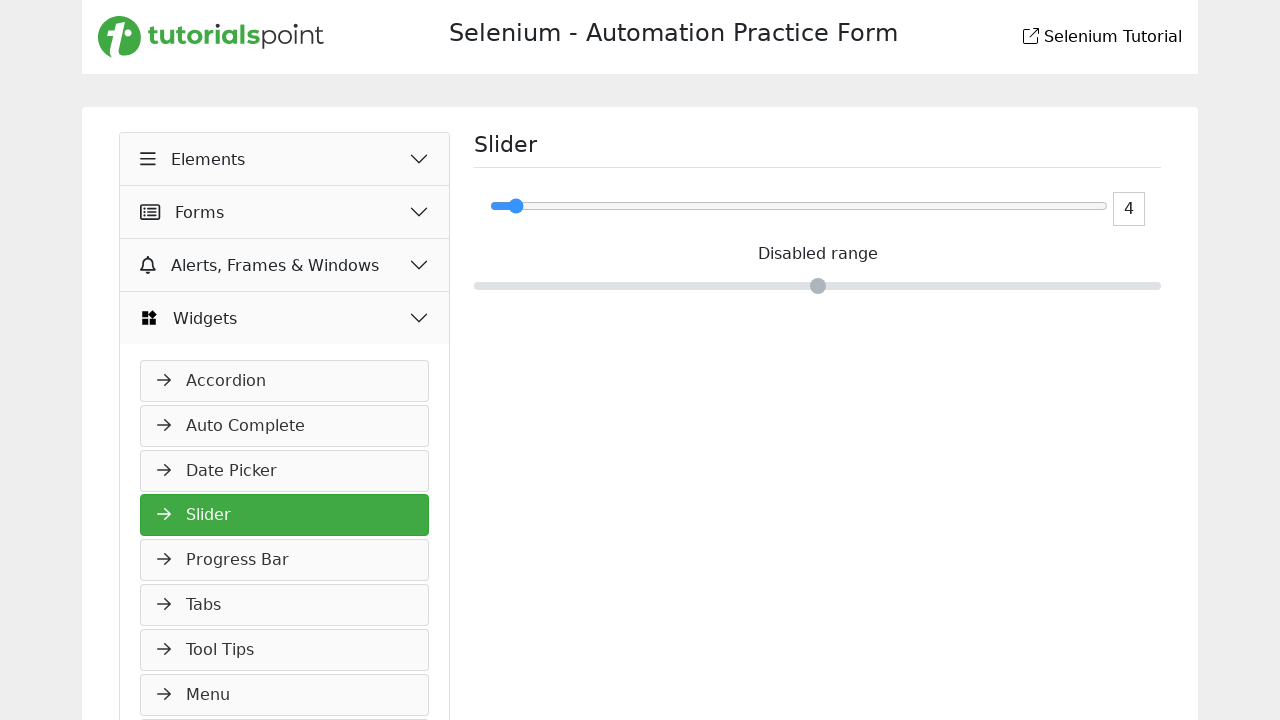

Dragged mouse to position (520.15625, 205.859375) at (520, 206)
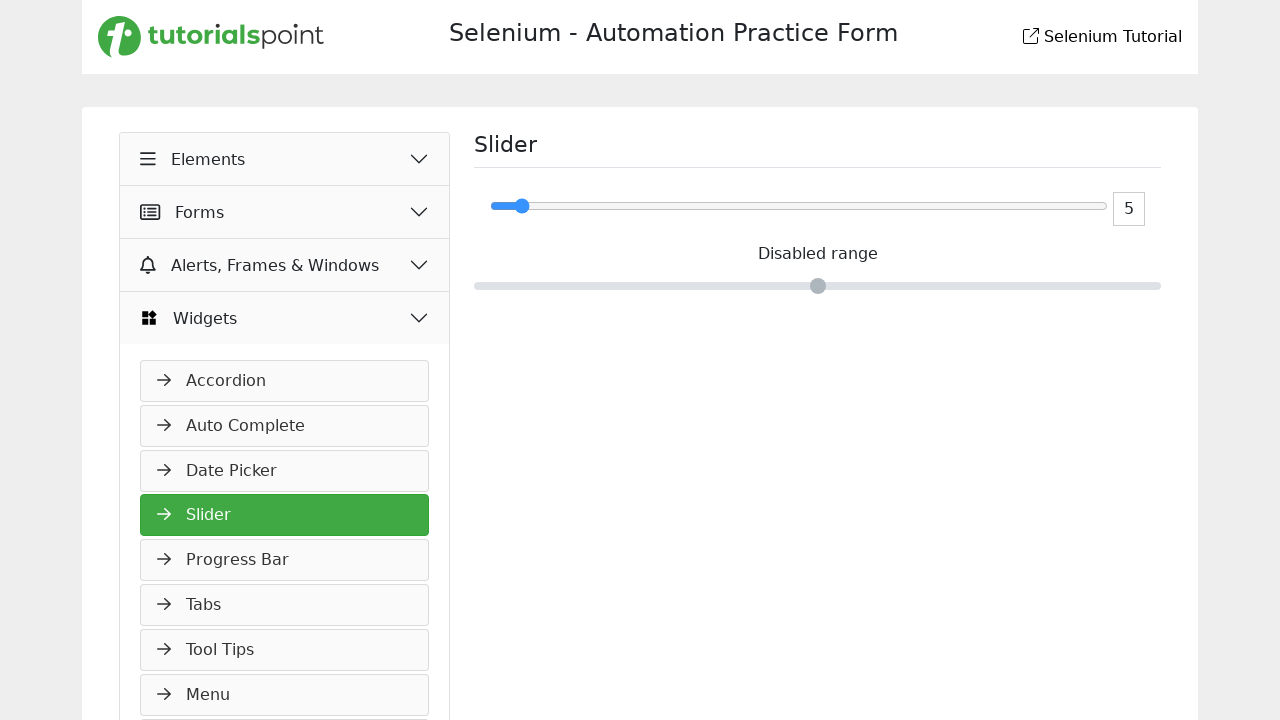

Released mouse button at (520, 206)
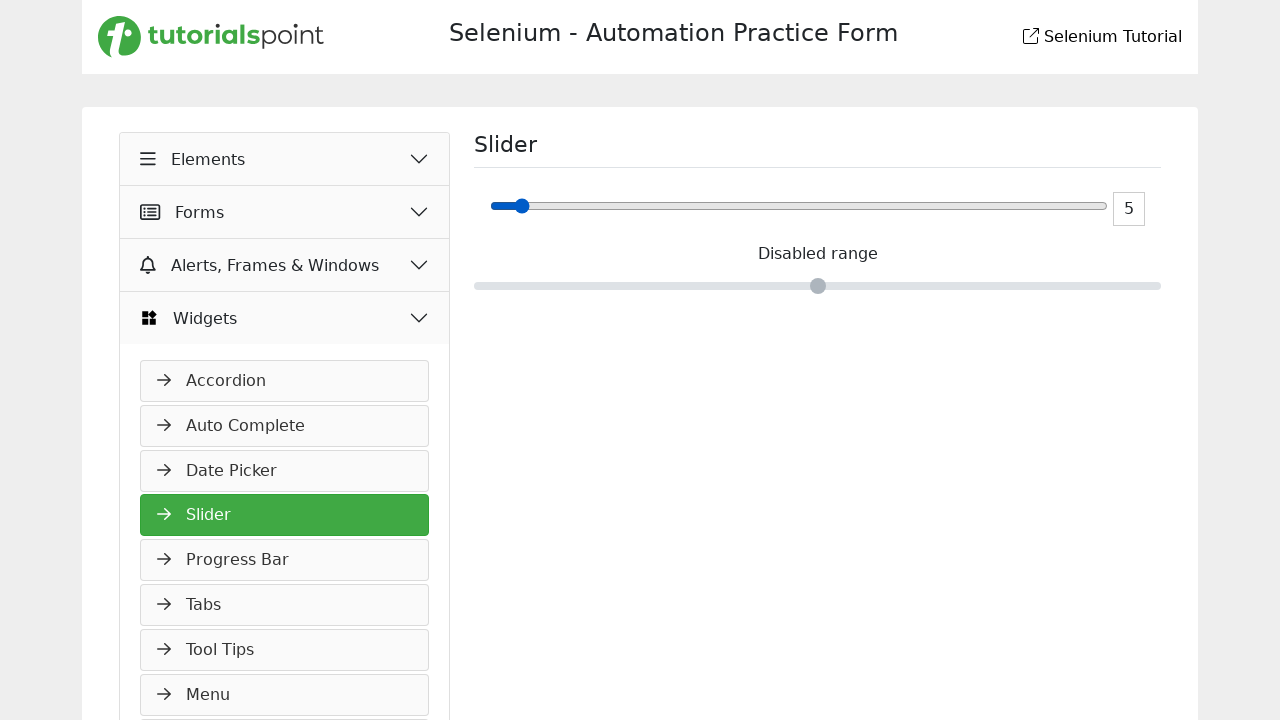

Waited 100ms for slider to update
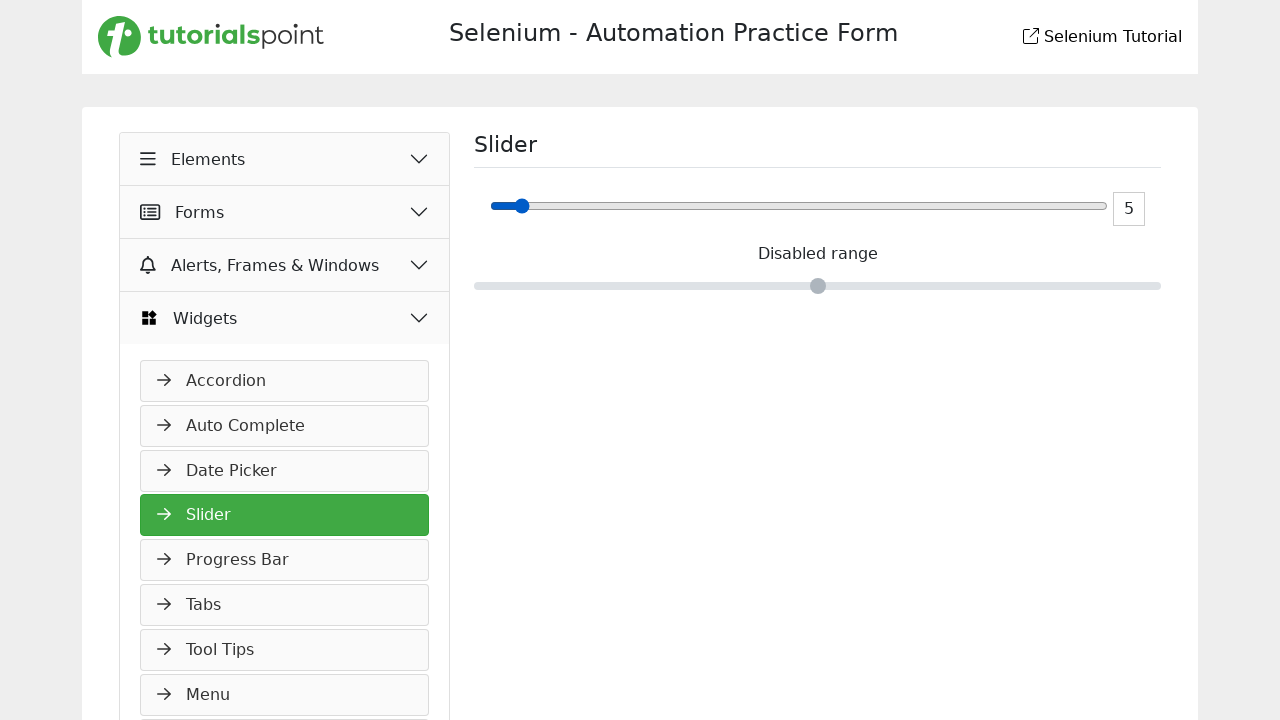

Moved mouse to position (520.15625, 205.859375) at (520, 206)
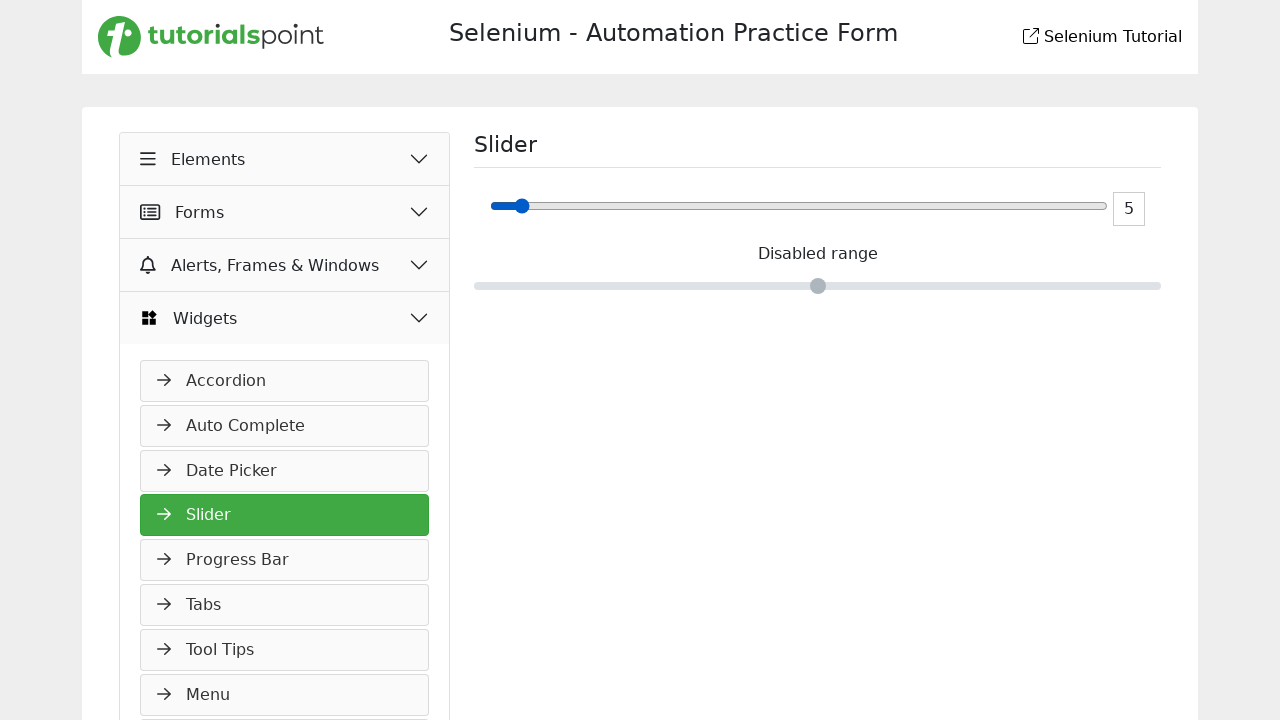

Pressed mouse button down on slider at (520, 206)
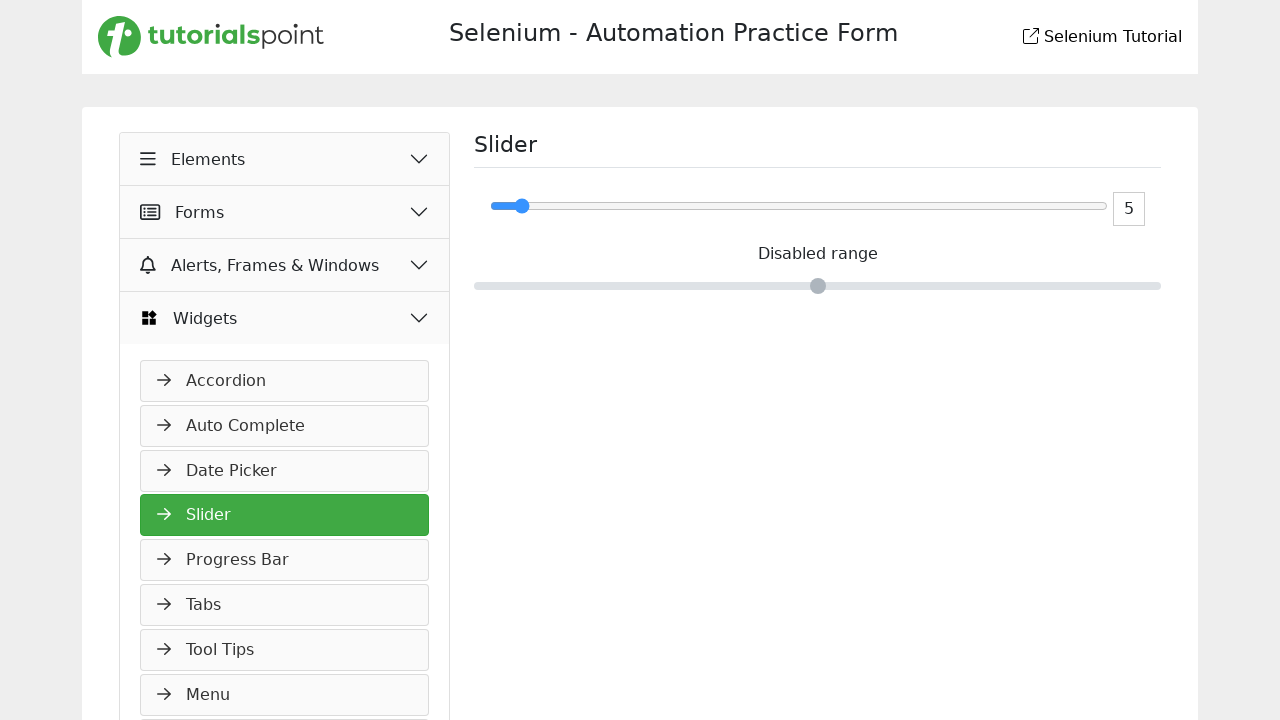

Dragged mouse to position (525.15625, 205.859375) at (525, 206)
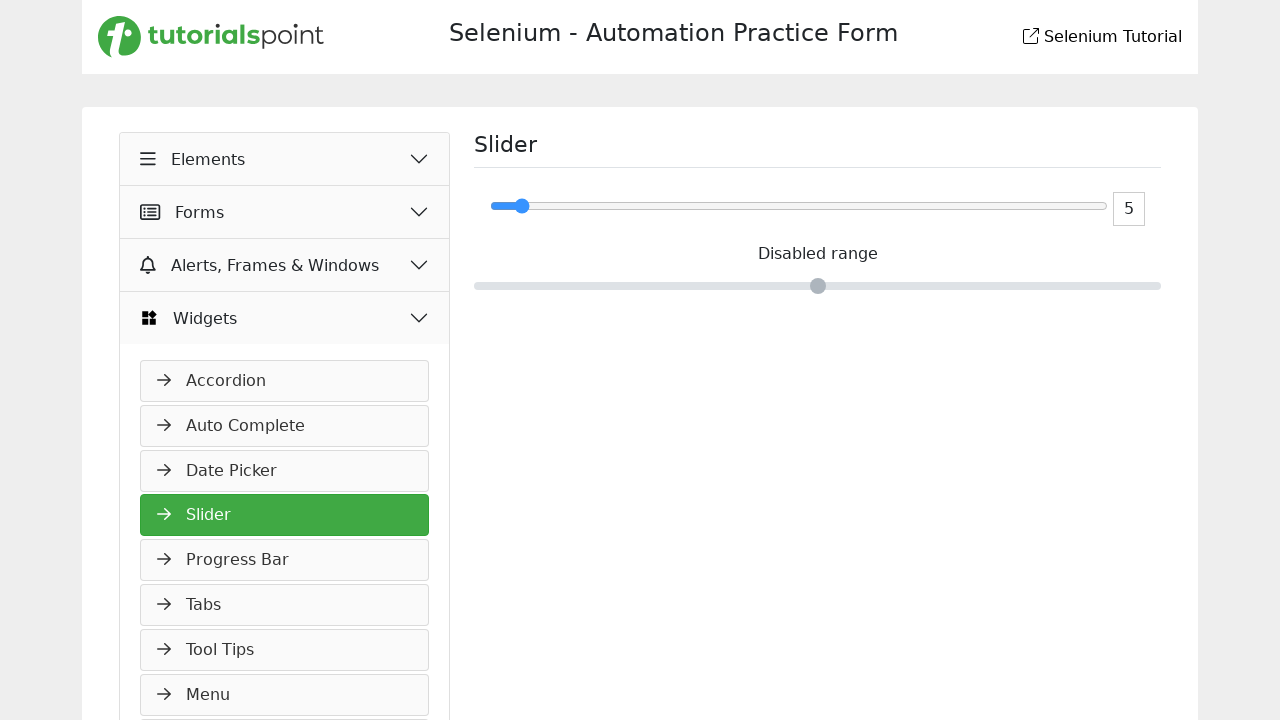

Released mouse button at (525, 206)
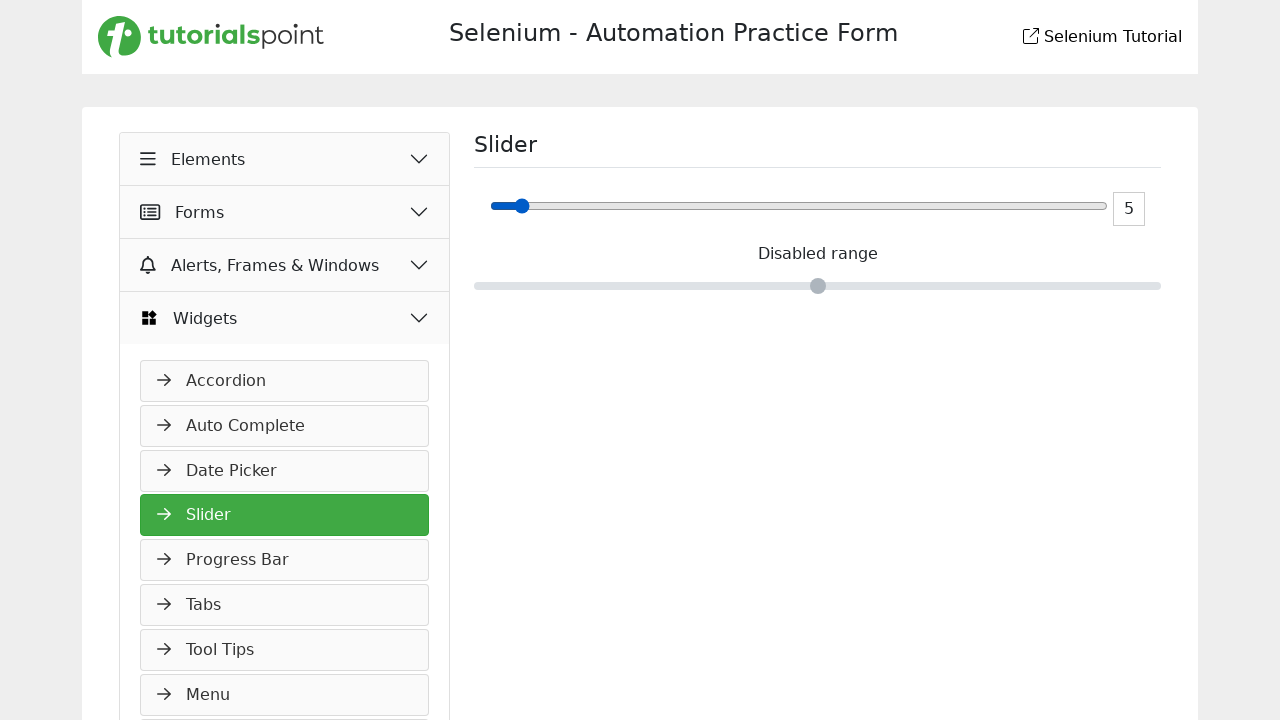

Waited 100ms for slider to update
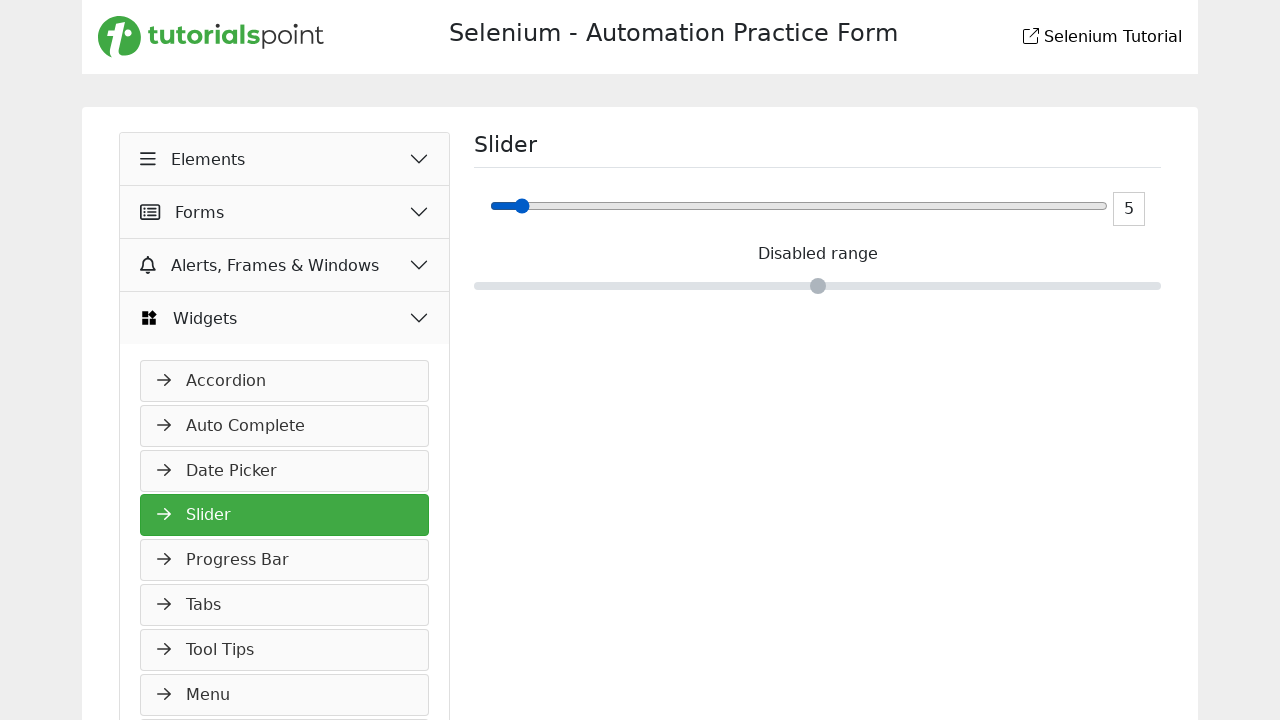

Moved mouse to position (525.15625, 205.859375) at (525, 206)
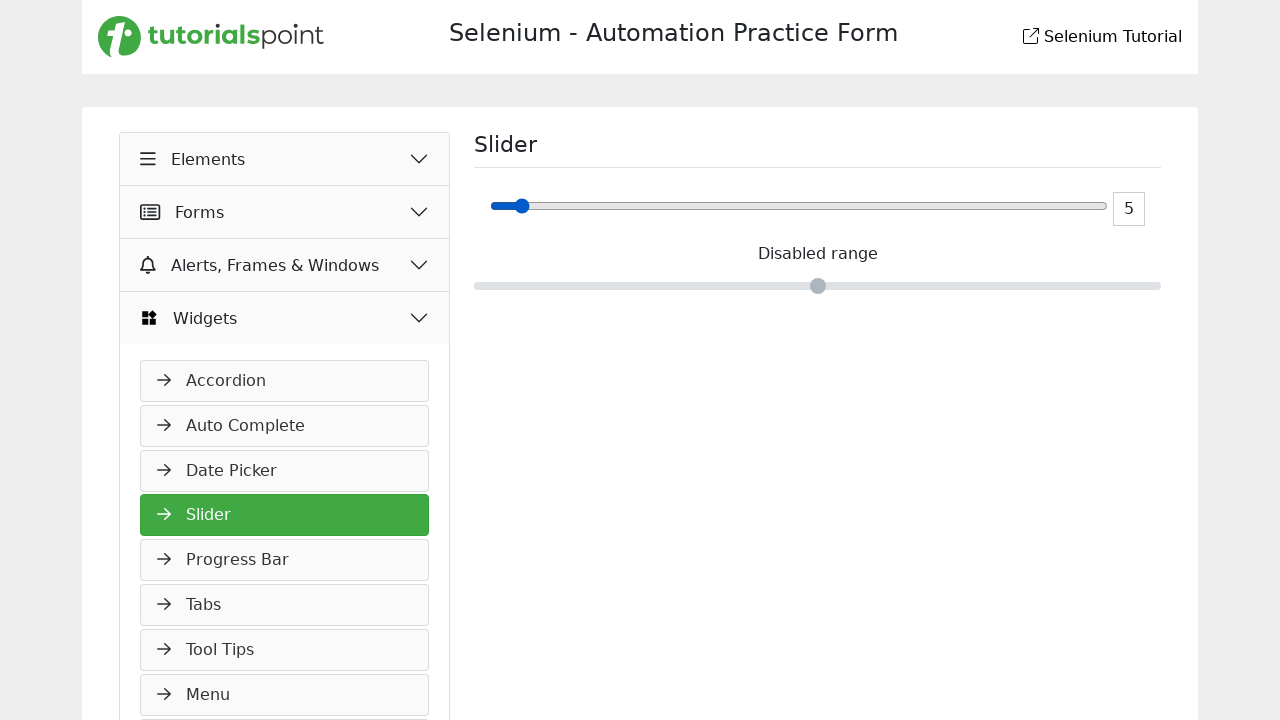

Pressed mouse button down on slider at (525, 206)
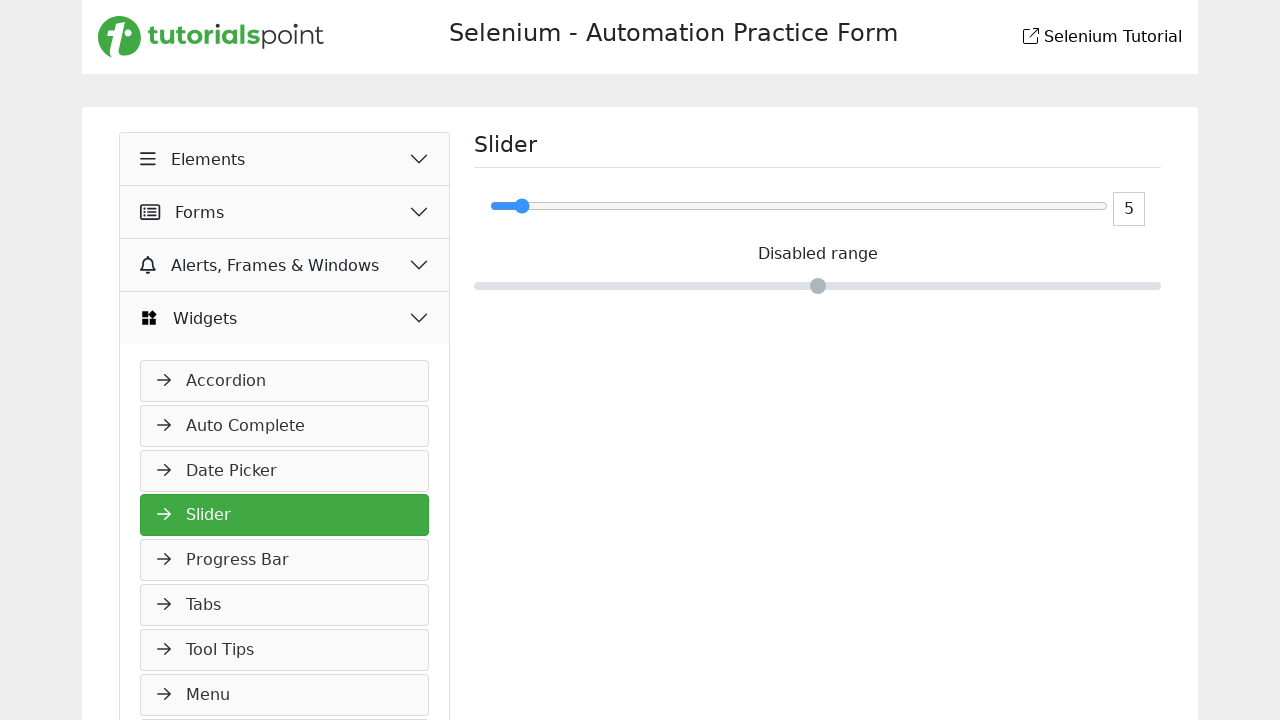

Dragged mouse to position (530.15625, 205.859375) at (530, 206)
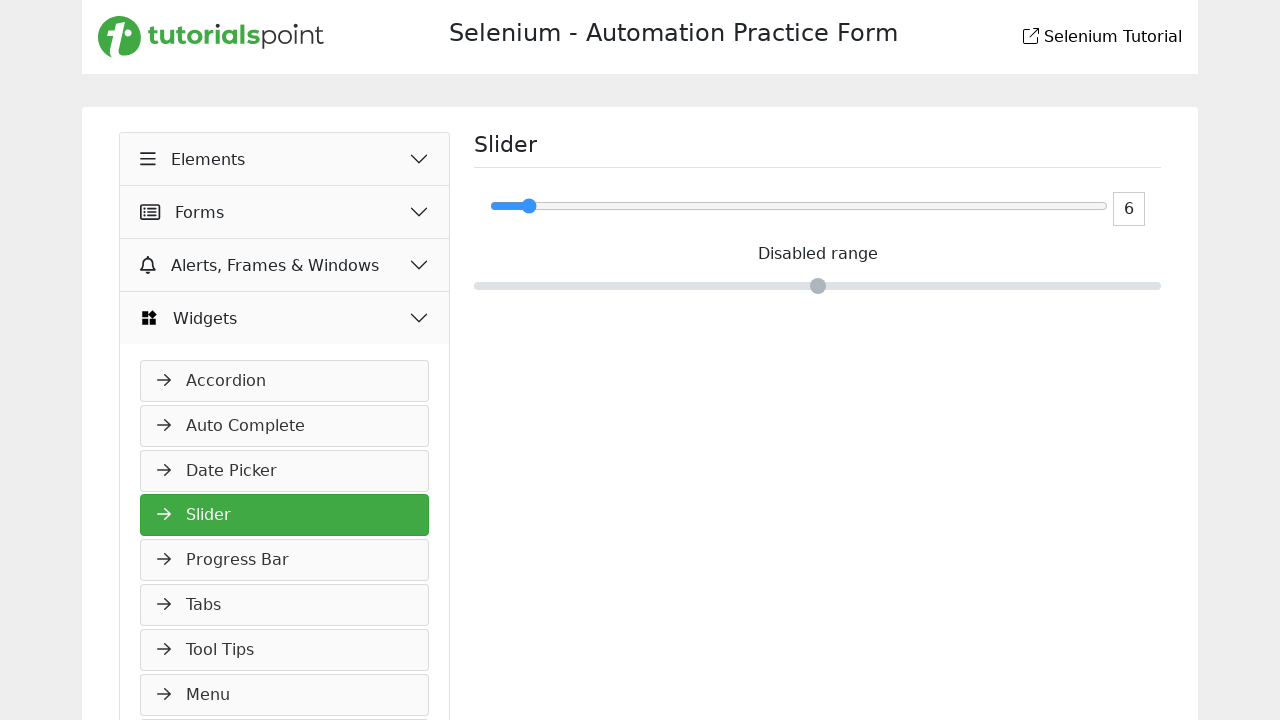

Released mouse button at (530, 206)
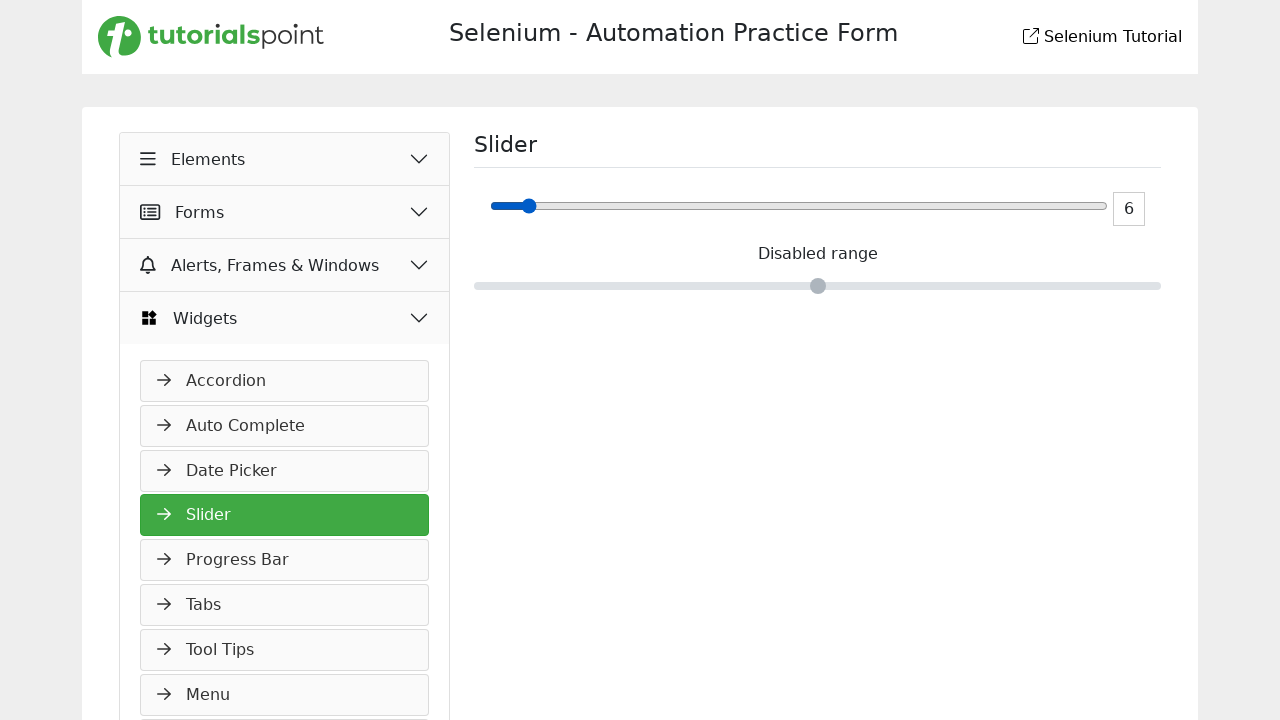

Waited 100ms for slider to update
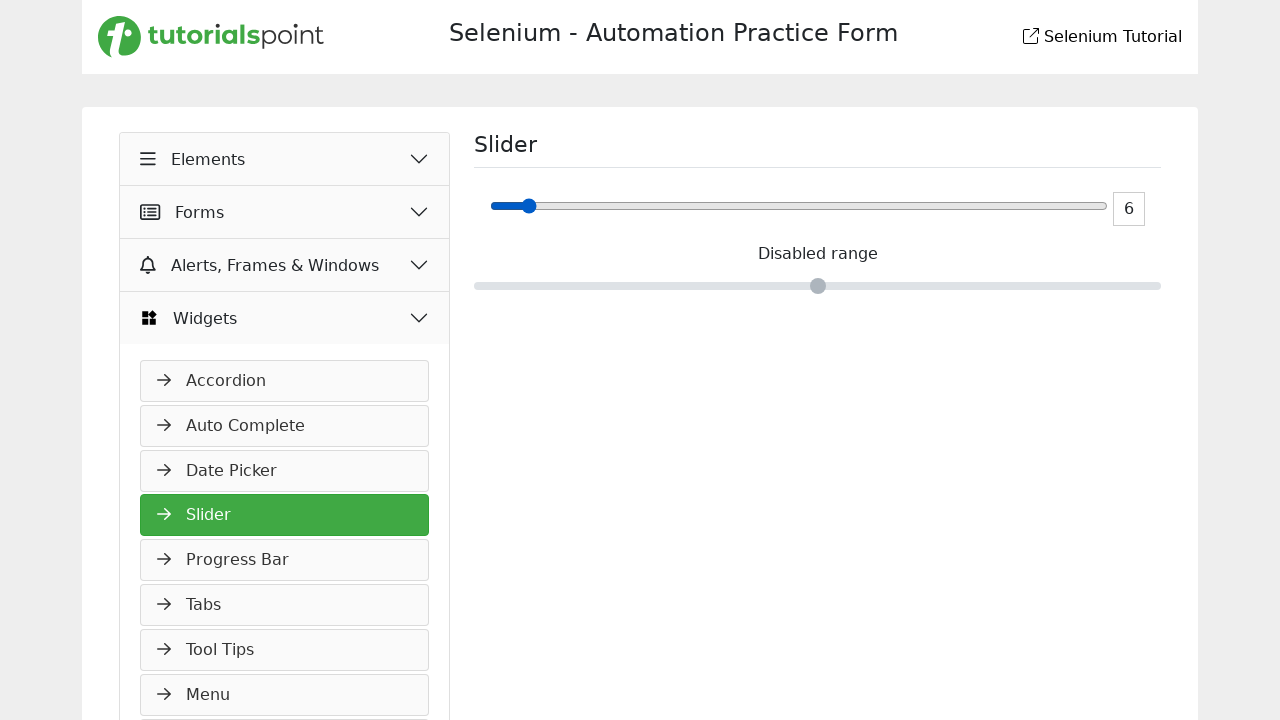

Moved mouse to position (530.15625, 205.859375) at (530, 206)
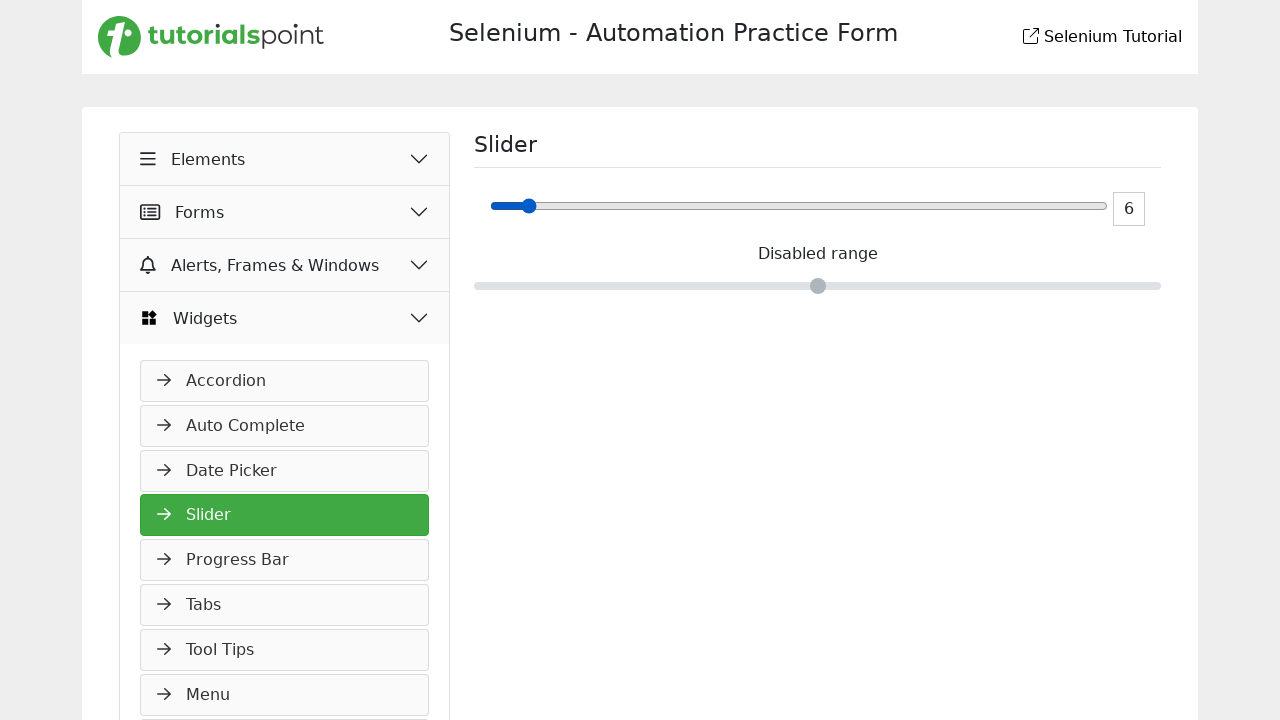

Pressed mouse button down on slider at (530, 206)
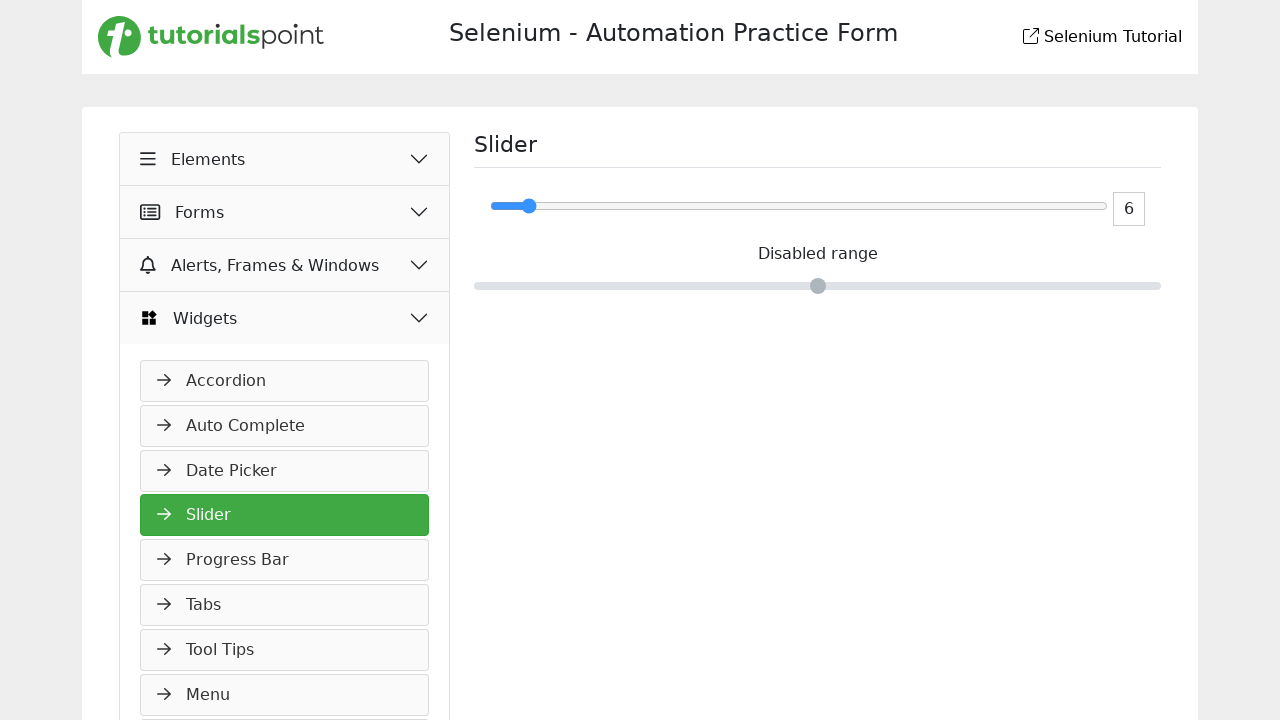

Dragged mouse to position (535.15625, 205.859375) at (535, 206)
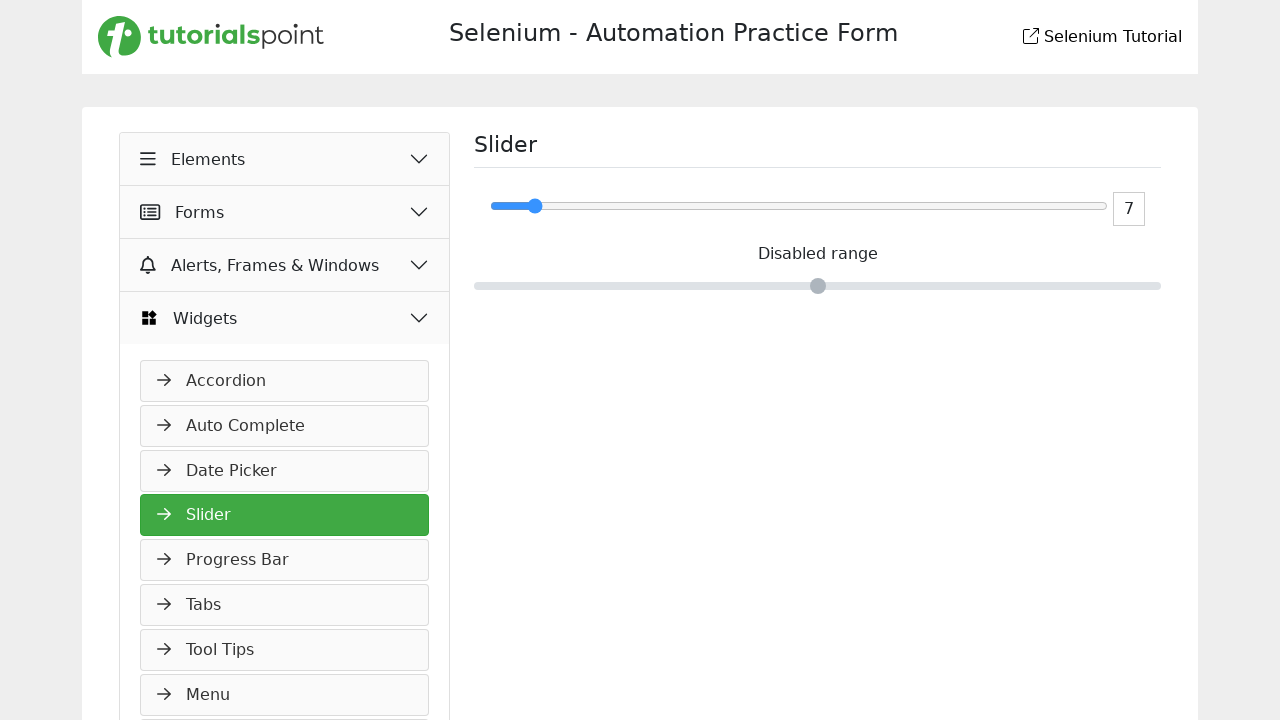

Released mouse button at (535, 206)
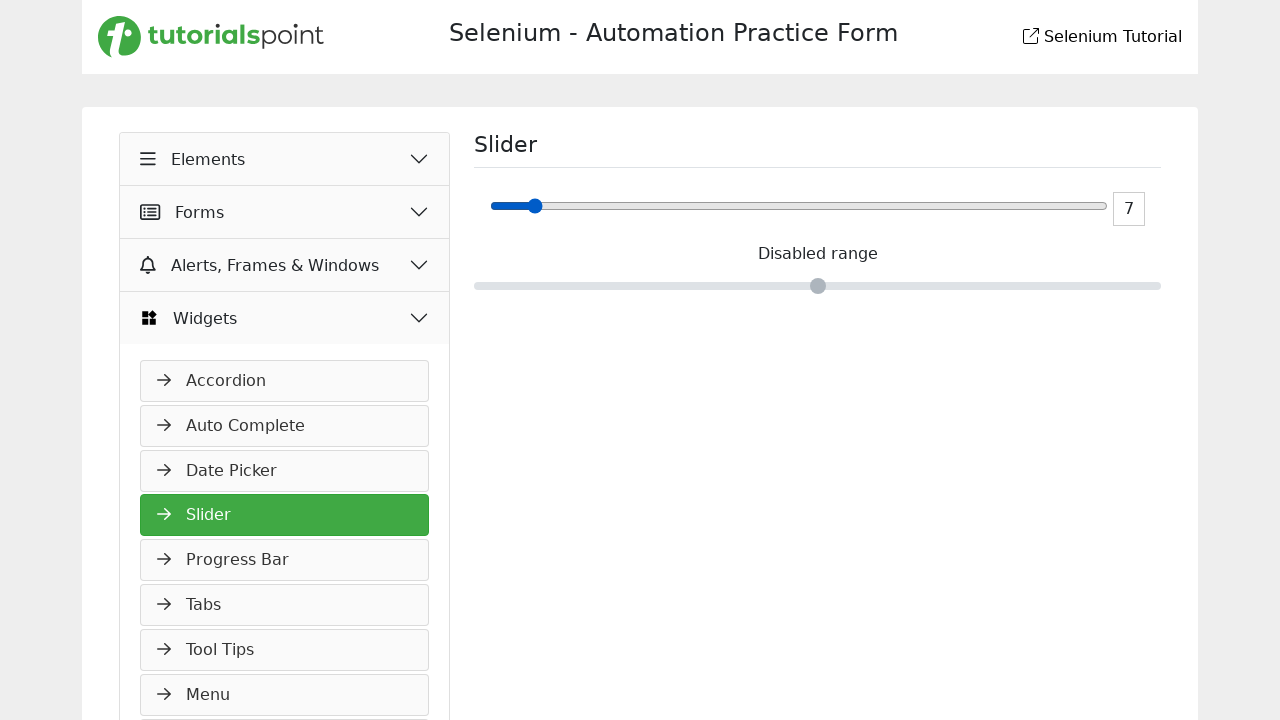

Waited 100ms for slider to update
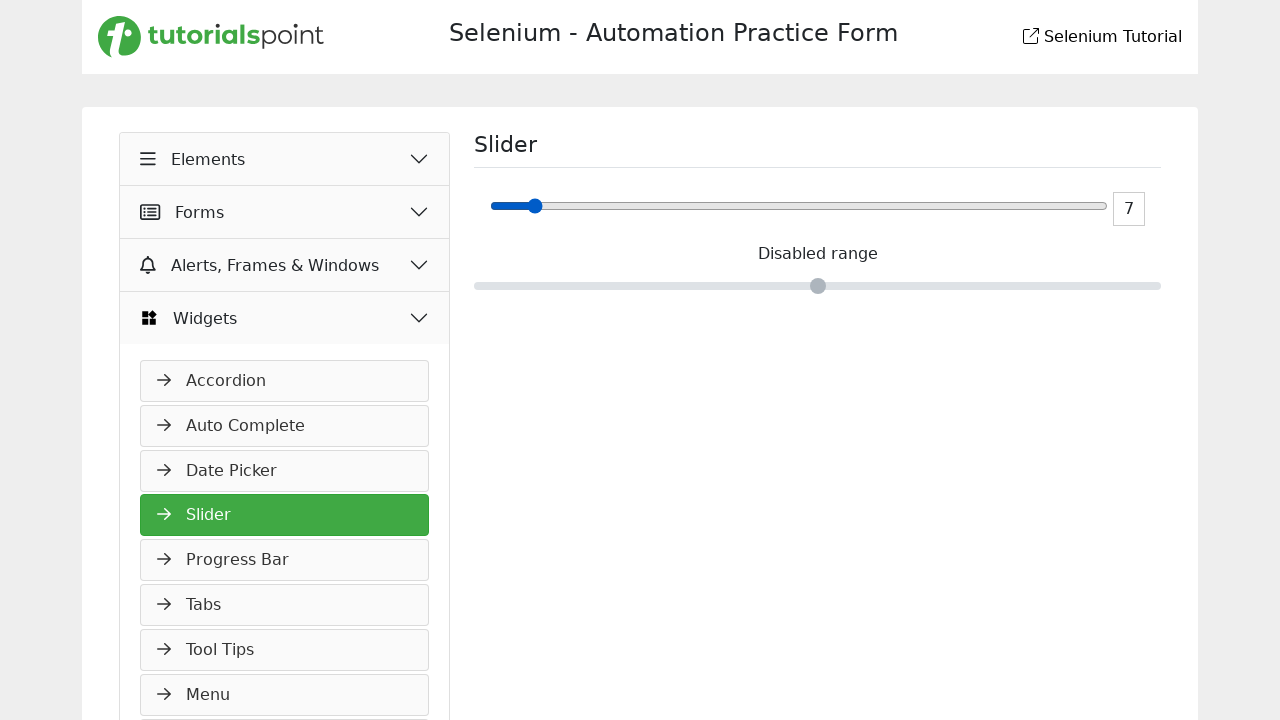

Moved mouse to position (535.15625, 205.859375) at (535, 206)
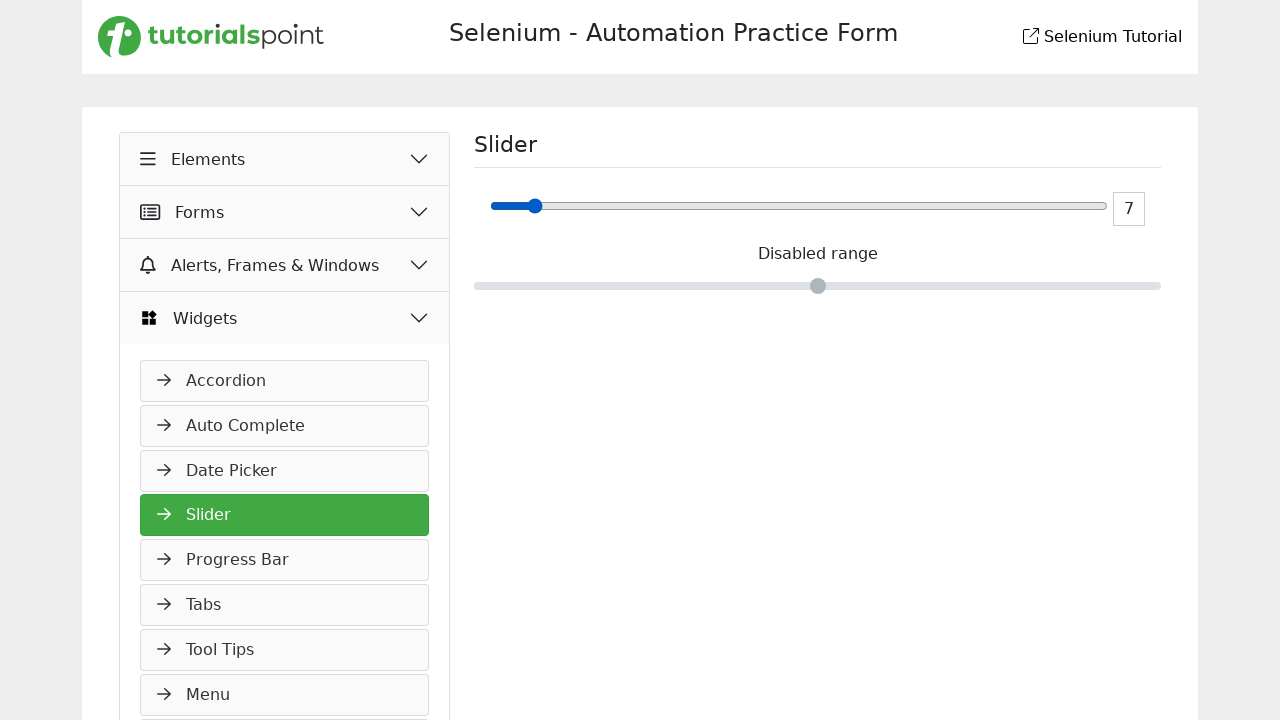

Pressed mouse button down on slider at (535, 206)
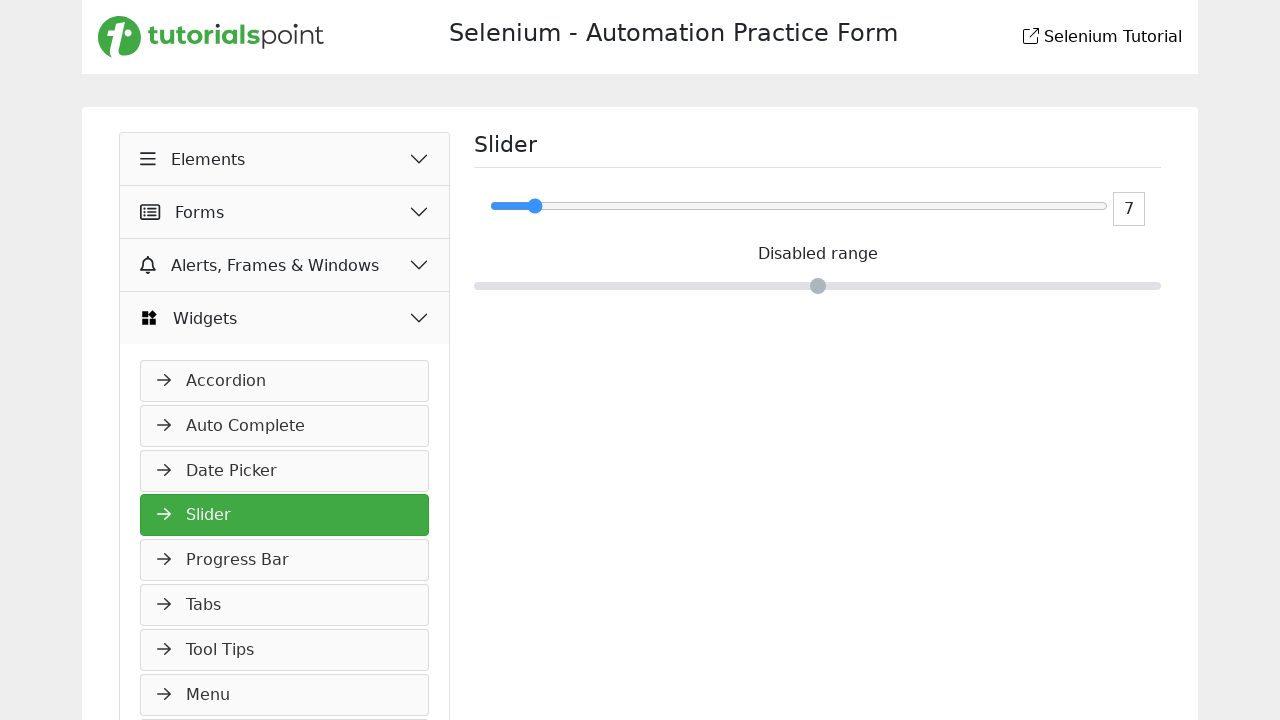

Dragged mouse to position (540.15625, 205.859375) at (540, 206)
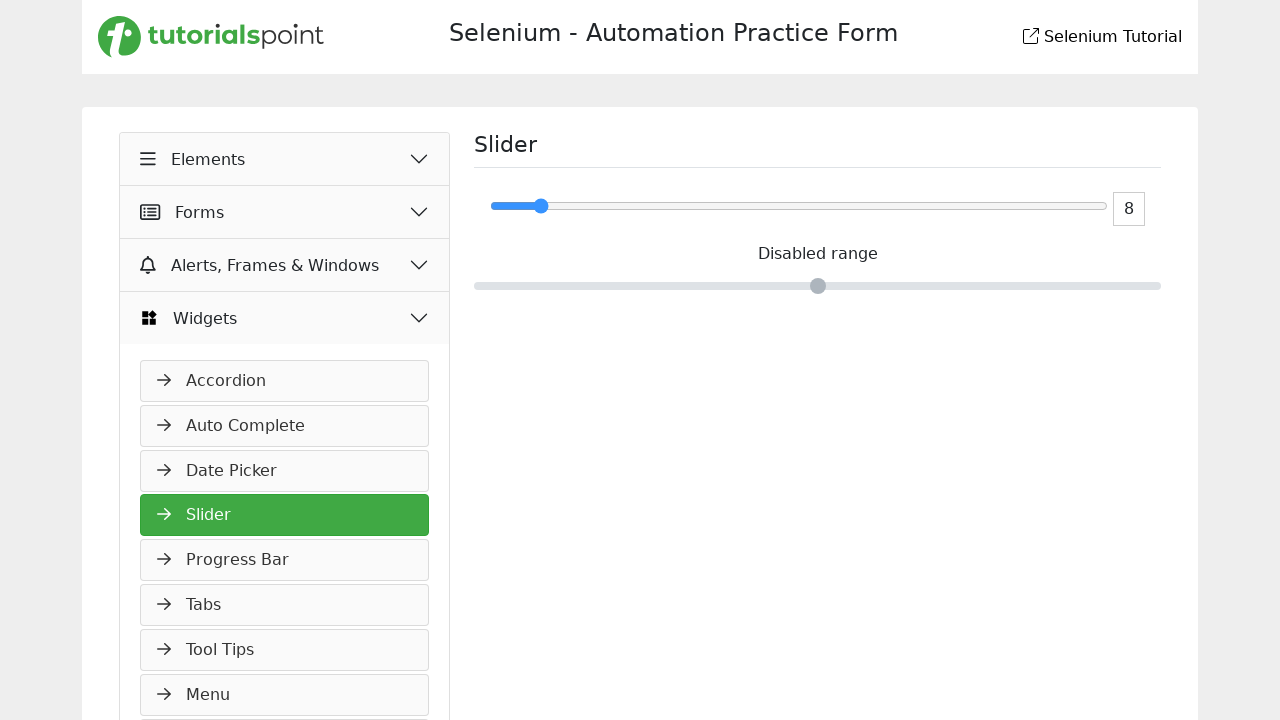

Released mouse button at (540, 206)
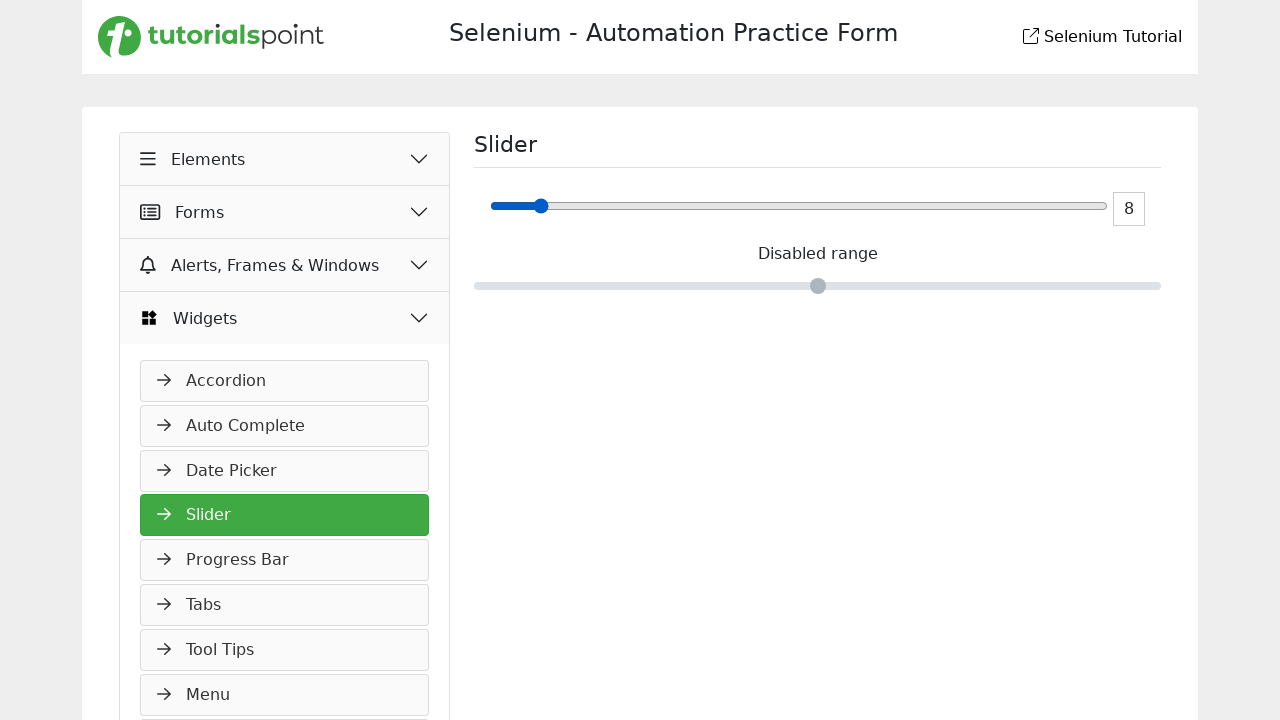

Waited 100ms for slider to update
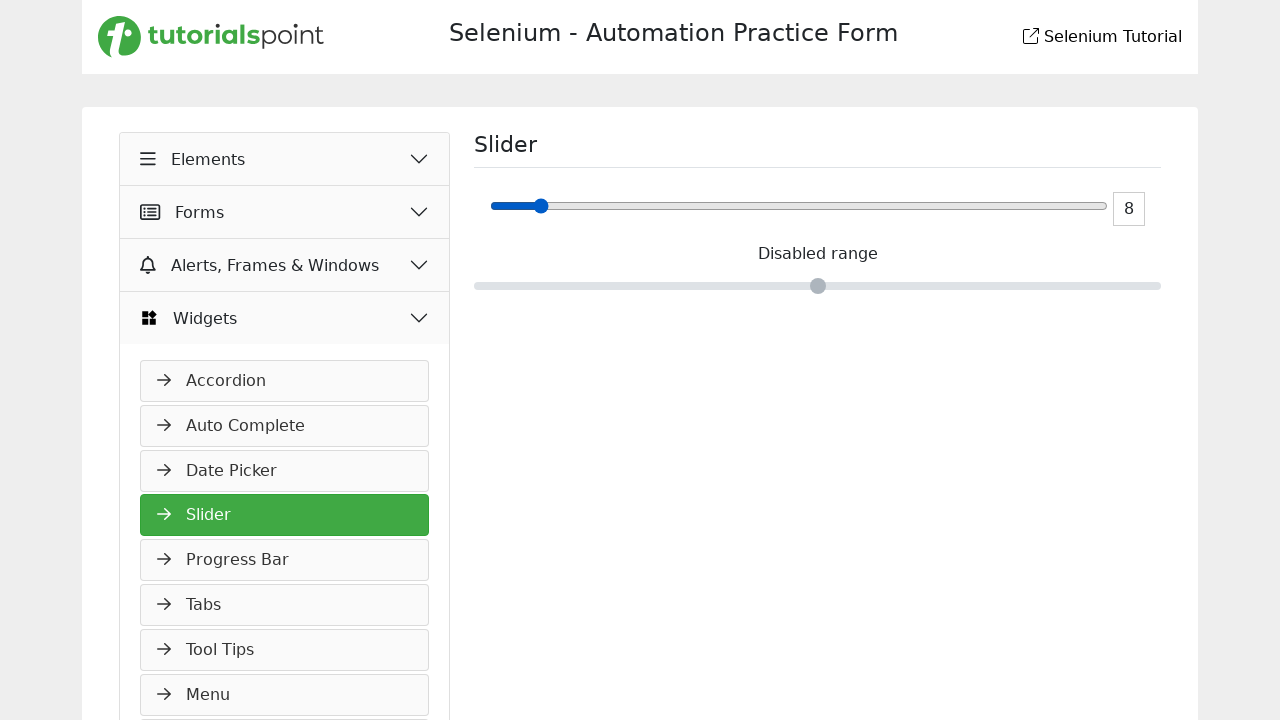

Moved mouse to position (540.15625, 205.859375) at (540, 206)
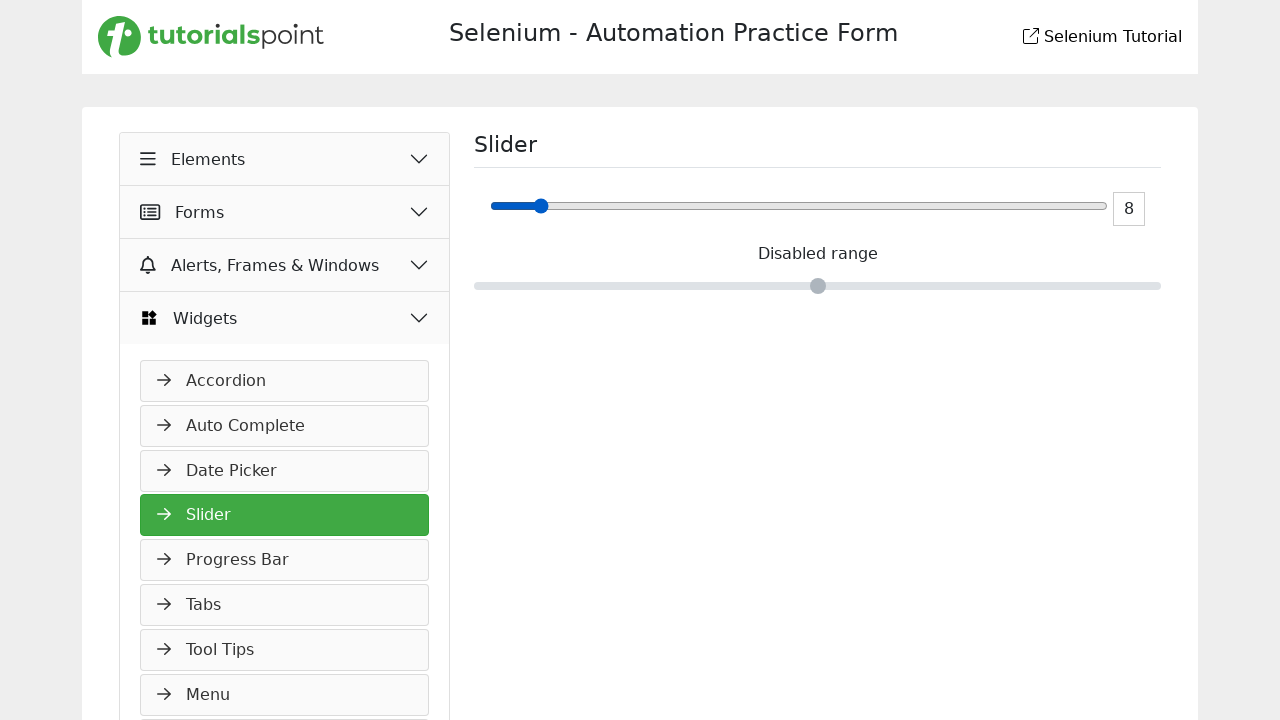

Pressed mouse button down on slider at (540, 206)
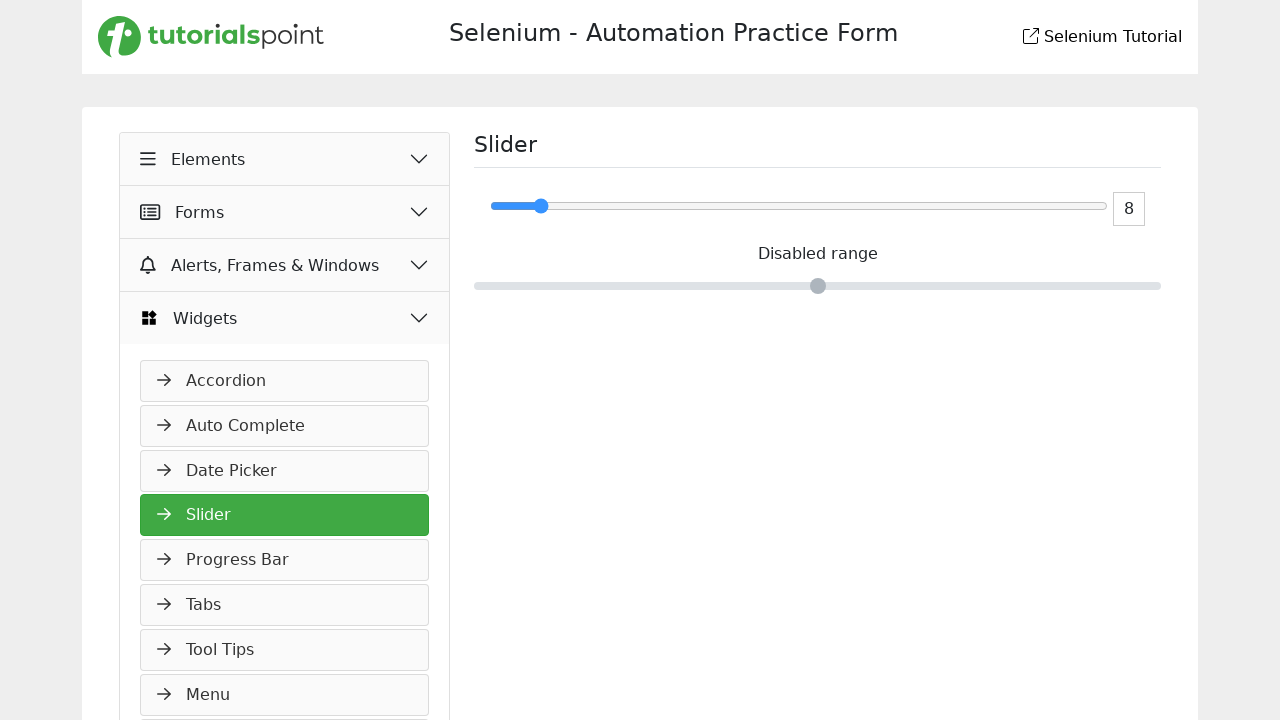

Dragged mouse to position (545.15625, 205.859375) at (545, 206)
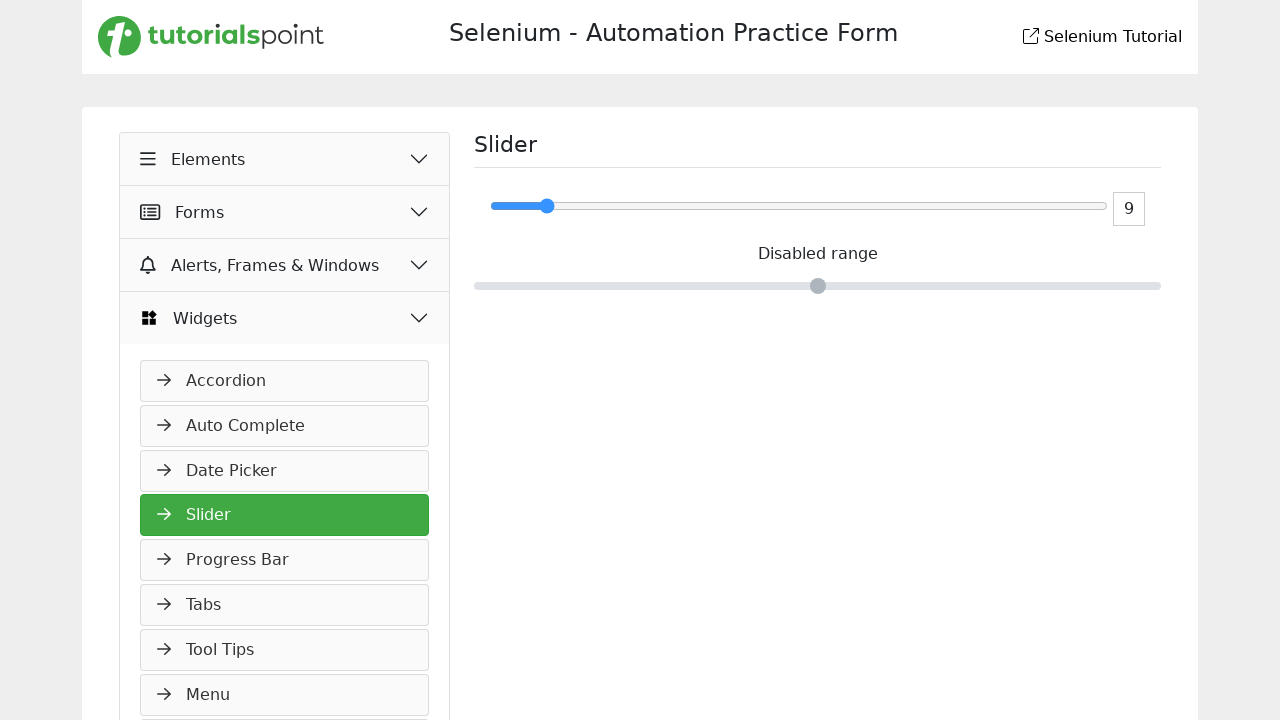

Released mouse button at (545, 206)
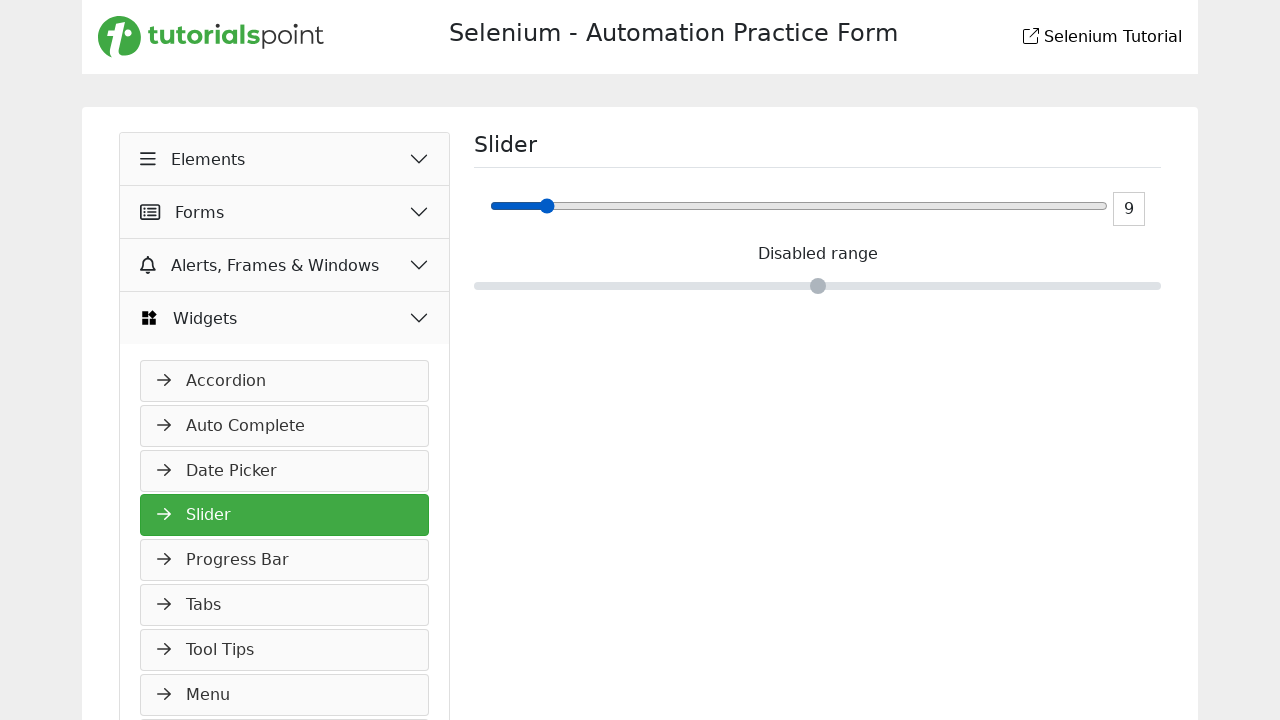

Waited 100ms for slider to update
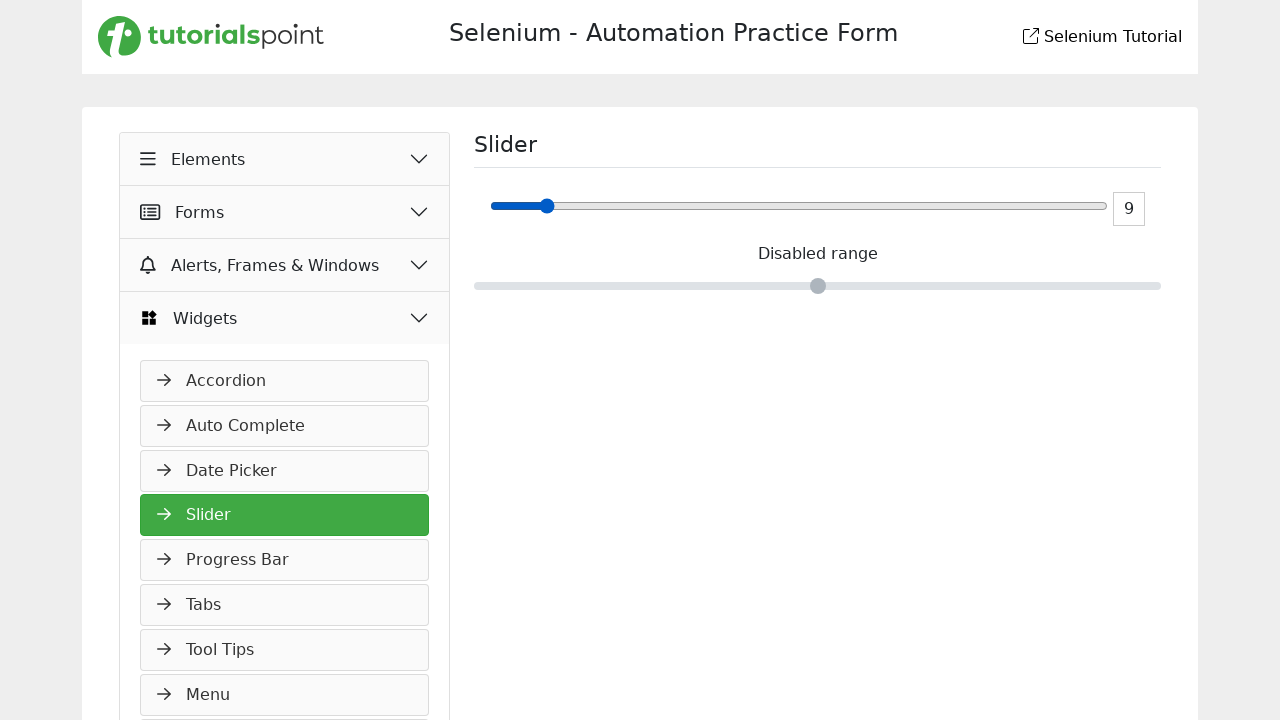

Moved mouse to position (545.15625, 205.859375) at (545, 206)
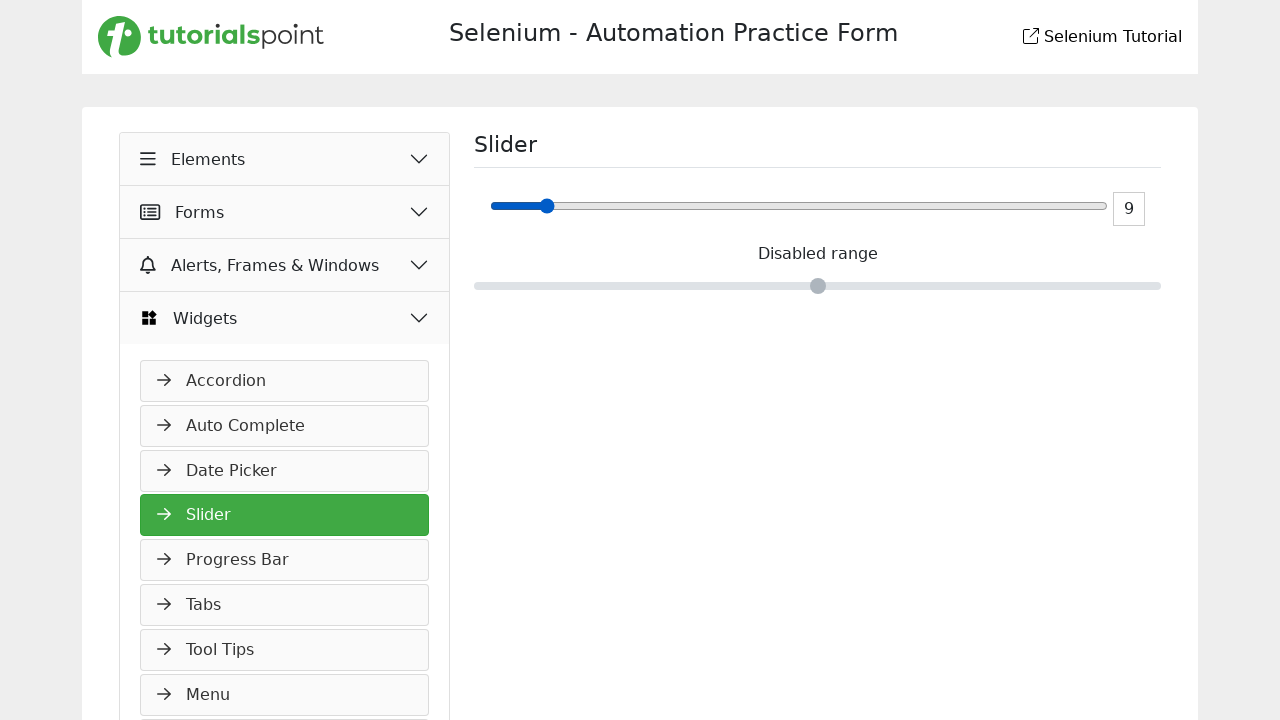

Pressed mouse button down on slider at (545, 206)
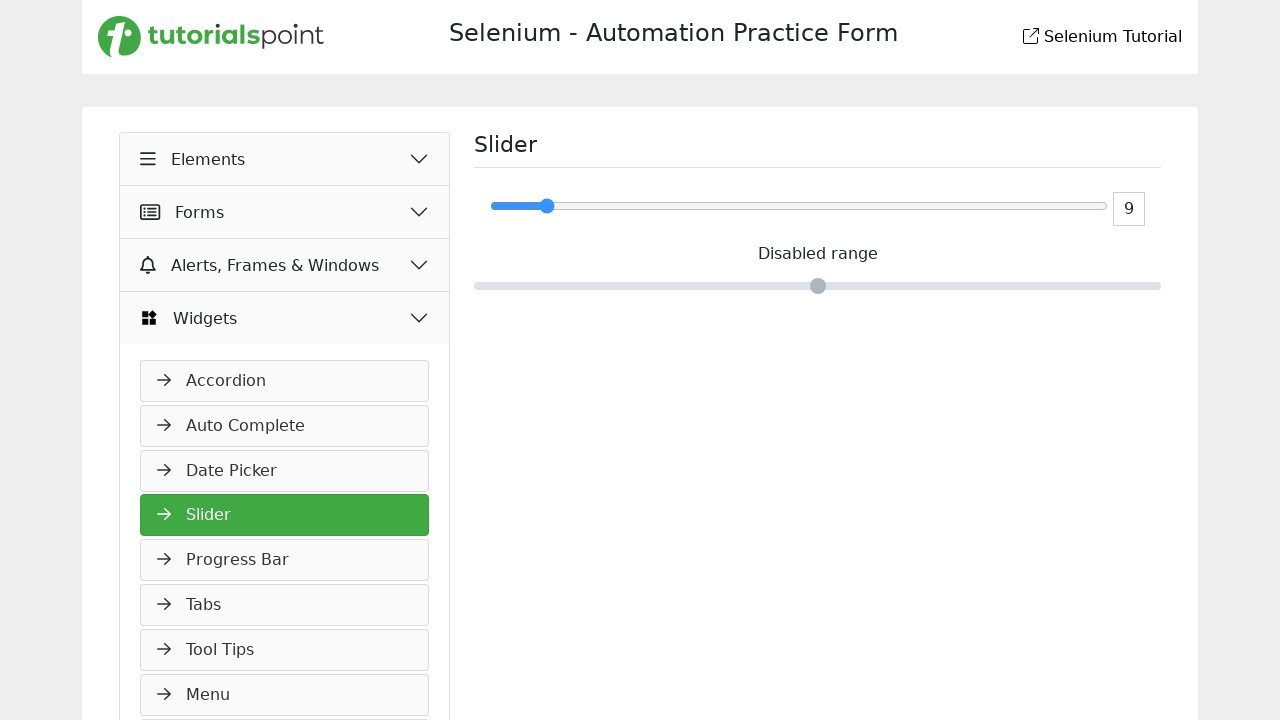

Dragged mouse to position (550.15625, 205.859375) at (550, 206)
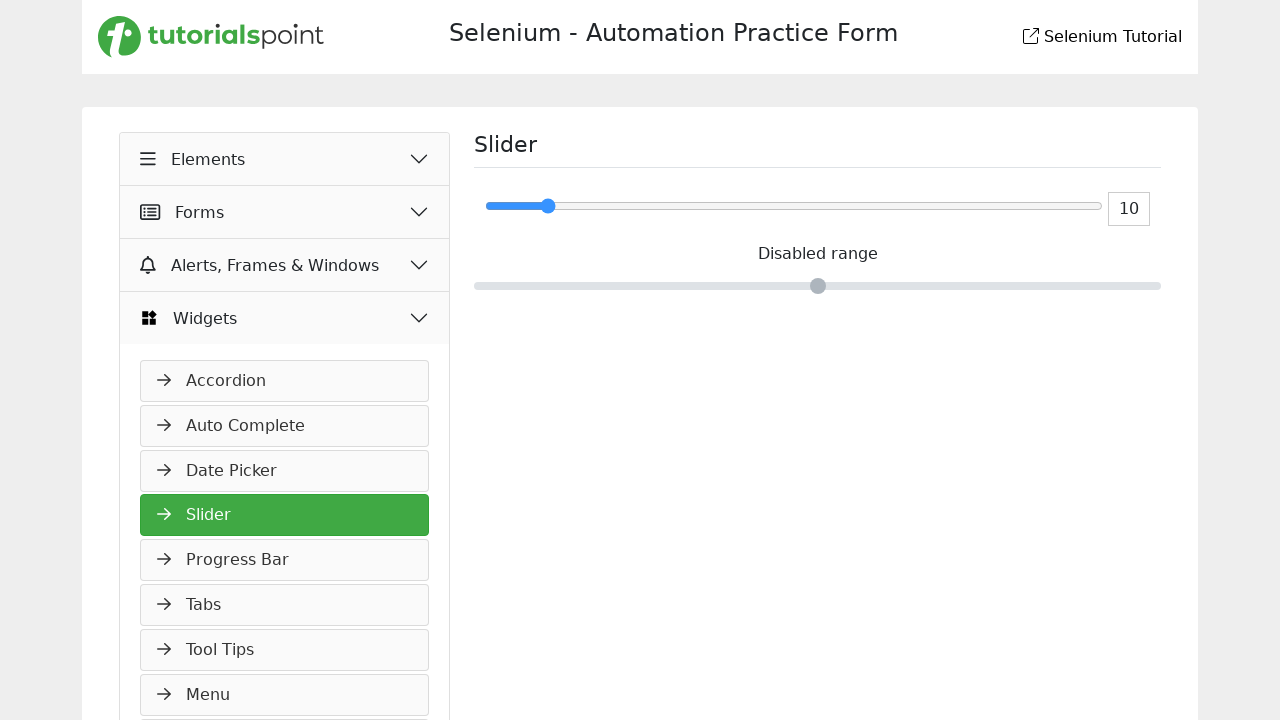

Released mouse button at (550, 206)
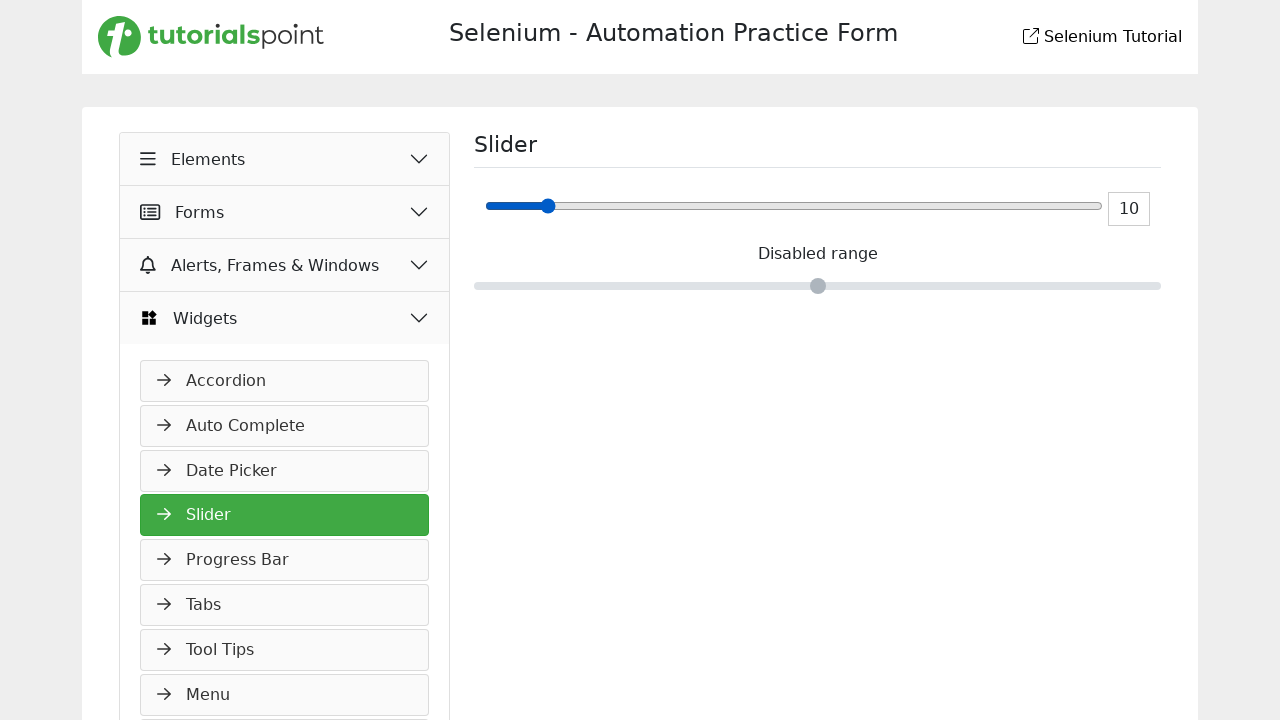

Waited 100ms for slider to update
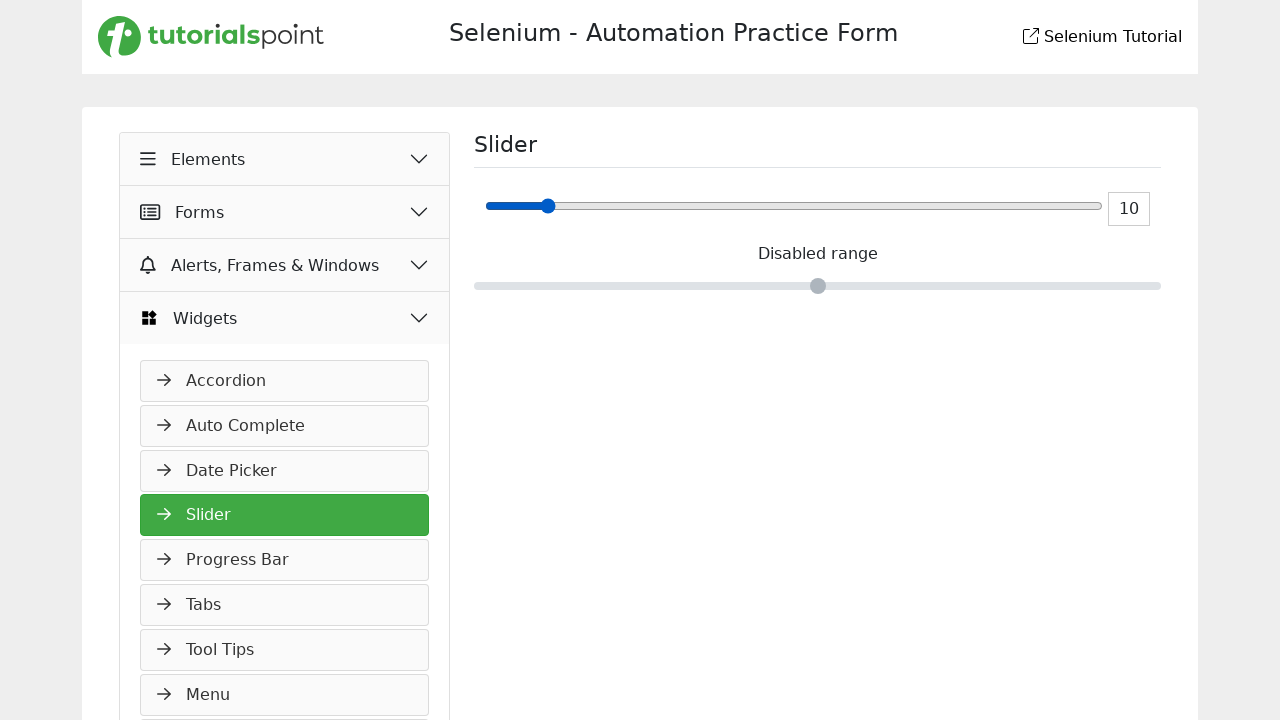

Moved mouse to position (550.15625, 205.859375) at (550, 206)
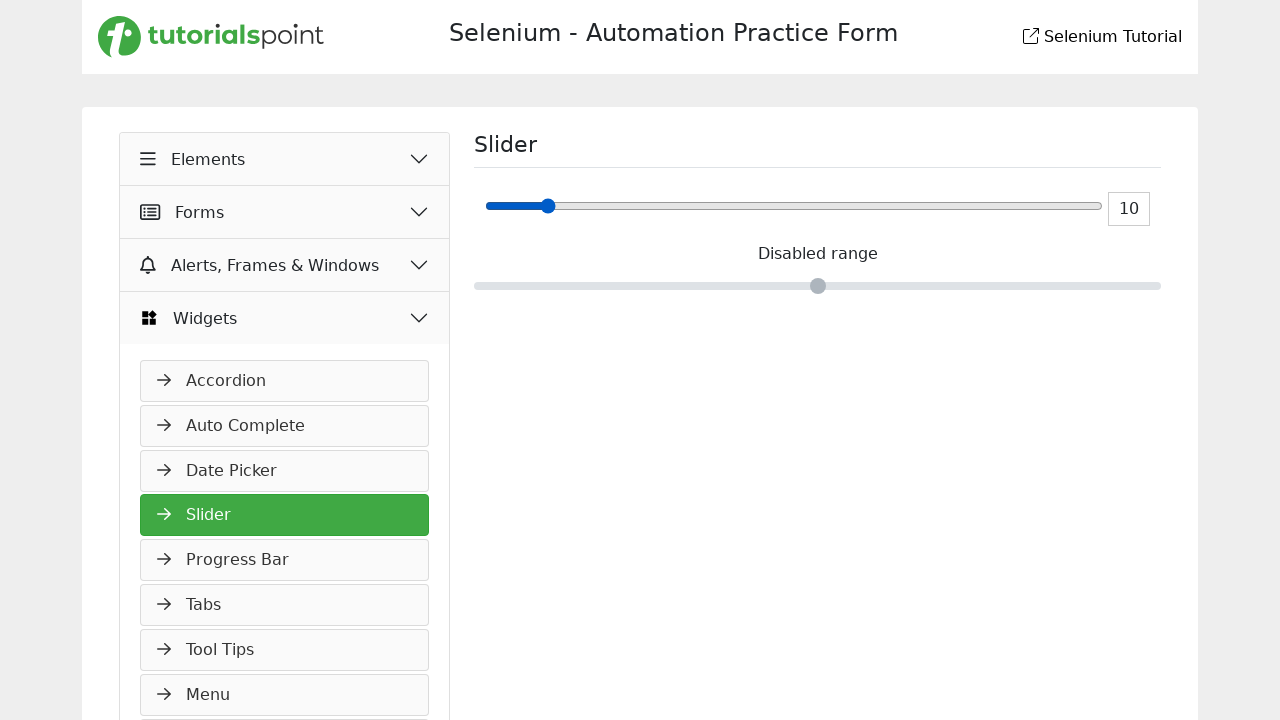

Pressed mouse button down on slider at (550, 206)
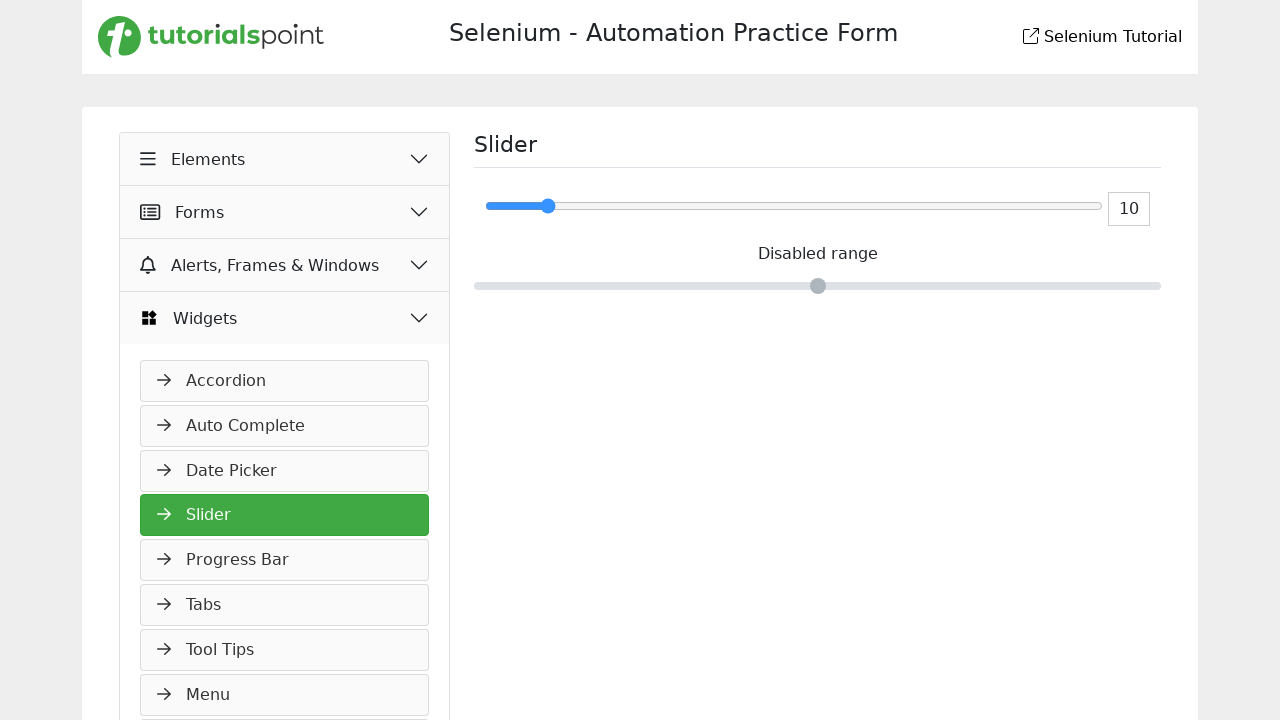

Dragged mouse to position (555.15625, 205.859375) at (555, 206)
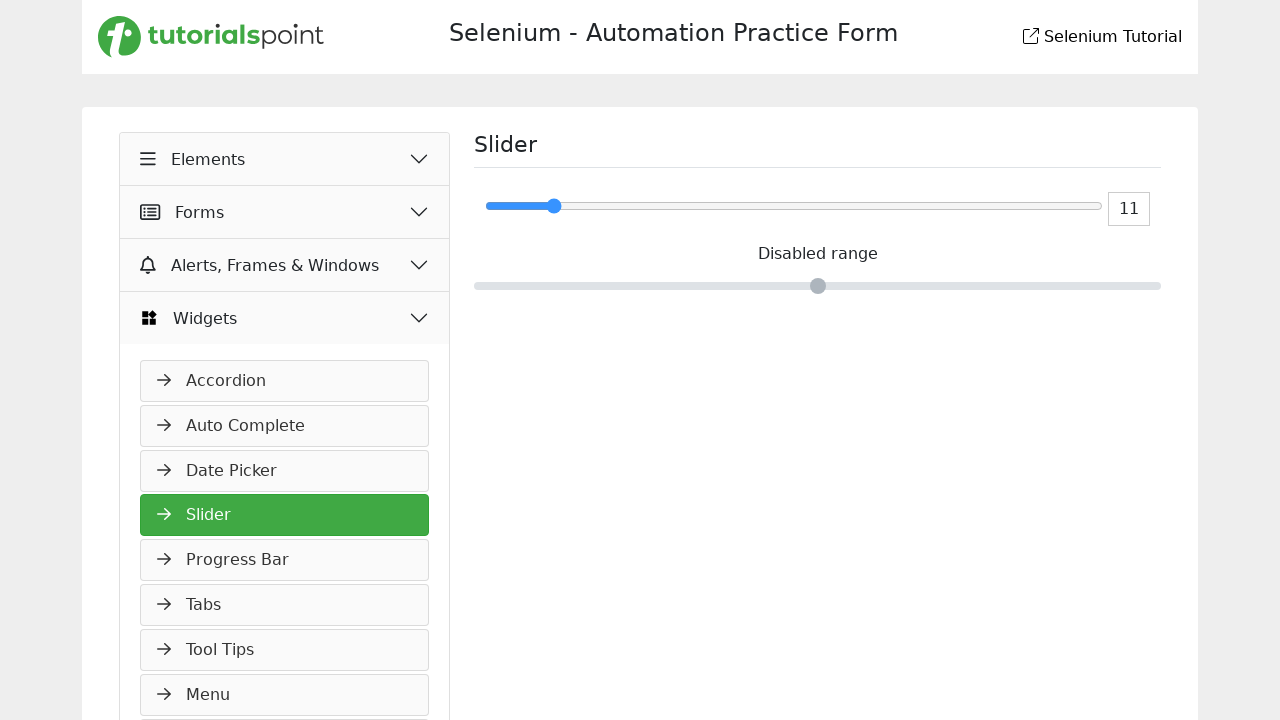

Released mouse button at (555, 206)
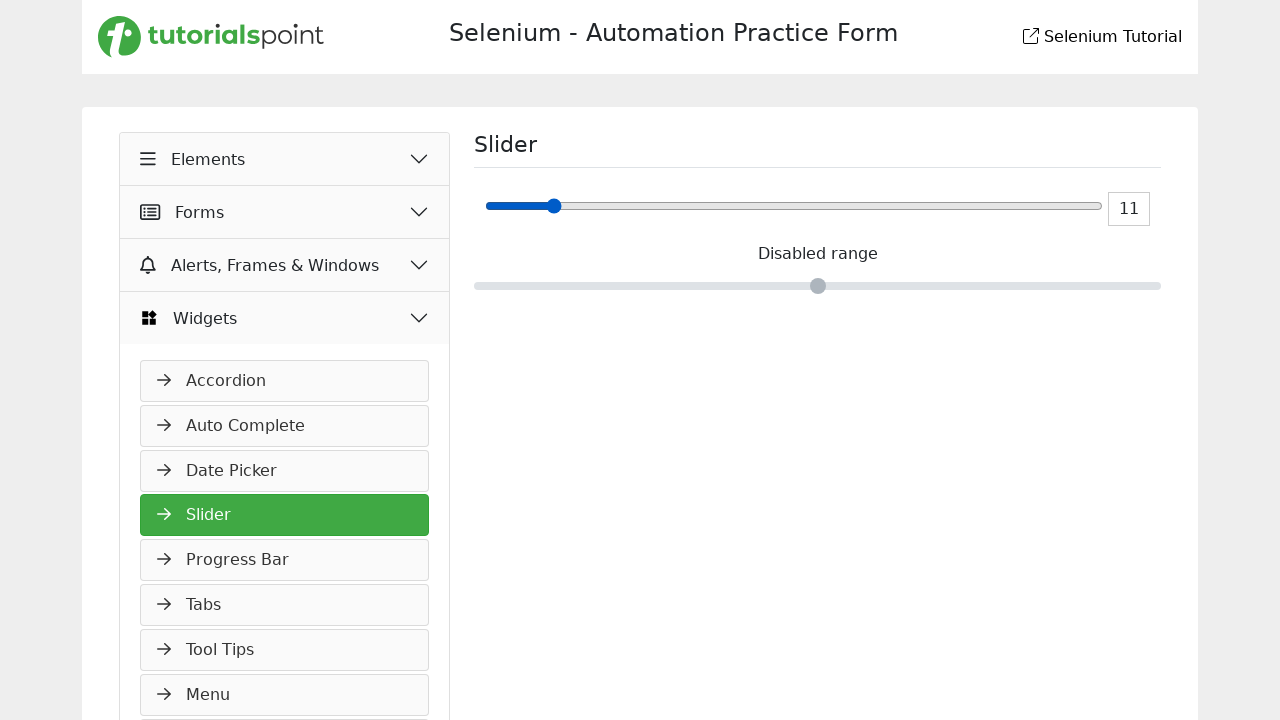

Waited 100ms for slider to update
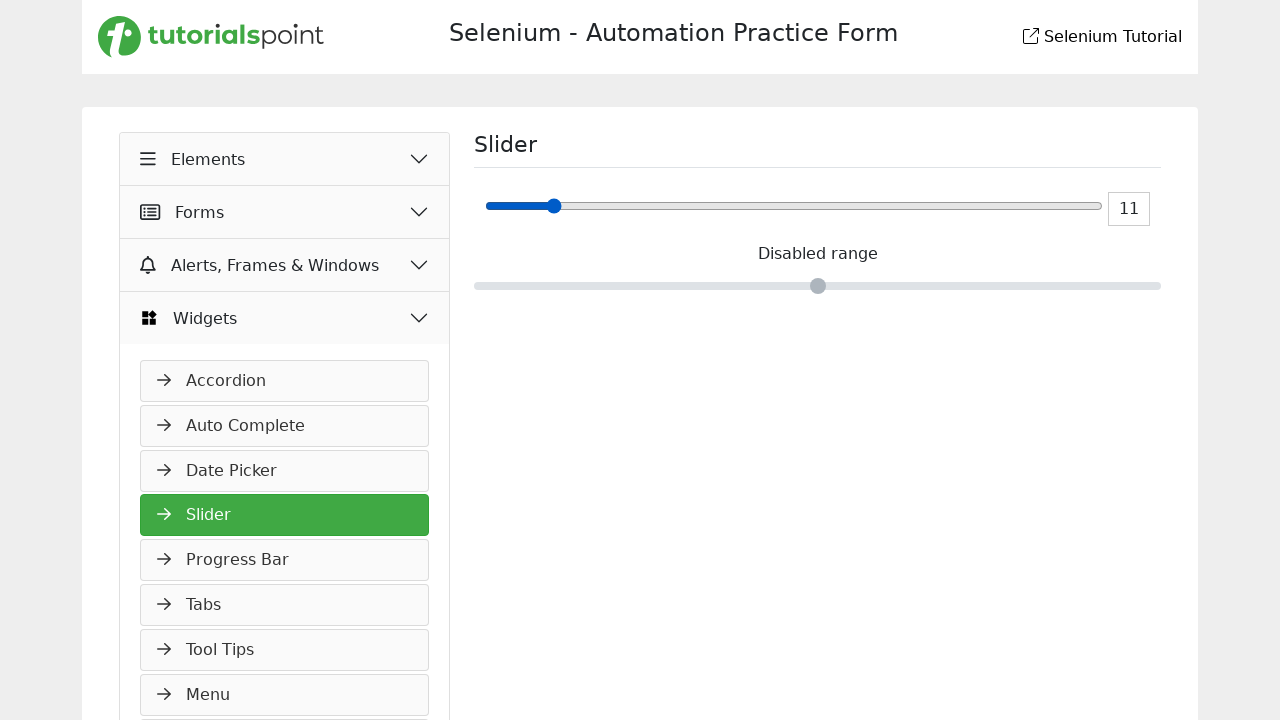

Moved mouse to position (555.15625, 205.859375) at (555, 206)
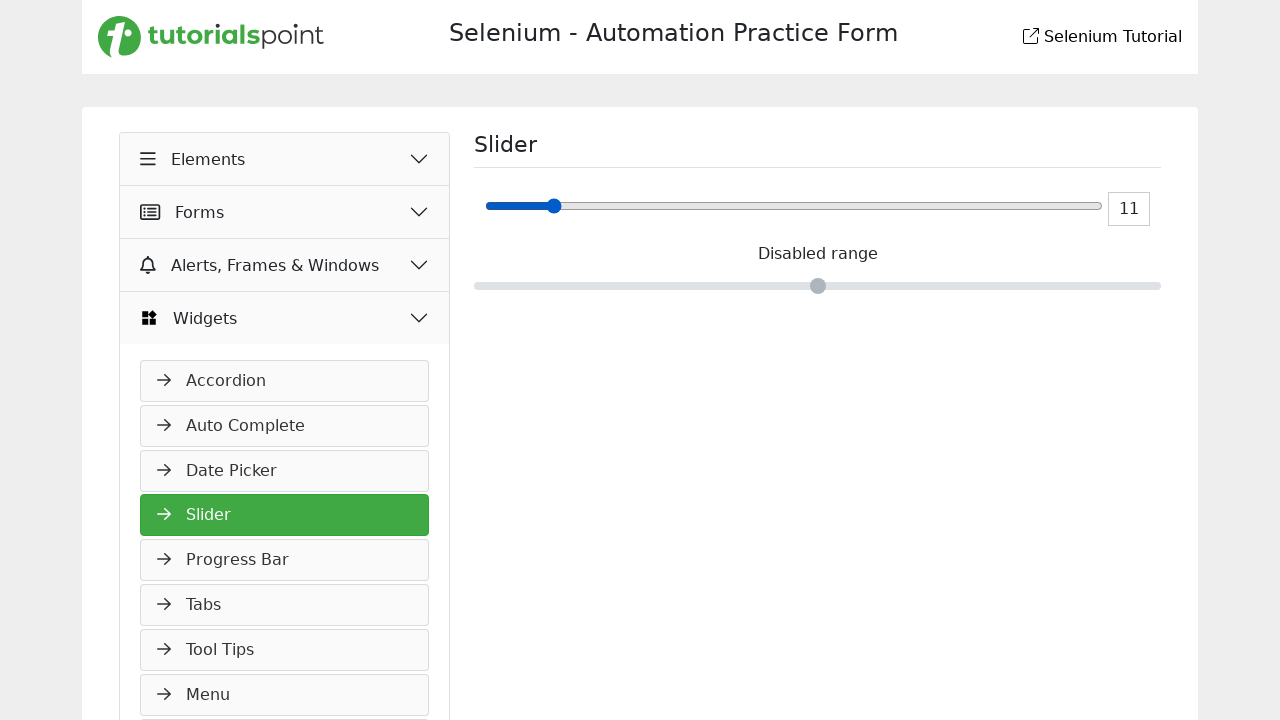

Pressed mouse button down on slider at (555, 206)
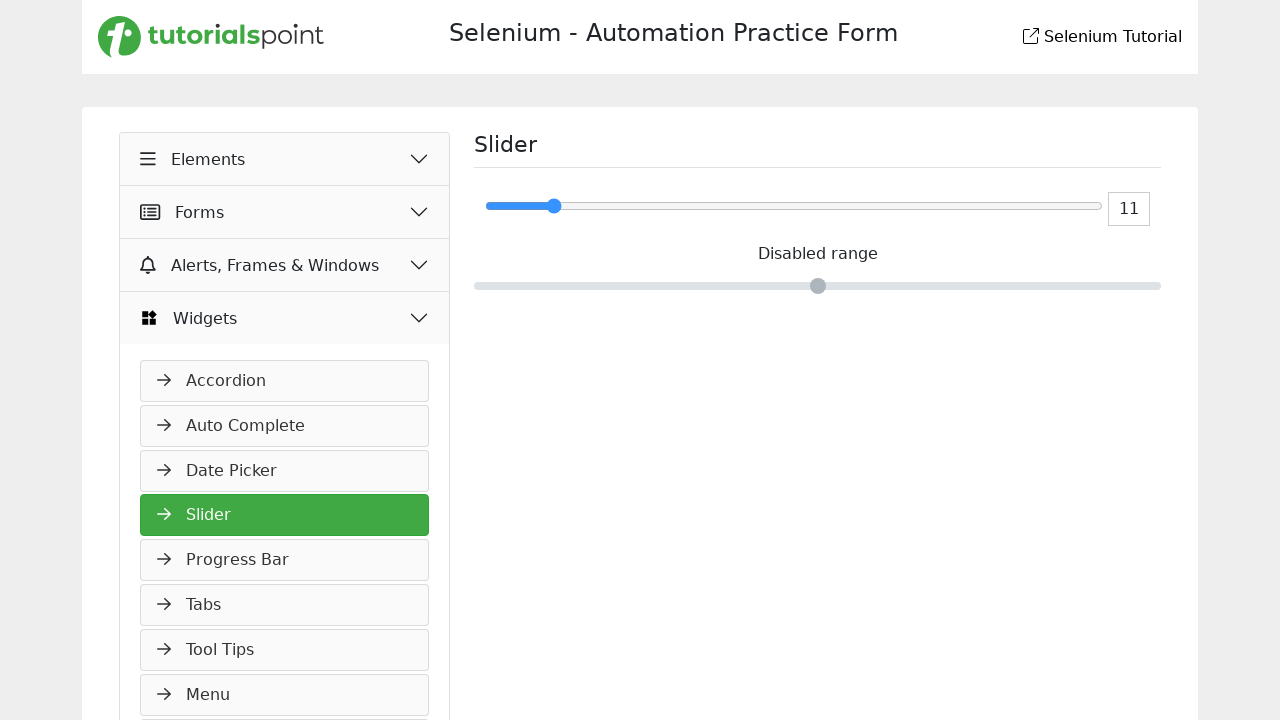

Dragged mouse to position (560.15625, 205.859375) at (560, 206)
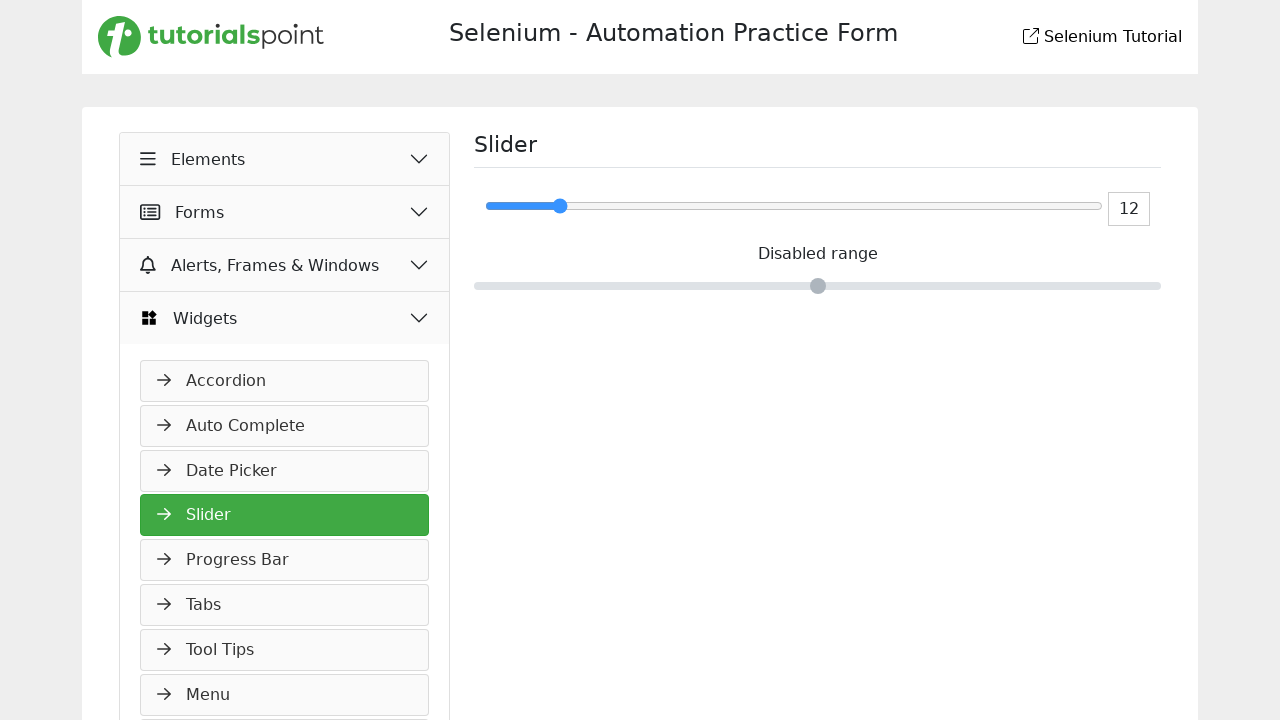

Released mouse button at (560, 206)
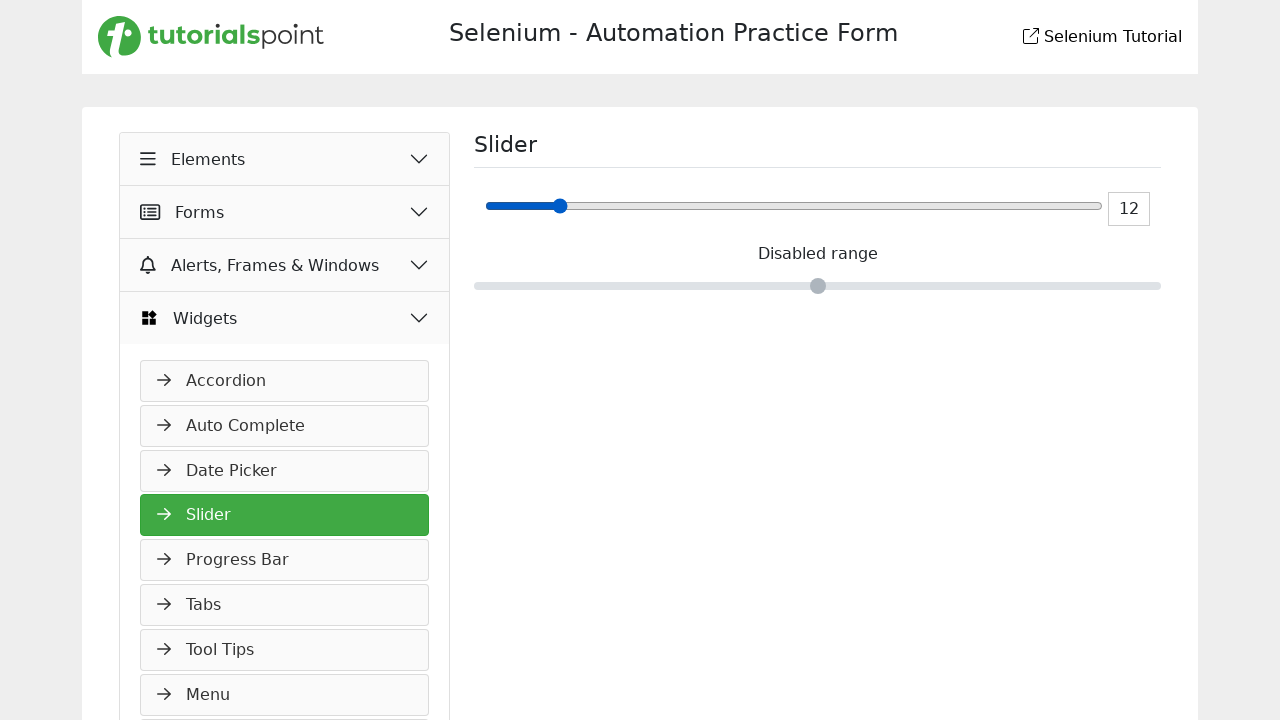

Waited 100ms for slider to update
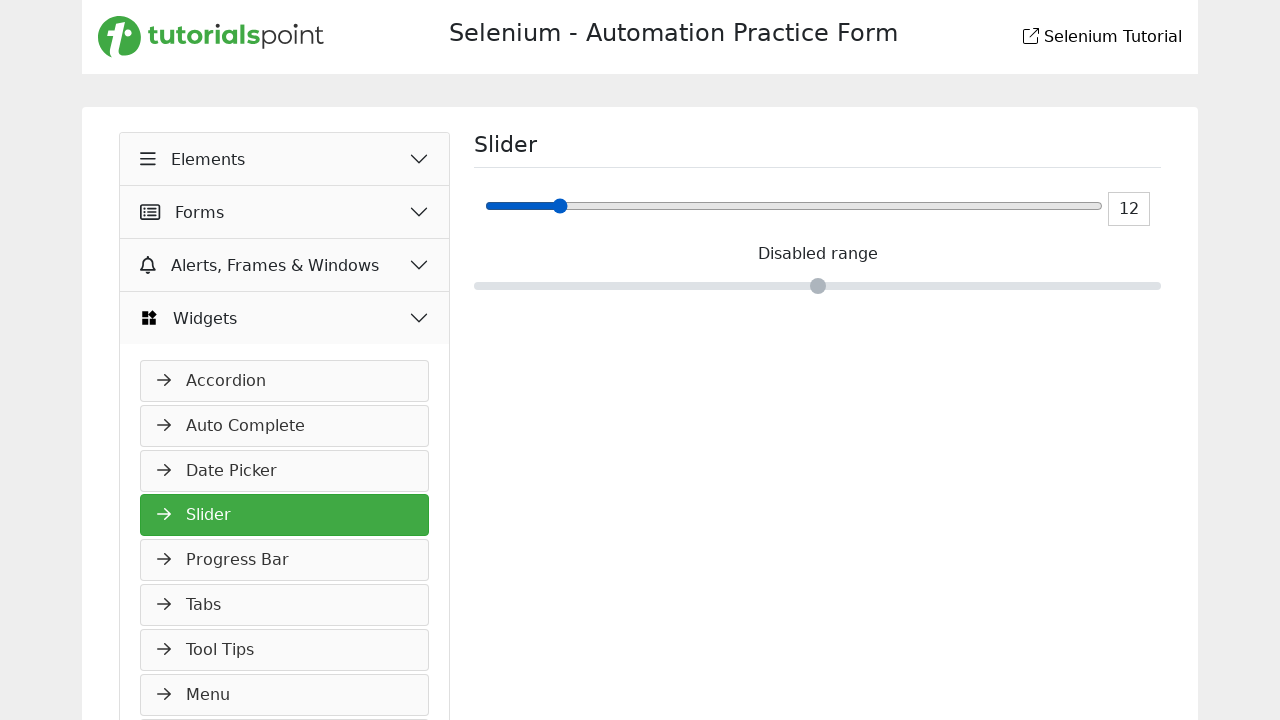

Moved mouse to position (560.15625, 205.859375) at (560, 206)
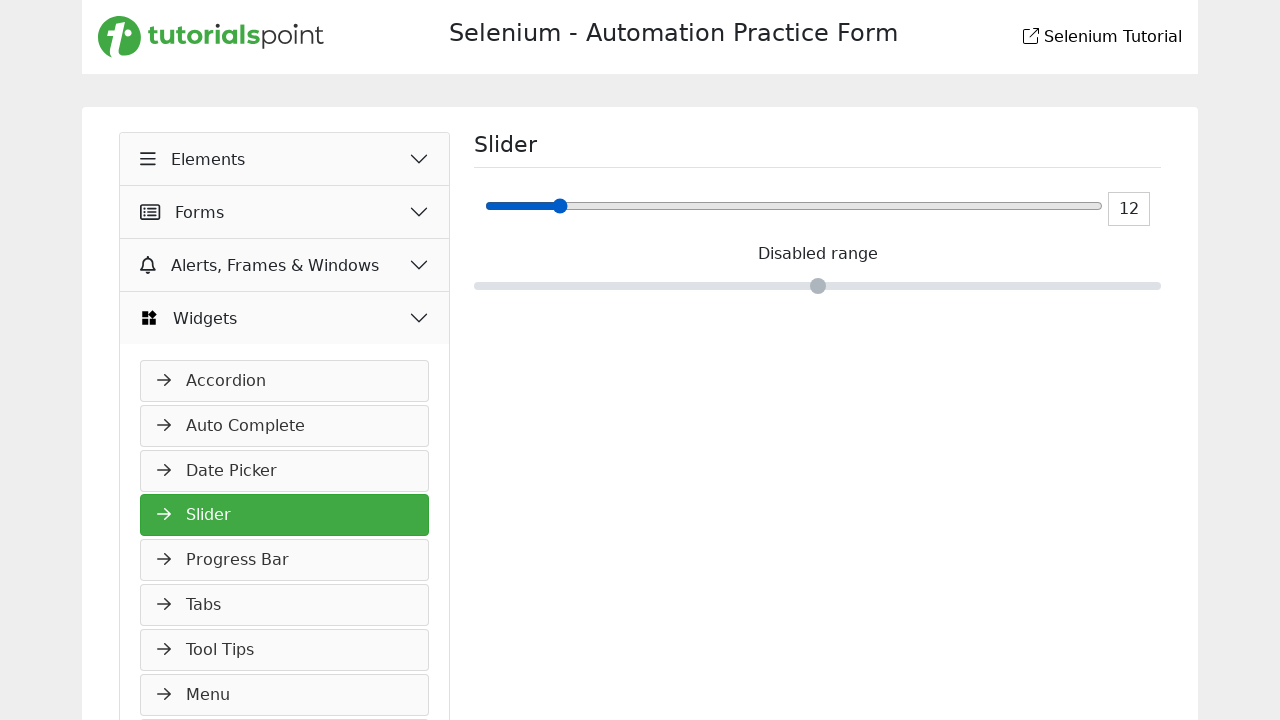

Pressed mouse button down on slider at (560, 206)
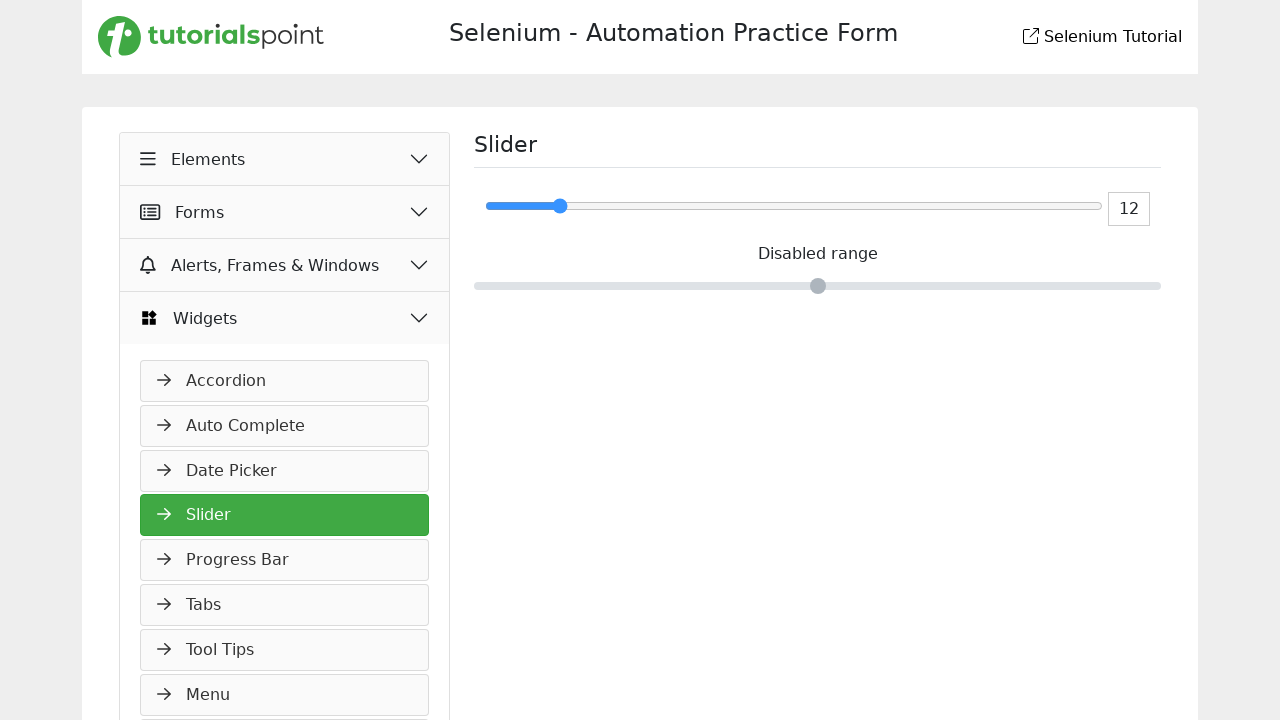

Dragged mouse to position (565.15625, 205.859375) at (565, 206)
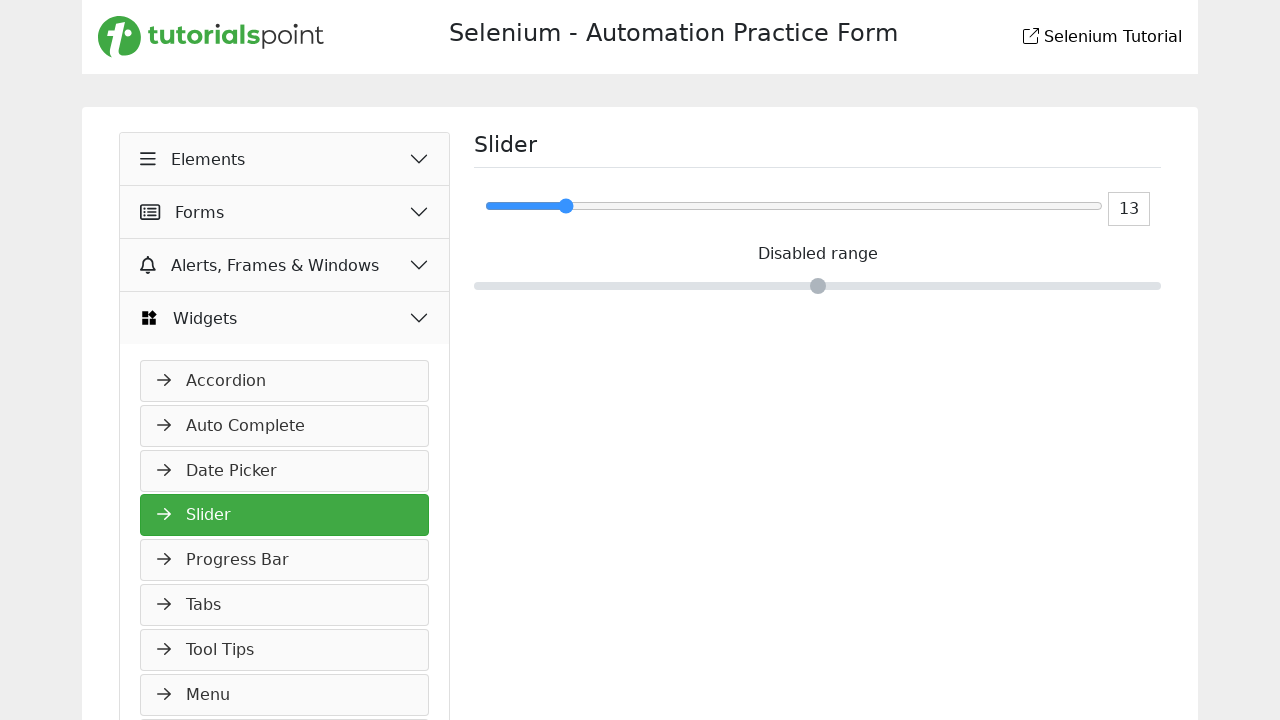

Released mouse button at (565, 206)
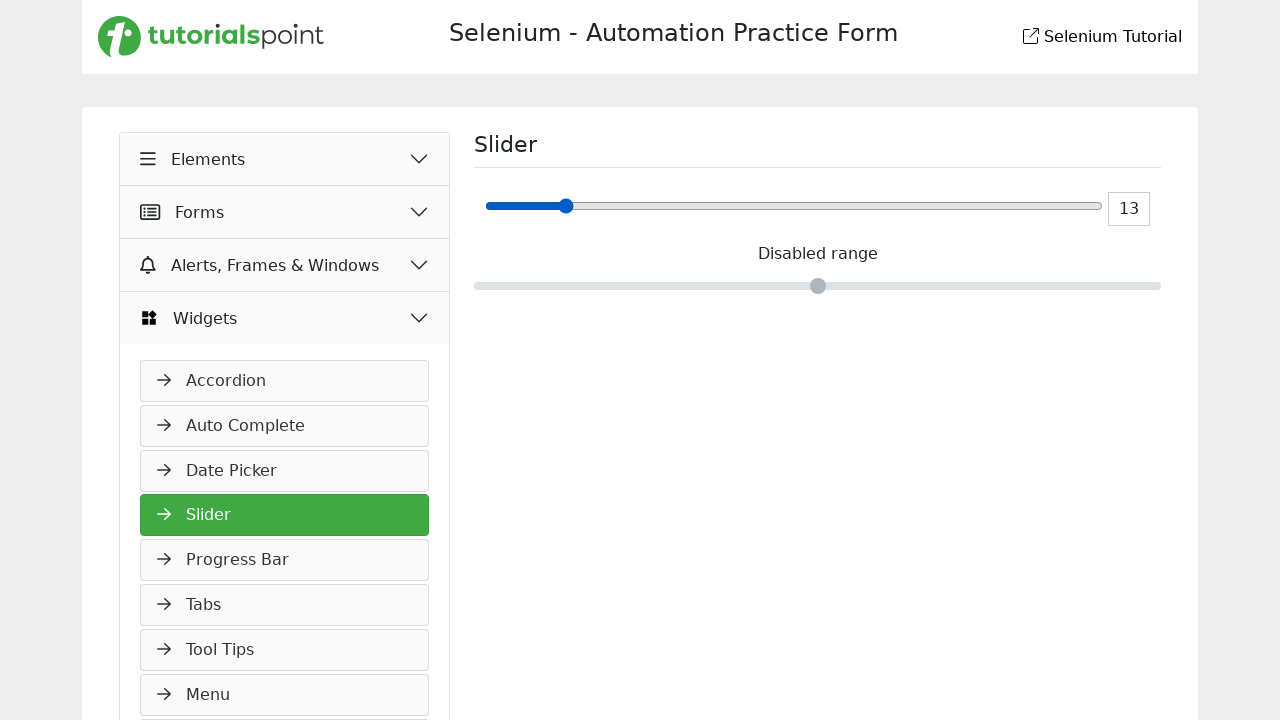

Waited 100ms for slider to update
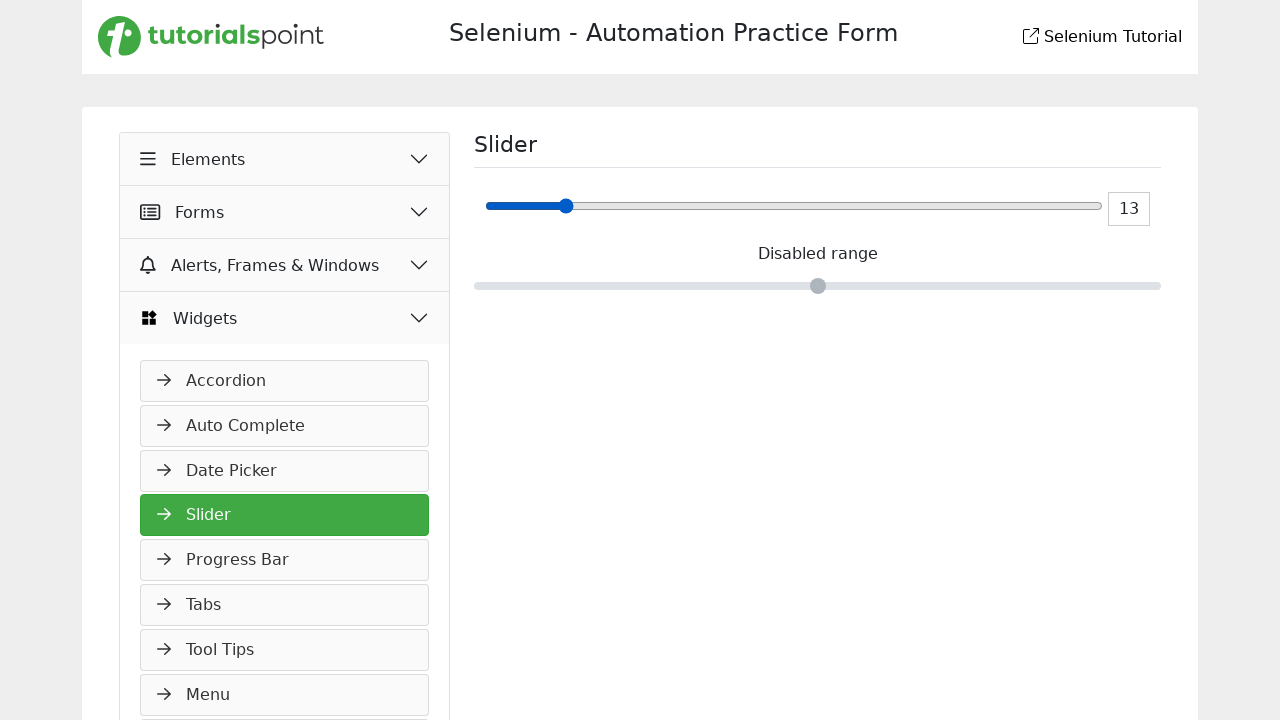

Moved mouse to position (565.15625, 205.859375) at (565, 206)
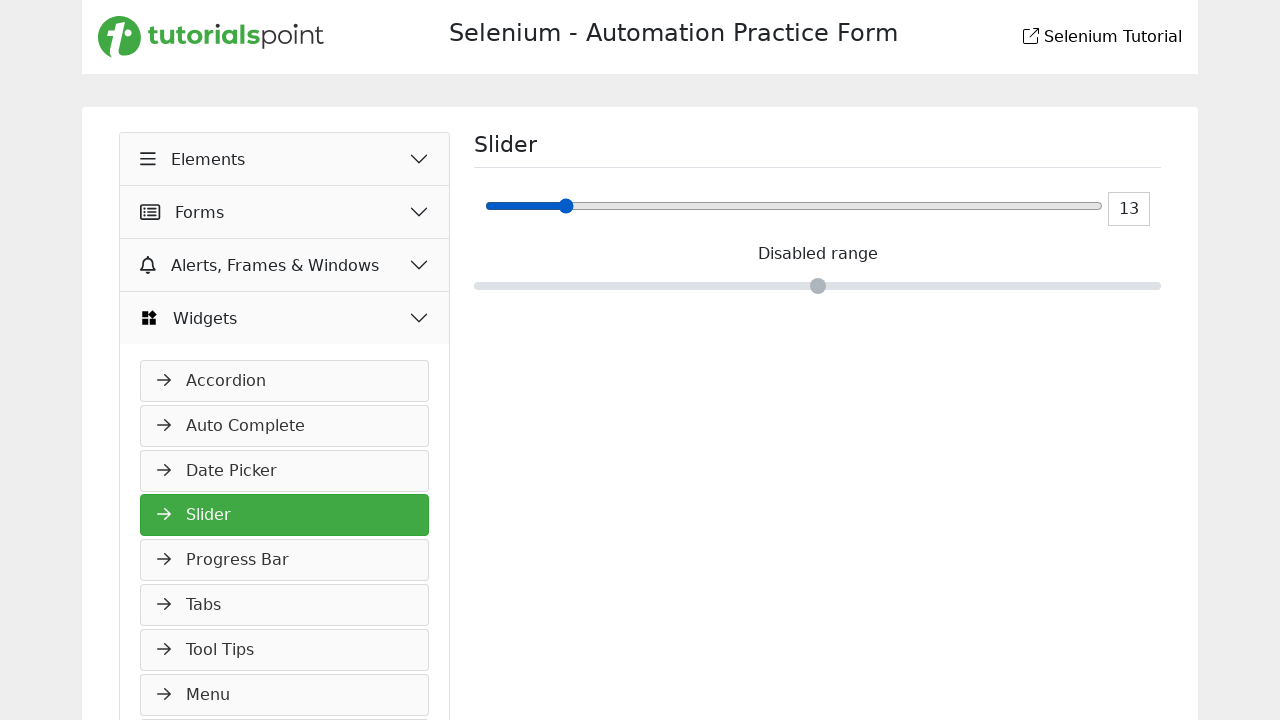

Pressed mouse button down on slider at (565, 206)
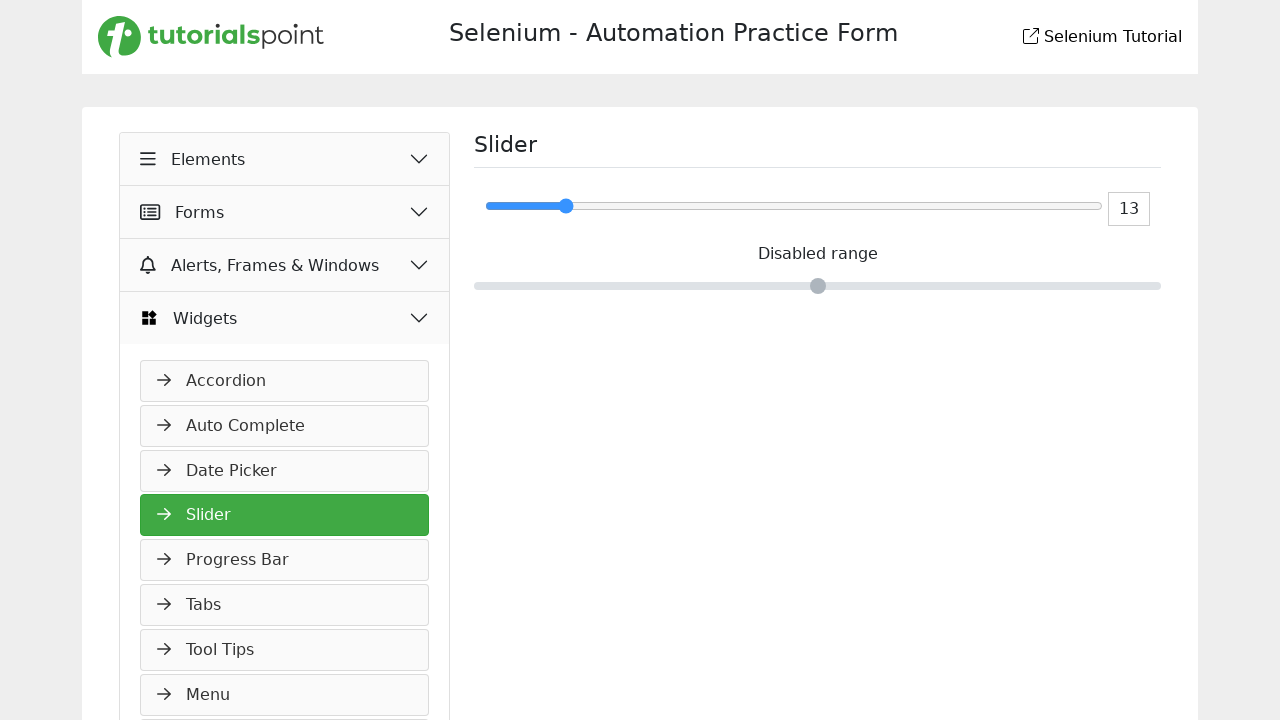

Dragged mouse to position (570.15625, 205.859375) at (570, 206)
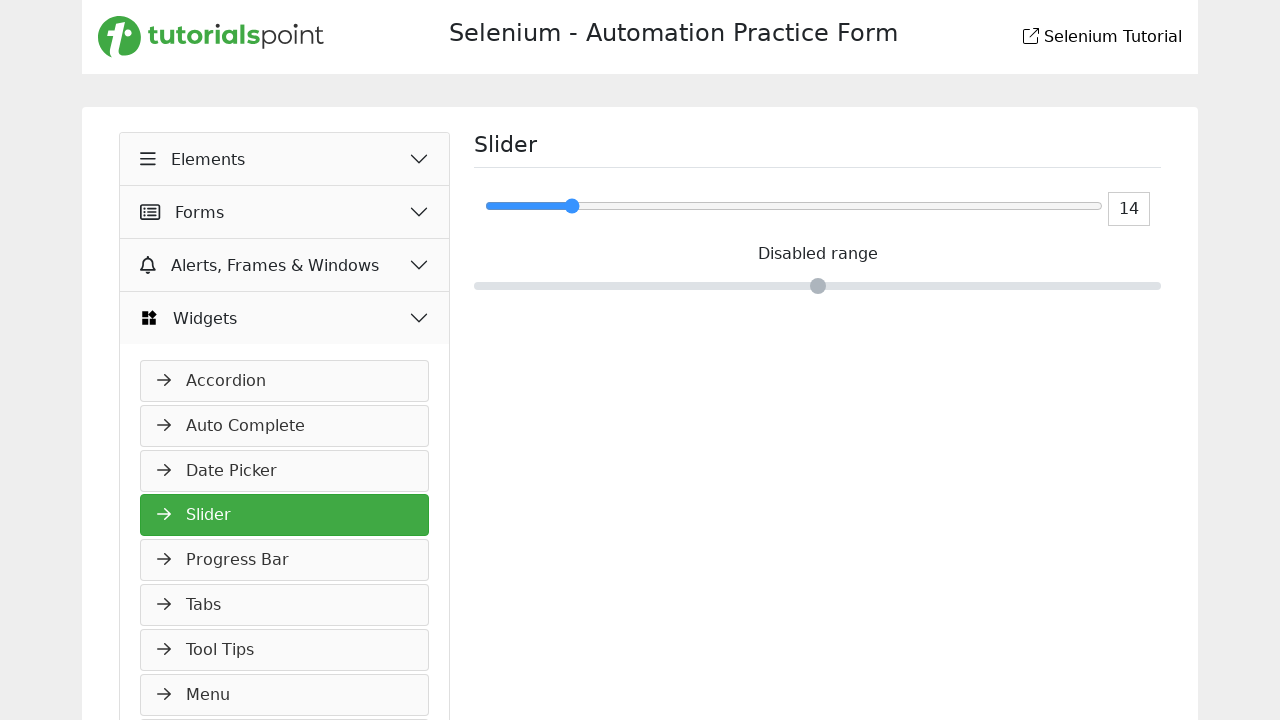

Released mouse button at (570, 206)
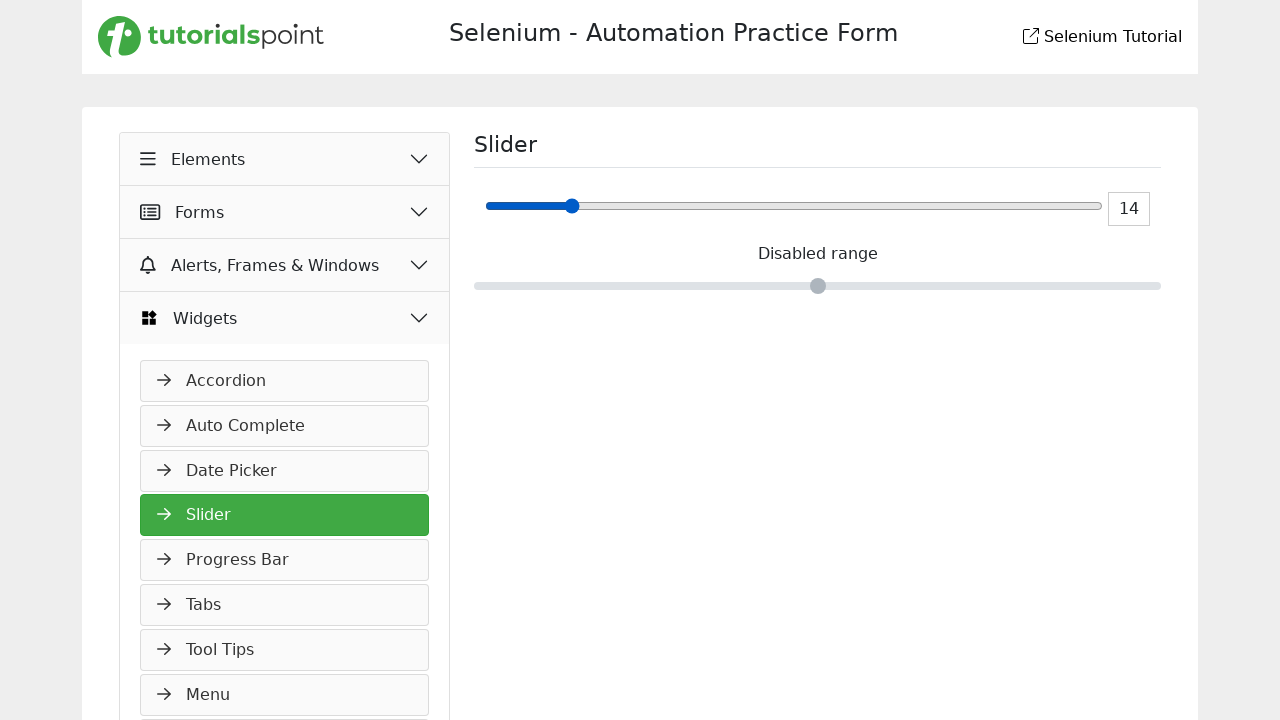

Waited 100ms for slider to update
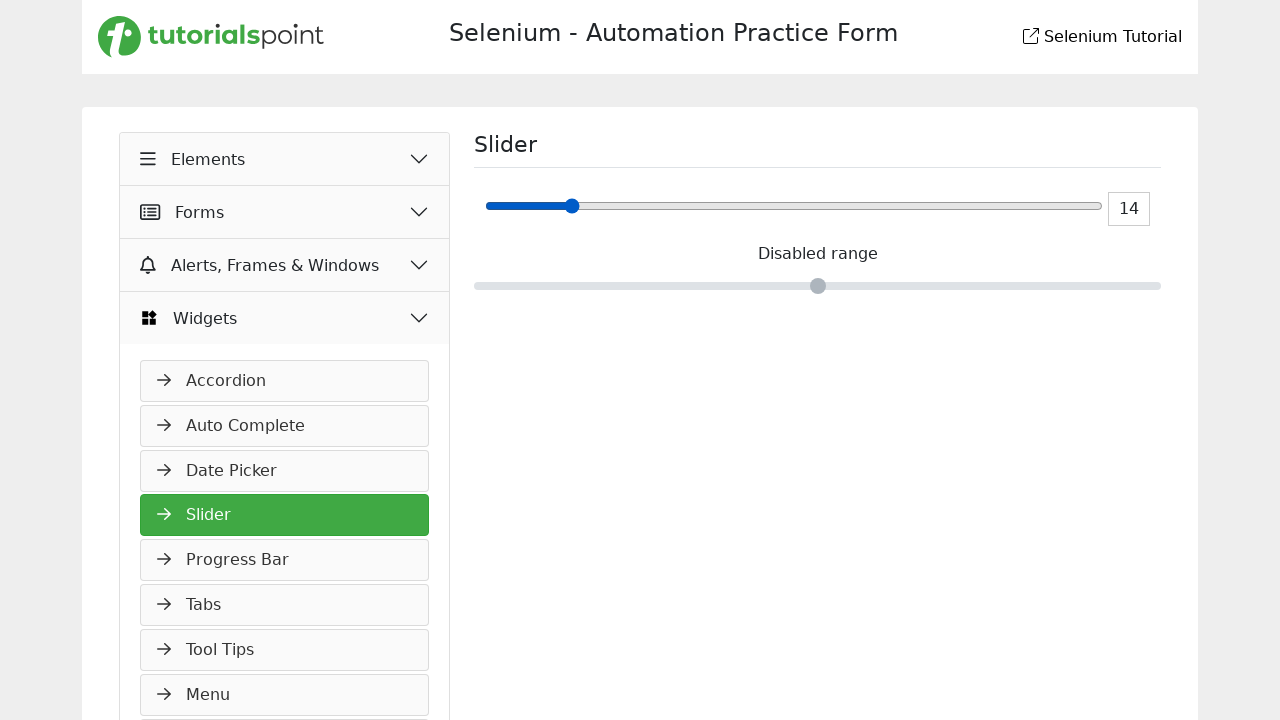

Moved mouse to position (570.15625, 205.859375) at (570, 206)
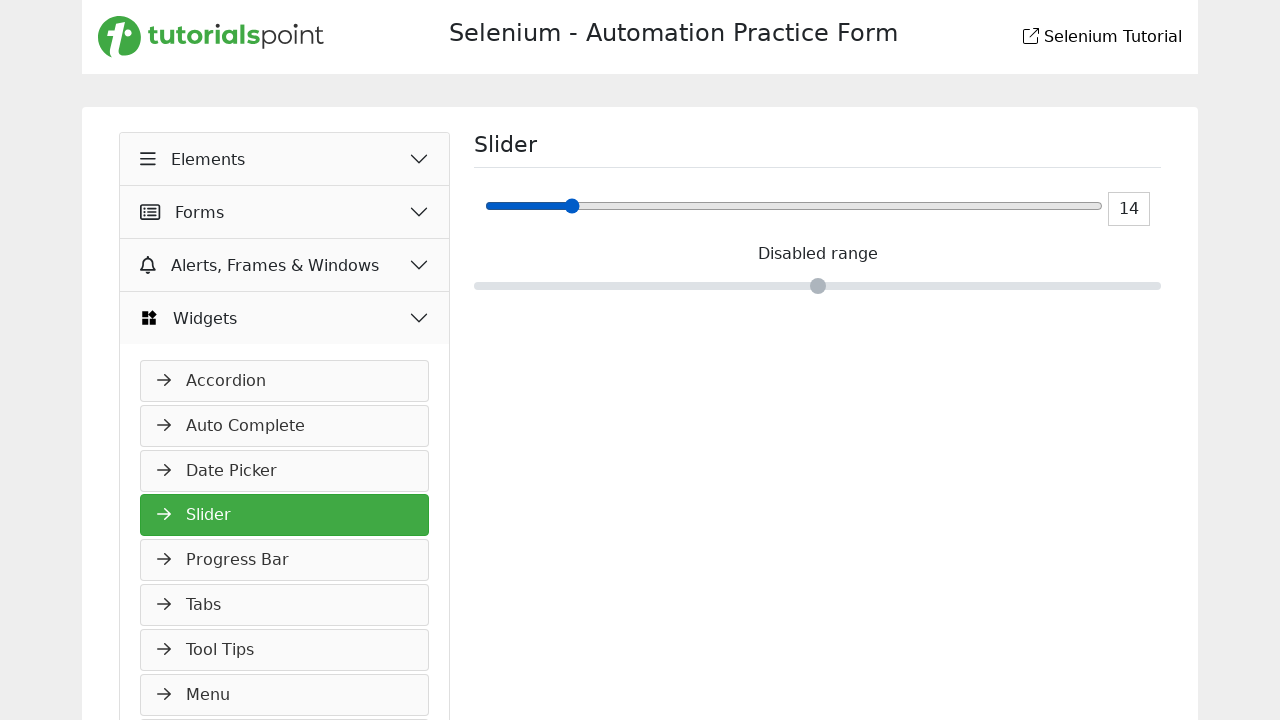

Pressed mouse button down on slider at (570, 206)
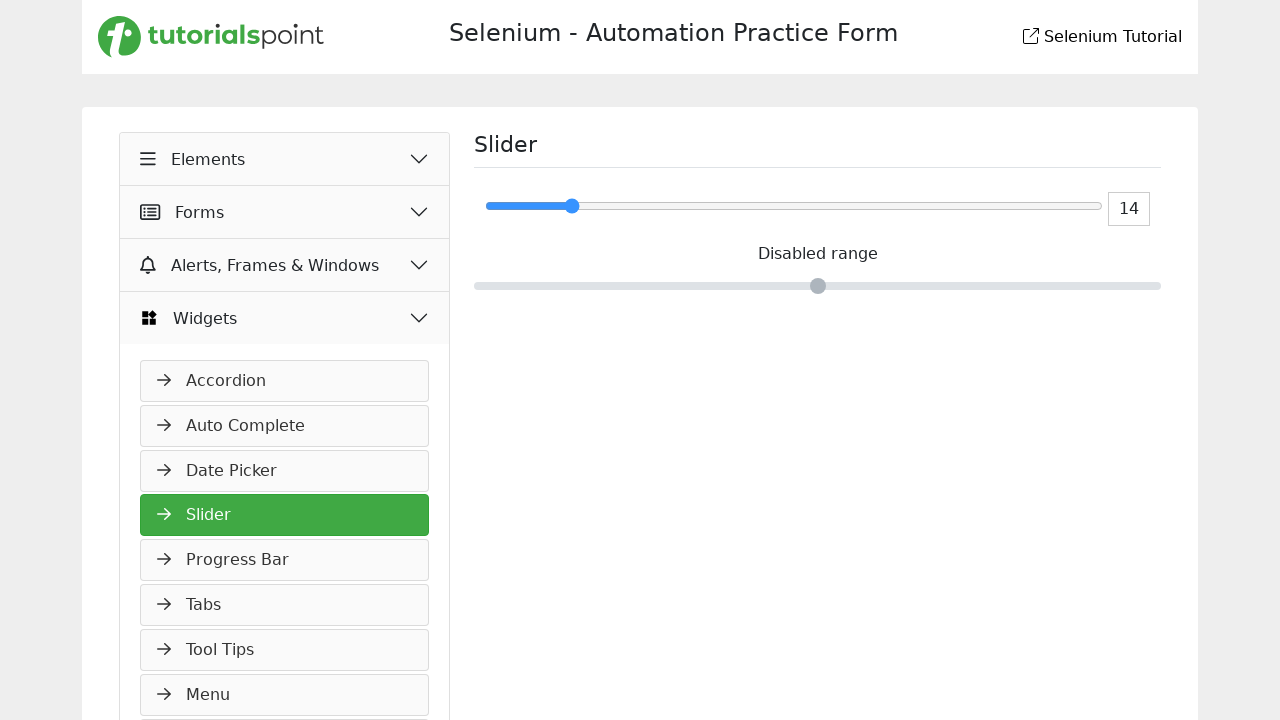

Dragged mouse to position (575.15625, 205.859375) at (575, 206)
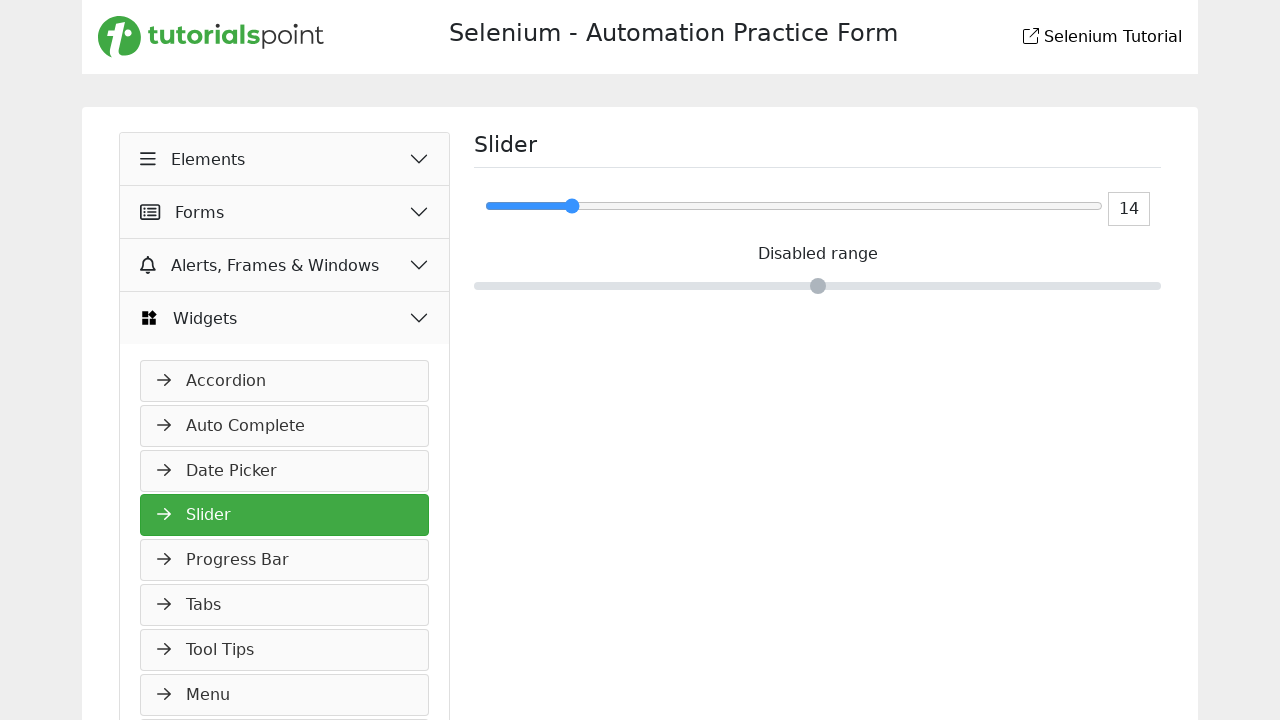

Released mouse button at (575, 206)
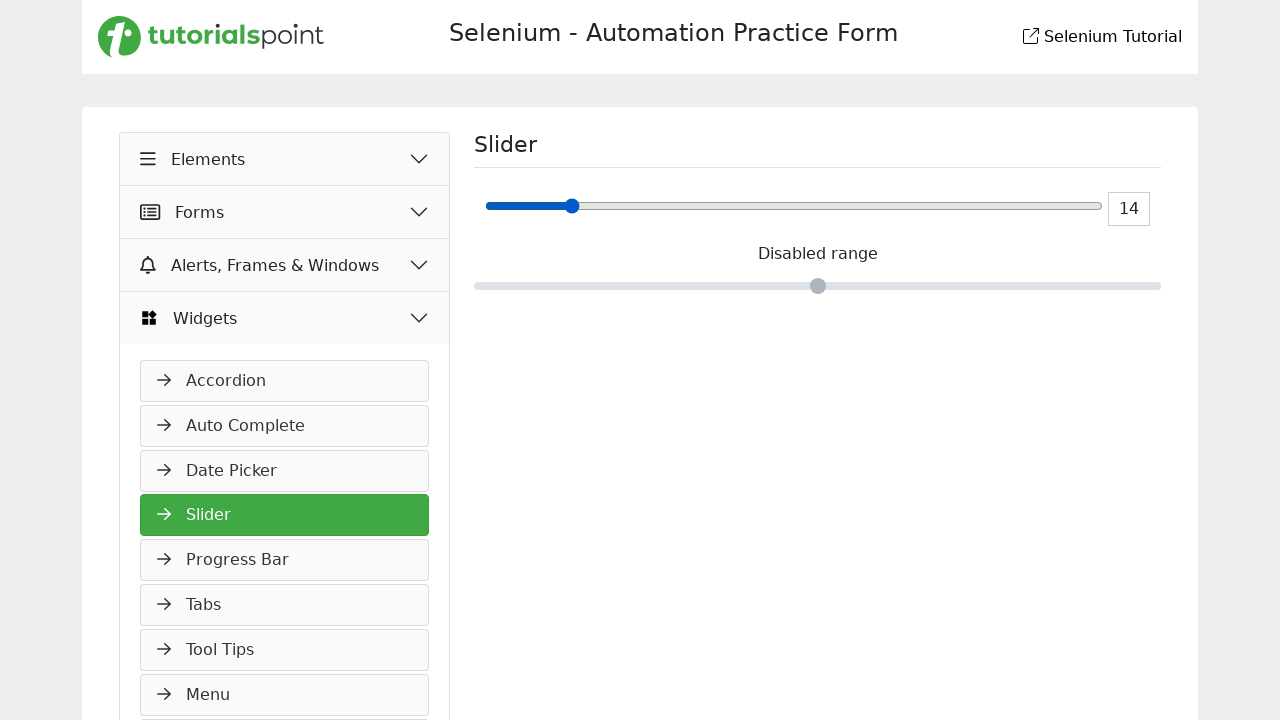

Waited 100ms for slider to update
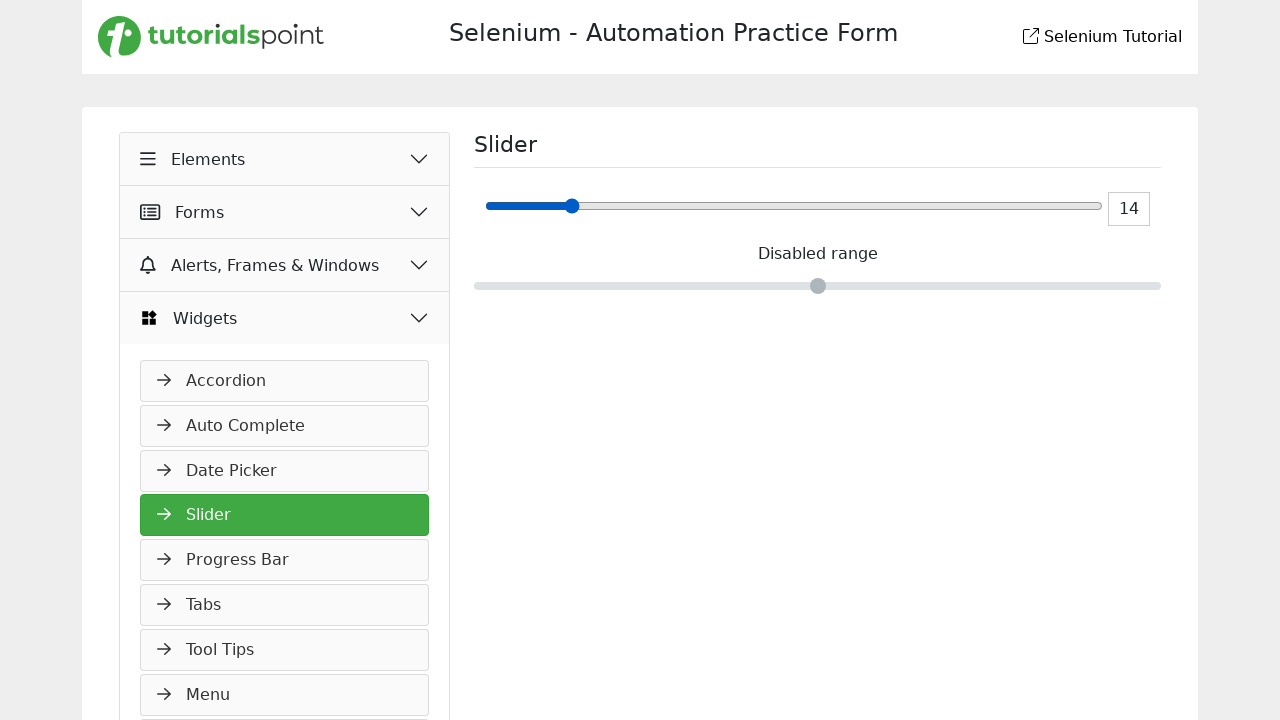

Moved mouse to position (575.15625, 205.859375) at (575, 206)
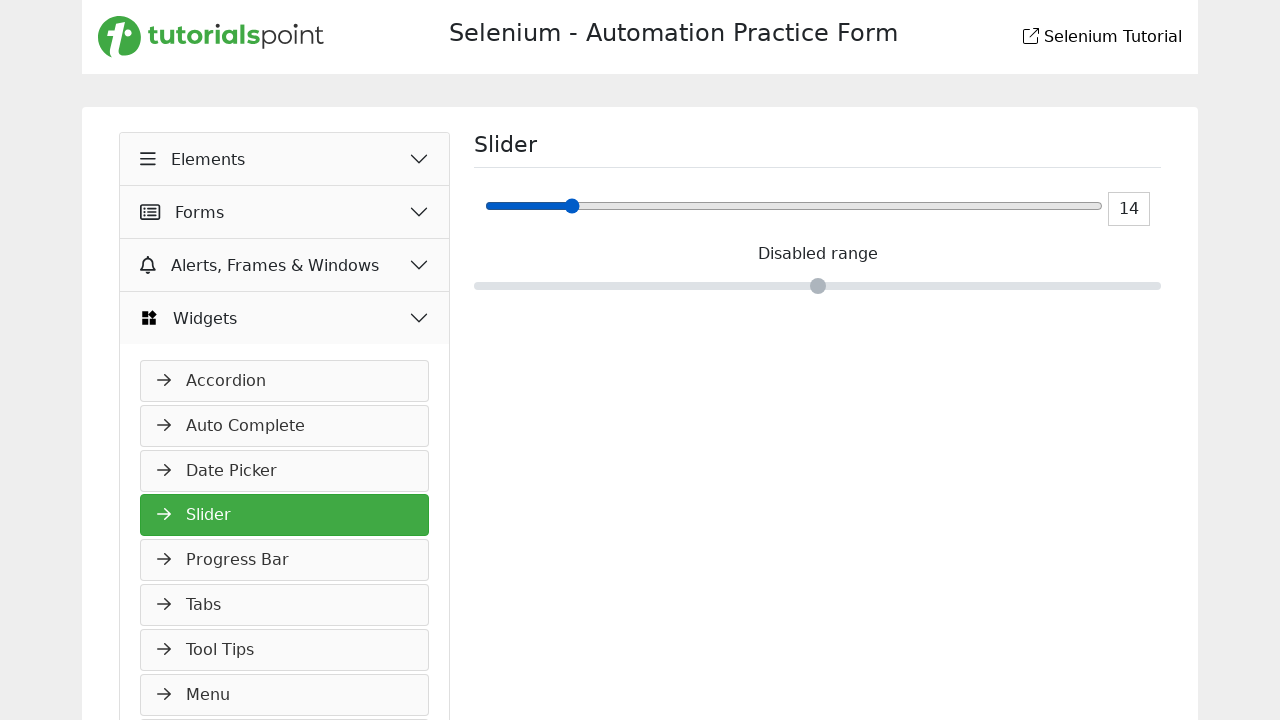

Pressed mouse button down on slider at (575, 206)
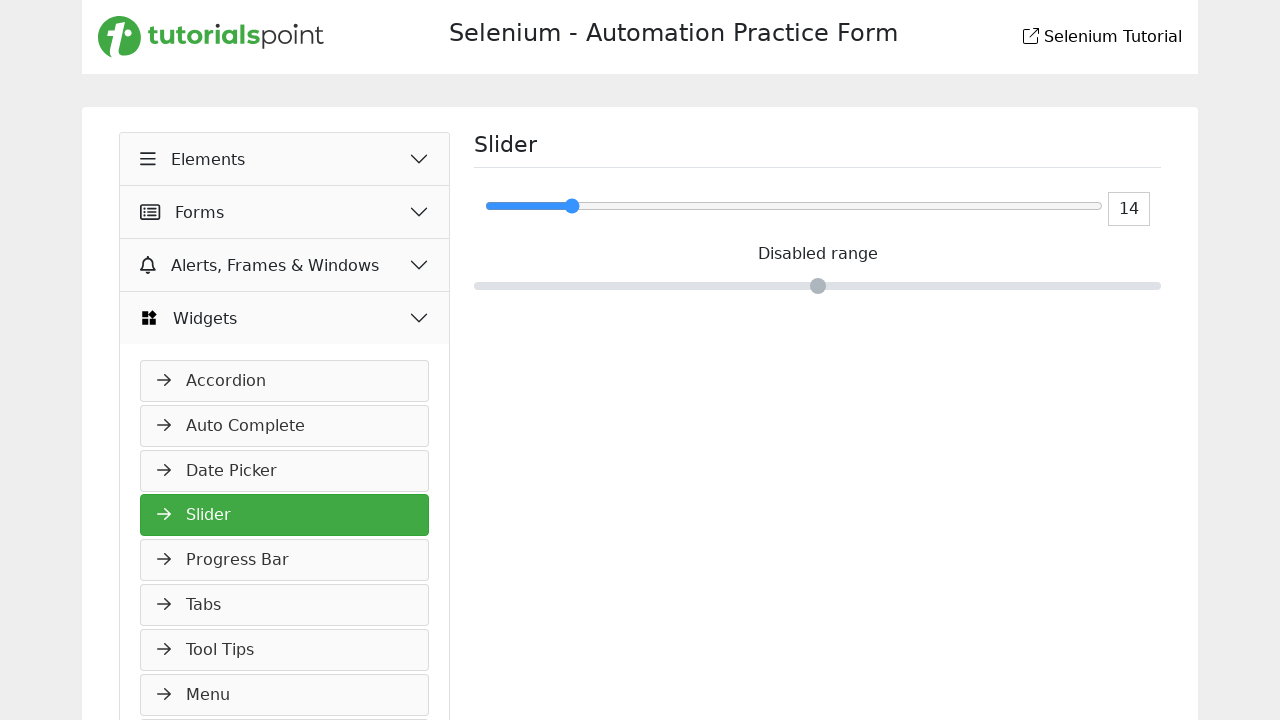

Dragged mouse to position (580.15625, 205.859375) at (580, 206)
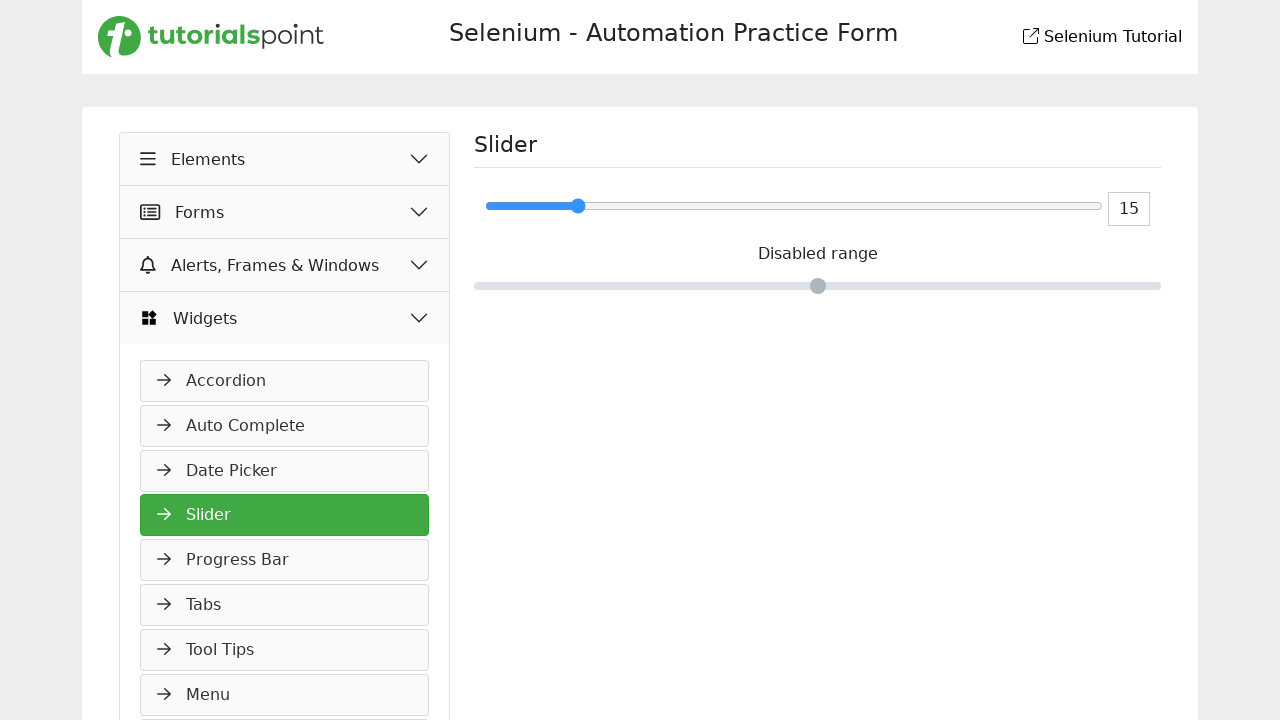

Released mouse button at (580, 206)
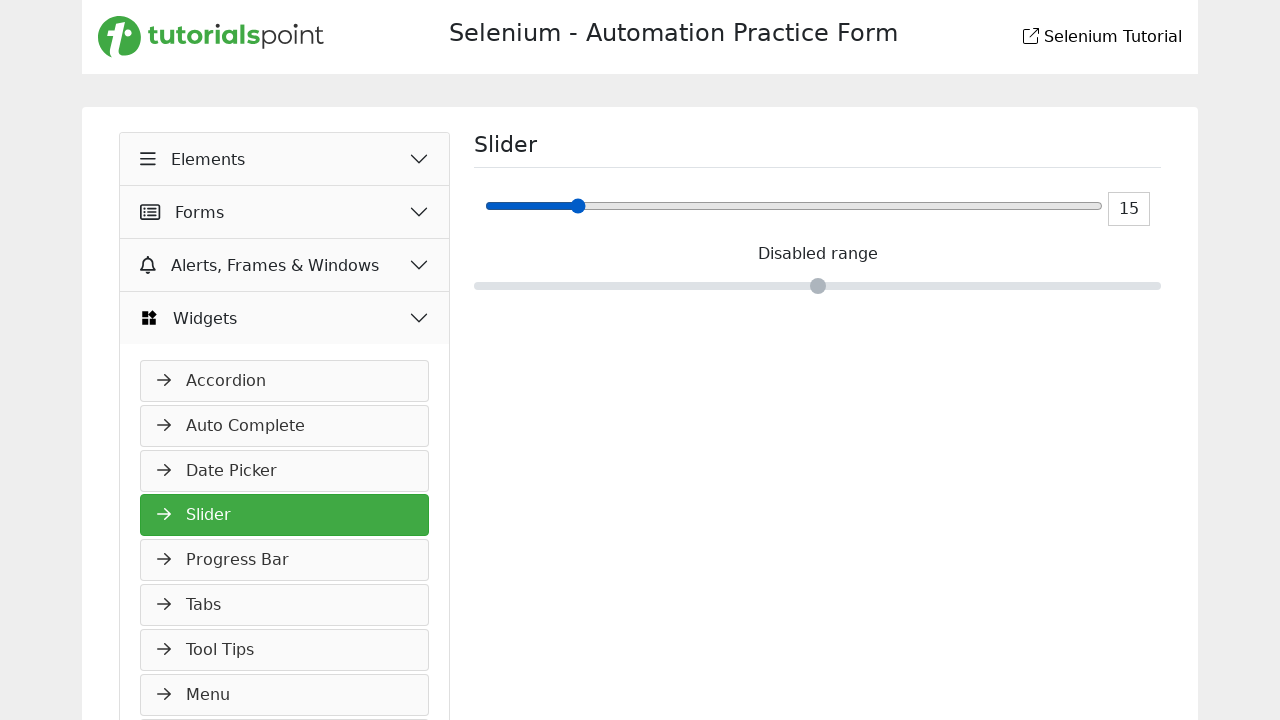

Waited 100ms for slider to update
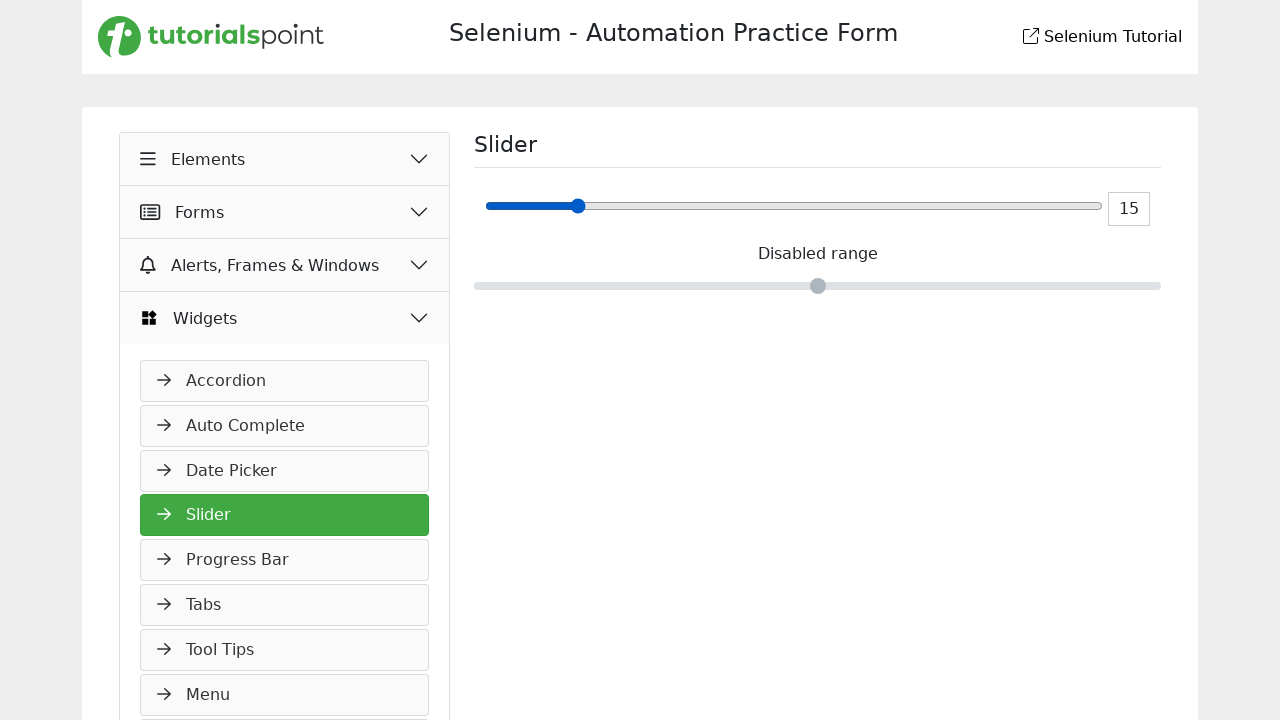

Moved mouse to position (580.15625, 205.859375) at (580, 206)
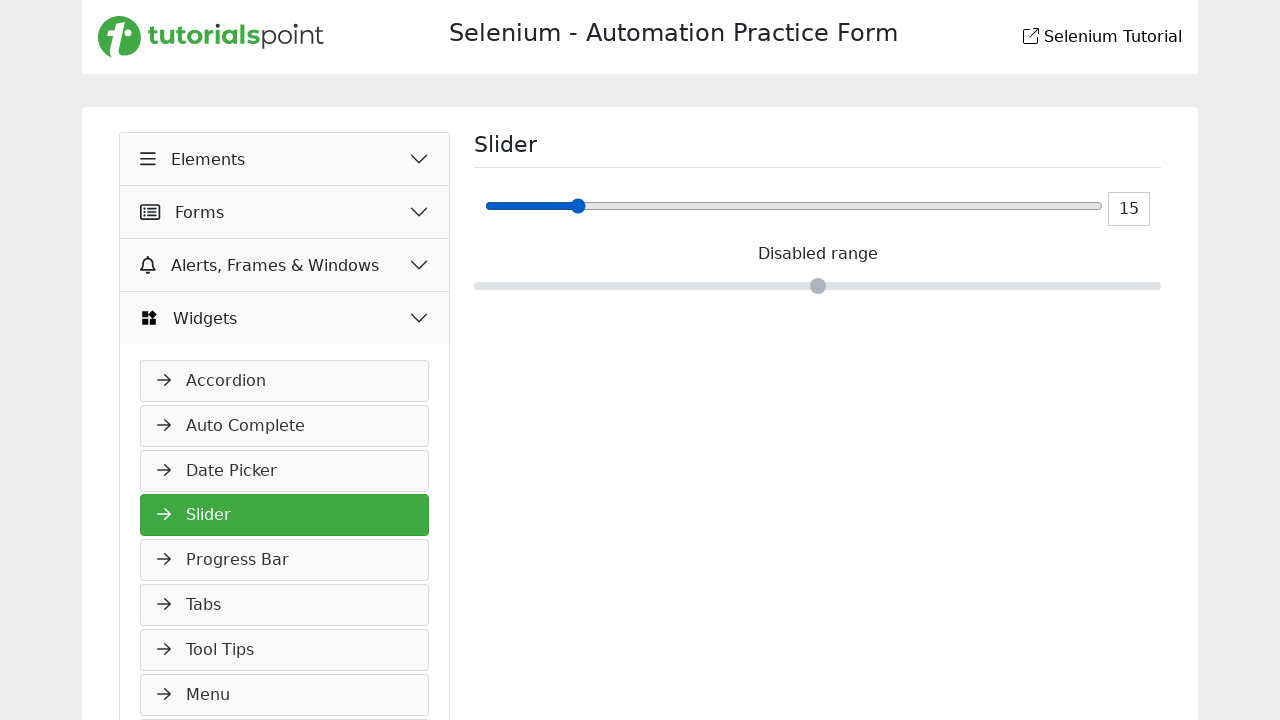

Pressed mouse button down on slider at (580, 206)
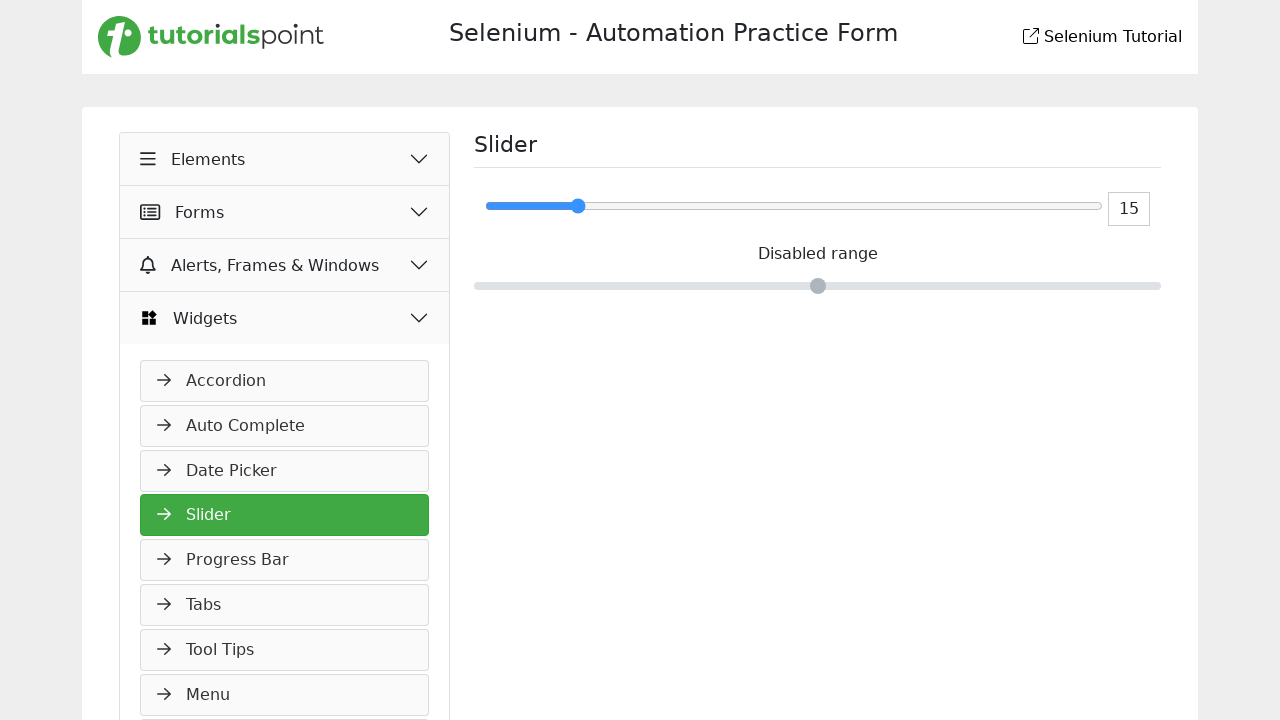

Dragged mouse to position (585.15625, 205.859375) at (585, 206)
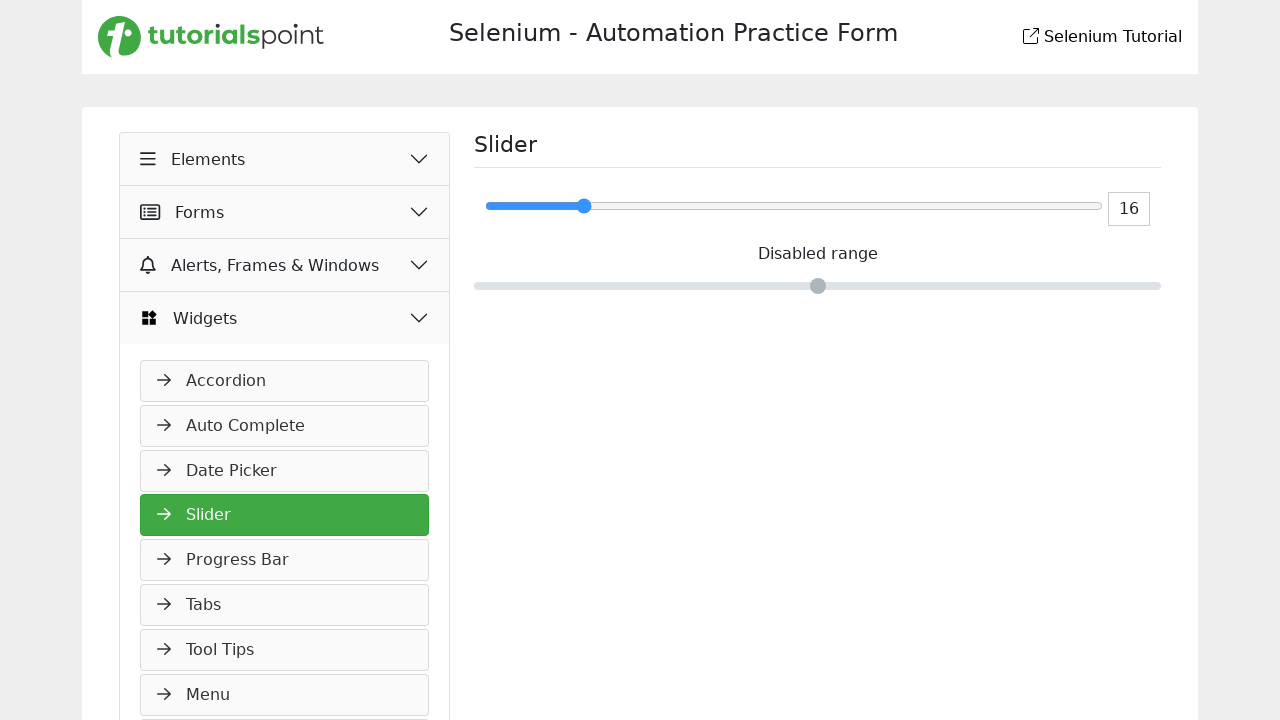

Released mouse button at (585, 206)
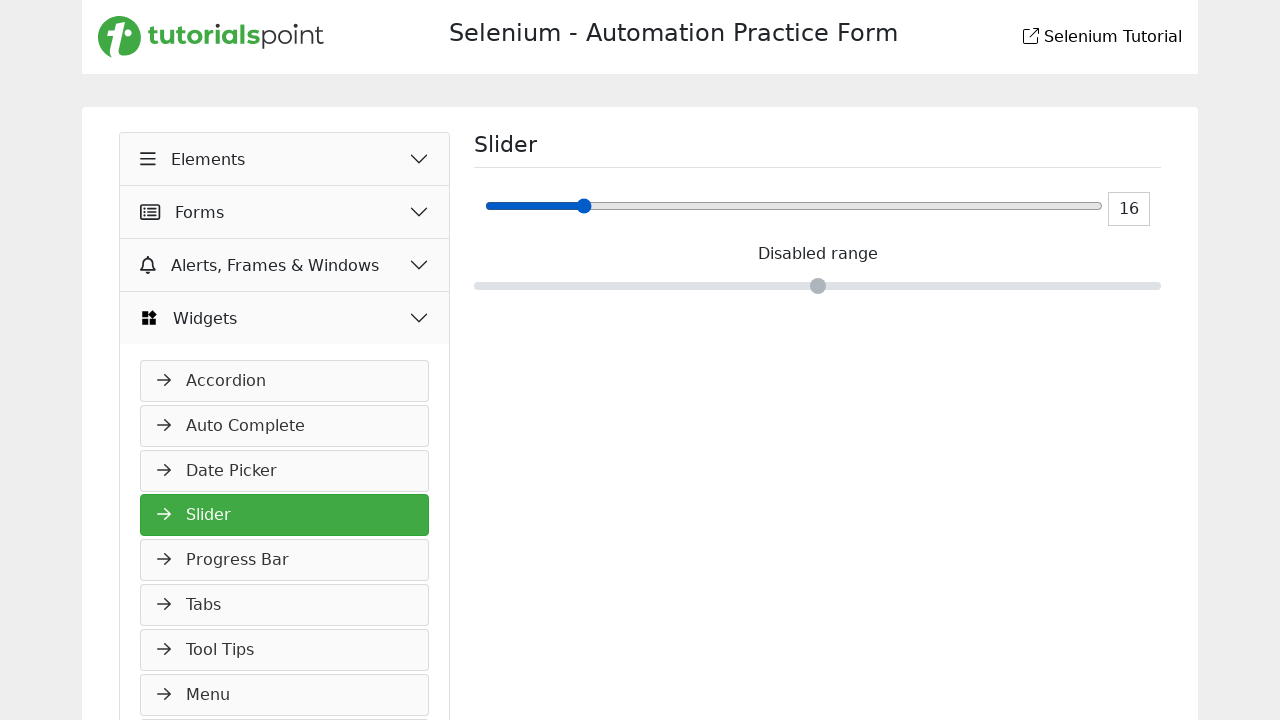

Waited 100ms for slider to update
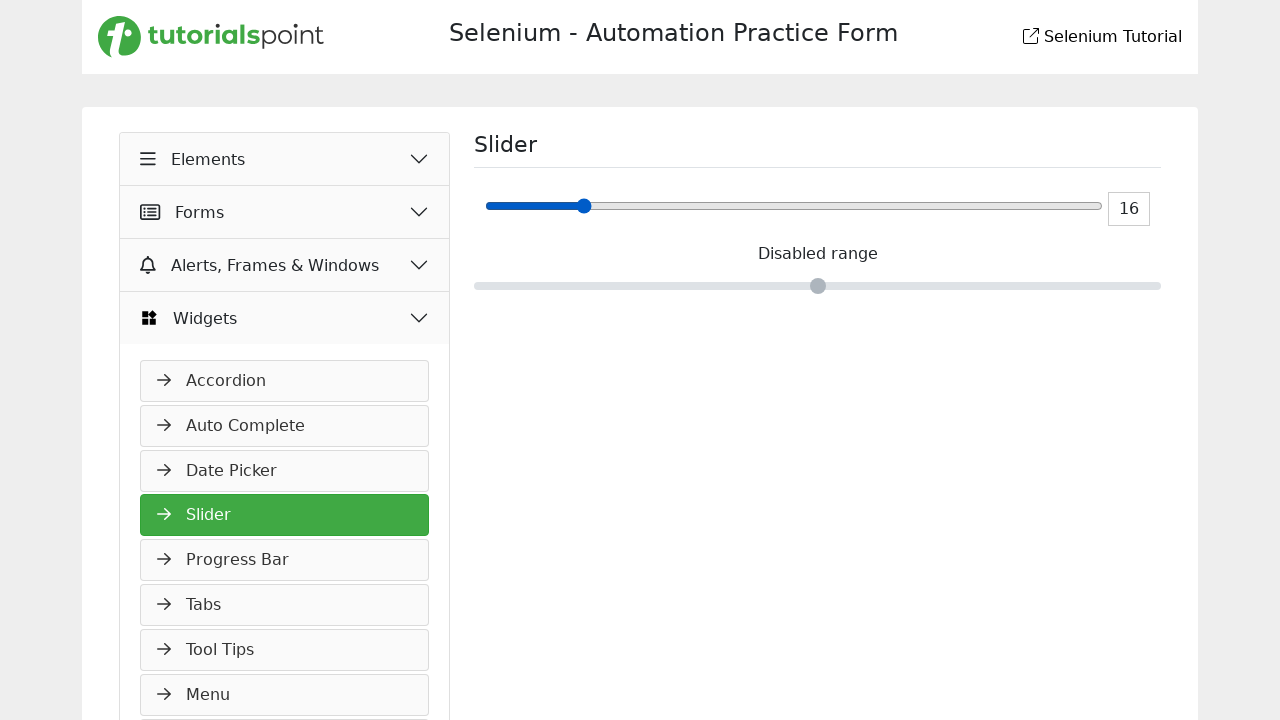

Moved mouse to position (585.15625, 205.859375) at (585, 206)
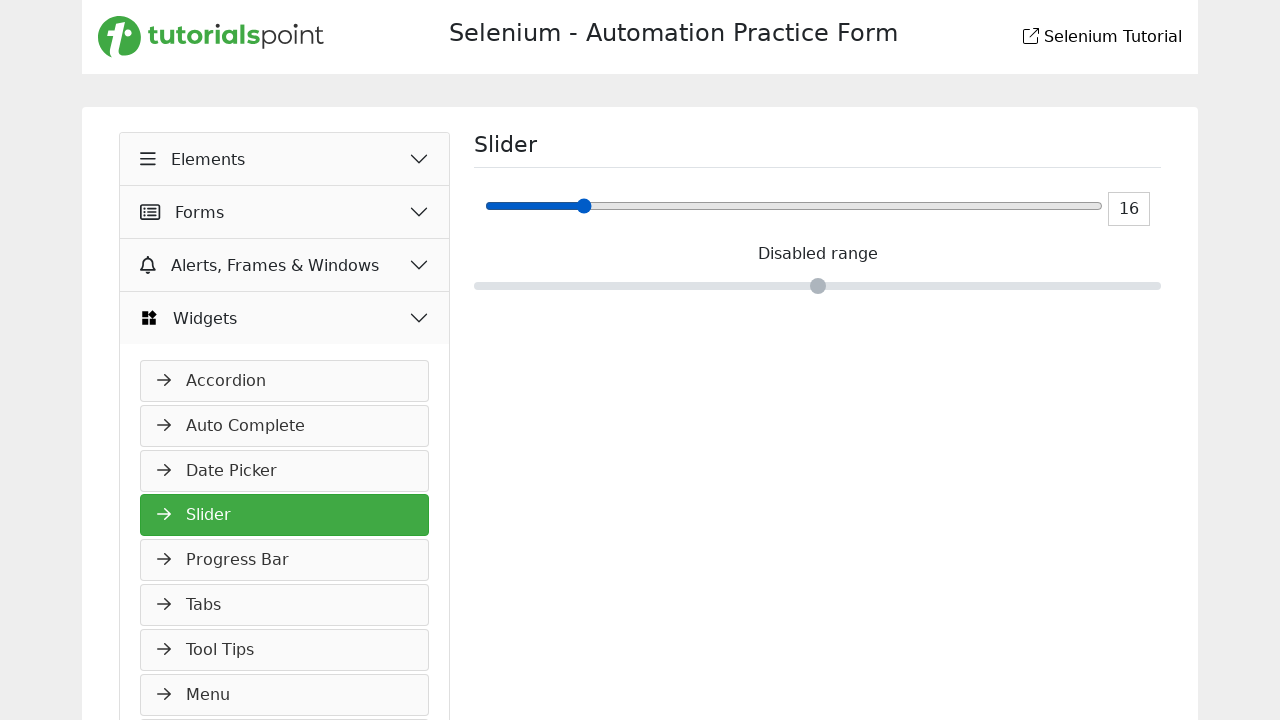

Pressed mouse button down on slider at (585, 206)
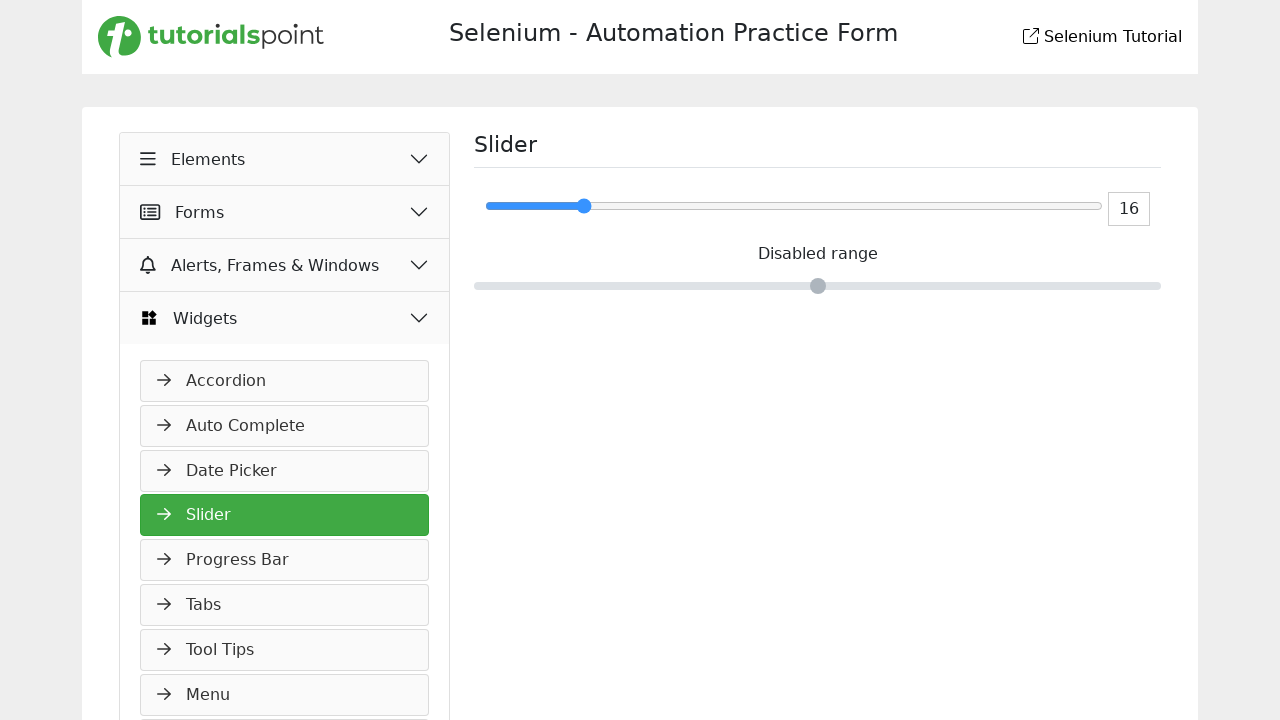

Dragged mouse to position (590.15625, 205.859375) at (590, 206)
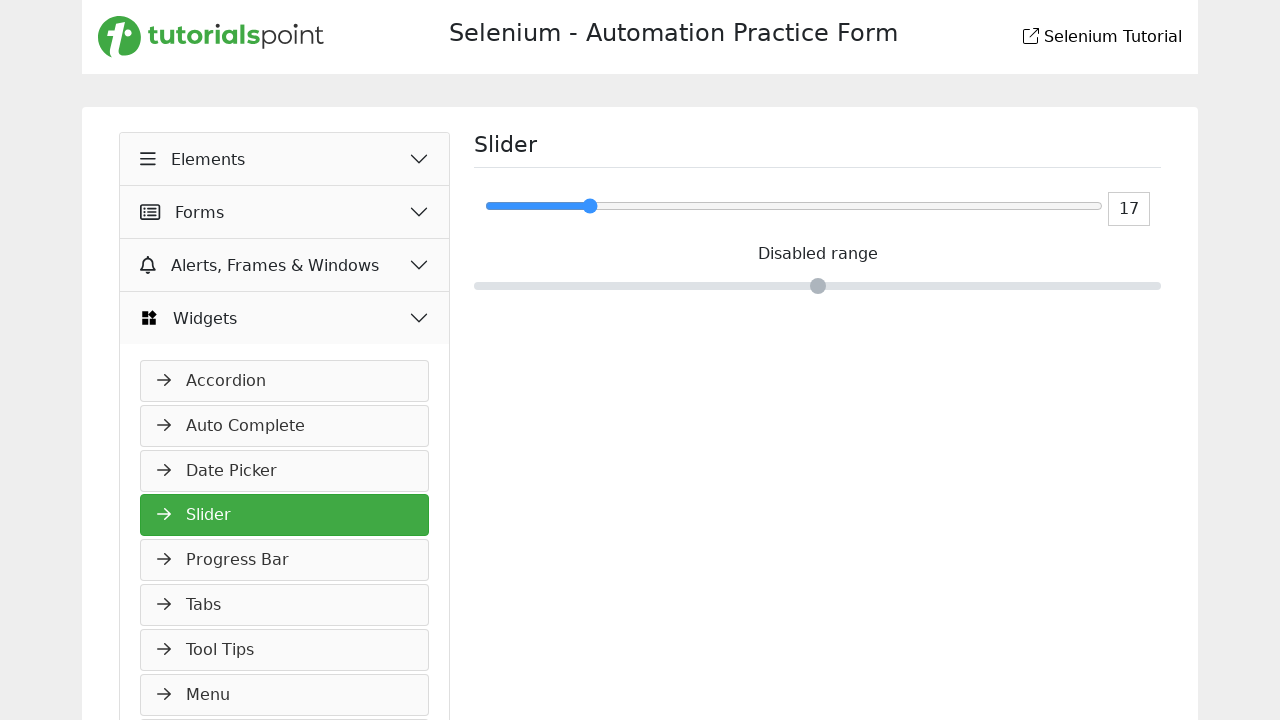

Released mouse button at (590, 206)
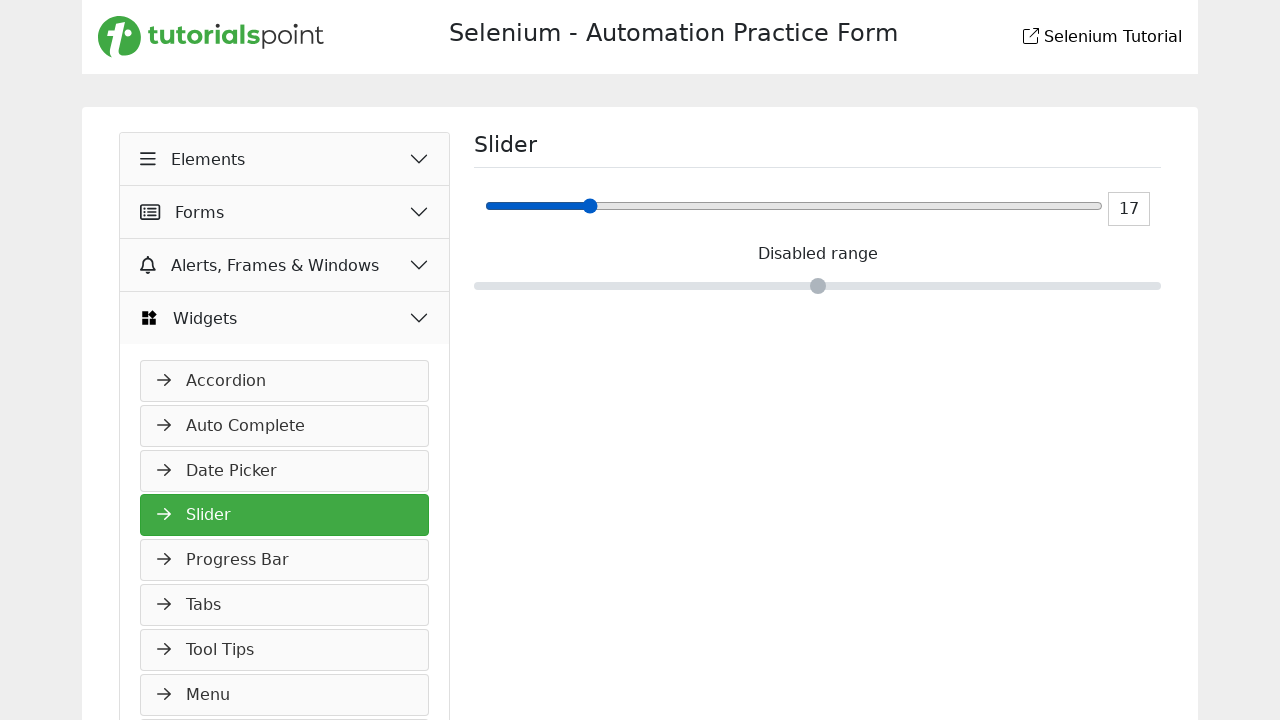

Waited 100ms for slider to update
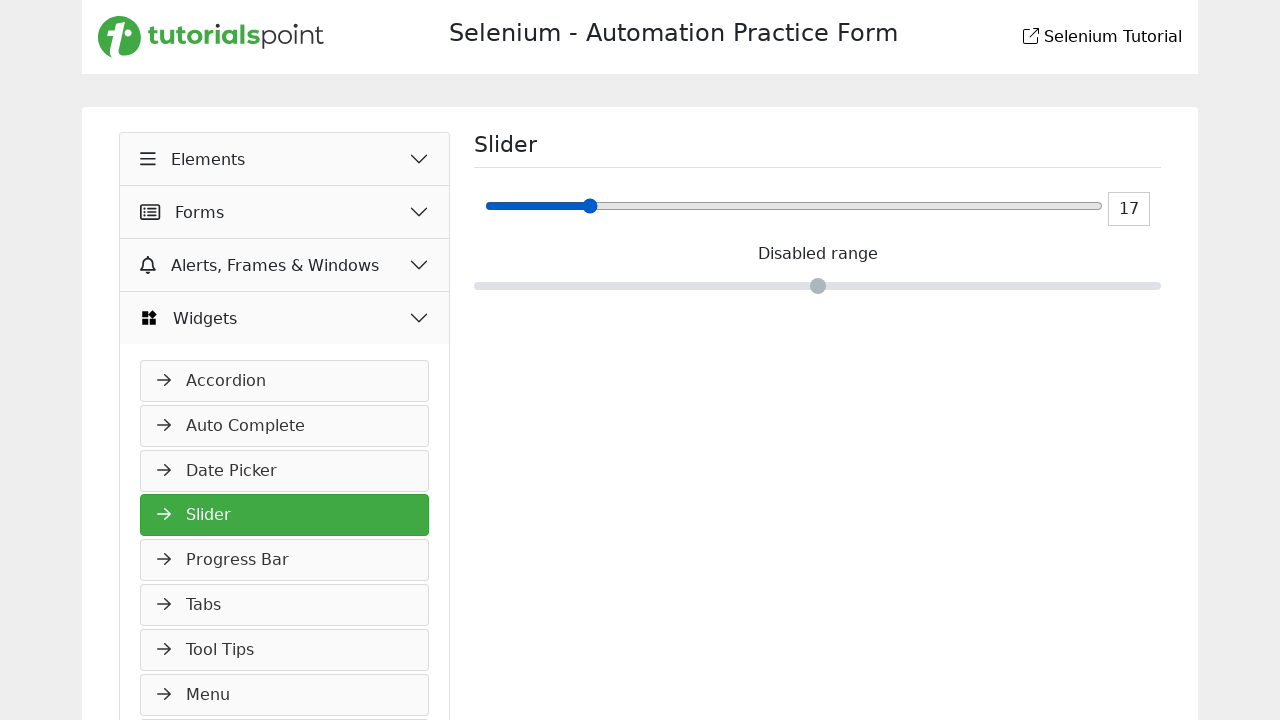

Moved mouse to position (590.15625, 205.859375) at (590, 206)
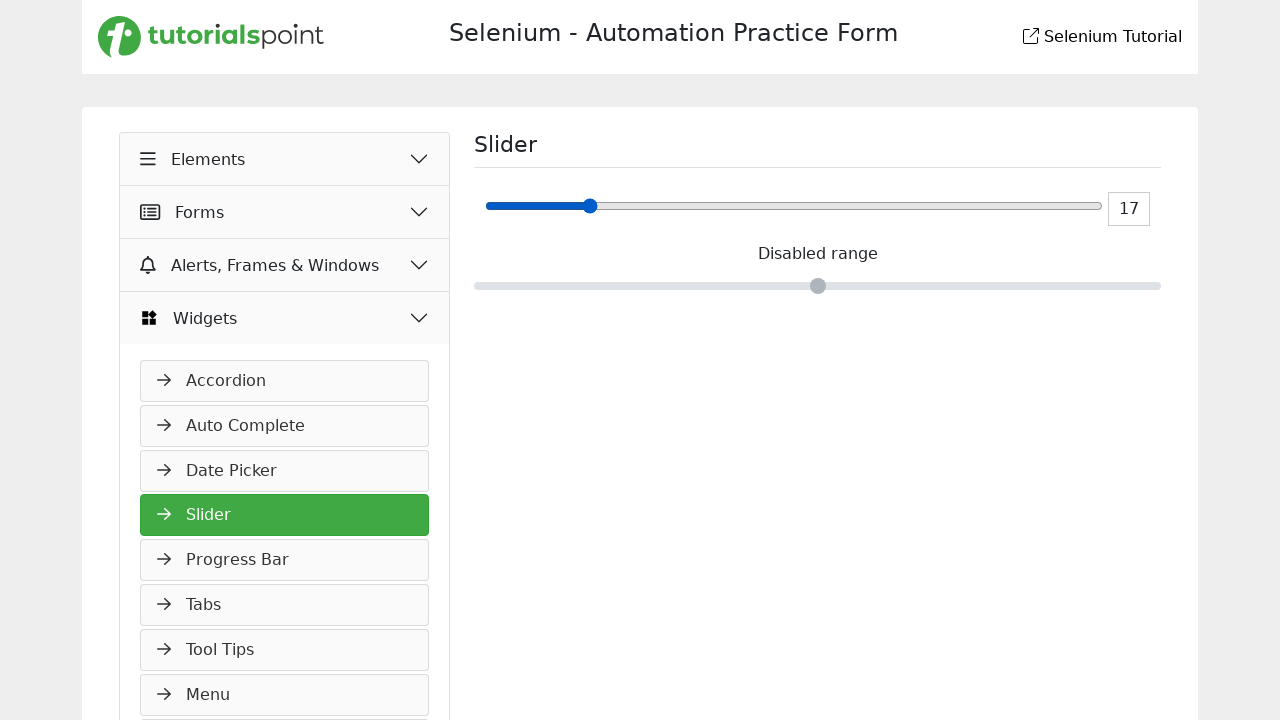

Pressed mouse button down on slider at (590, 206)
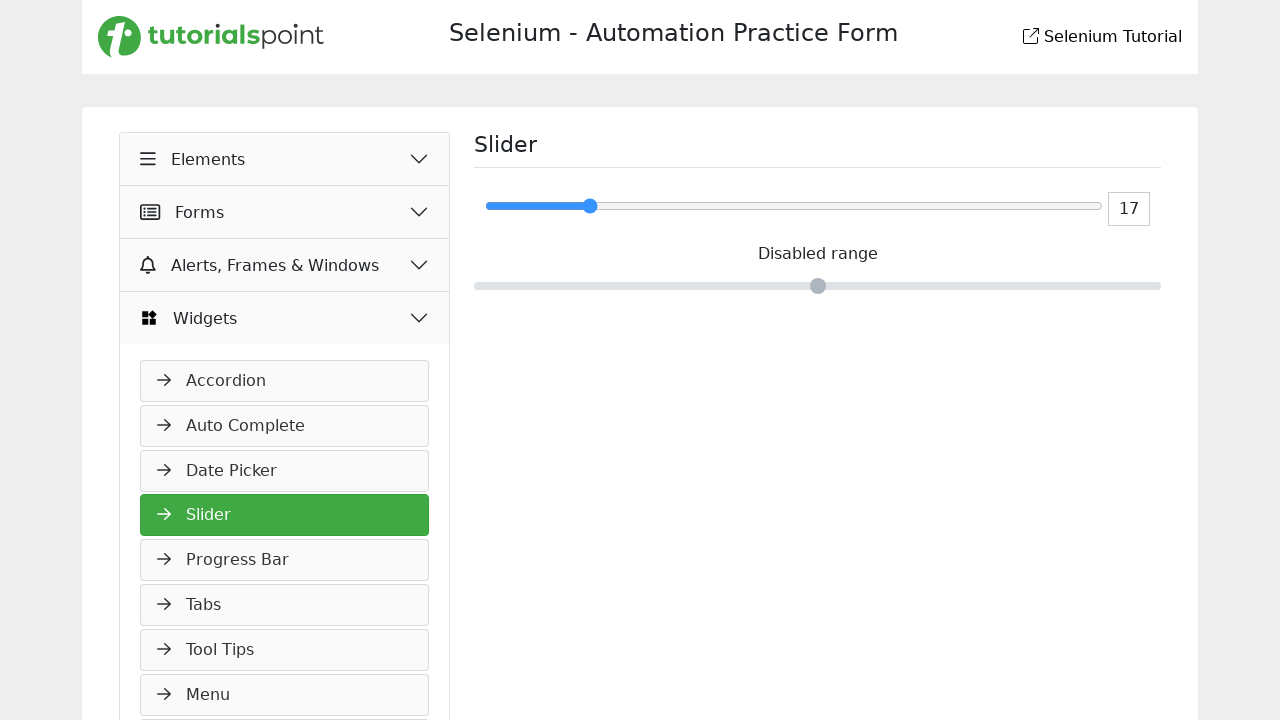

Dragged mouse to position (595.15625, 205.859375) at (595, 206)
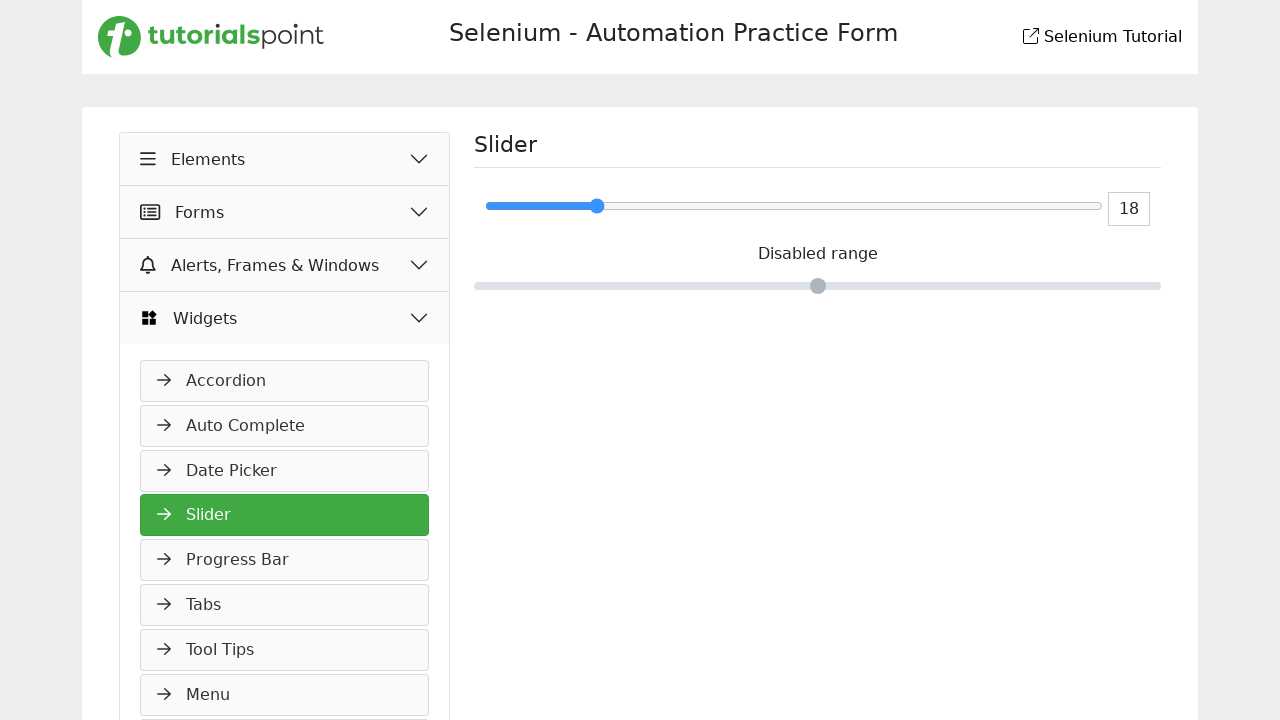

Released mouse button at (595, 206)
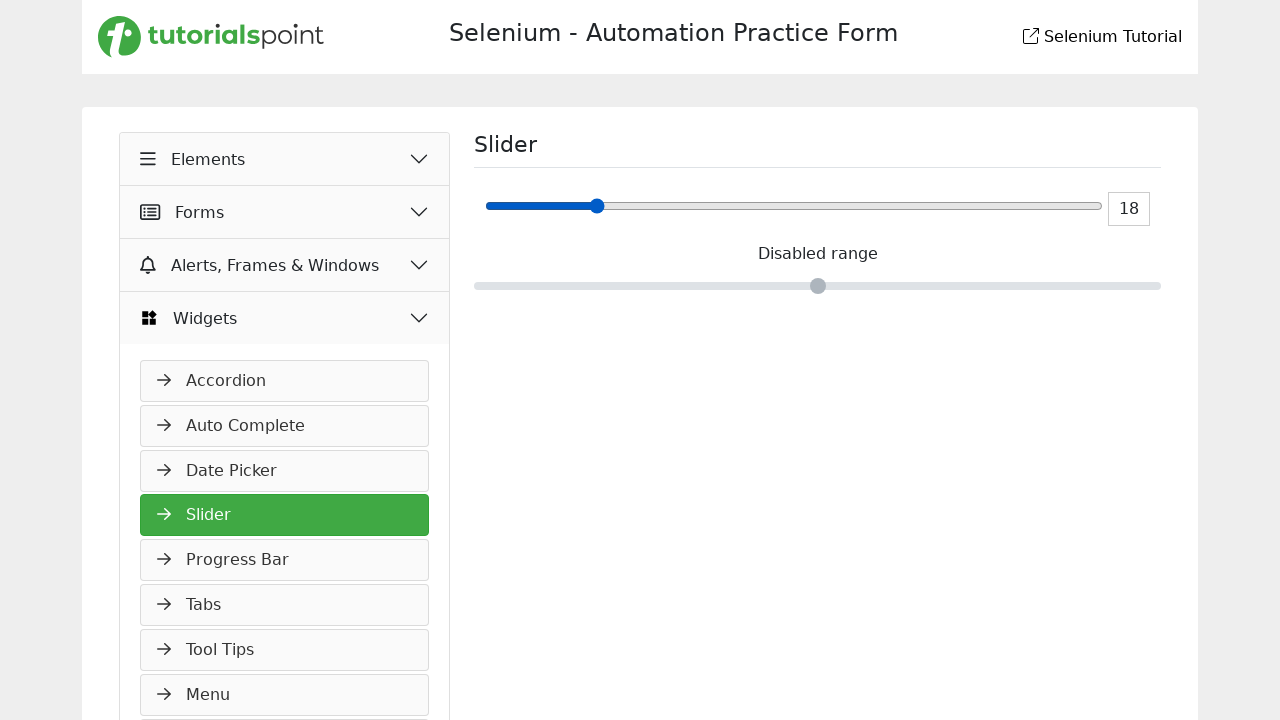

Waited 100ms for slider to update
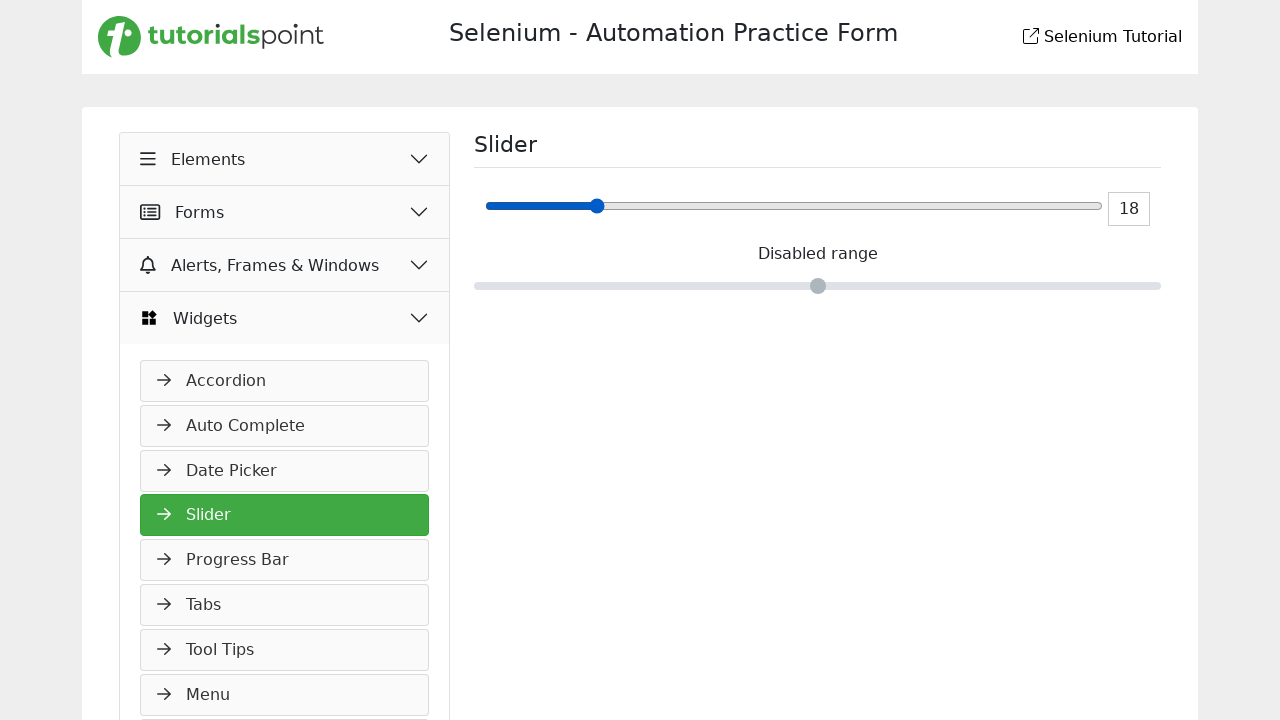

Moved mouse to position (595.15625, 205.859375) at (595, 206)
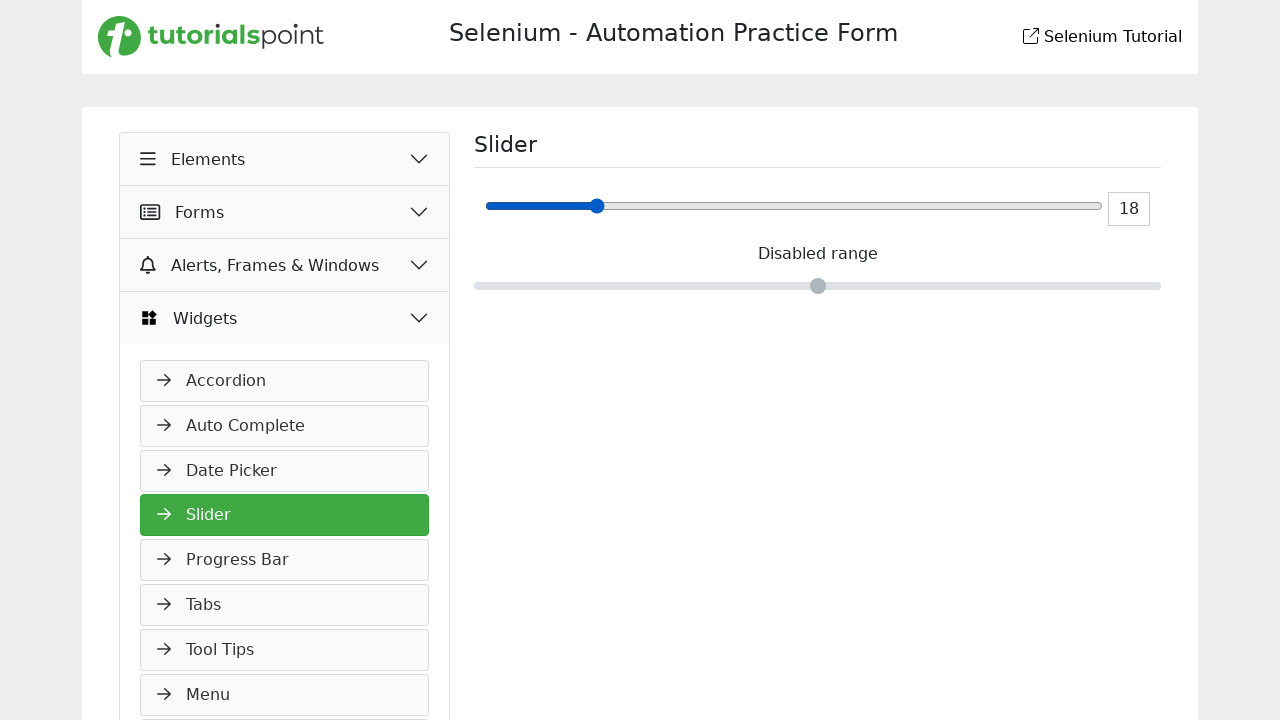

Pressed mouse button down on slider at (595, 206)
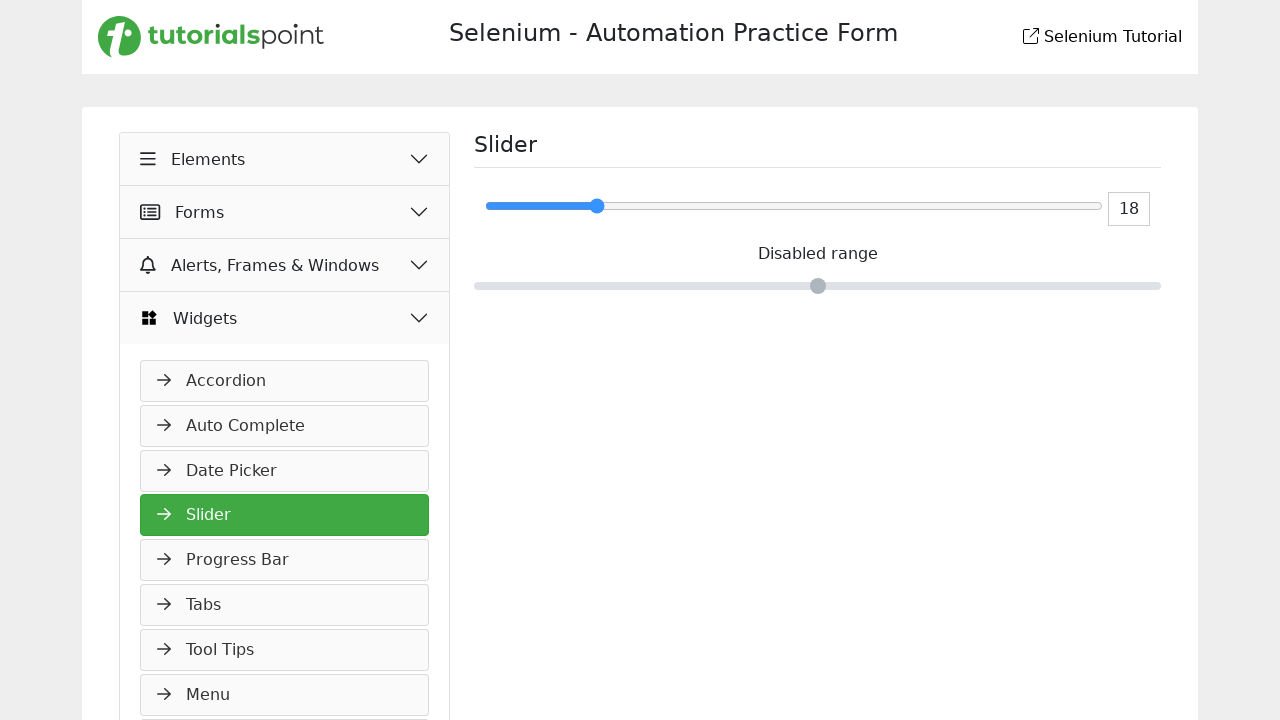

Dragged mouse to position (600.15625, 205.859375) at (600, 206)
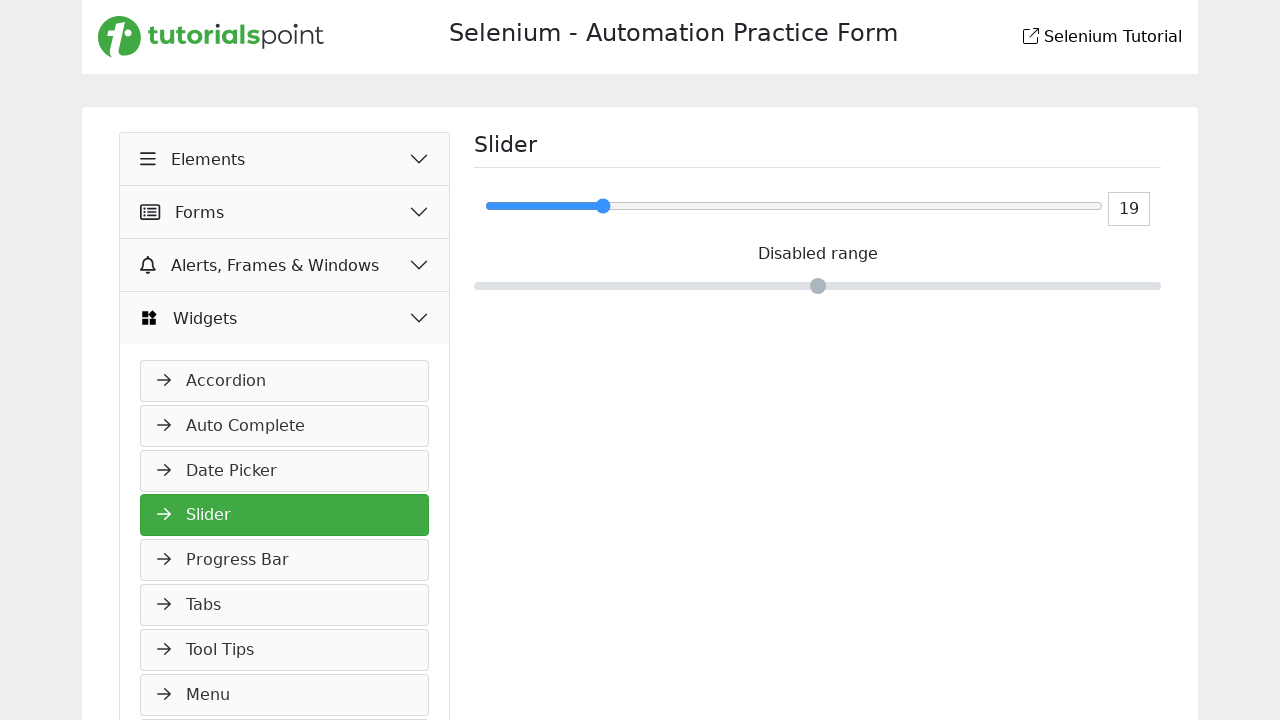

Released mouse button at (600, 206)
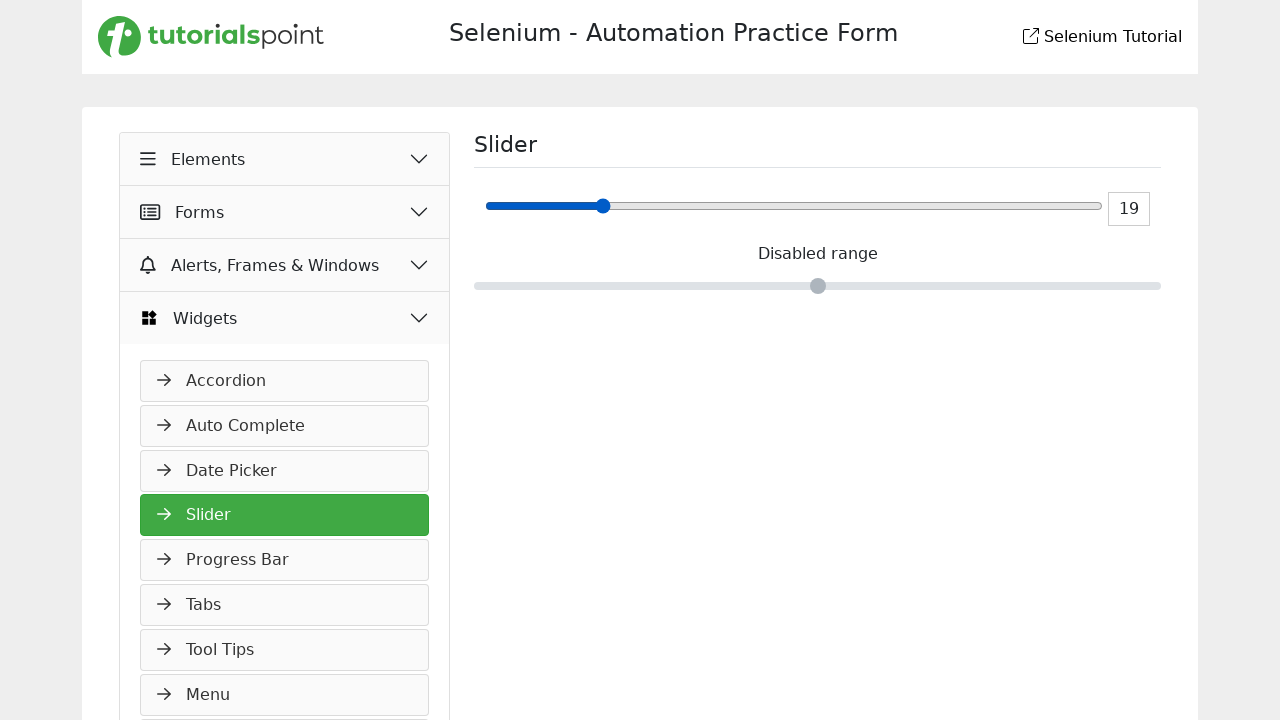

Waited 100ms for slider to update
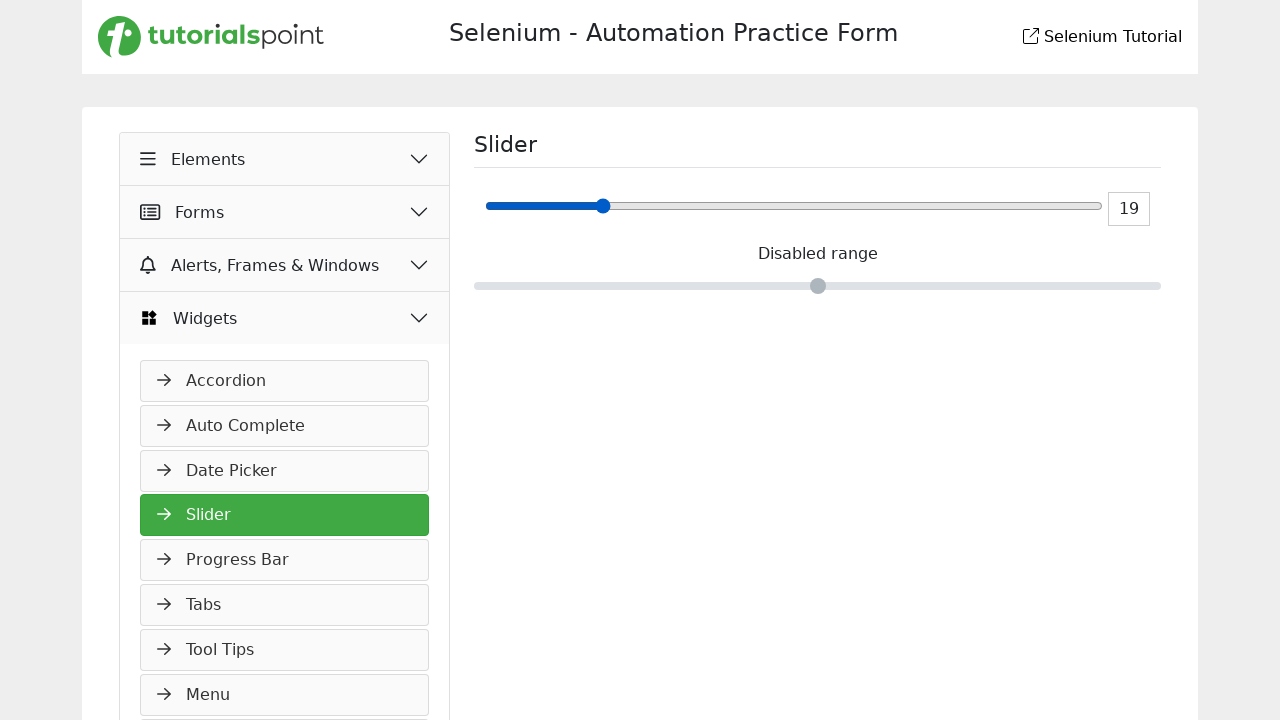

Moved mouse to position (600.15625, 205.859375) at (600, 206)
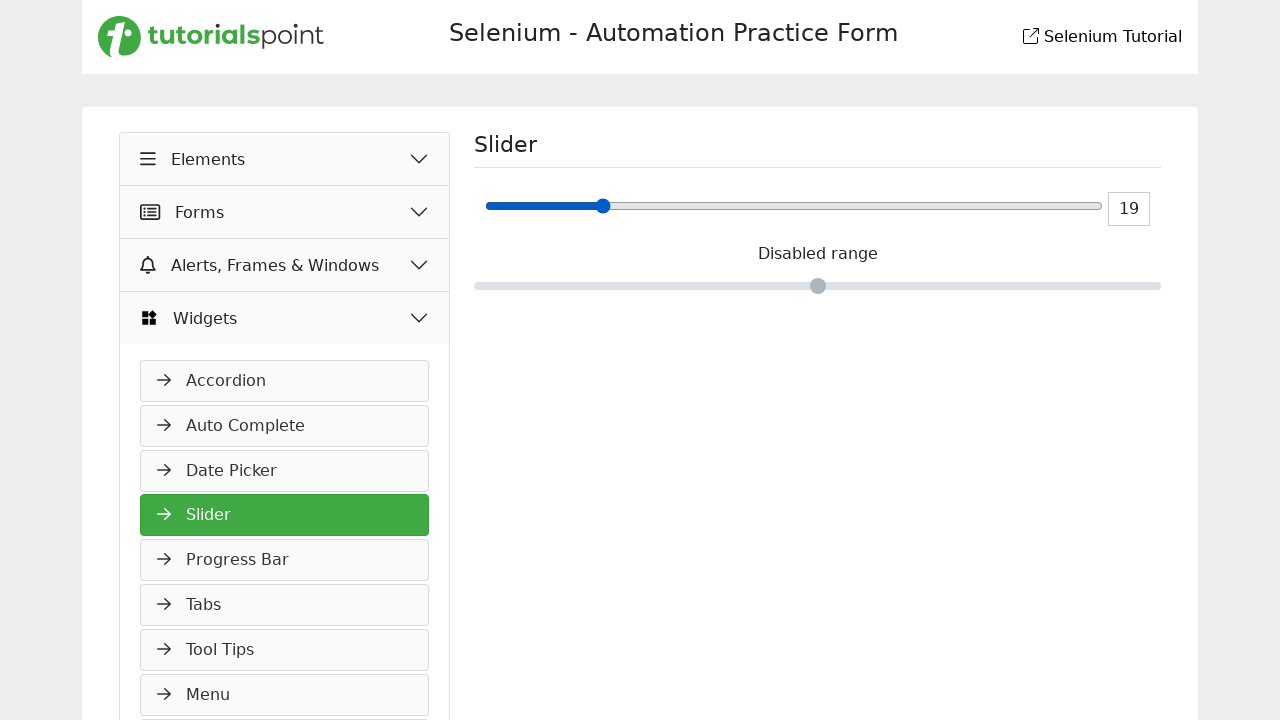

Pressed mouse button down on slider at (600, 206)
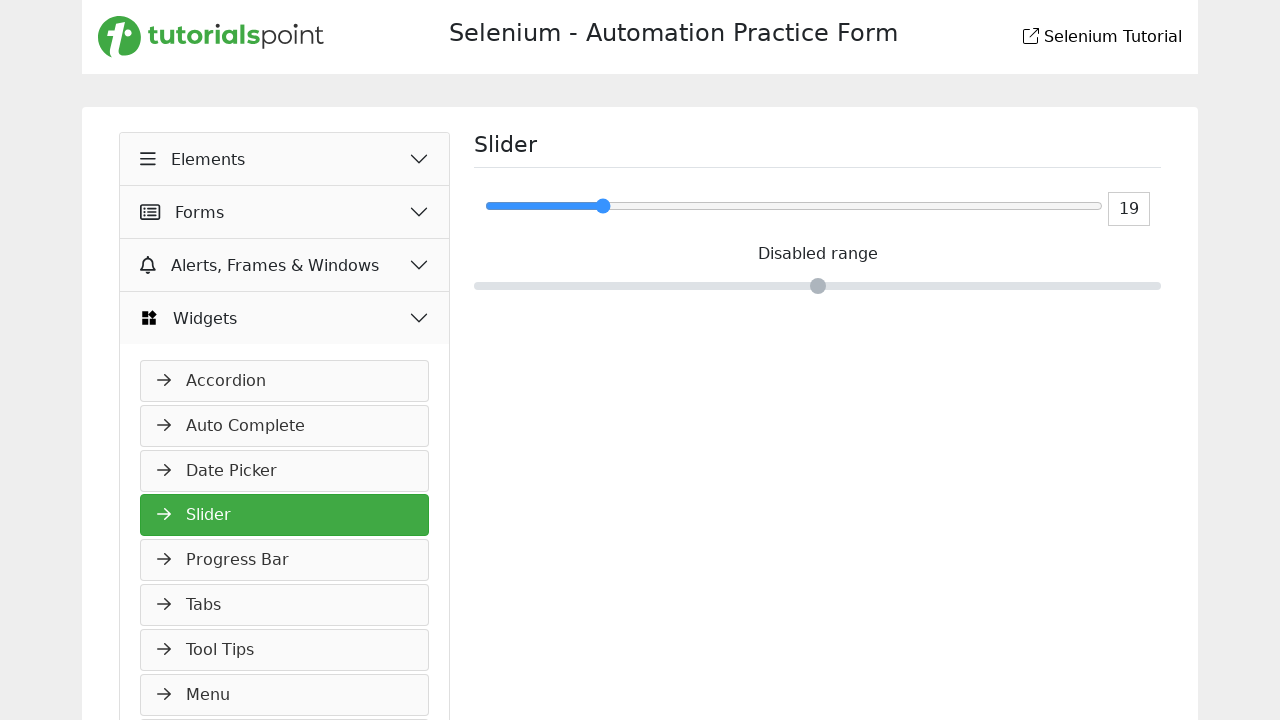

Dragged mouse to position (605.15625, 205.859375) at (605, 206)
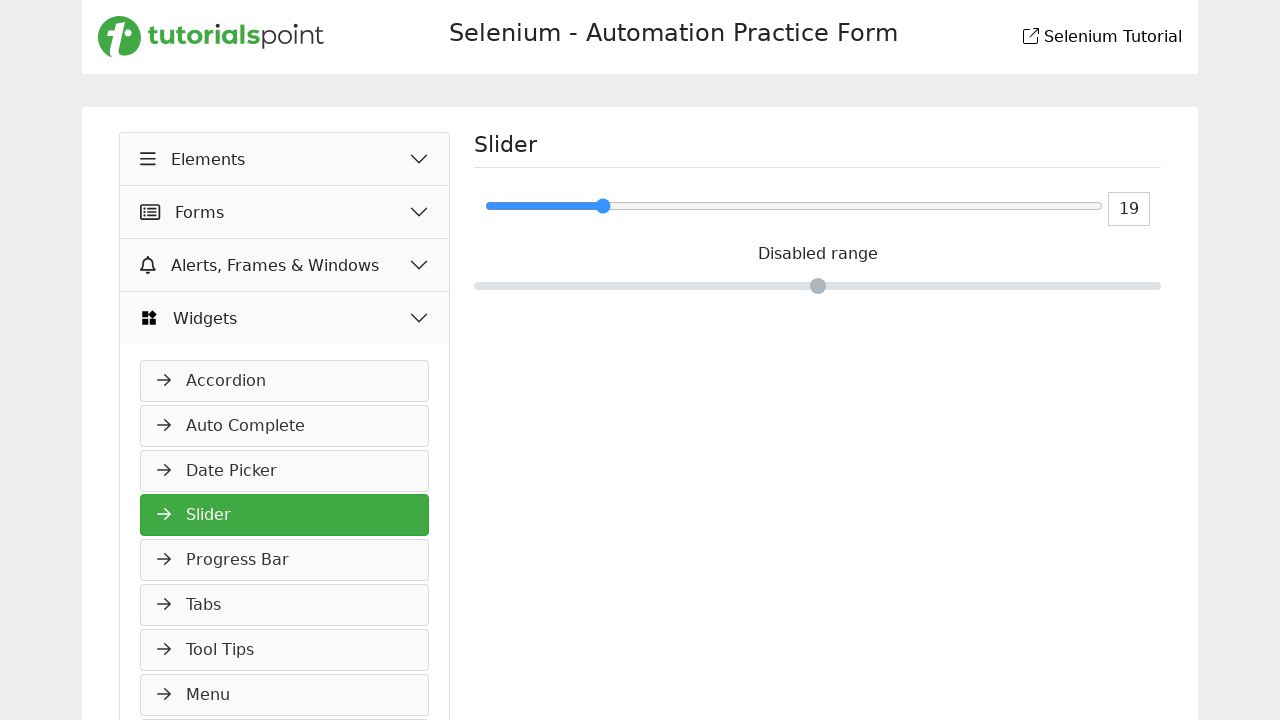

Released mouse button at (605, 206)
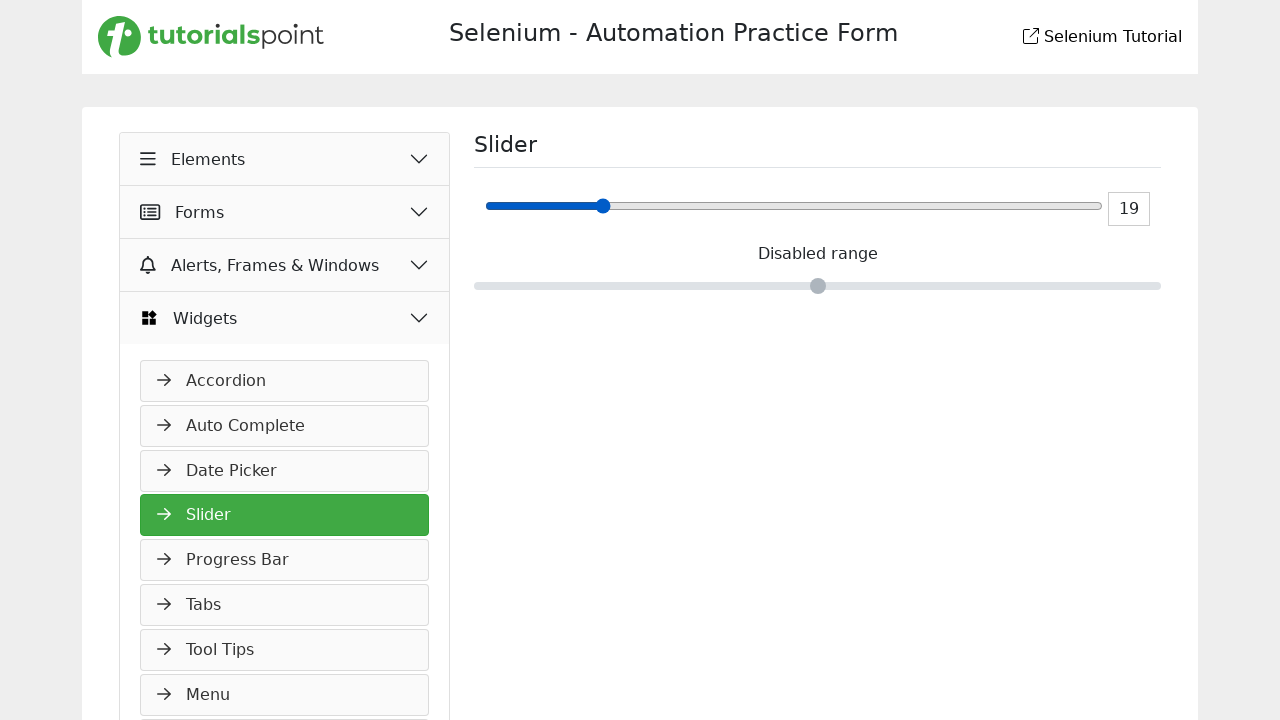

Waited 100ms for slider to update
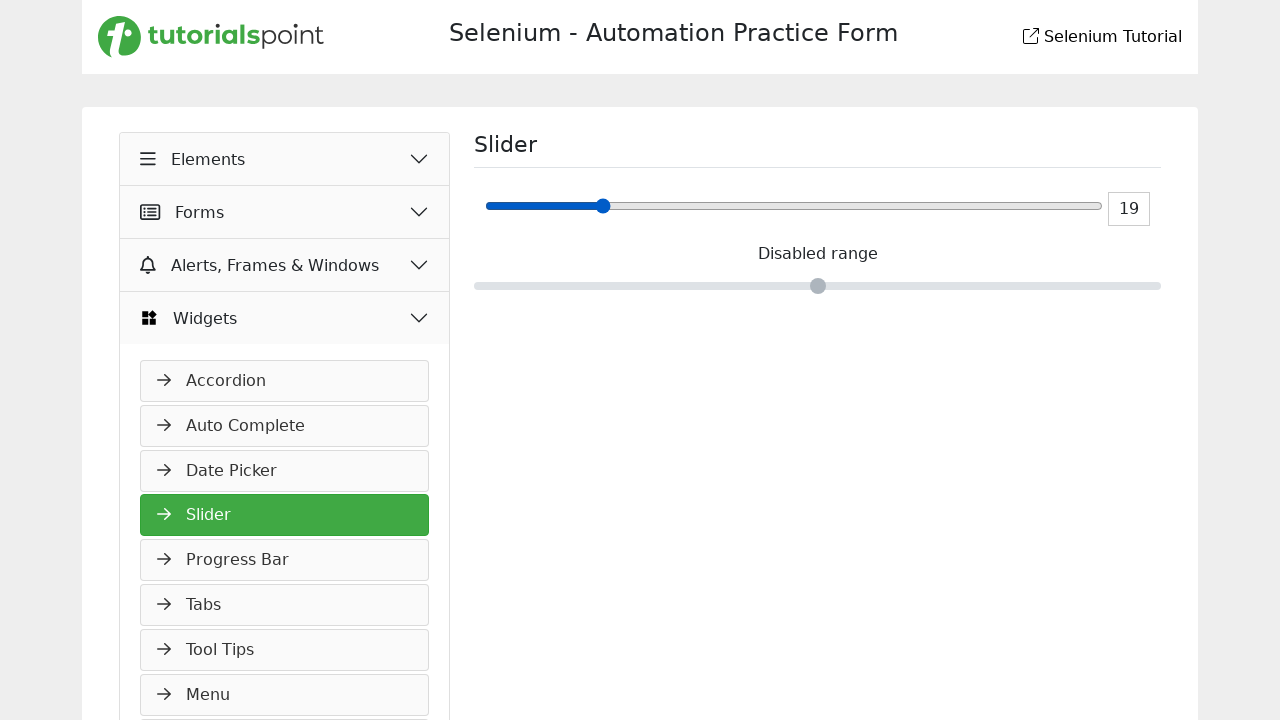

Moved mouse to position (605.15625, 205.859375) at (605, 206)
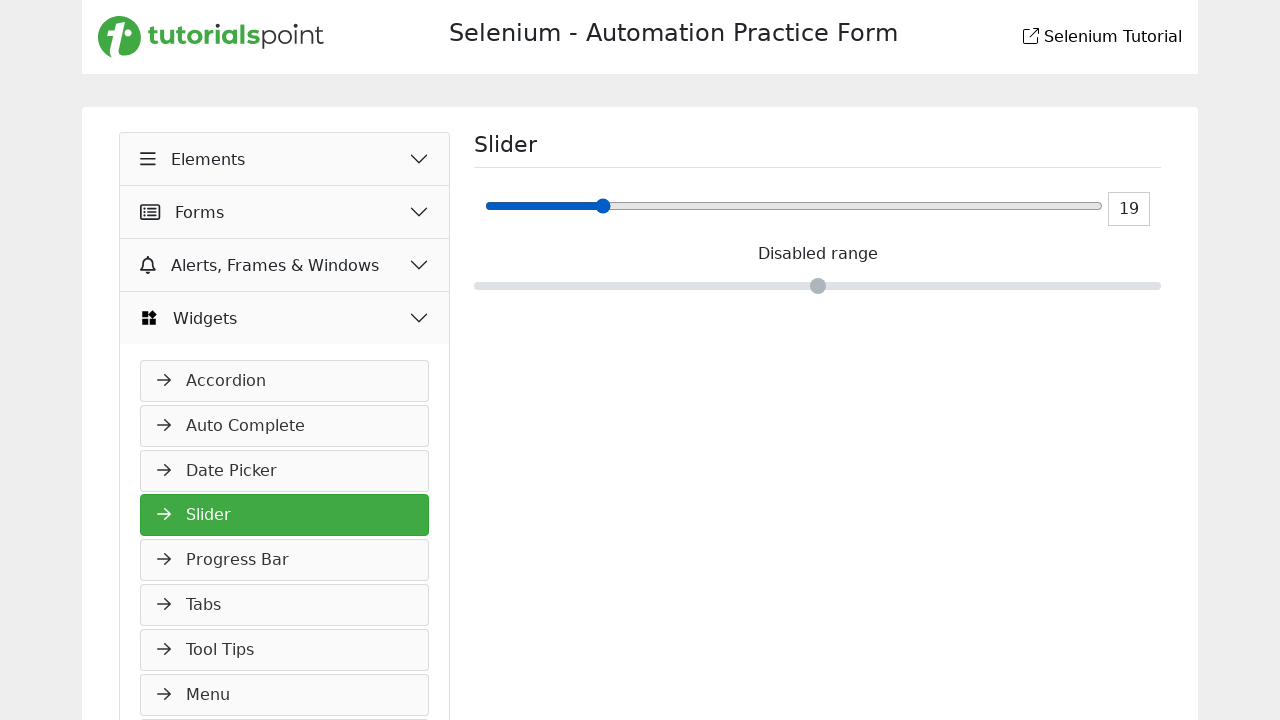

Pressed mouse button down on slider at (605, 206)
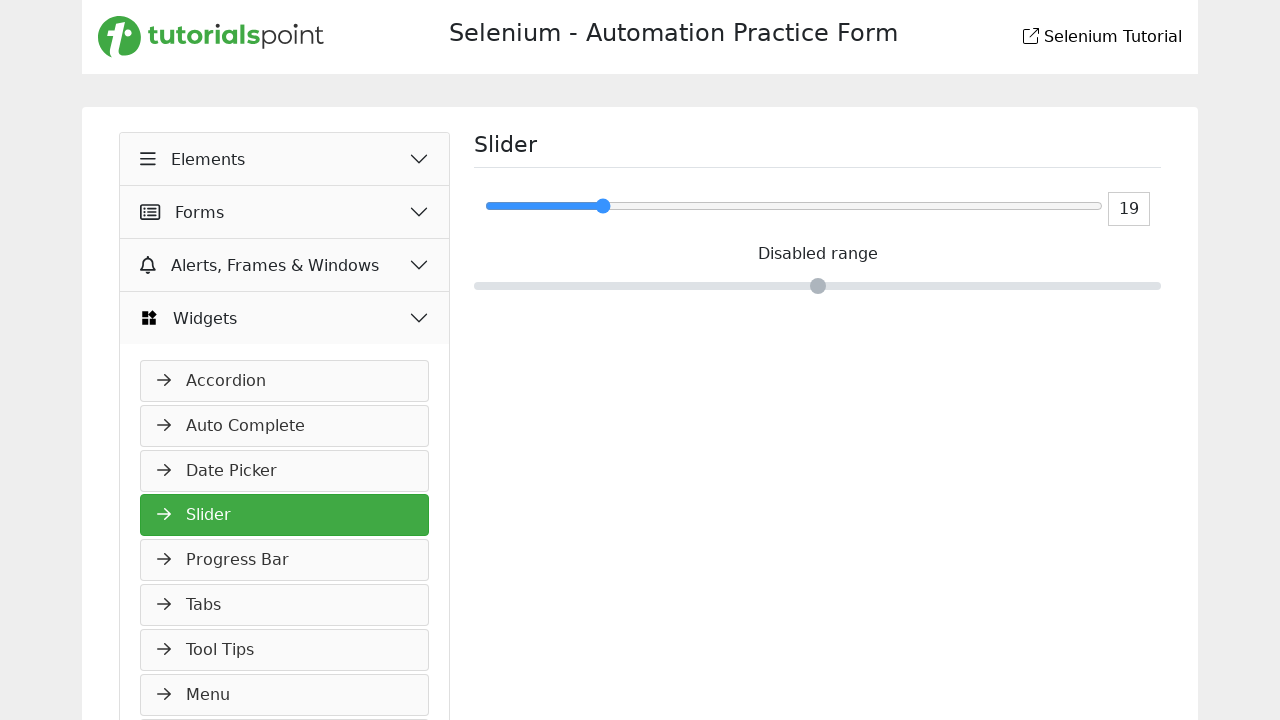

Dragged mouse to position (610.15625, 205.859375) at (610, 206)
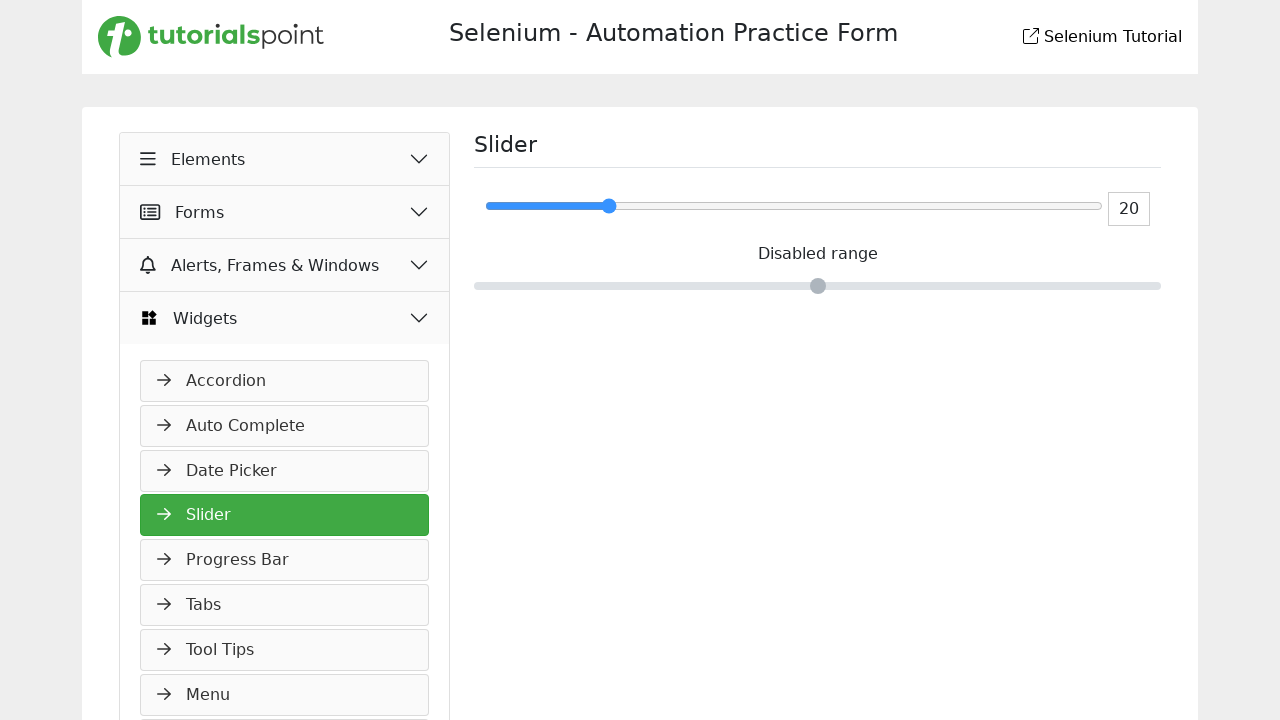

Released mouse button at (610, 206)
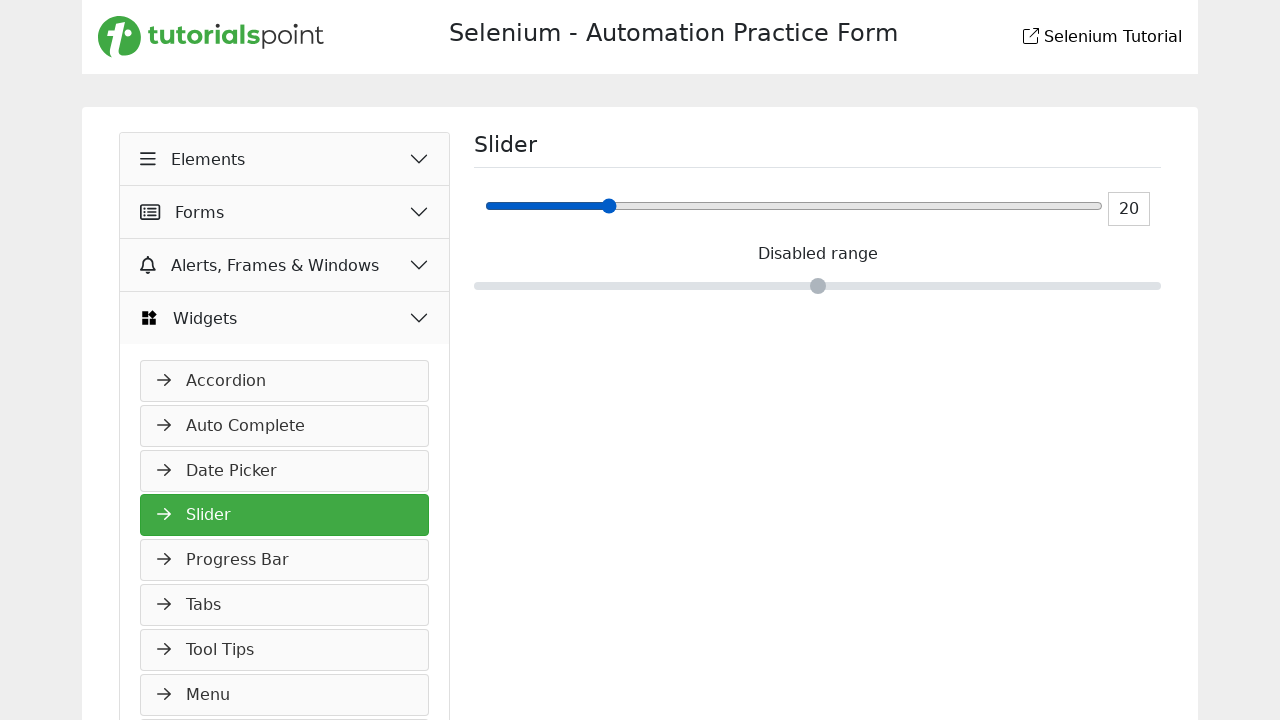

Waited 100ms for slider to update
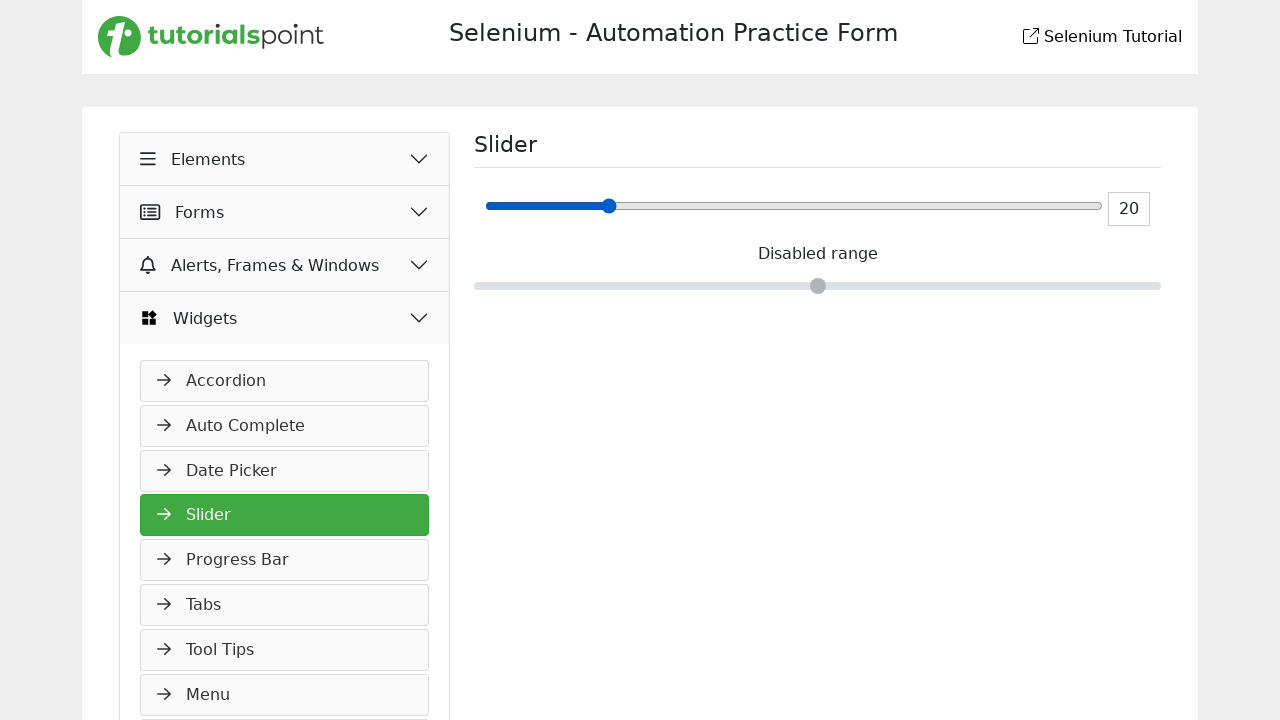

Moved mouse to position (610.15625, 205.859375) at (610, 206)
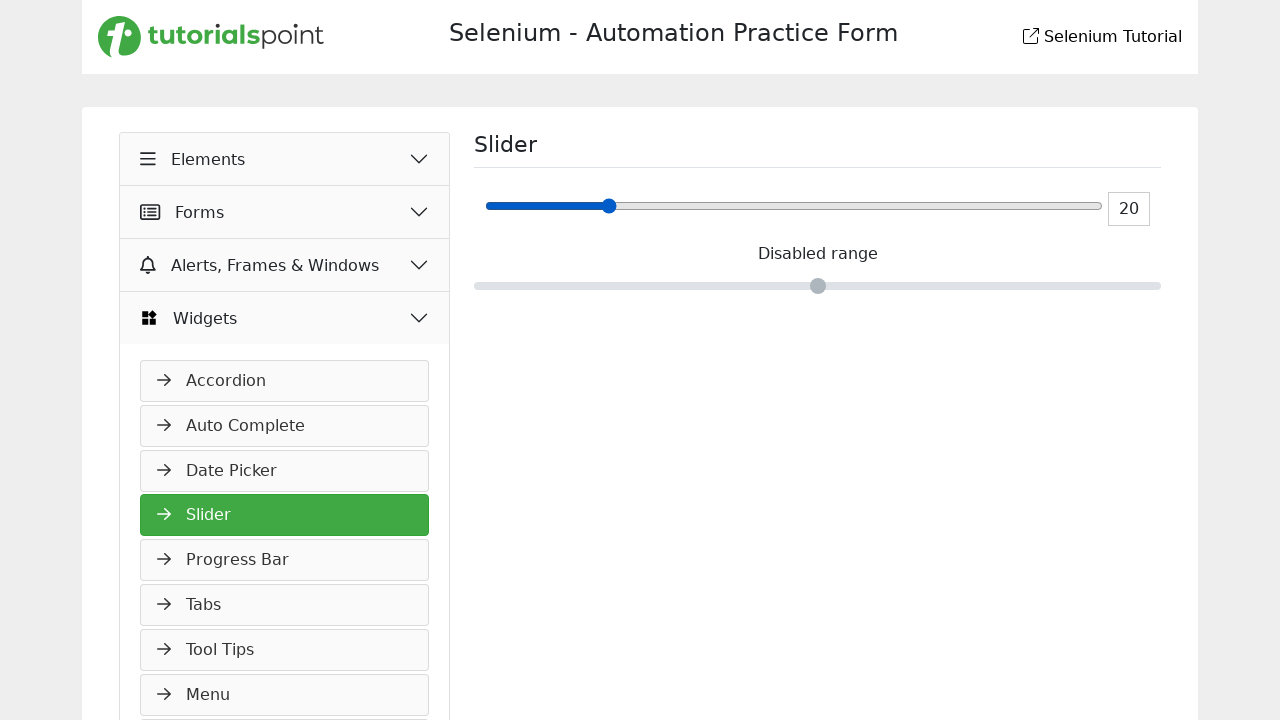

Pressed mouse button down on slider at (610, 206)
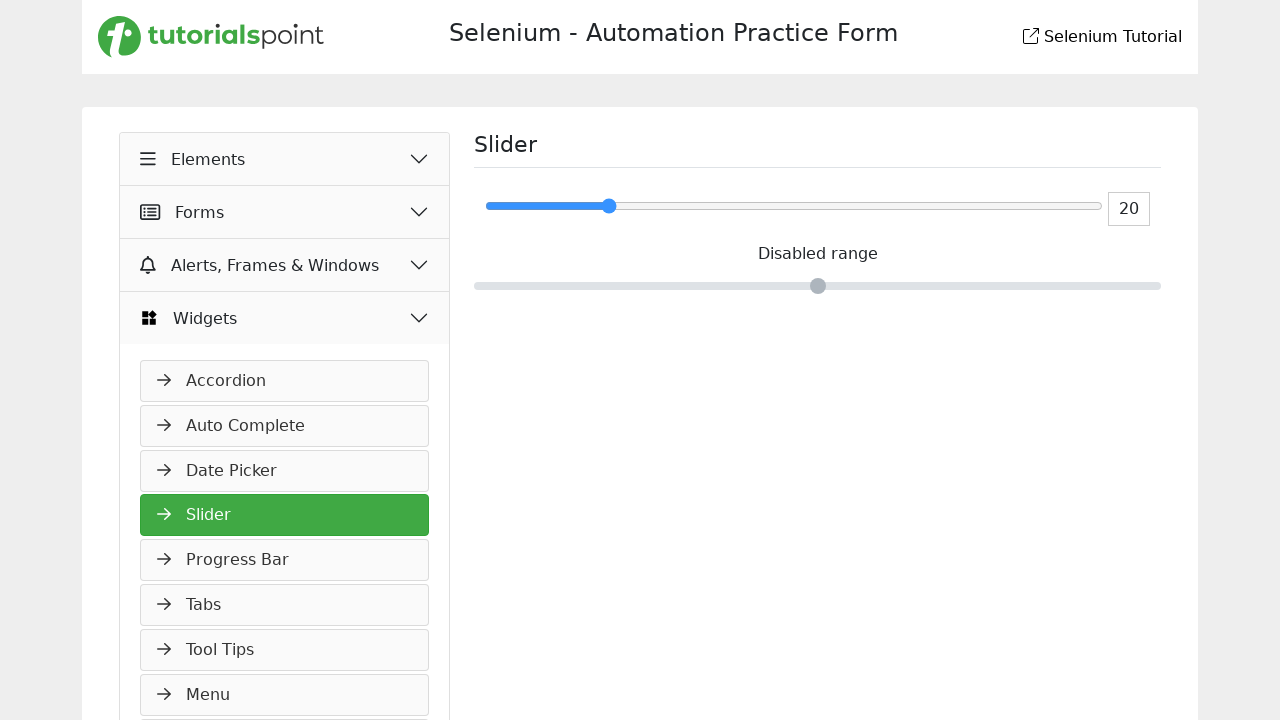

Dragged mouse to position (615.15625, 205.859375) at (615, 206)
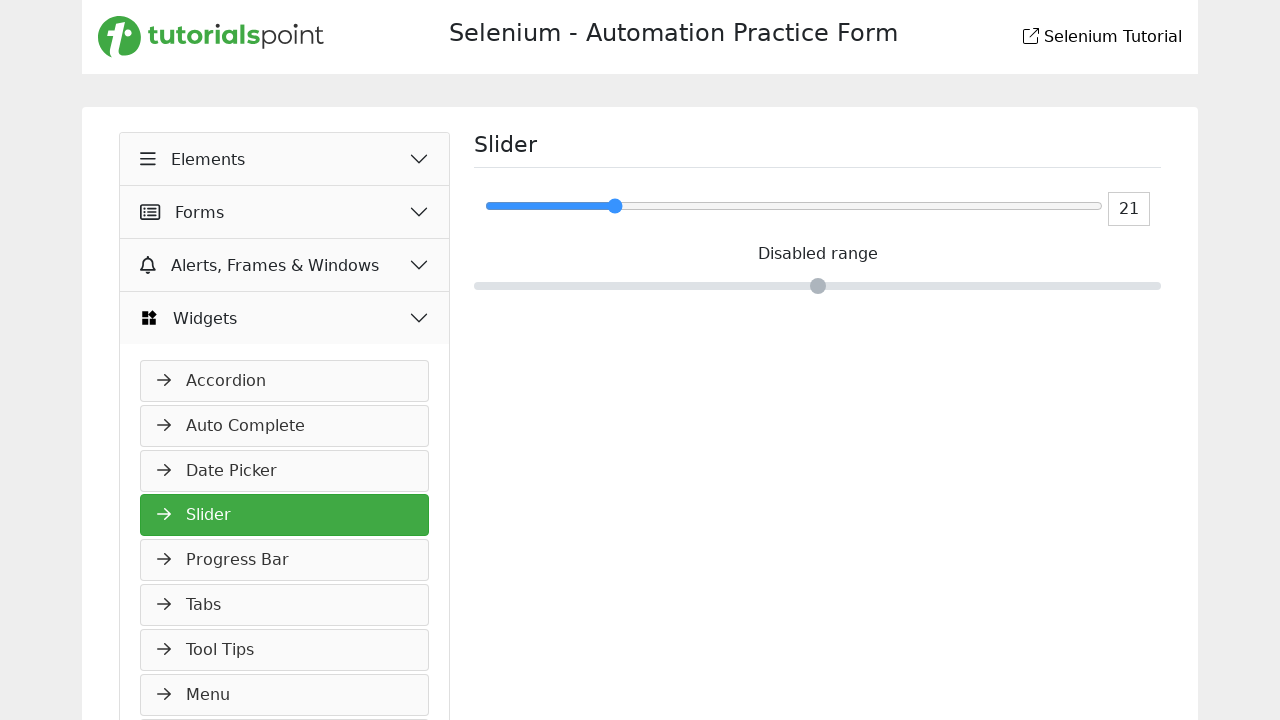

Released mouse button at (615, 206)
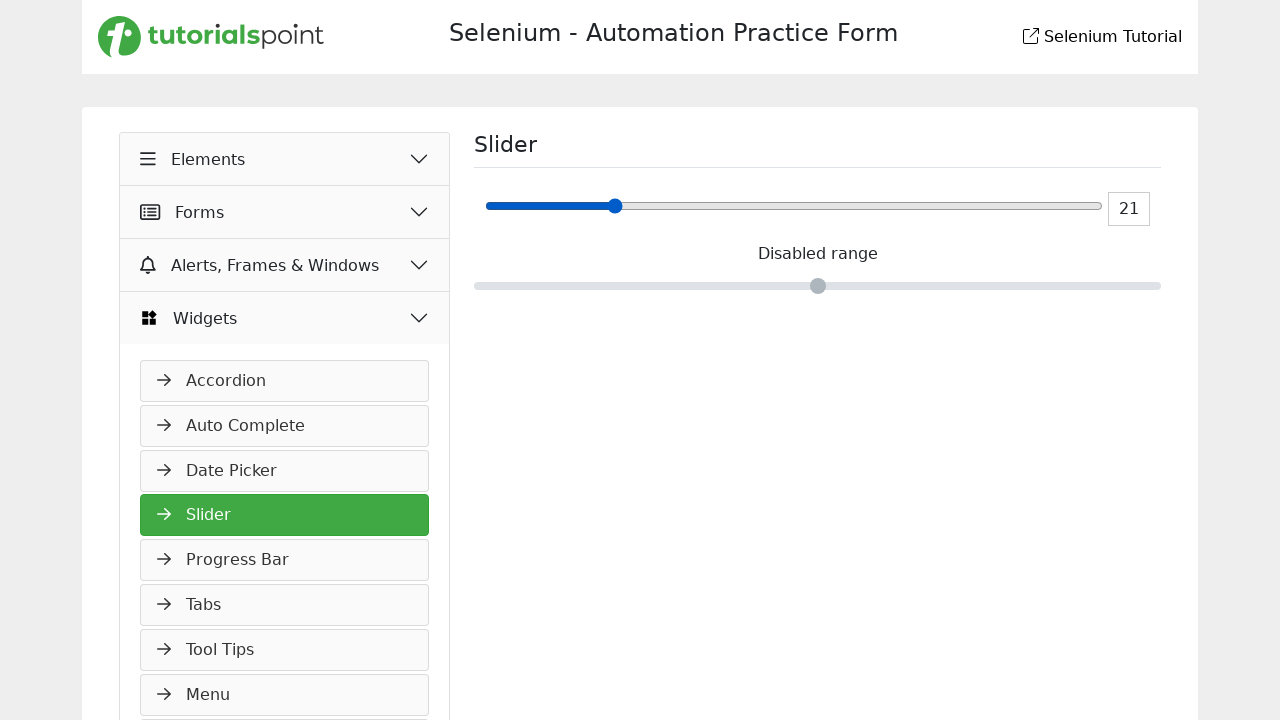

Waited 100ms for slider to update
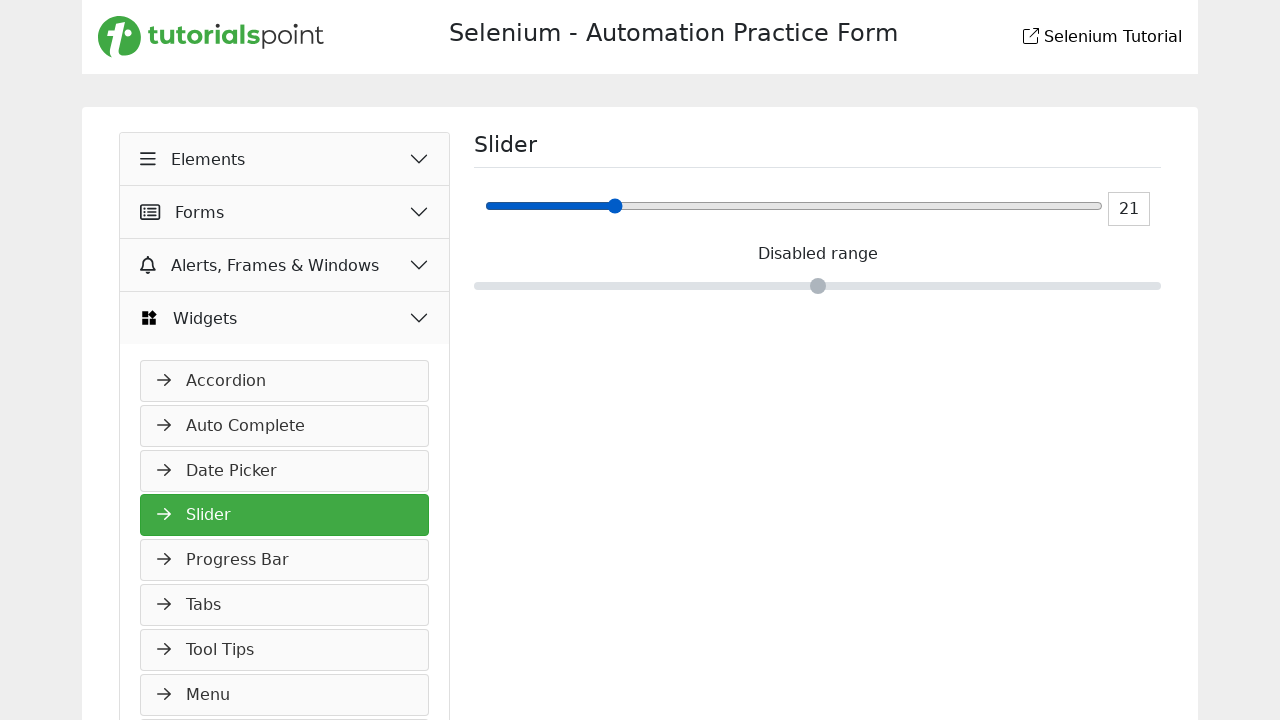

Moved mouse to position (615.15625, 205.859375) at (615, 206)
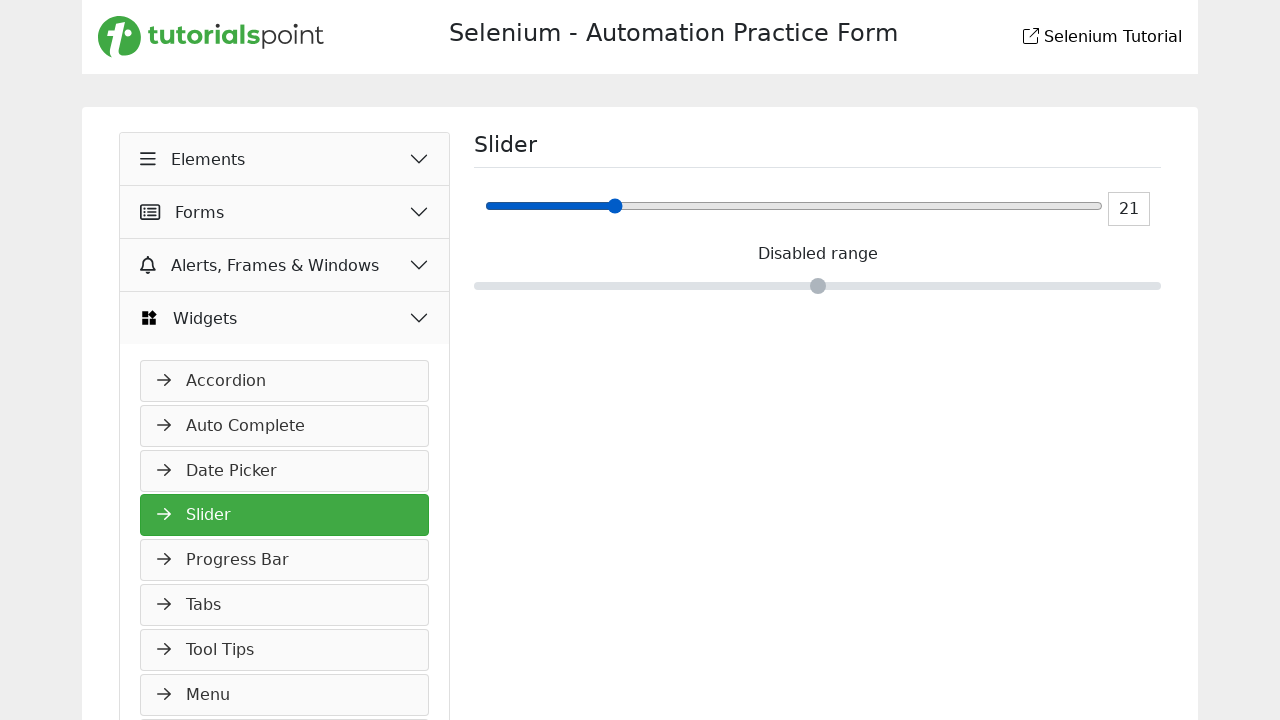

Pressed mouse button down on slider at (615, 206)
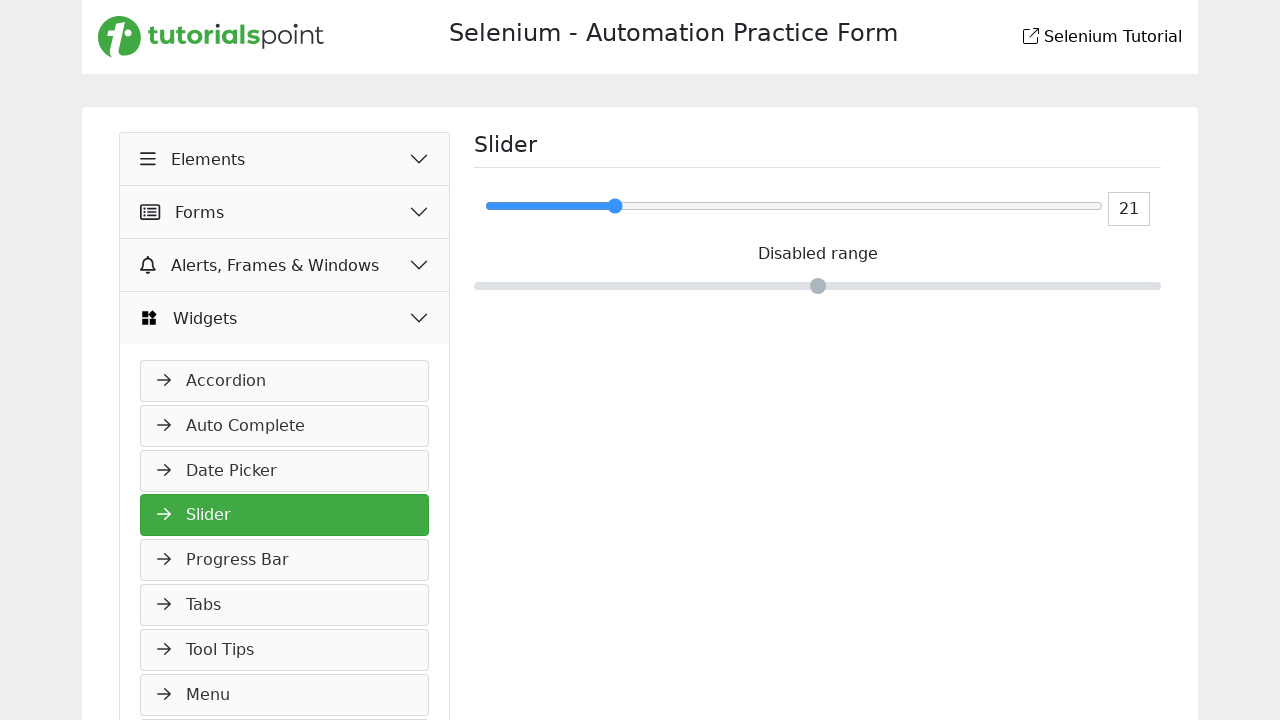

Dragged mouse to position (620.15625, 205.859375) at (620, 206)
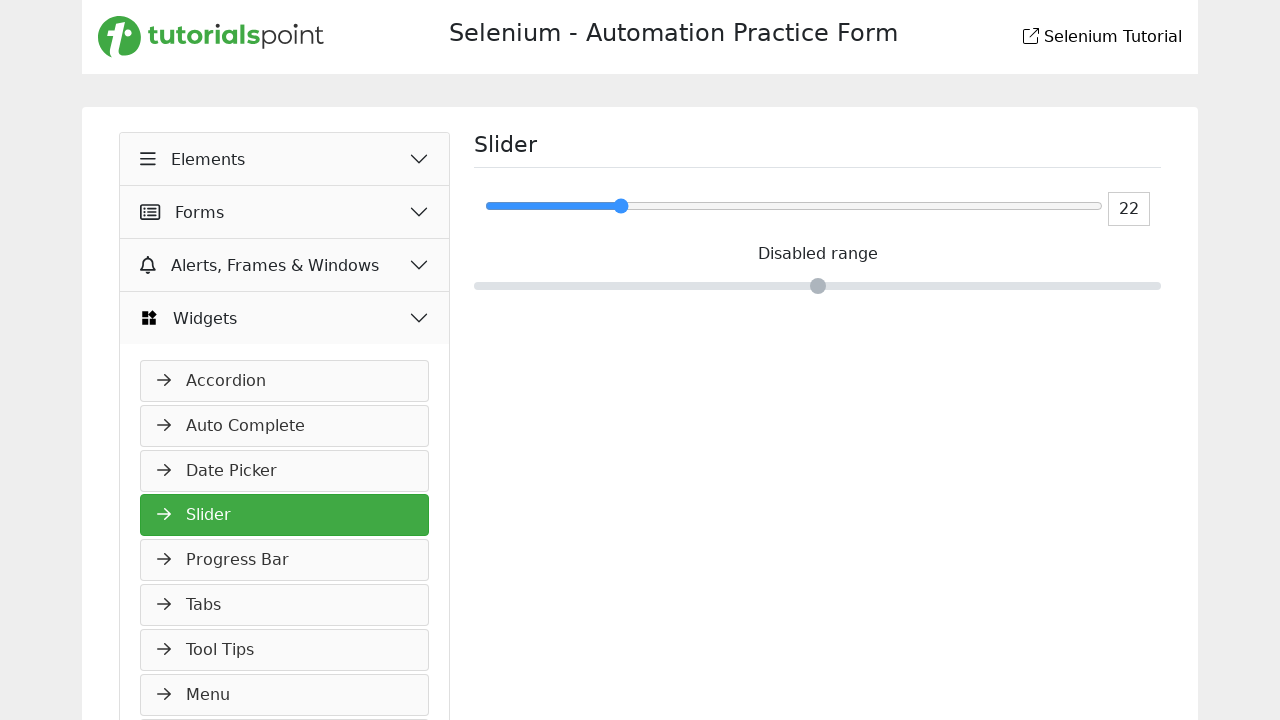

Released mouse button at (620, 206)
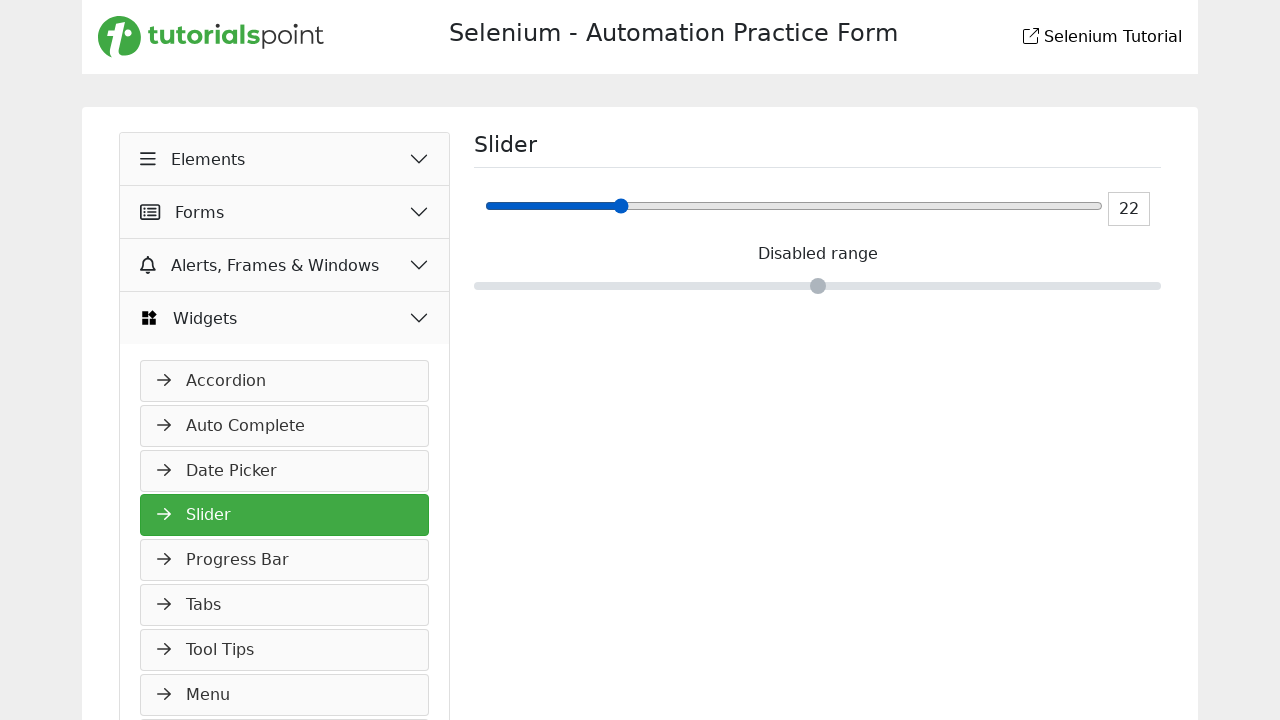

Waited 100ms for slider to update
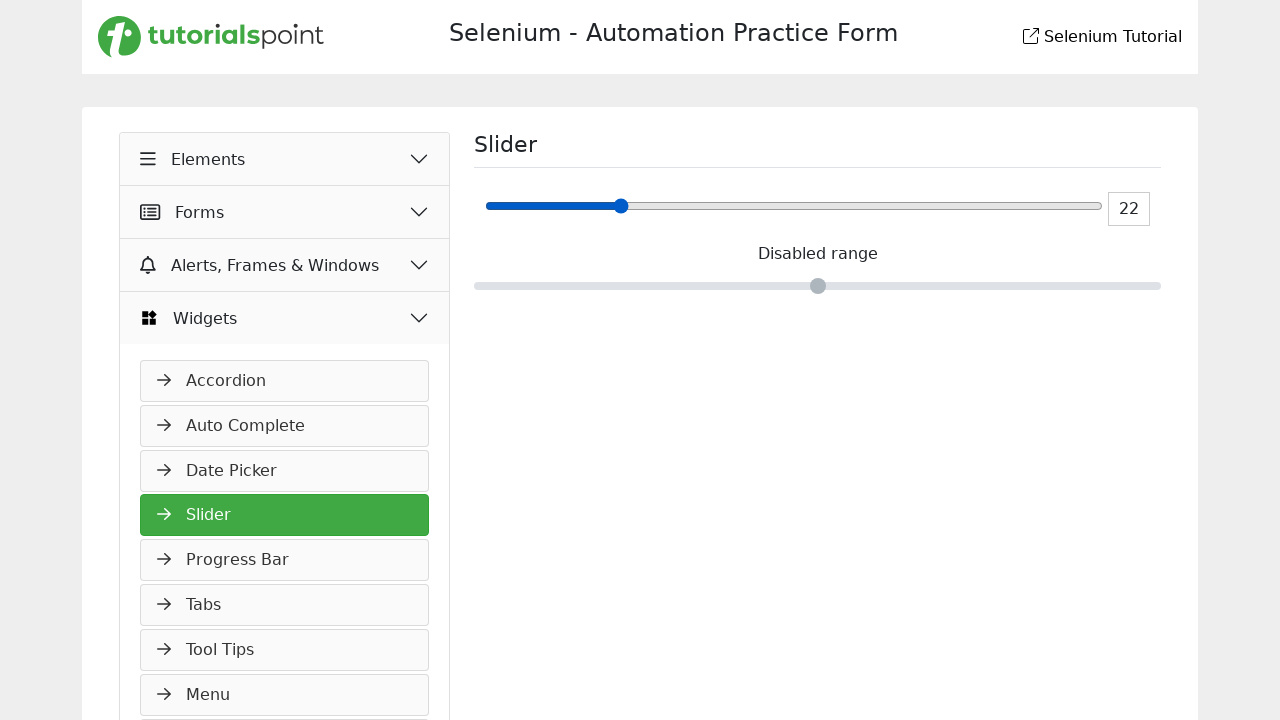

Moved mouse to position (620.15625, 205.859375) at (620, 206)
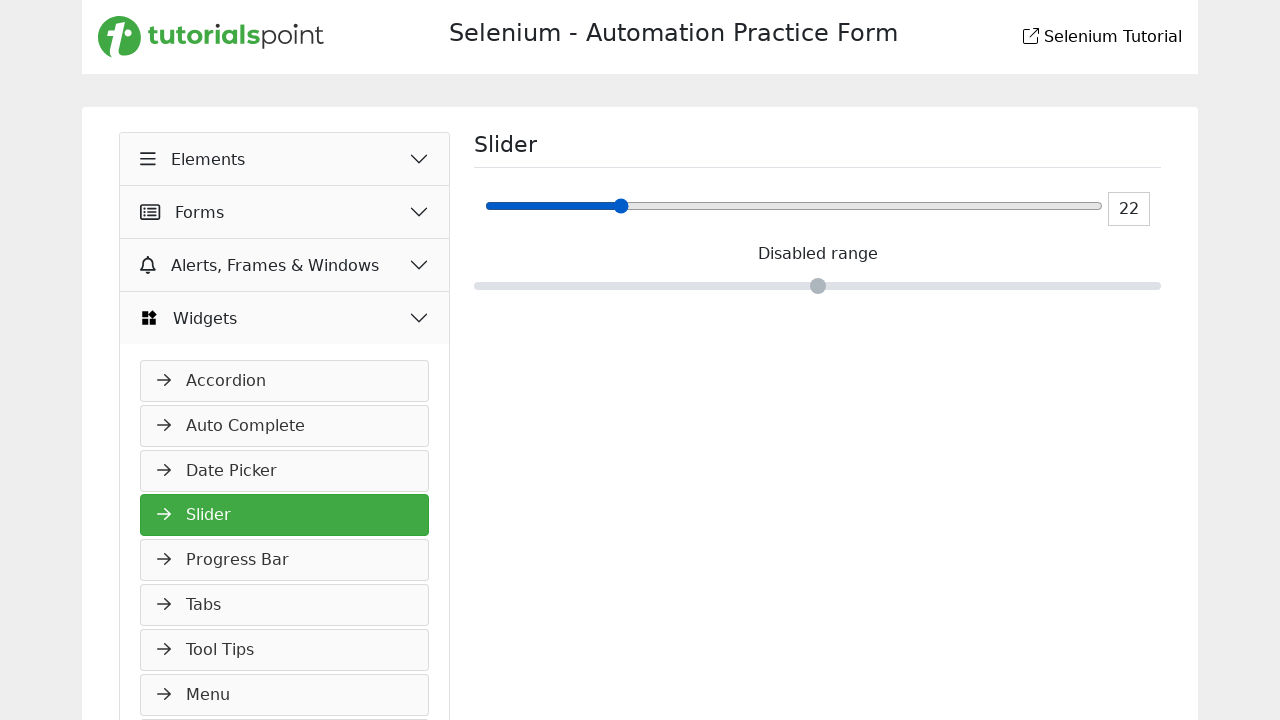

Pressed mouse button down on slider at (620, 206)
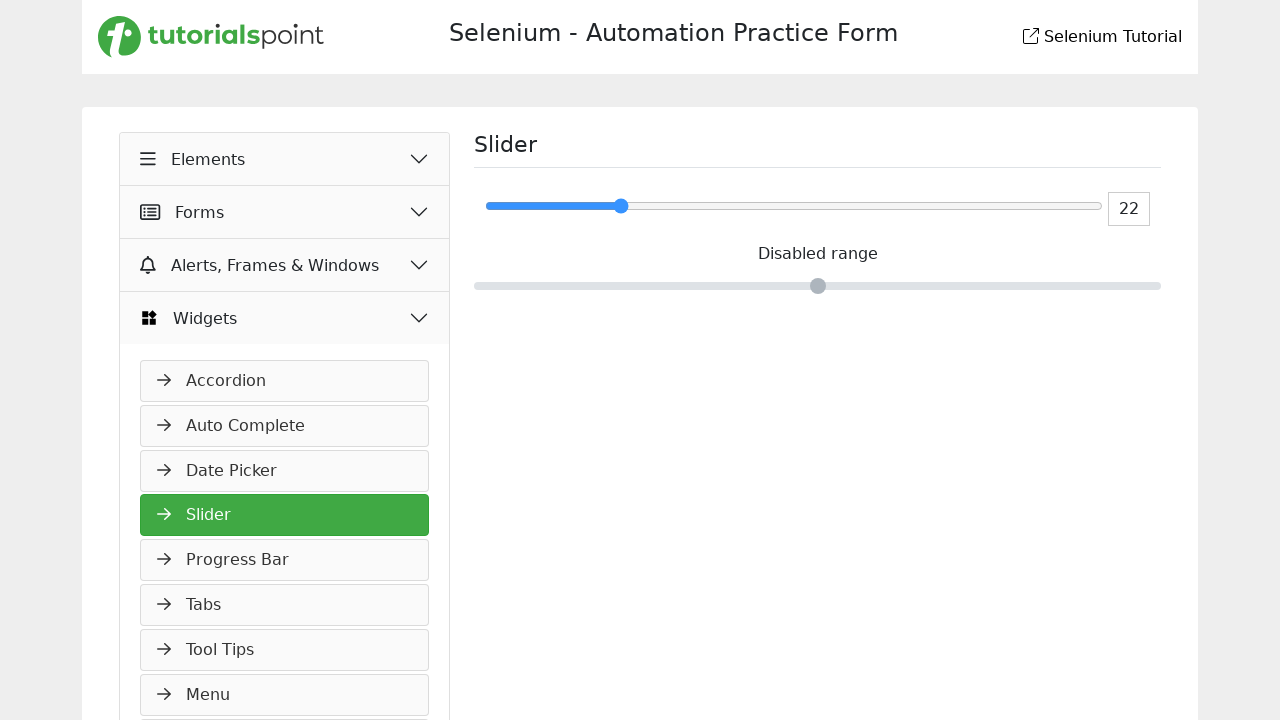

Dragged mouse to position (625.15625, 205.859375) at (625, 206)
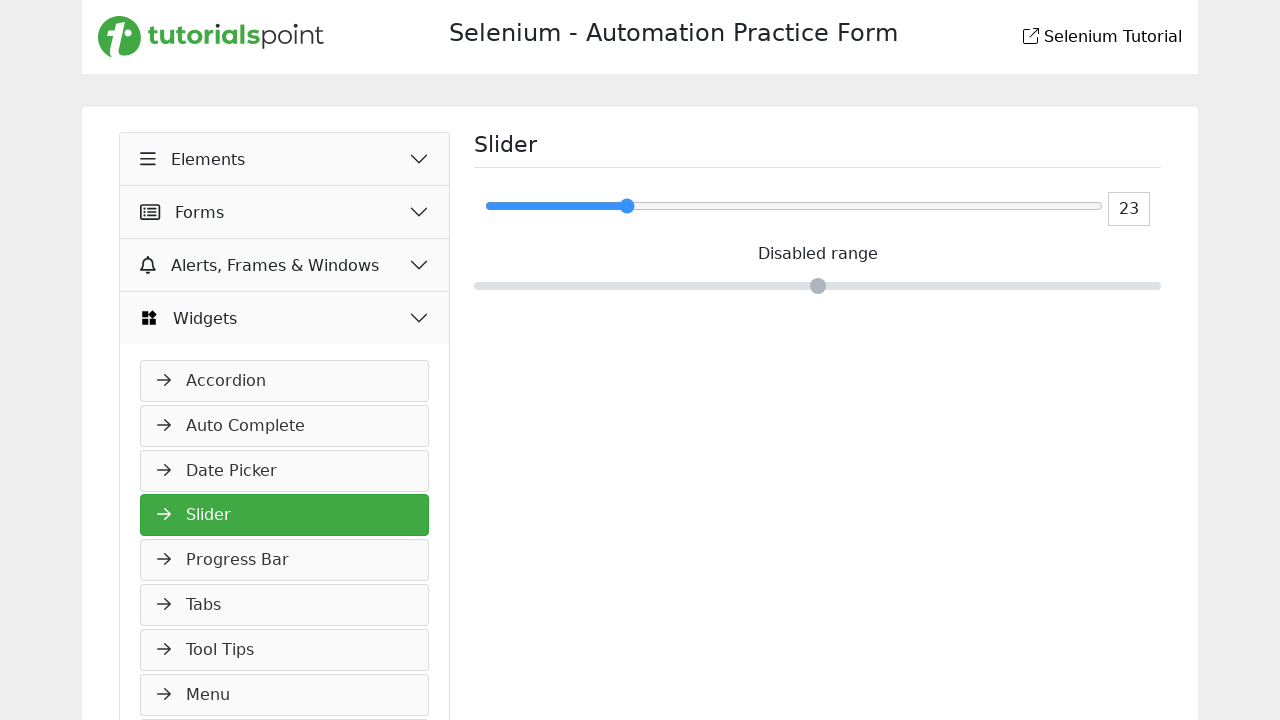

Released mouse button at (625, 206)
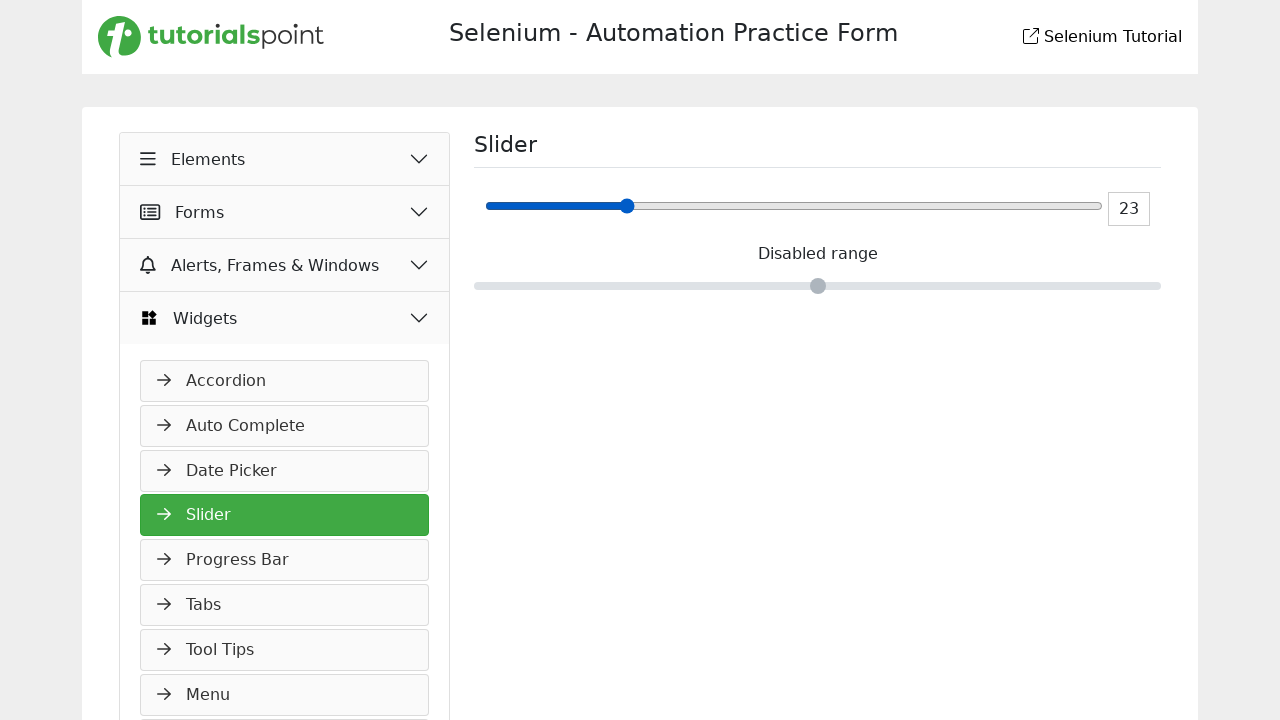

Waited 100ms for slider to update
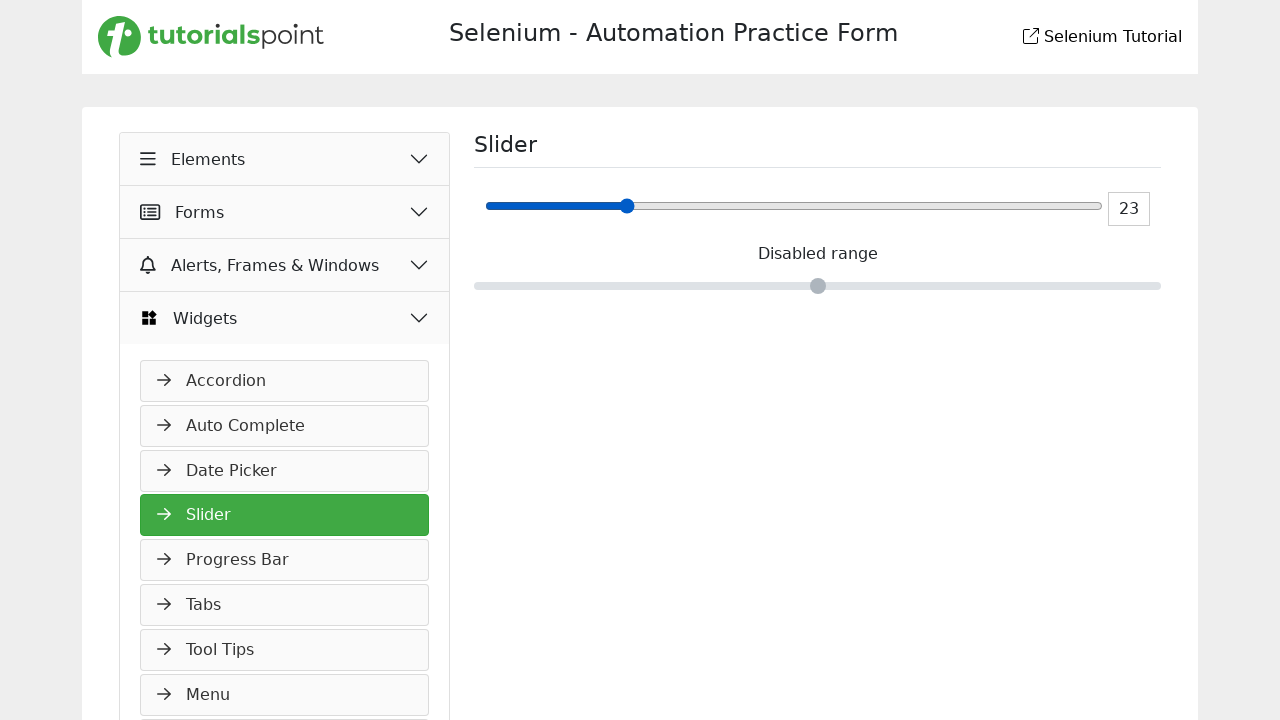

Moved mouse to position (625.15625, 205.859375) at (625, 206)
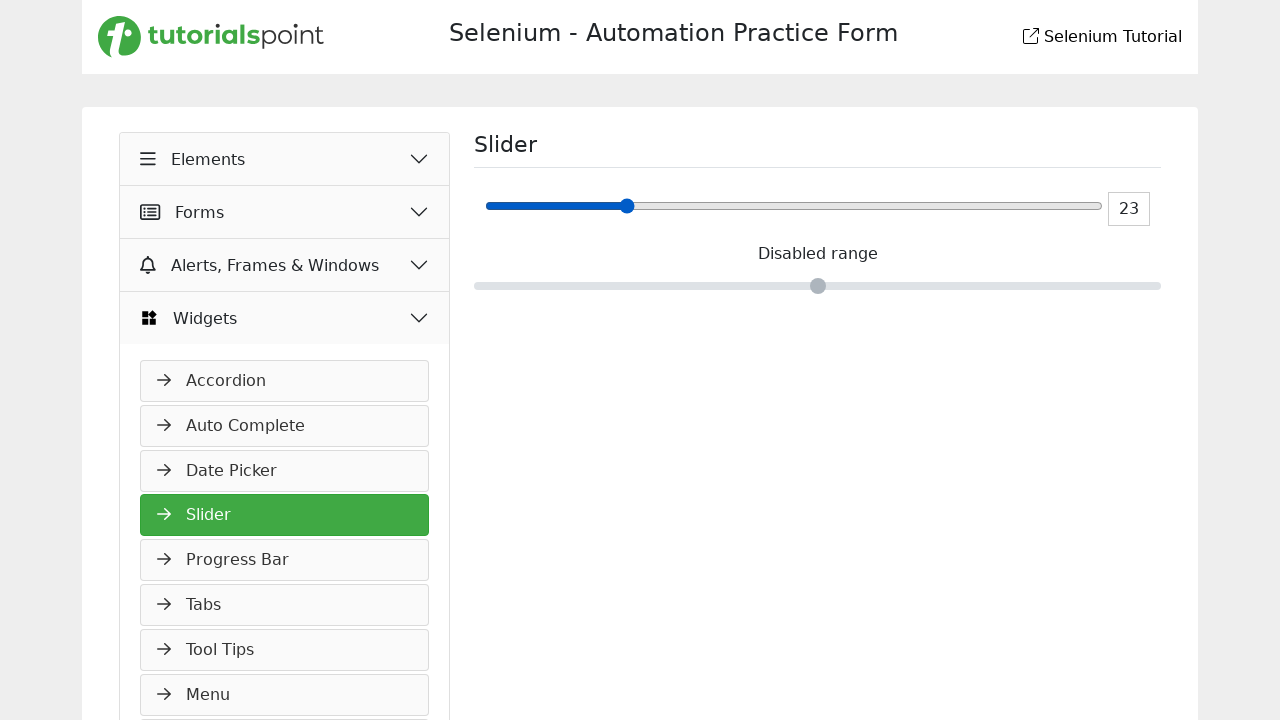

Pressed mouse button down on slider at (625, 206)
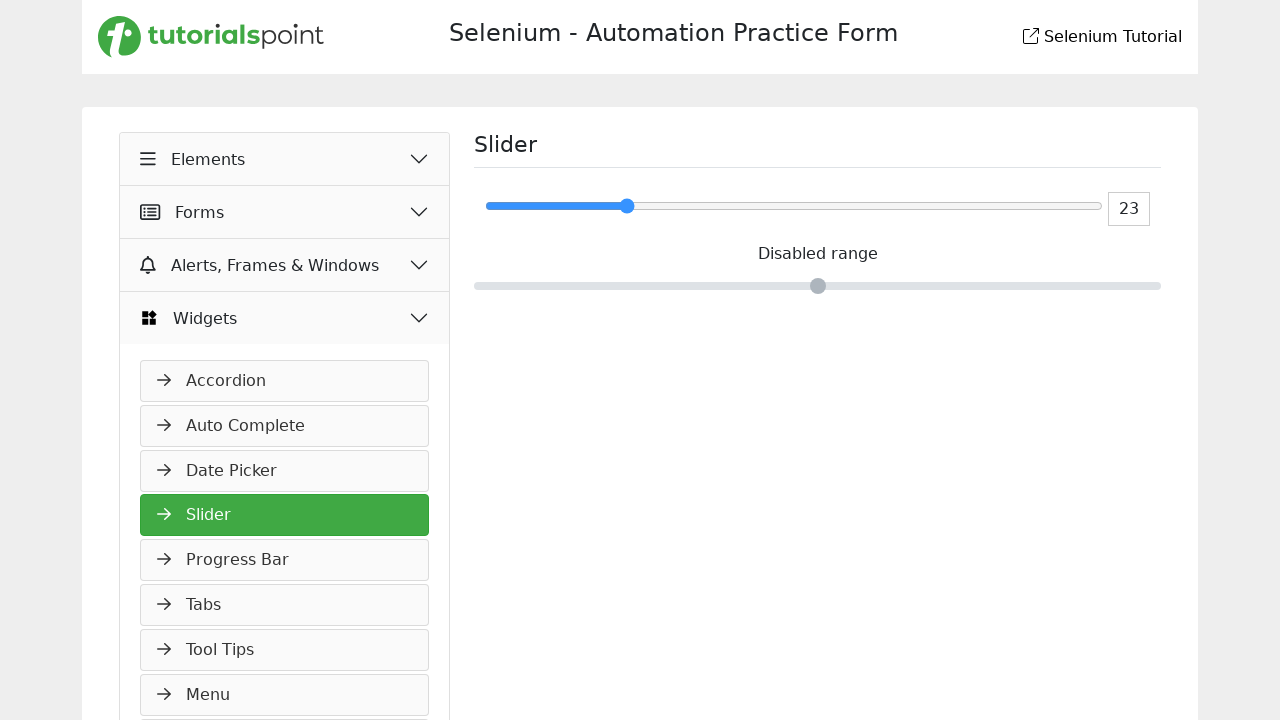

Dragged mouse to position (630.15625, 205.859375) at (630, 206)
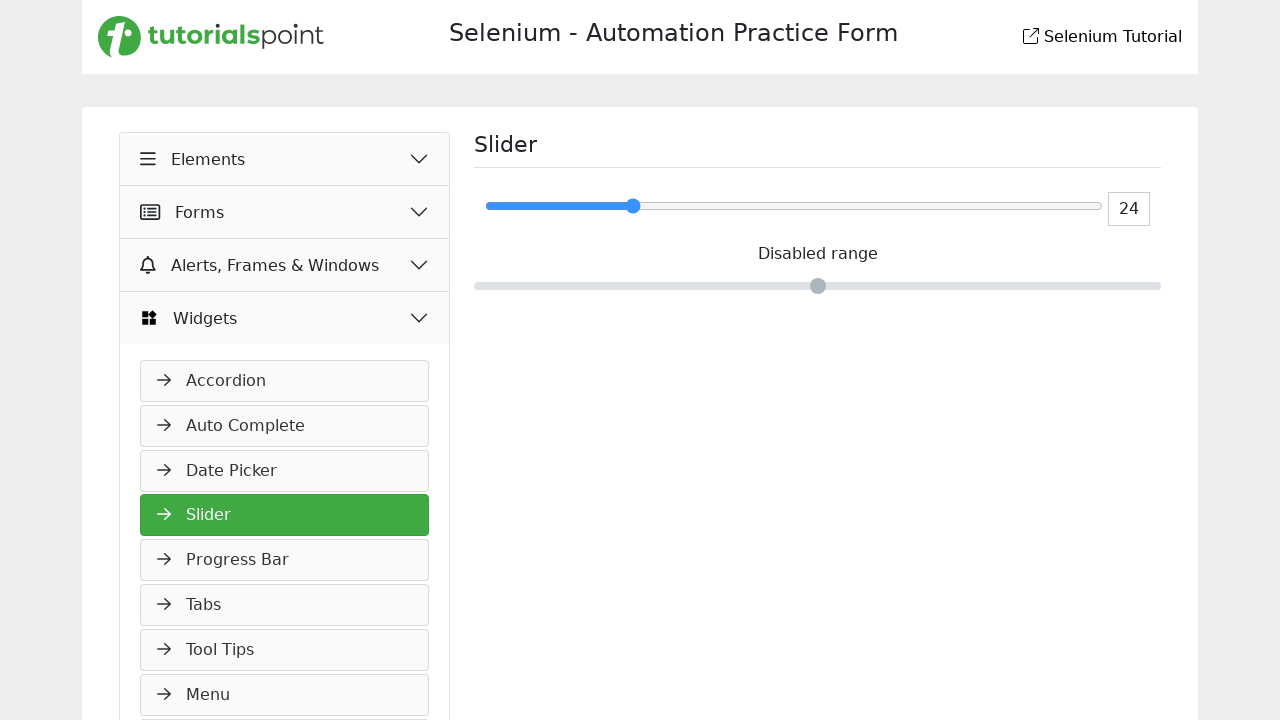

Released mouse button at (630, 206)
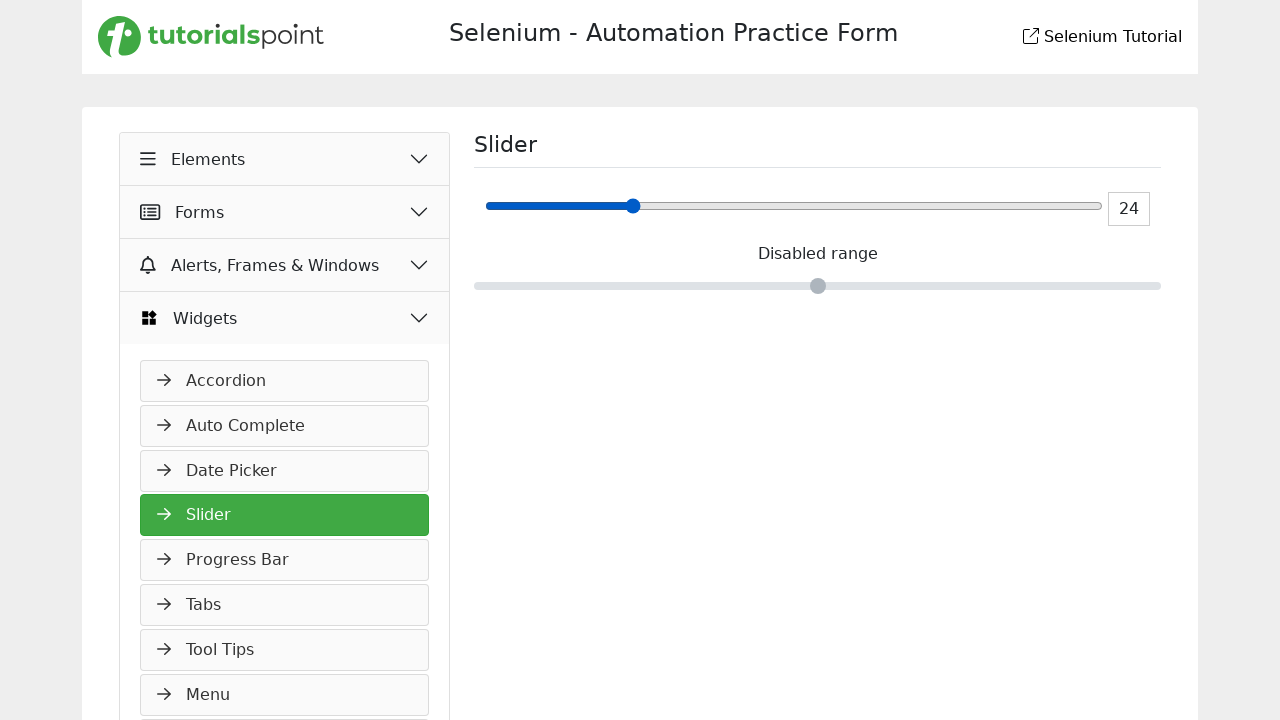

Waited 100ms for slider to update
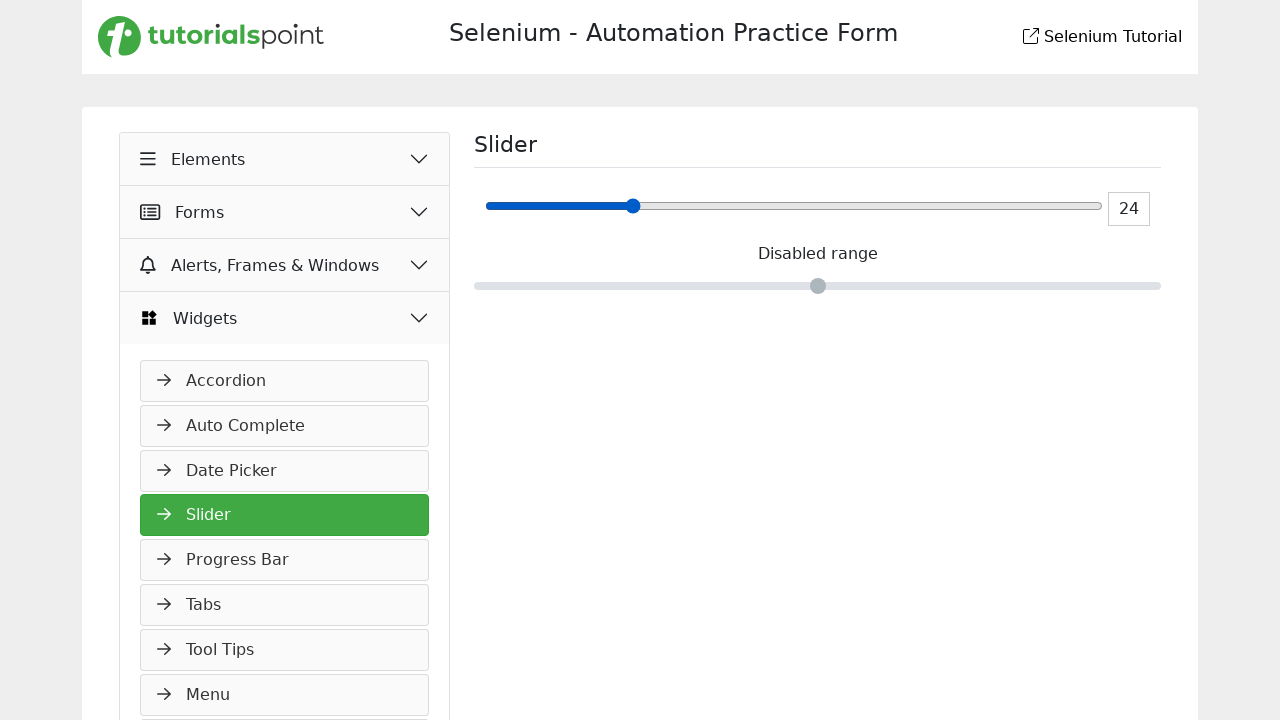

Moved mouse to position (630.15625, 205.859375) at (630, 206)
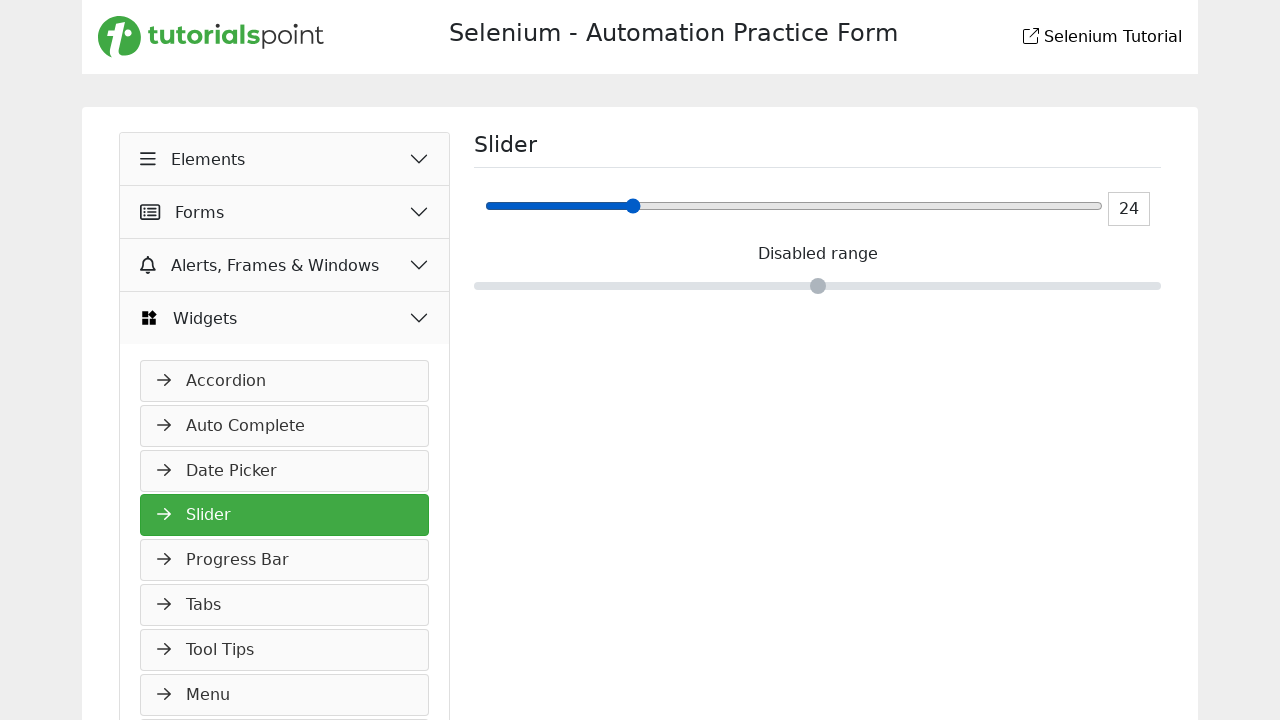

Pressed mouse button down on slider at (630, 206)
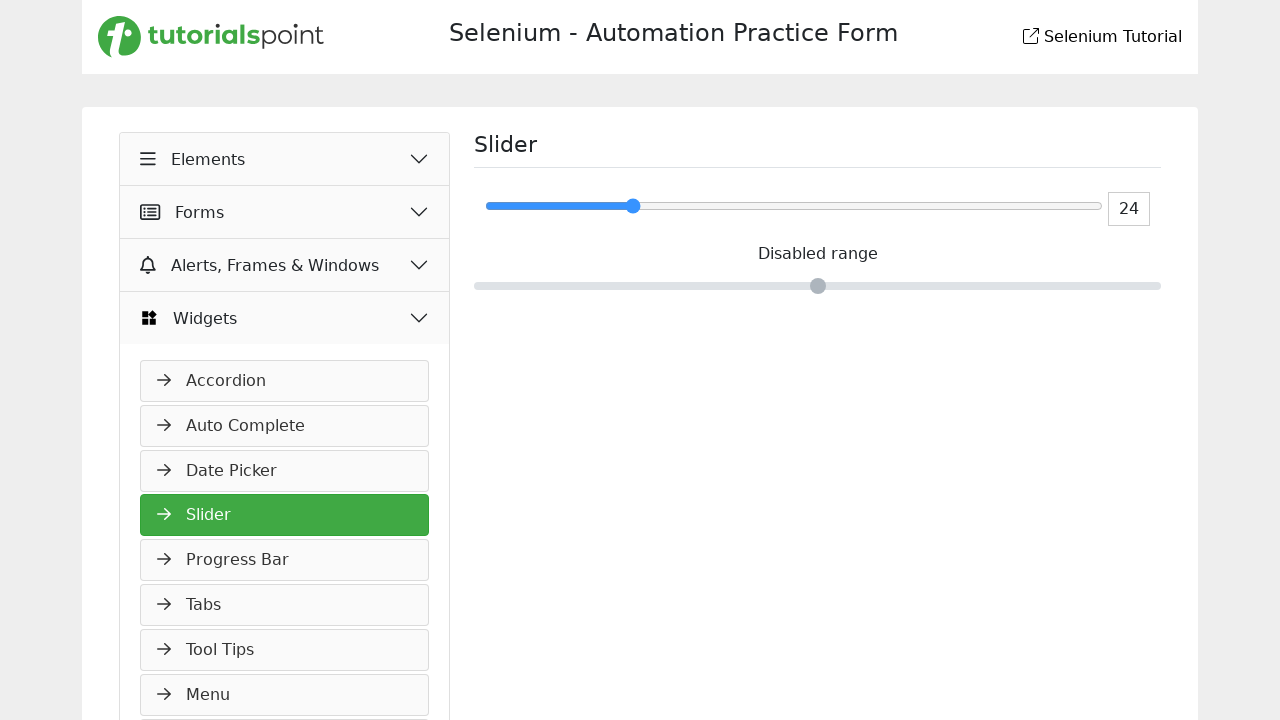

Dragged mouse to position (635.15625, 205.859375) at (635, 206)
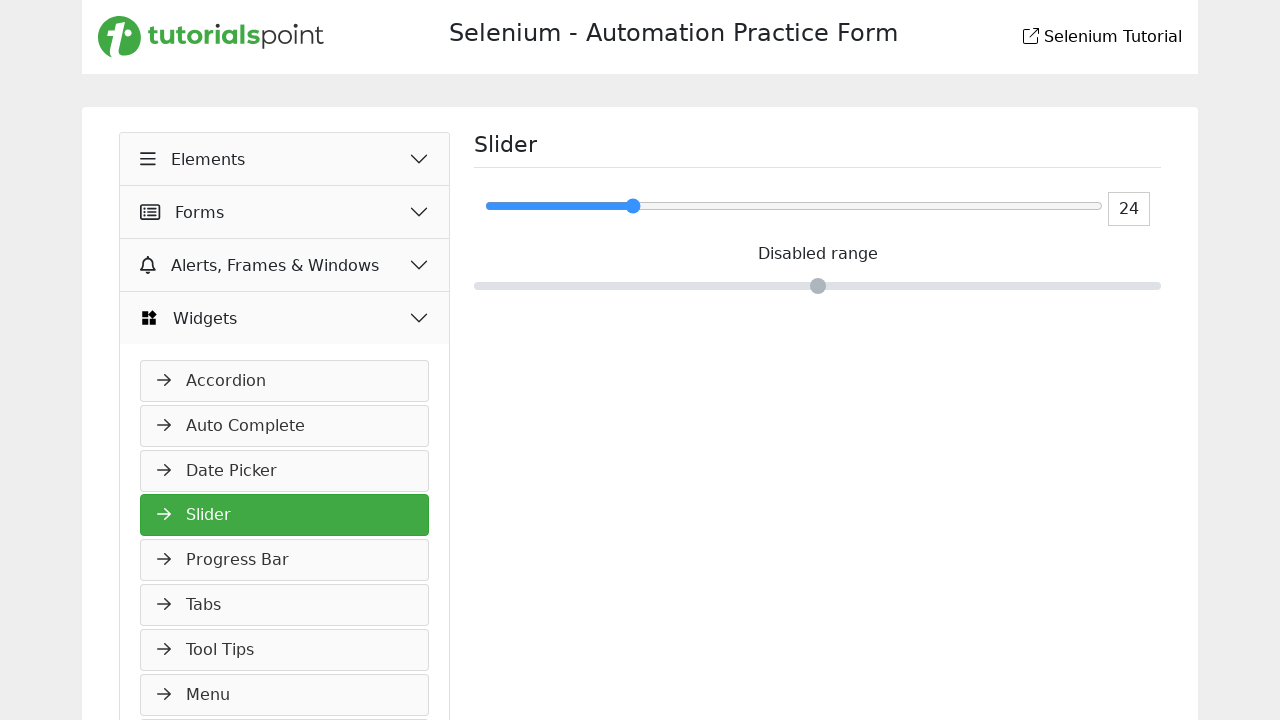

Released mouse button at (635, 206)
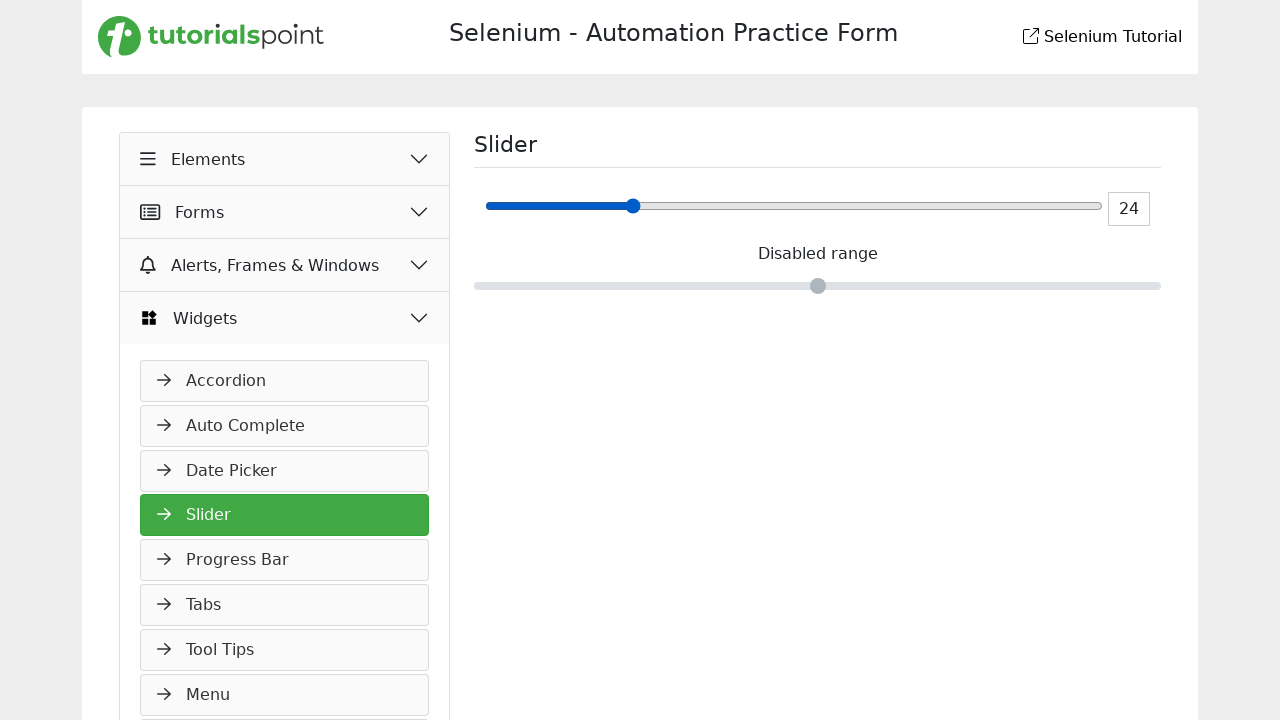

Waited 100ms for slider to update
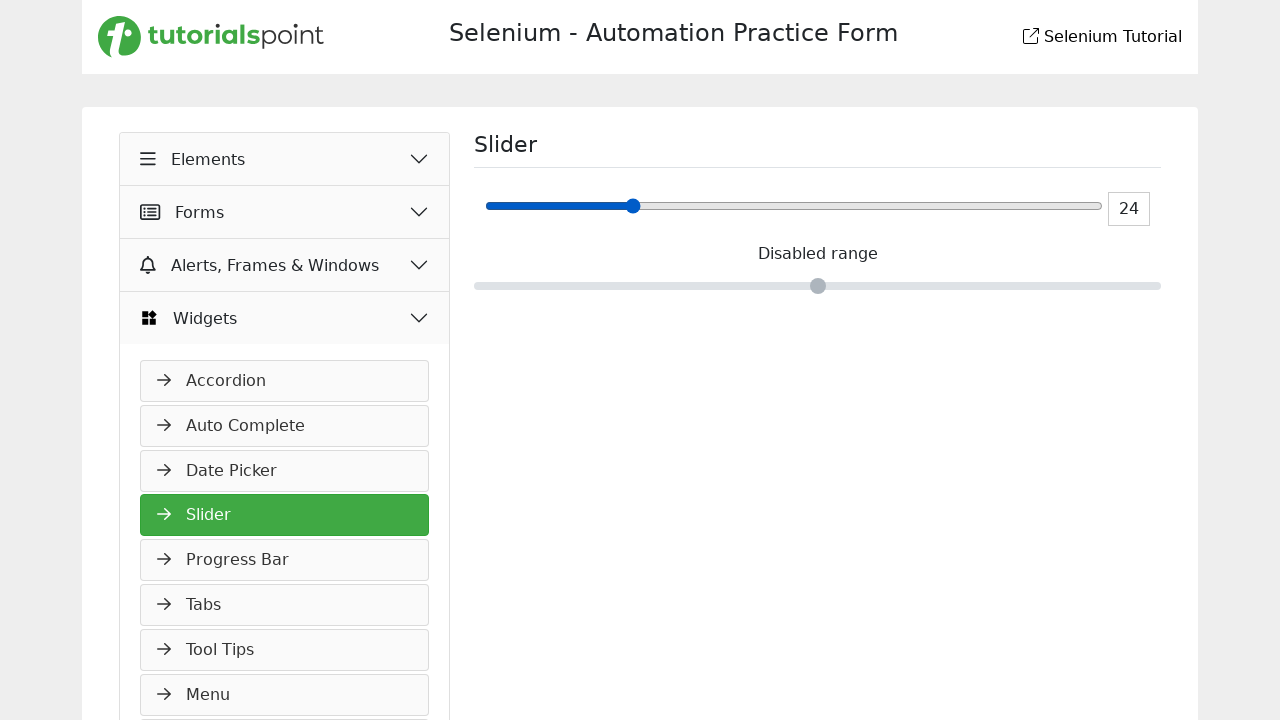

Moved mouse to position (635.15625, 205.859375) at (635, 206)
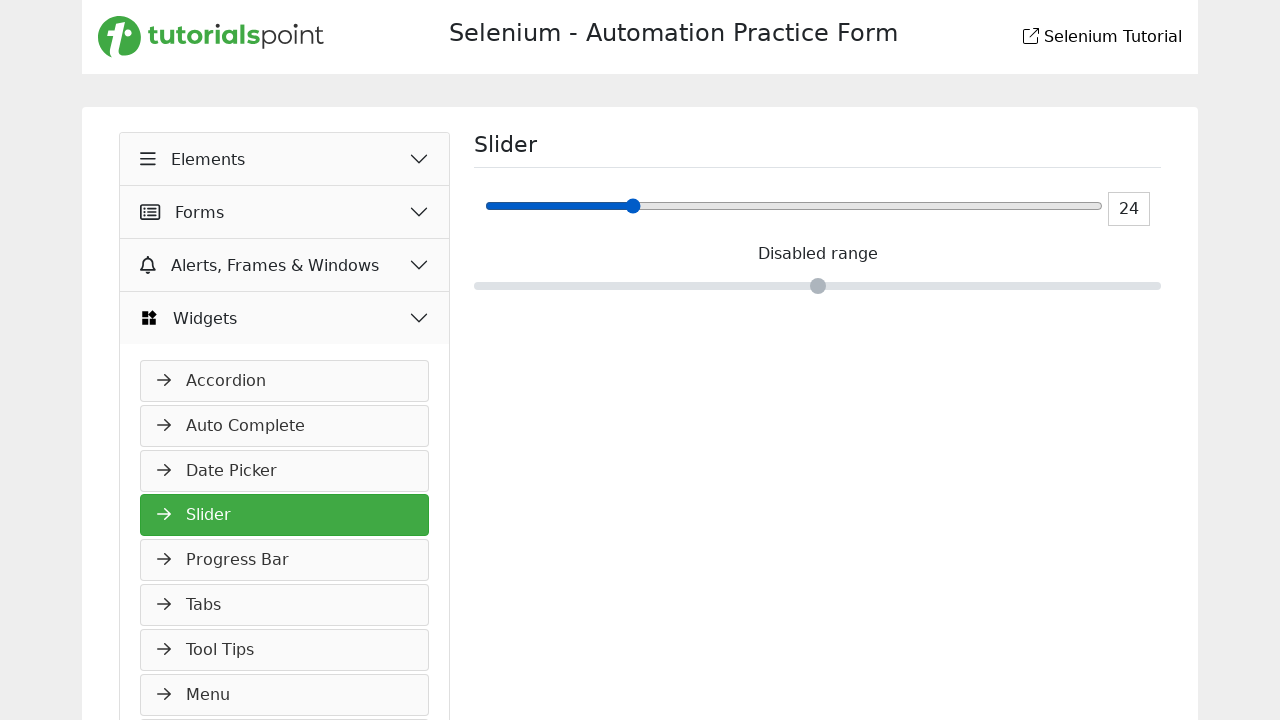

Pressed mouse button down on slider at (635, 206)
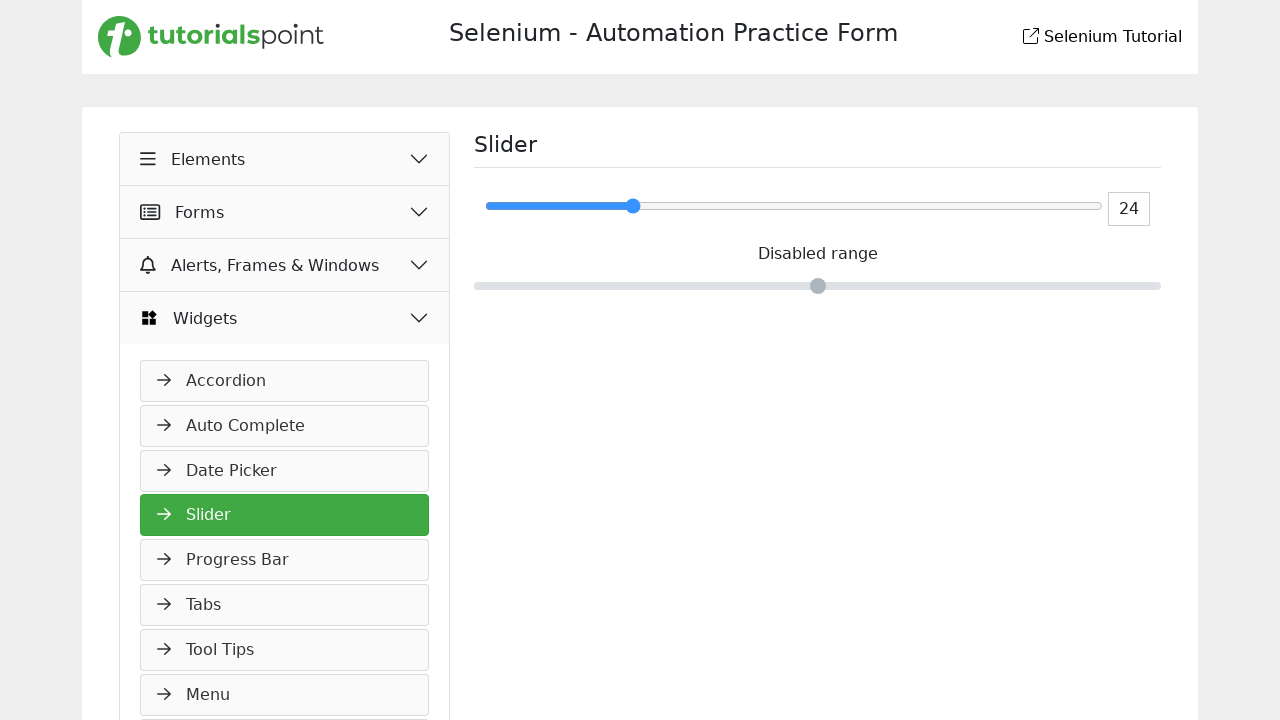

Dragged mouse to position (640.15625, 205.859375) at (640, 206)
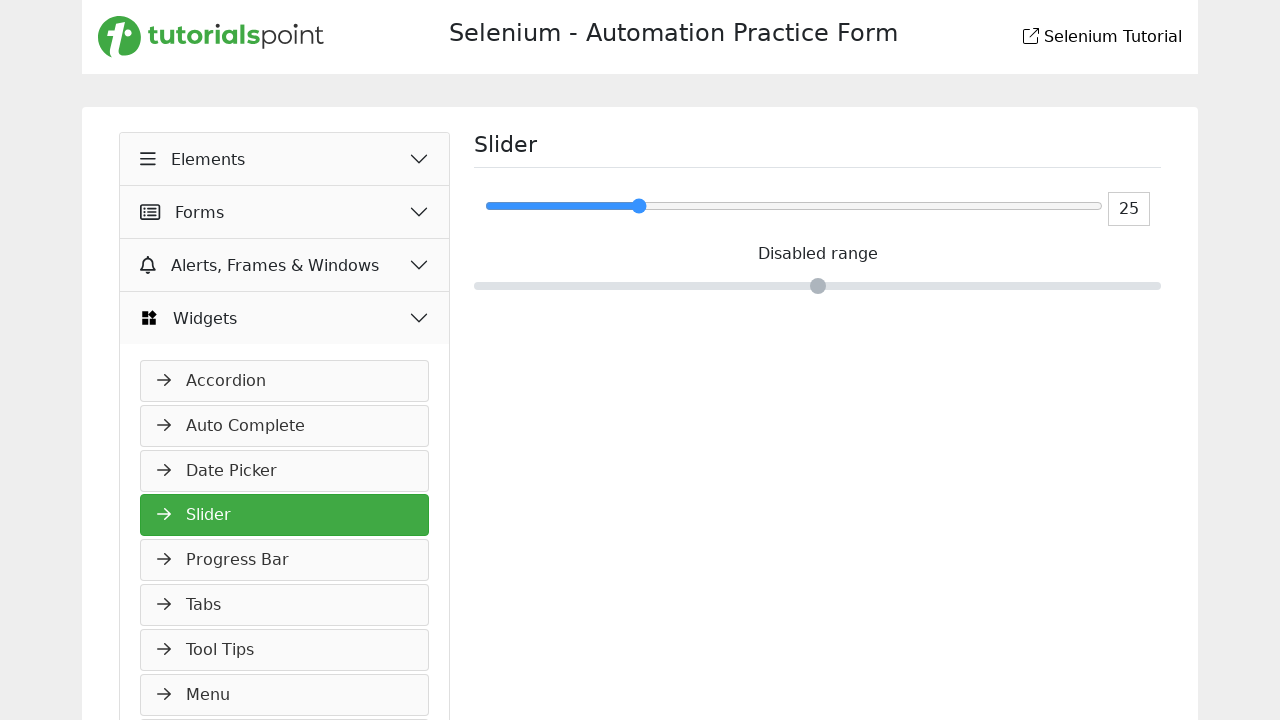

Released mouse button at (640, 206)
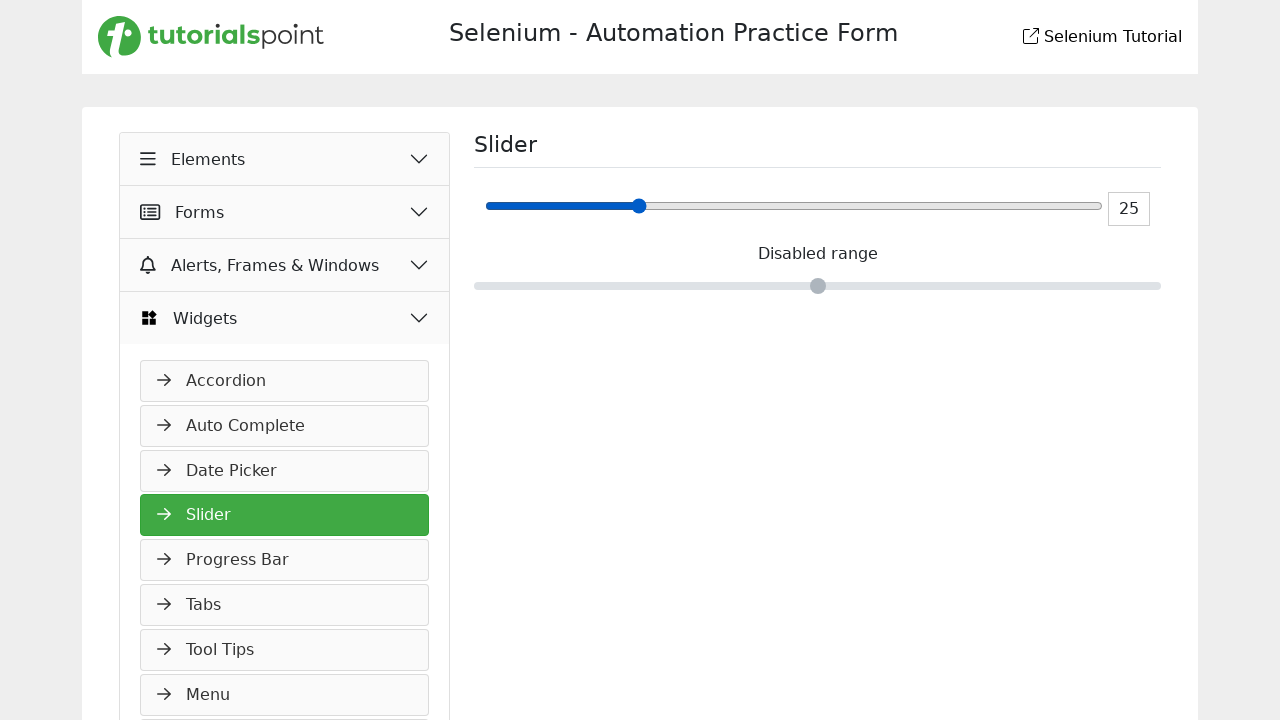

Waited 100ms for slider to update
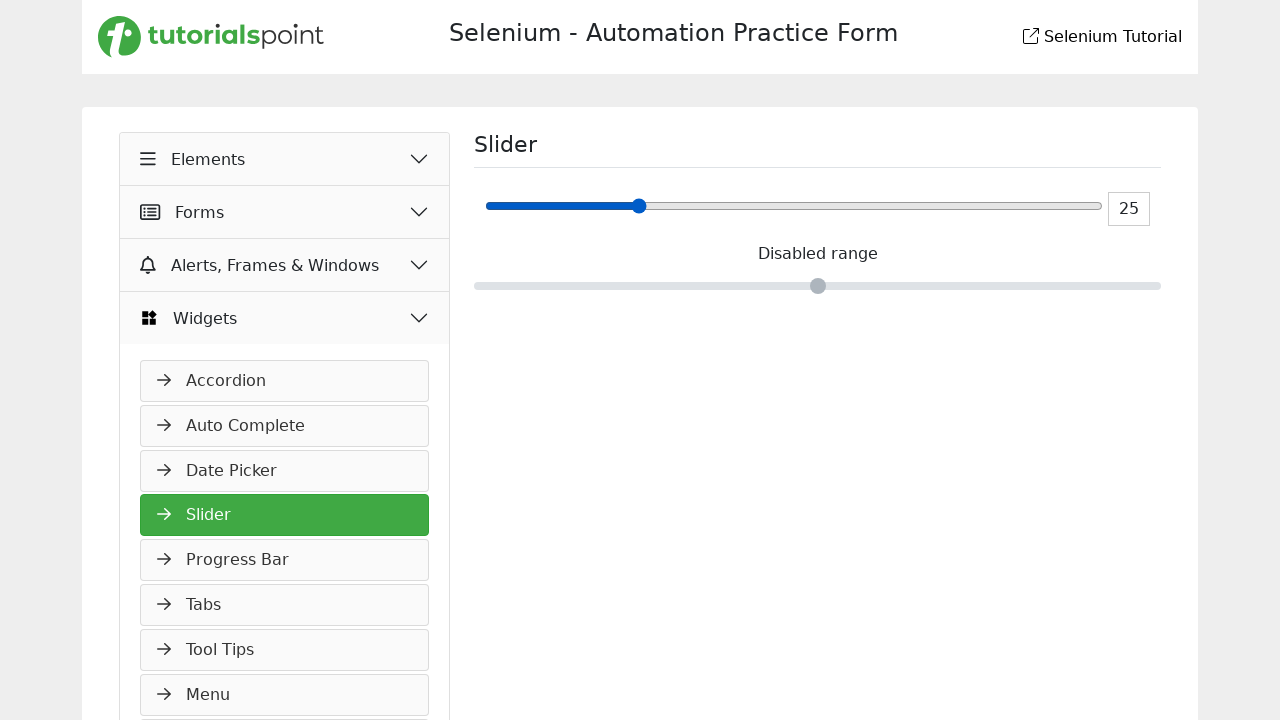

Moved mouse to position (640.15625, 205.859375) at (640, 206)
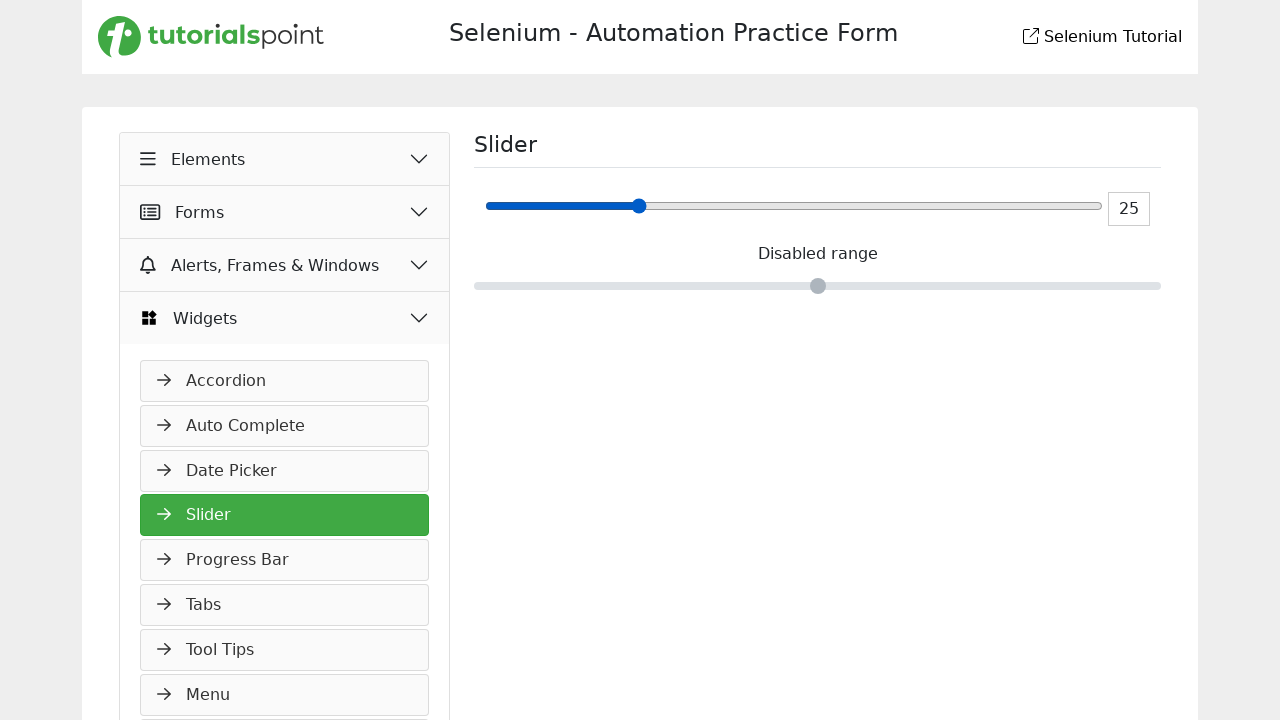

Pressed mouse button down on slider at (640, 206)
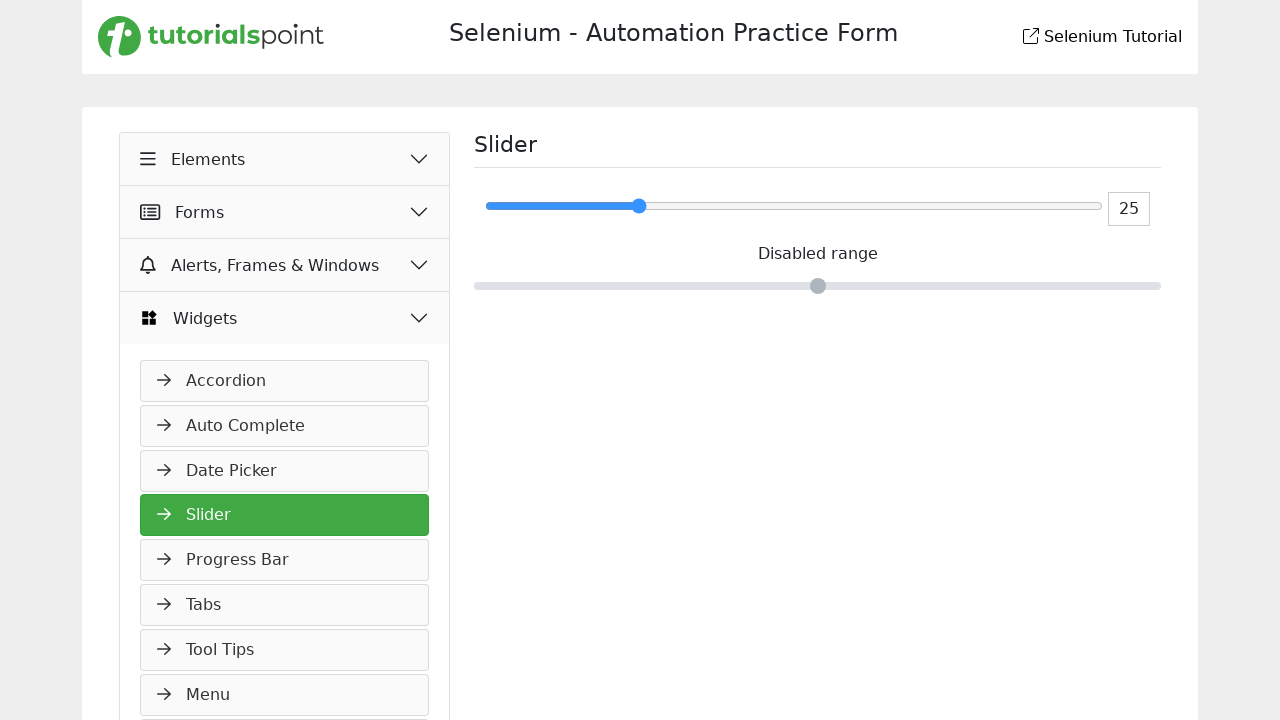

Dragged mouse to position (645.15625, 205.859375) at (645, 206)
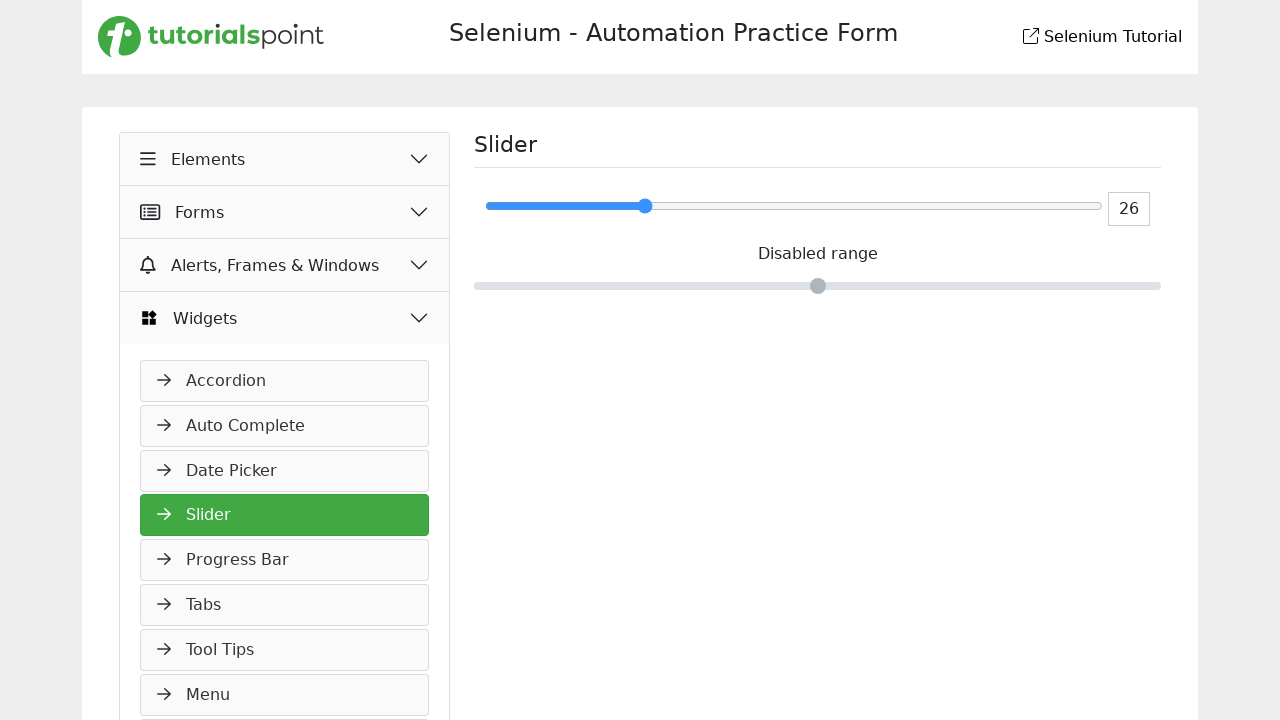

Released mouse button at (645, 206)
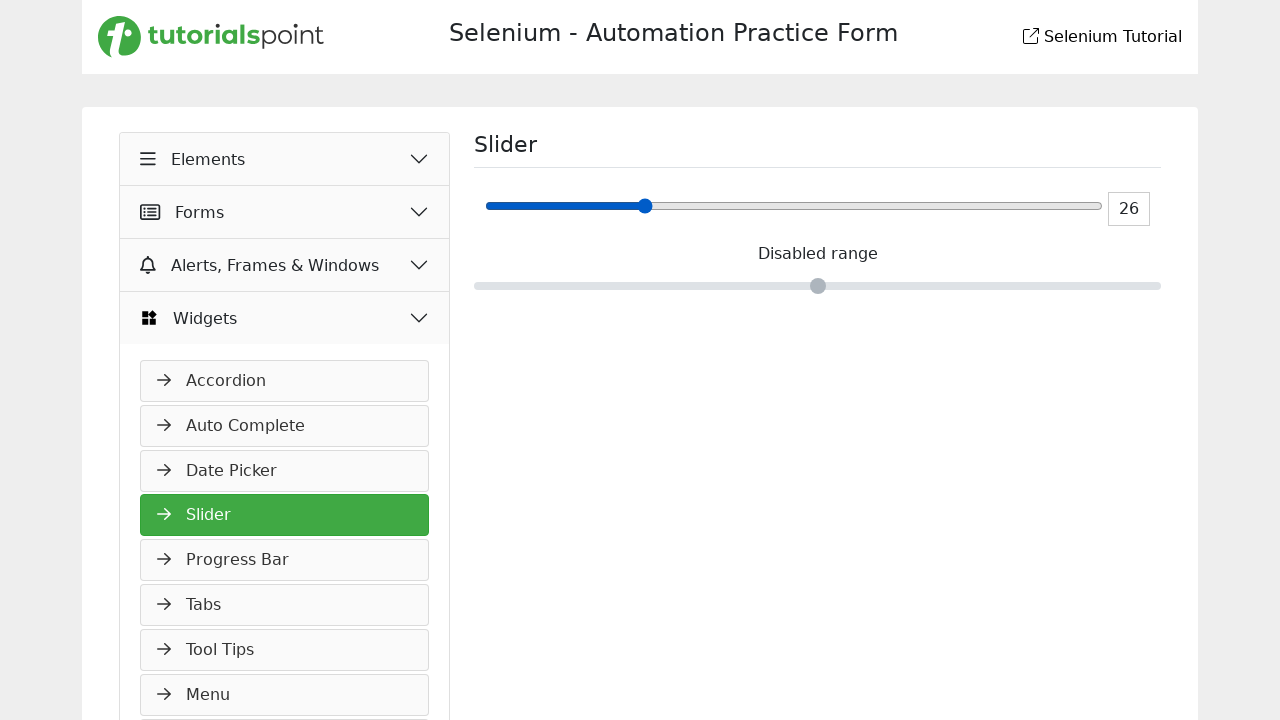

Waited 100ms for slider to update
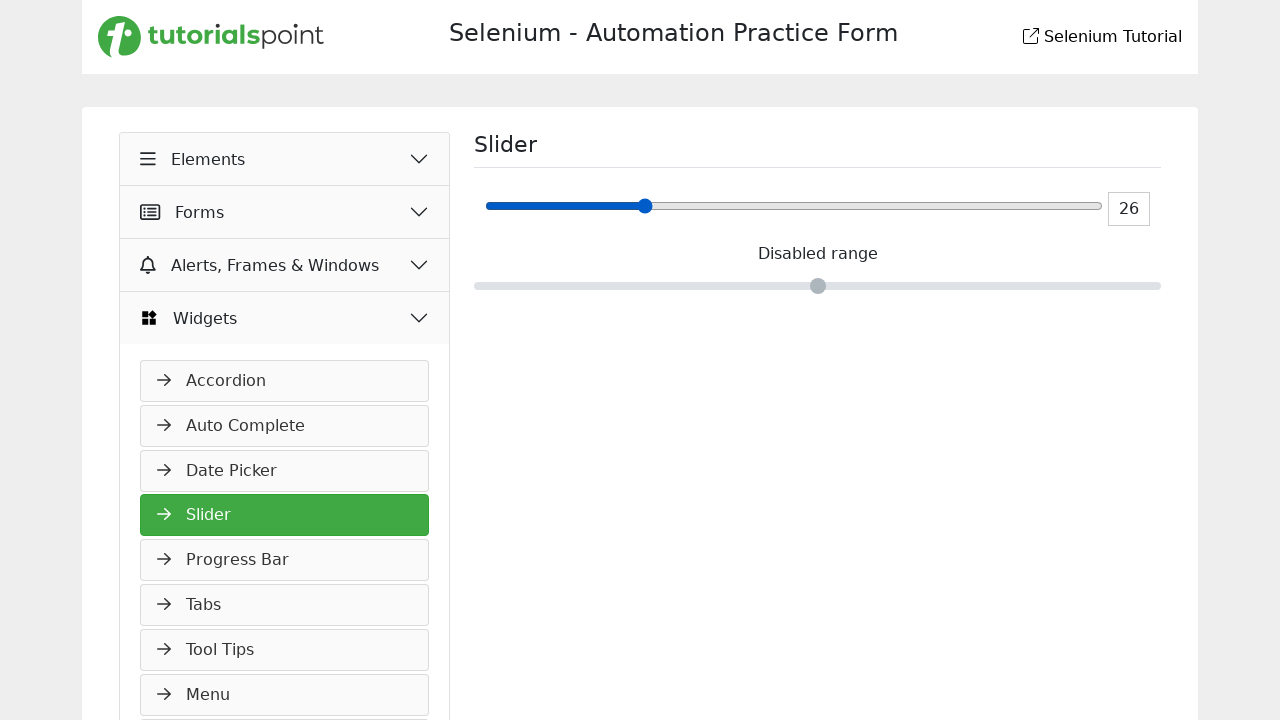

Moved mouse to position (645.15625, 205.859375) at (645, 206)
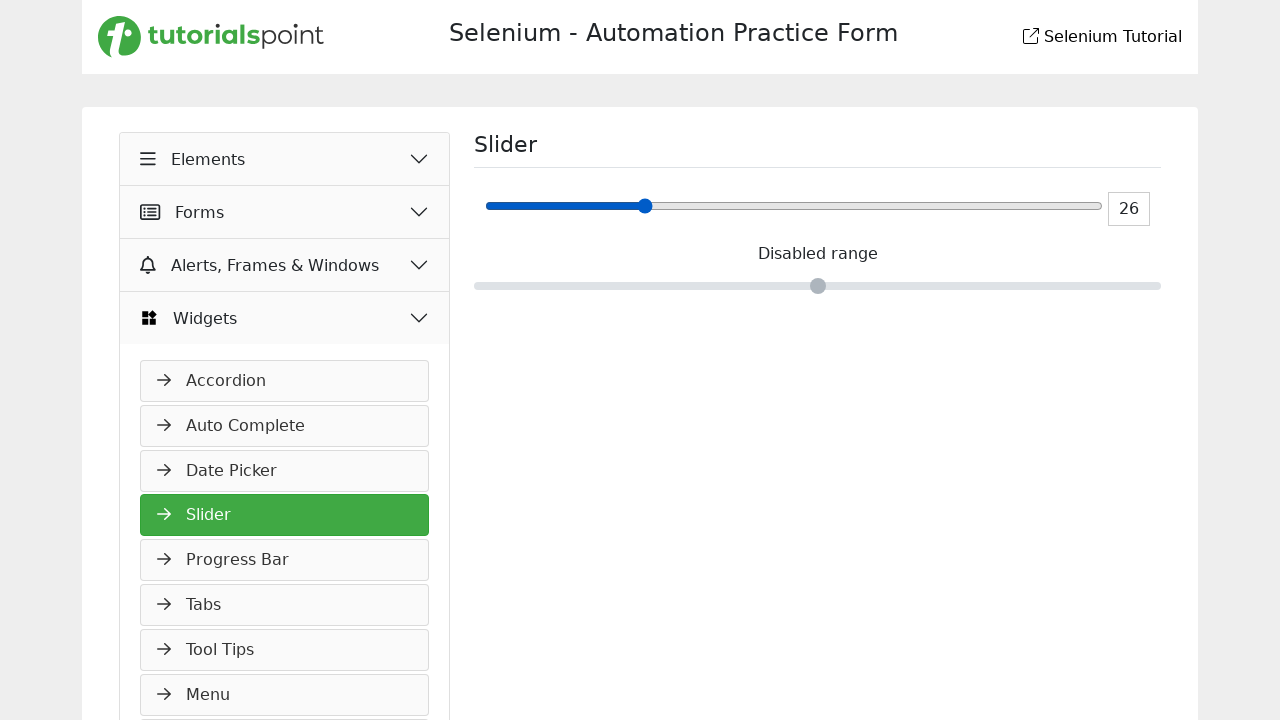

Pressed mouse button down on slider at (645, 206)
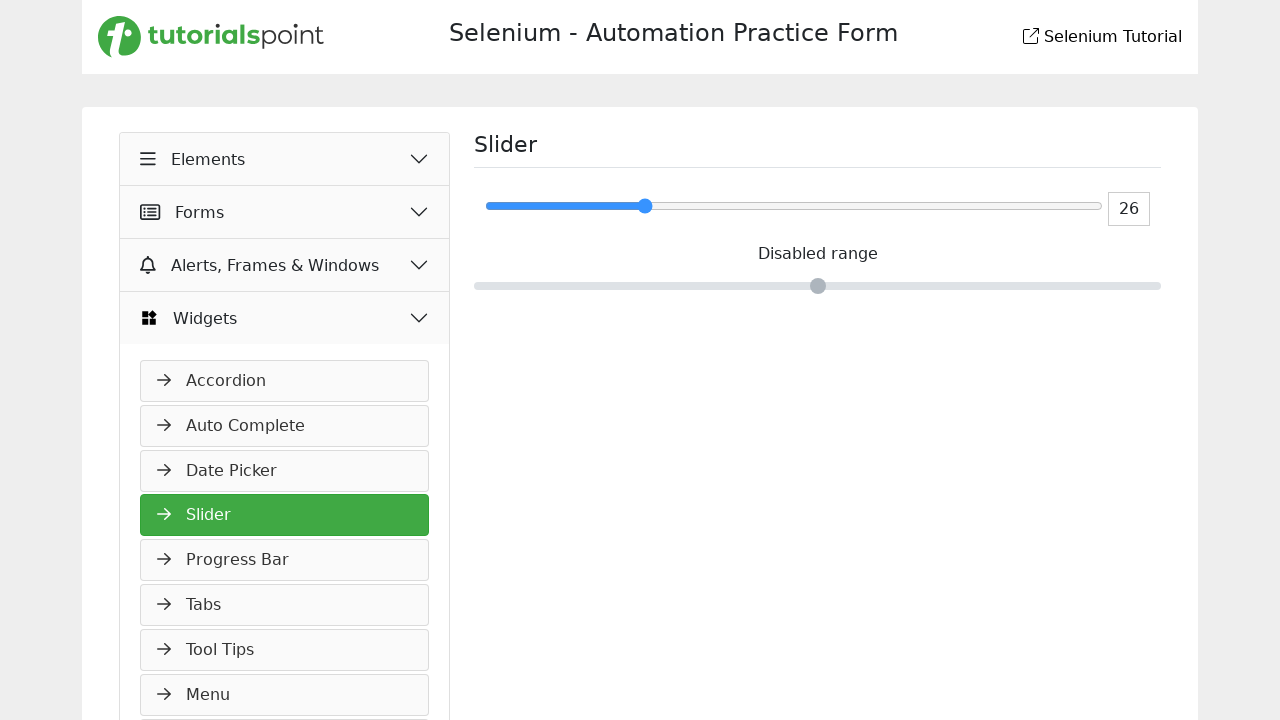

Dragged mouse to position (650.15625, 205.859375) at (650, 206)
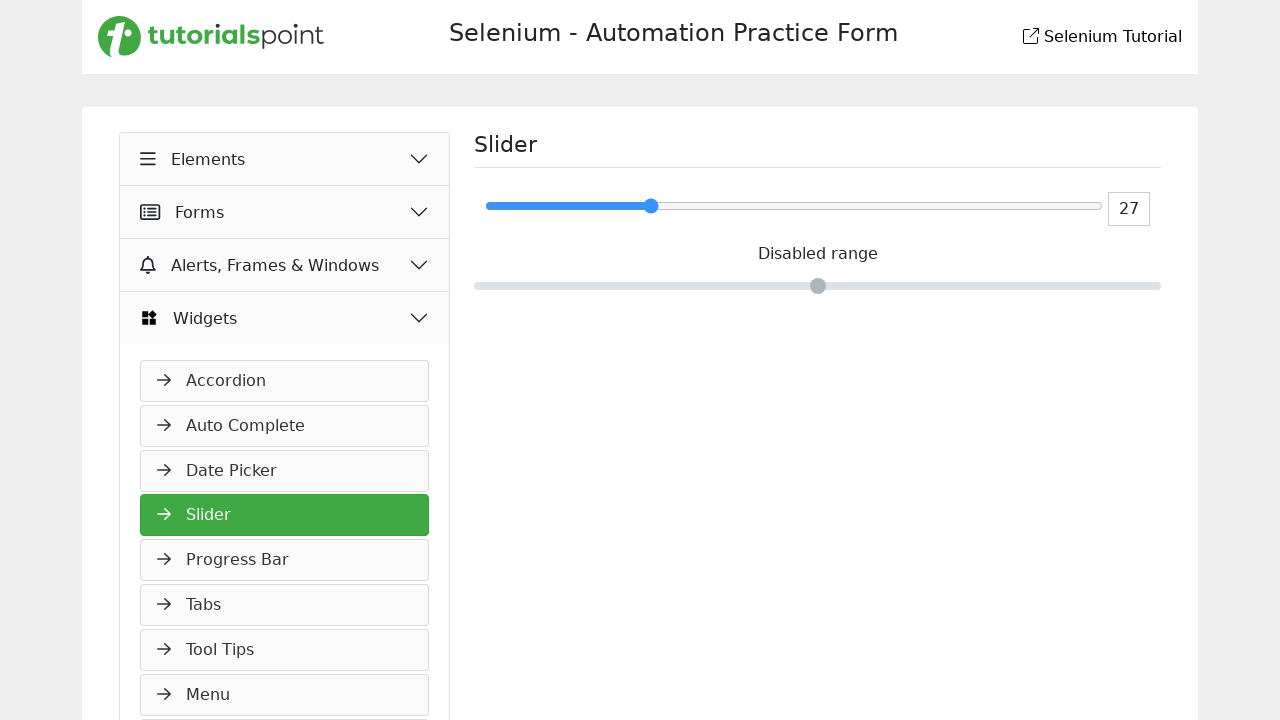

Released mouse button at (650, 206)
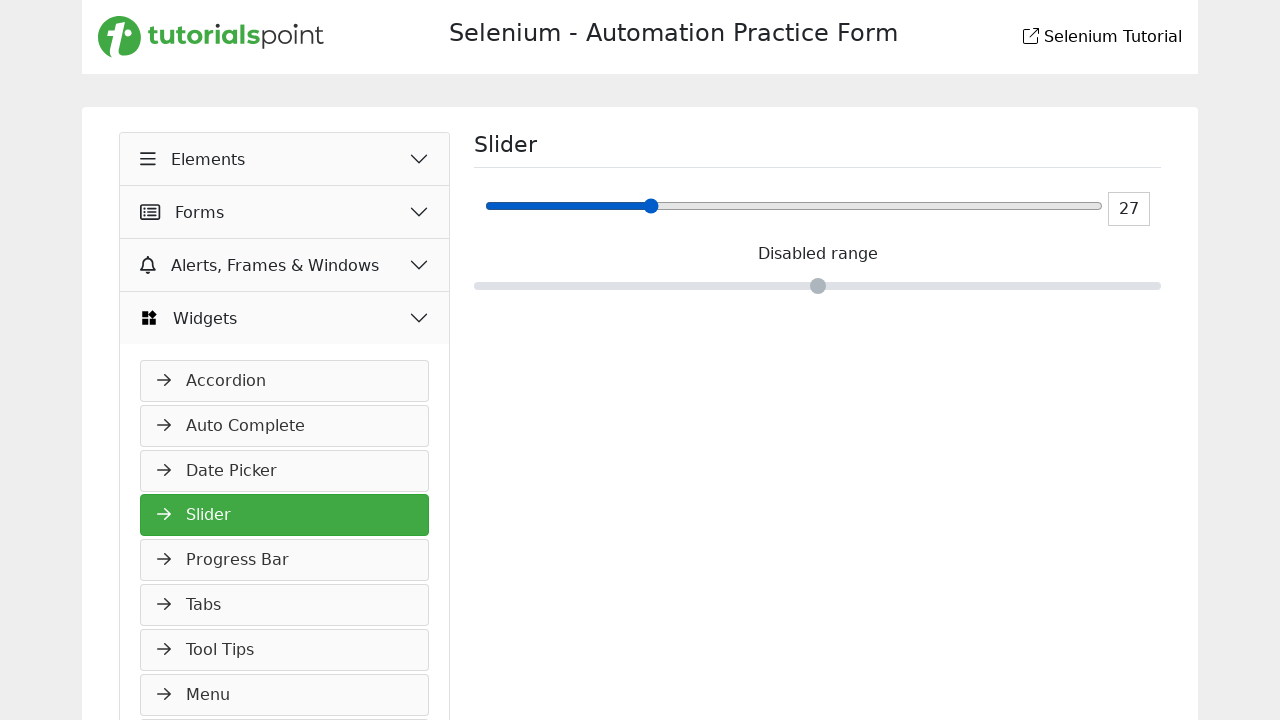

Waited 100ms for slider to update
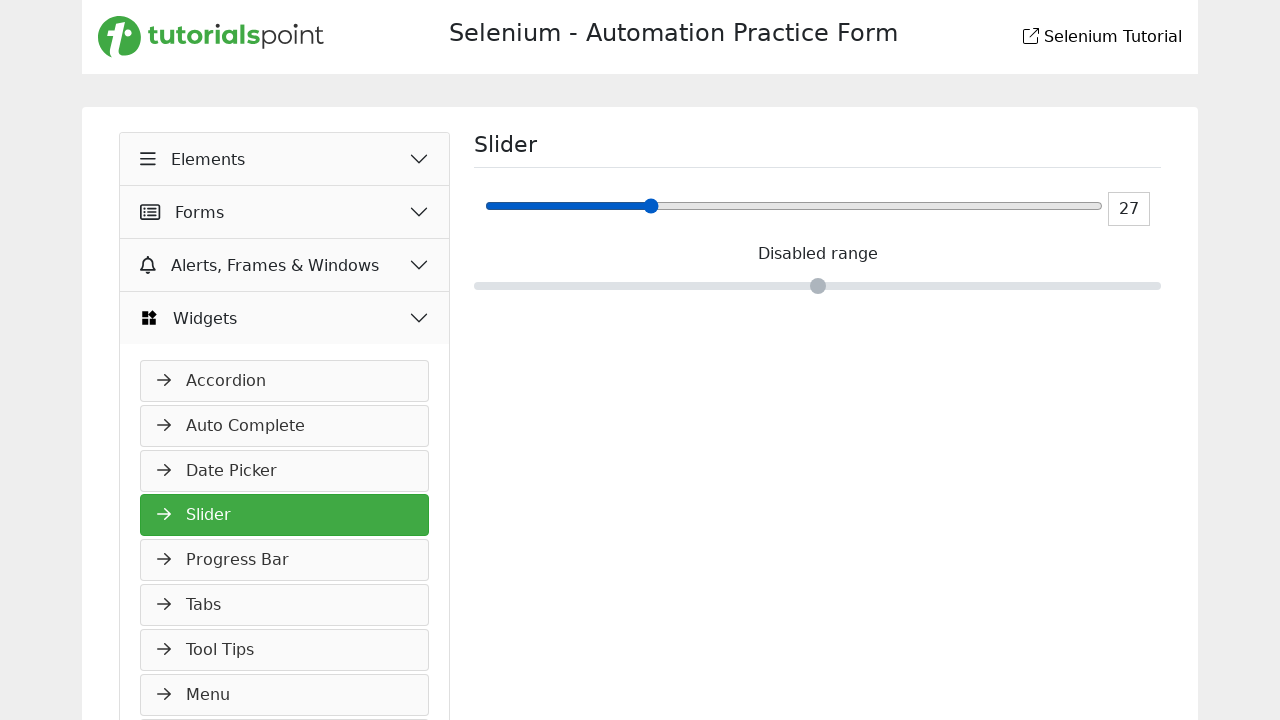

Moved mouse to position (650.15625, 205.859375) at (650, 206)
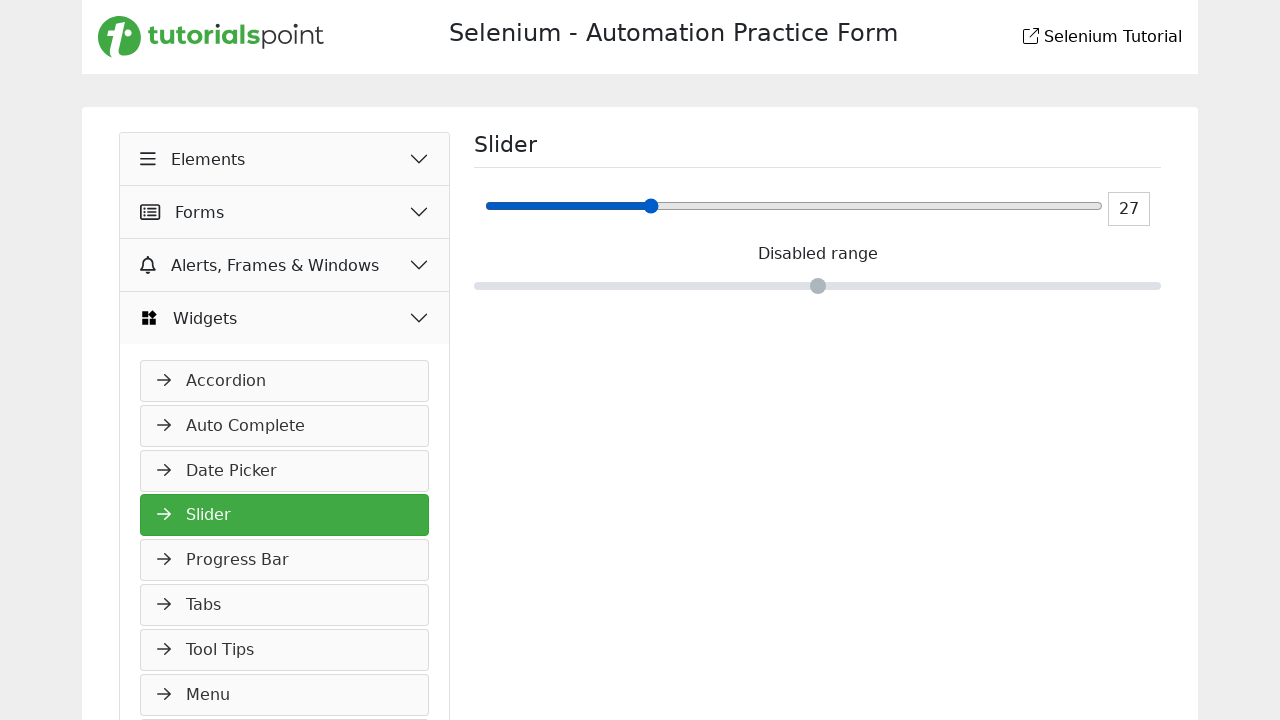

Pressed mouse button down on slider at (650, 206)
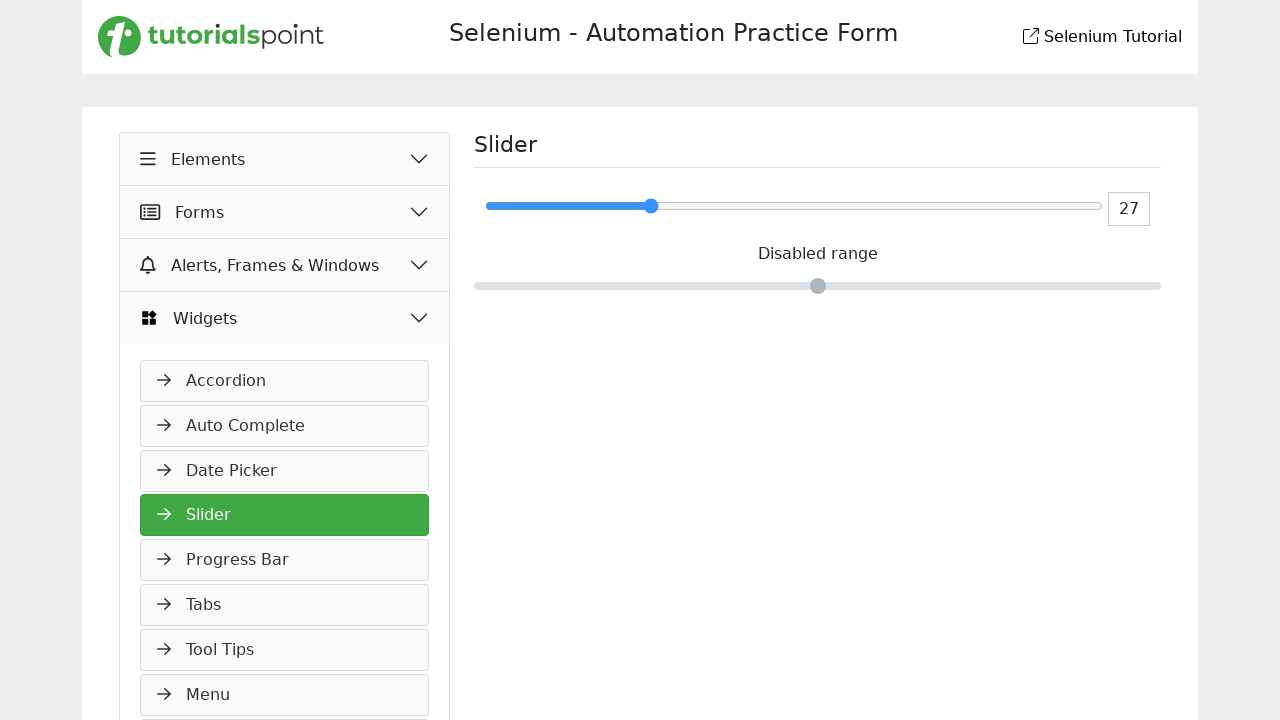

Dragged mouse to position (655.15625, 205.859375) at (655, 206)
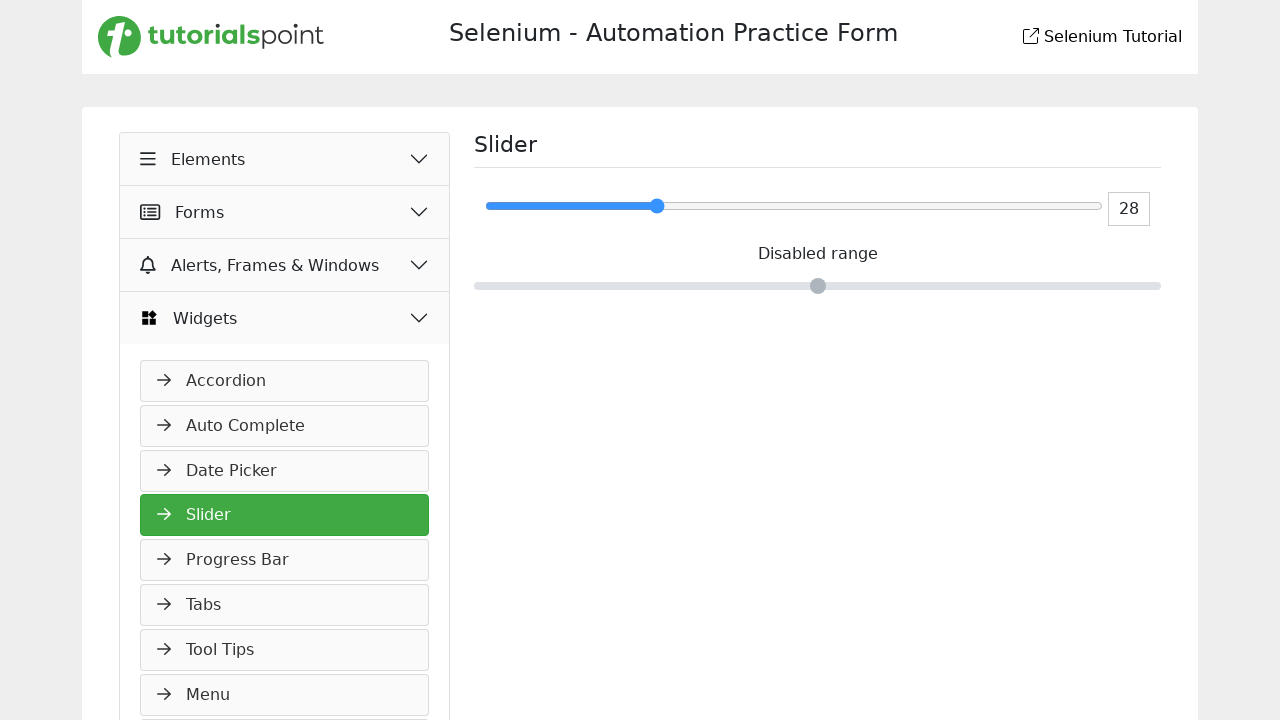

Released mouse button at (655, 206)
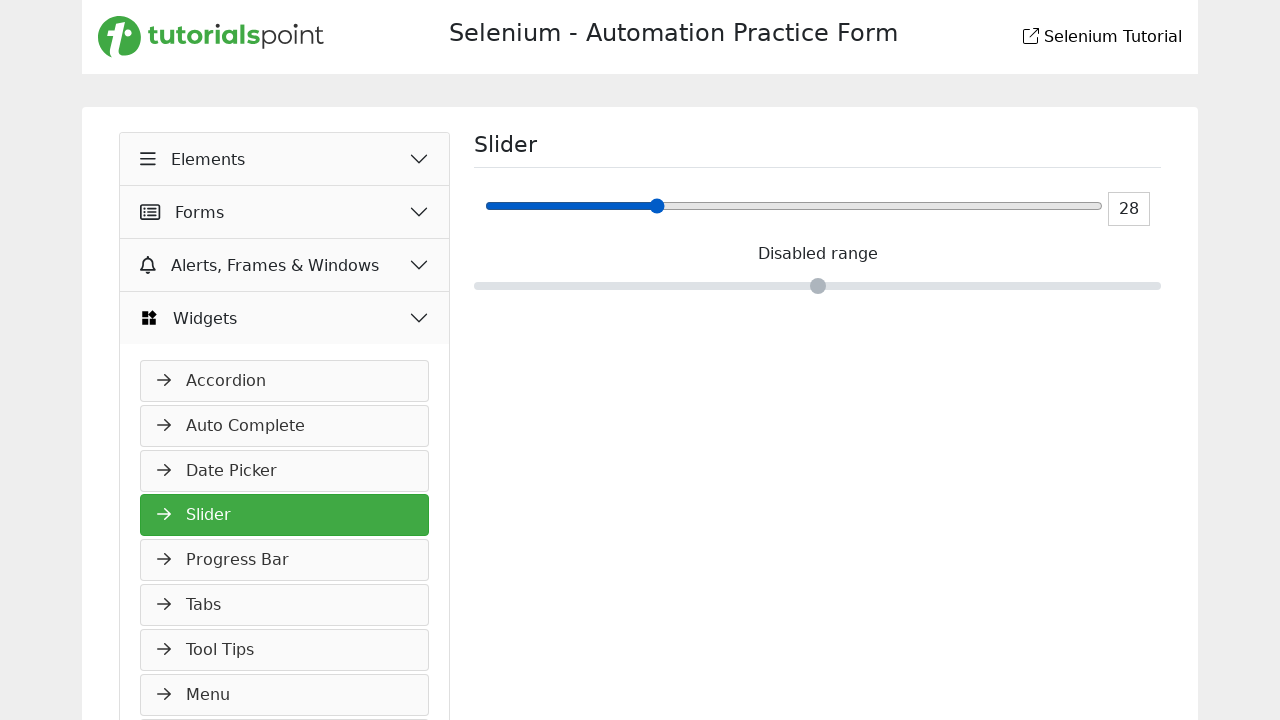

Waited 100ms for slider to update
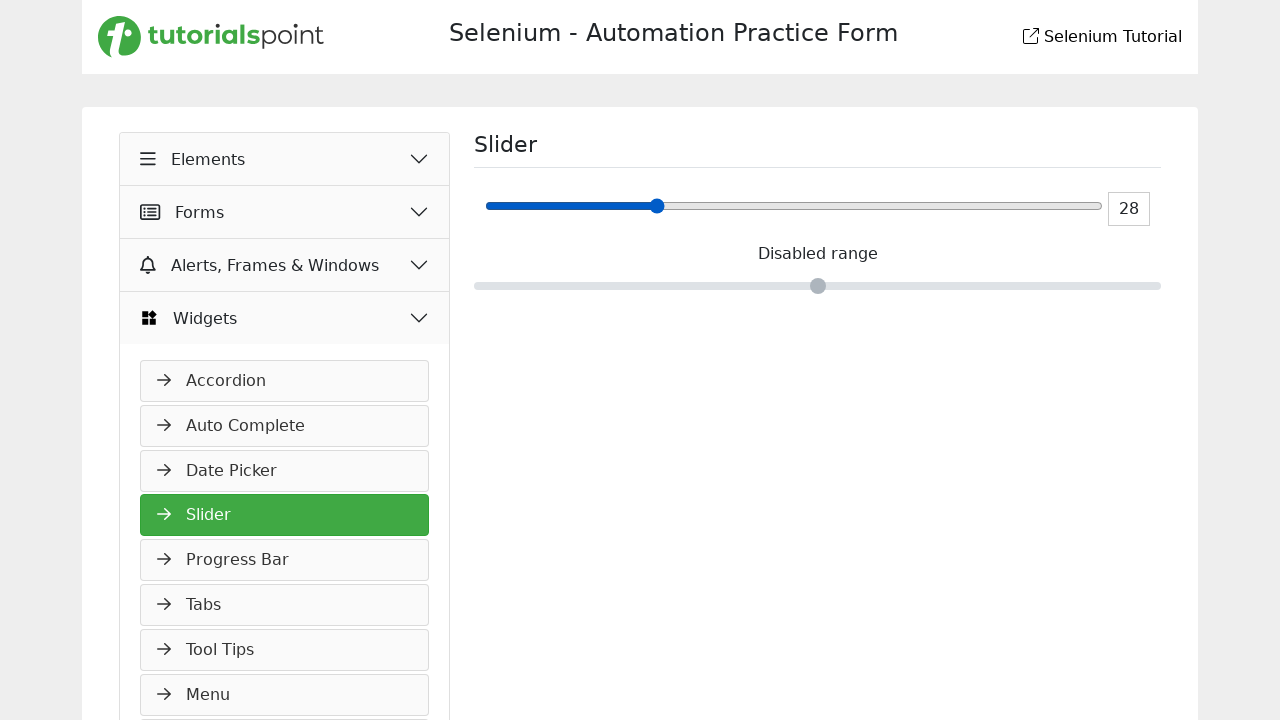

Moved mouse to position (655.15625, 205.859375) at (655, 206)
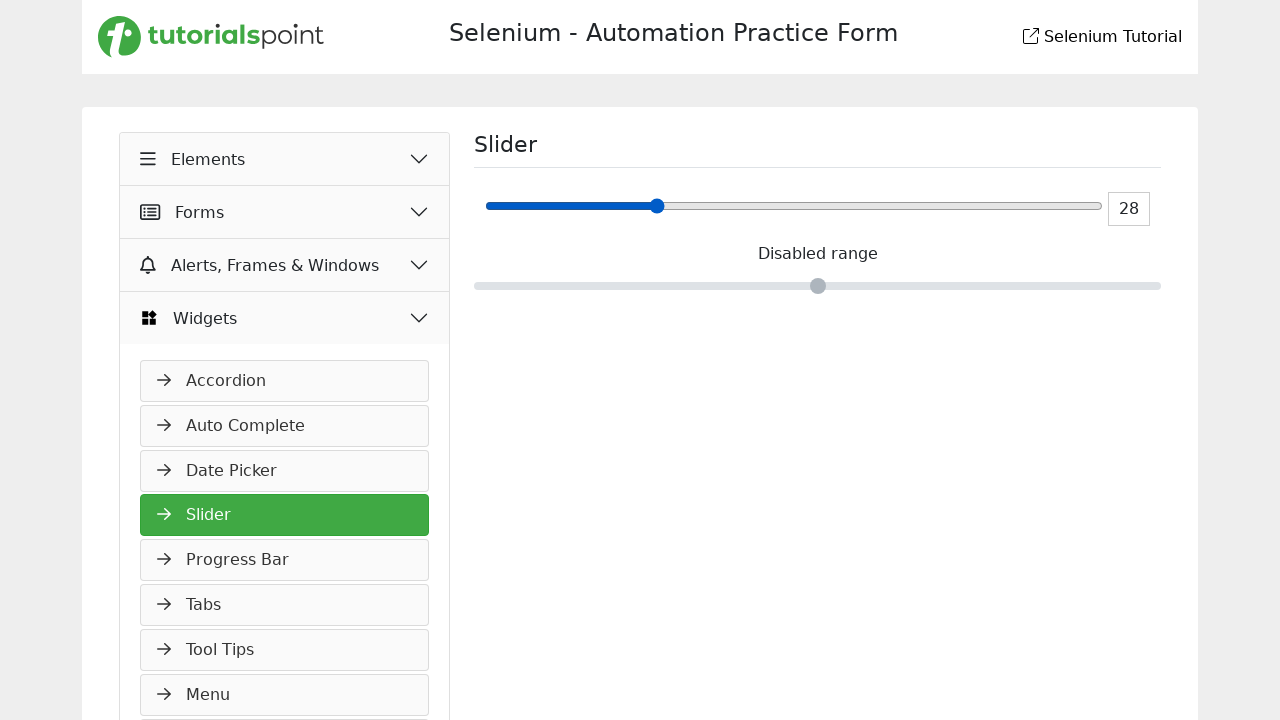

Pressed mouse button down on slider at (655, 206)
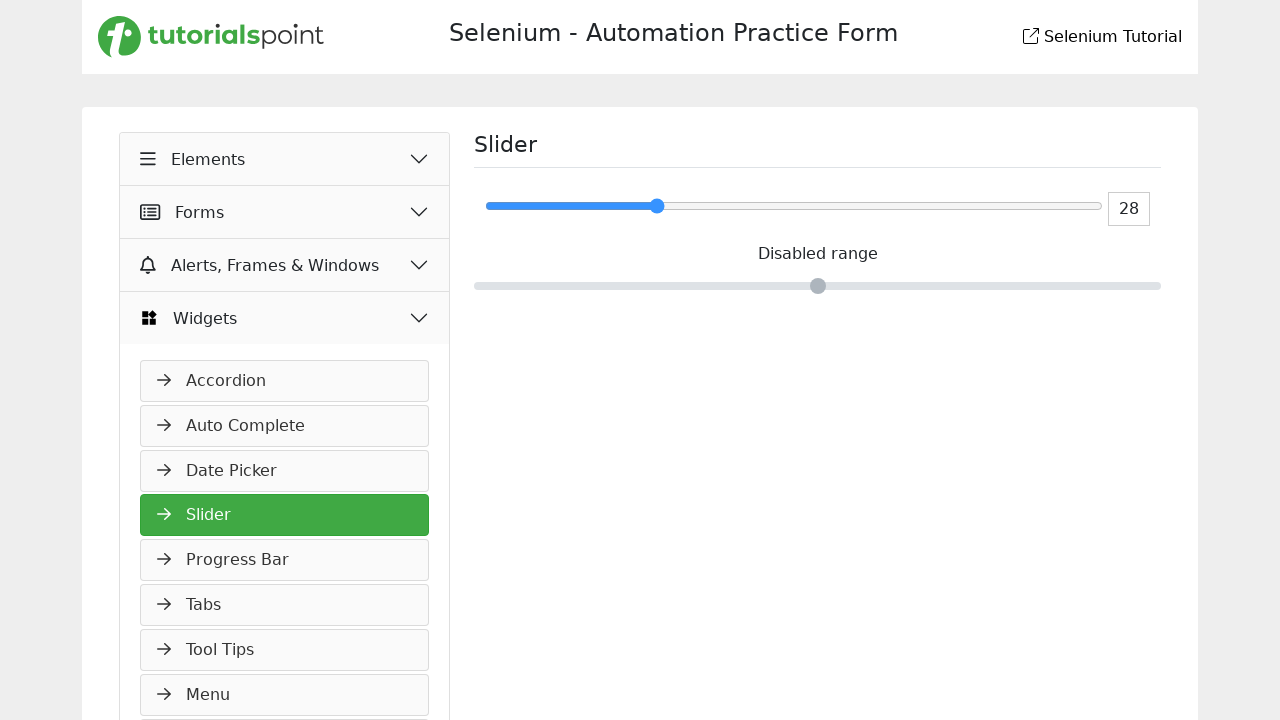

Dragged mouse to position (660.15625, 205.859375) at (660, 206)
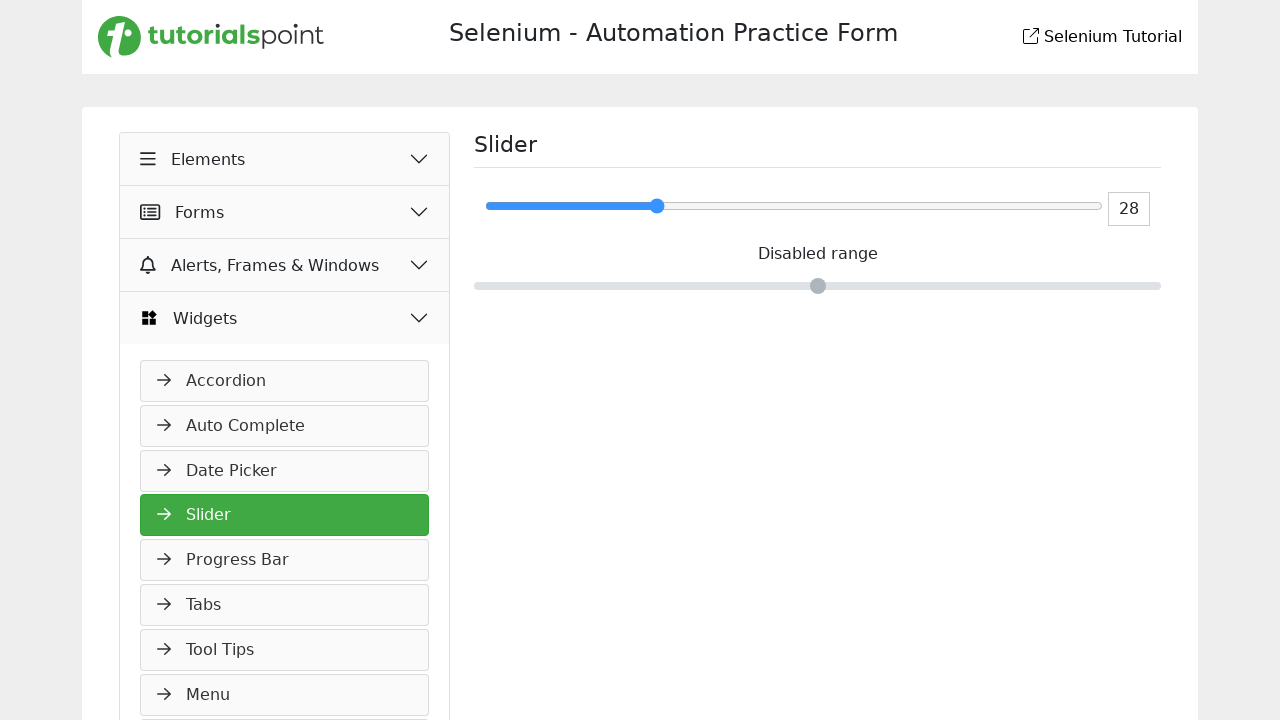

Released mouse button at (660, 206)
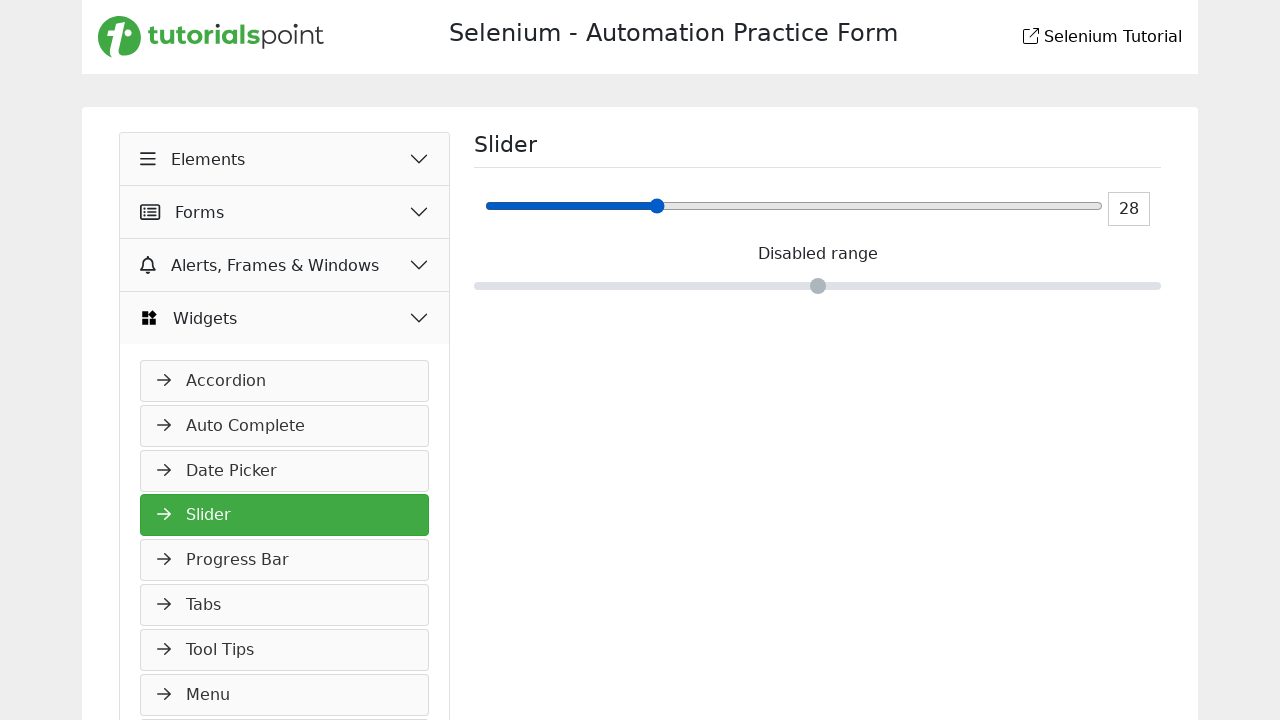

Waited 100ms for slider to update
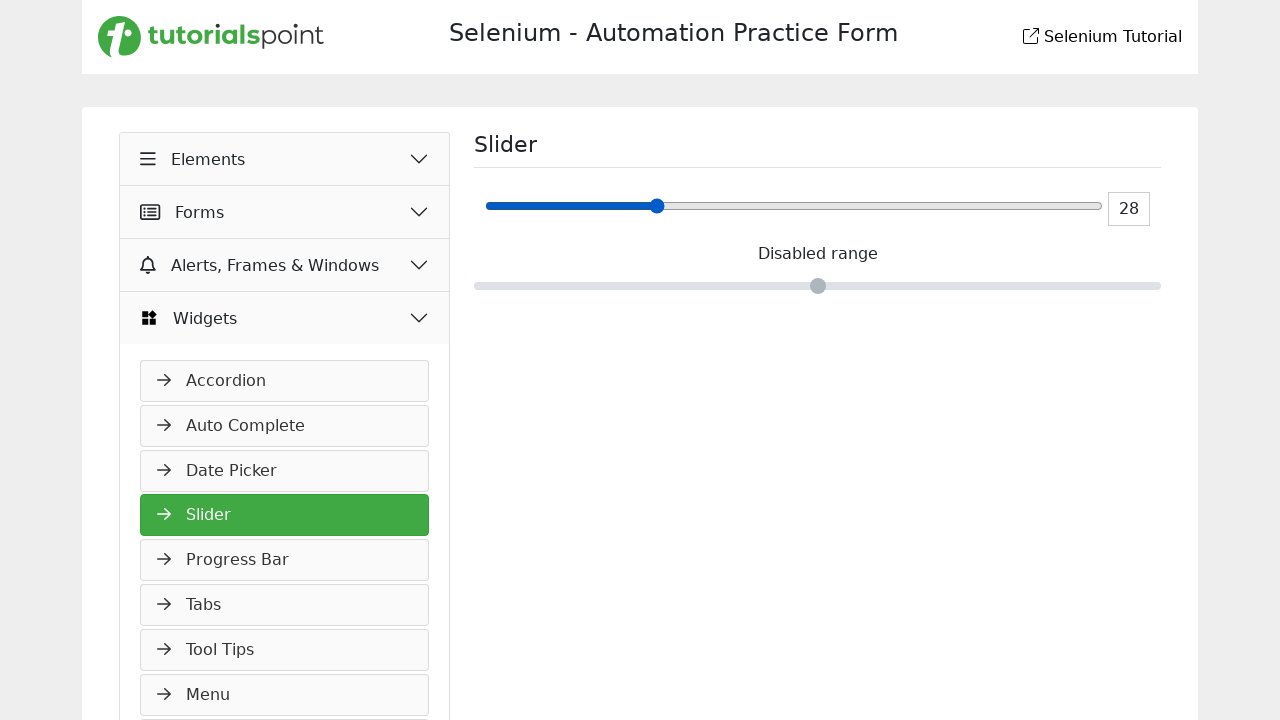

Moved mouse to position (660.15625, 205.859375) at (660, 206)
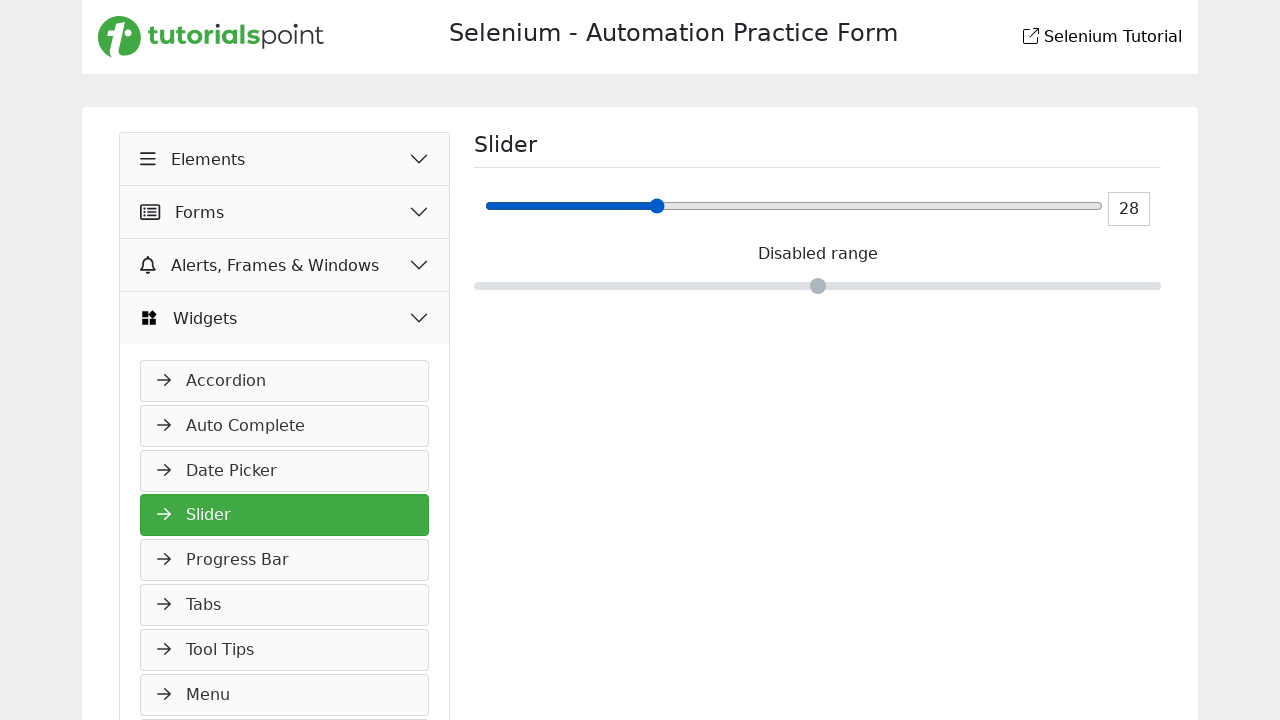

Pressed mouse button down on slider at (660, 206)
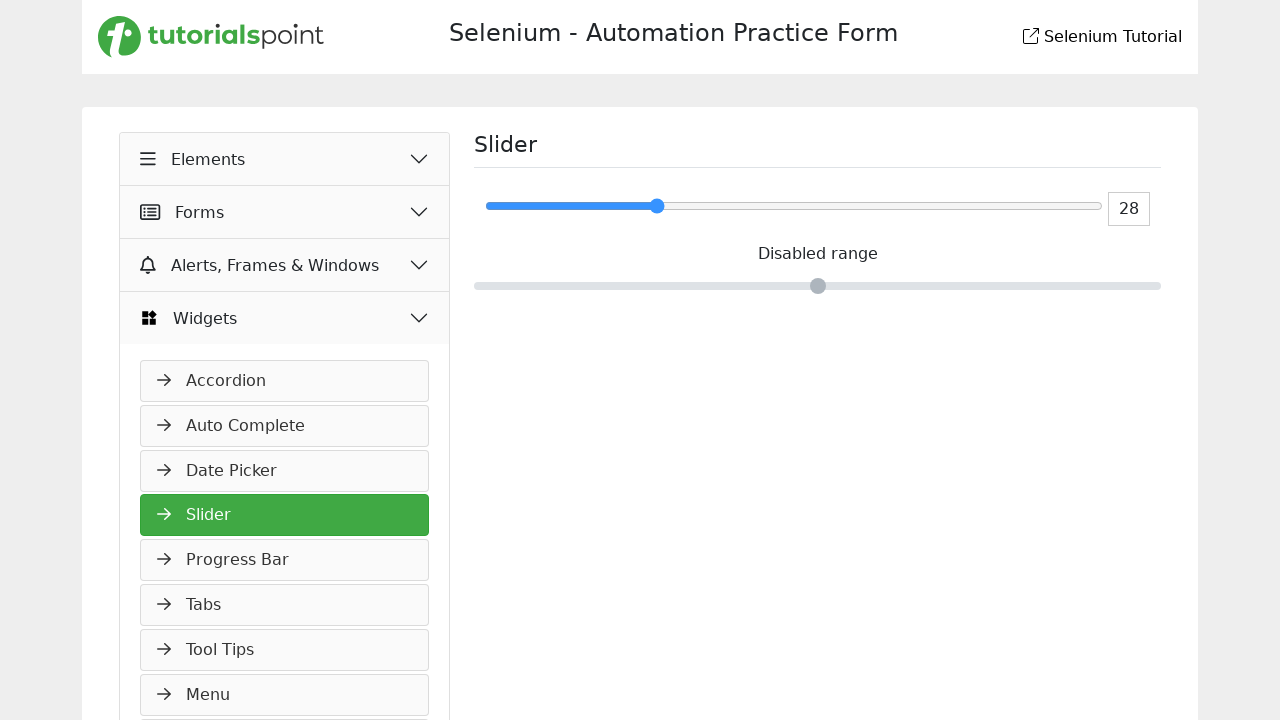

Dragged mouse to position (665.15625, 205.859375) at (665, 206)
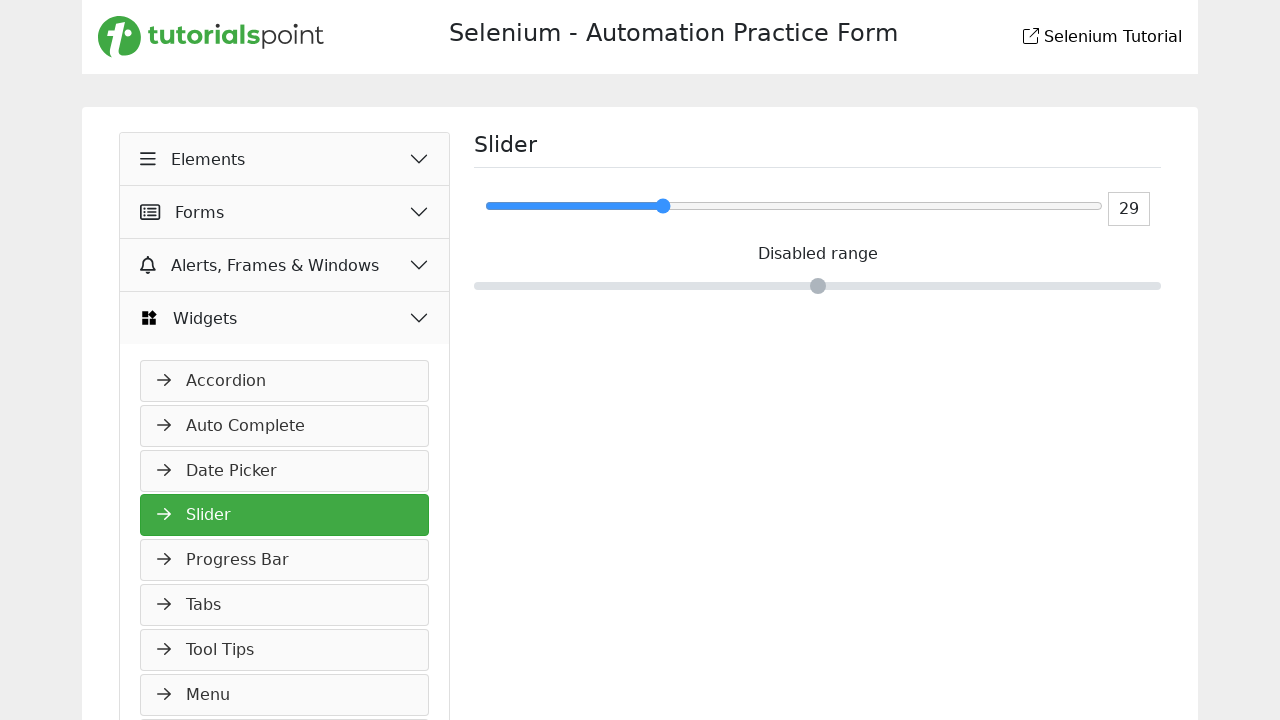

Released mouse button at (665, 206)
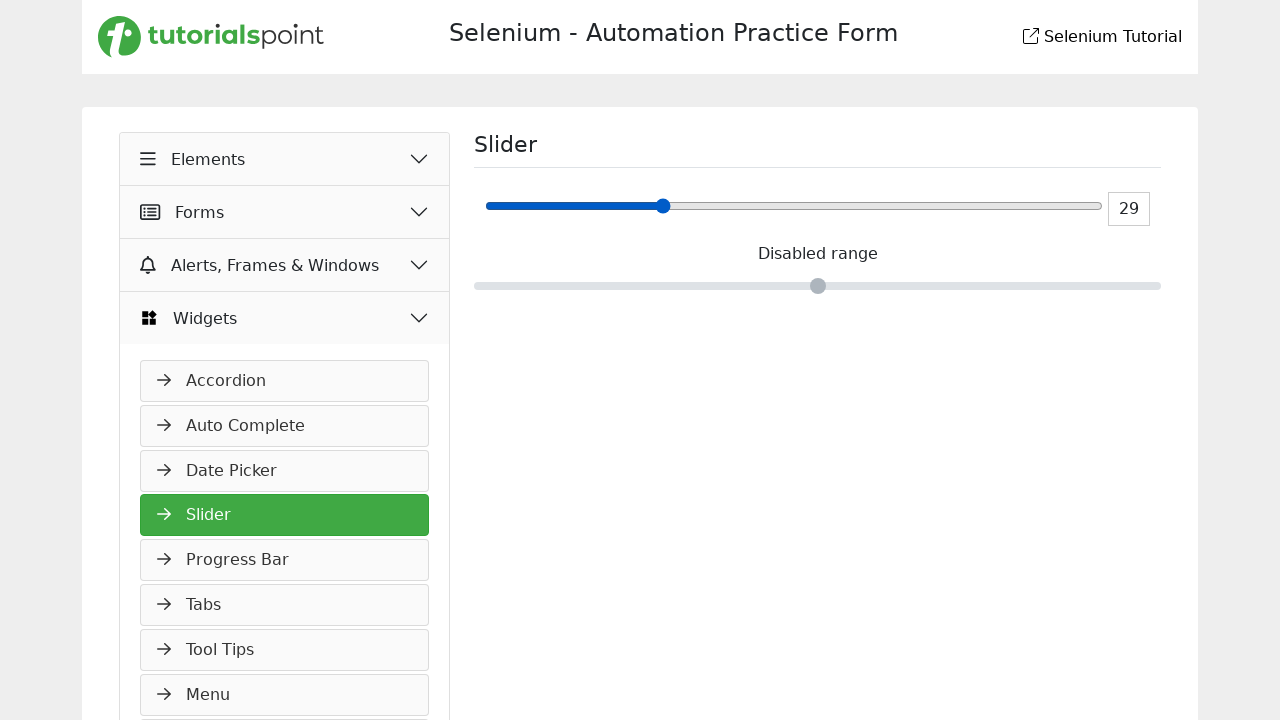

Waited 100ms for slider to update
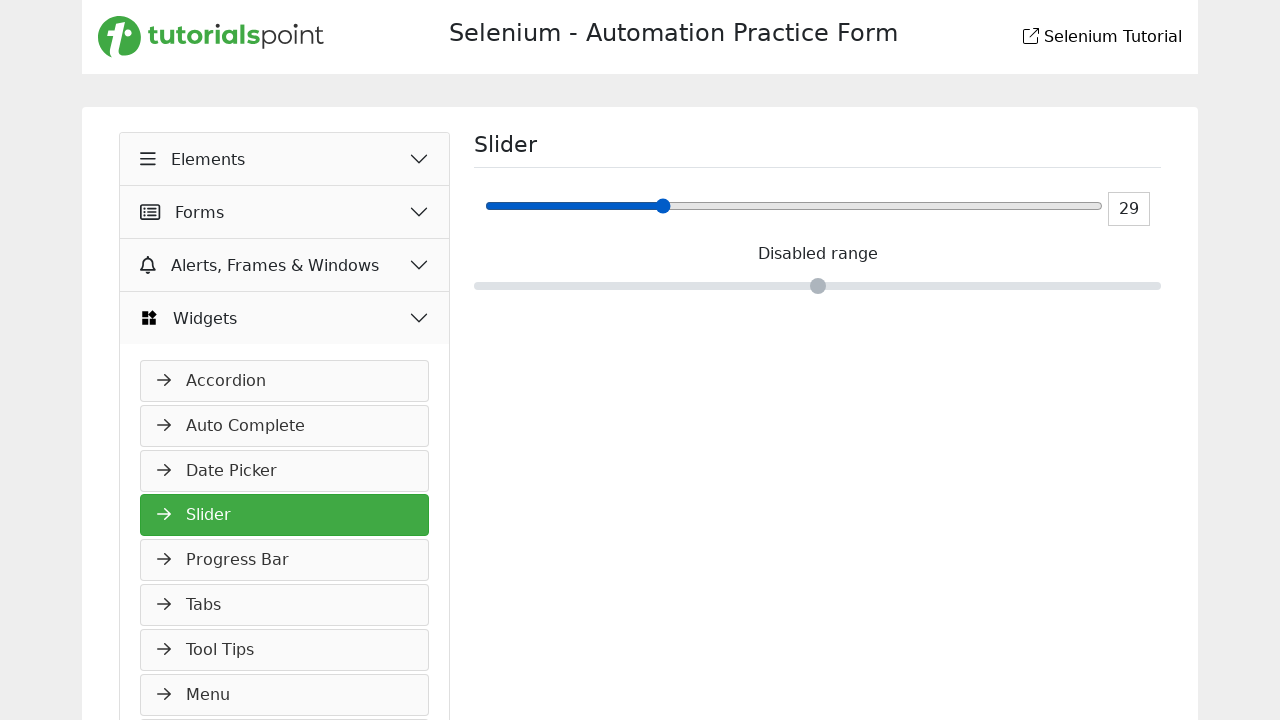

Moved mouse to final adjustment start position (665.15625, 205.859375) at (665, 206)
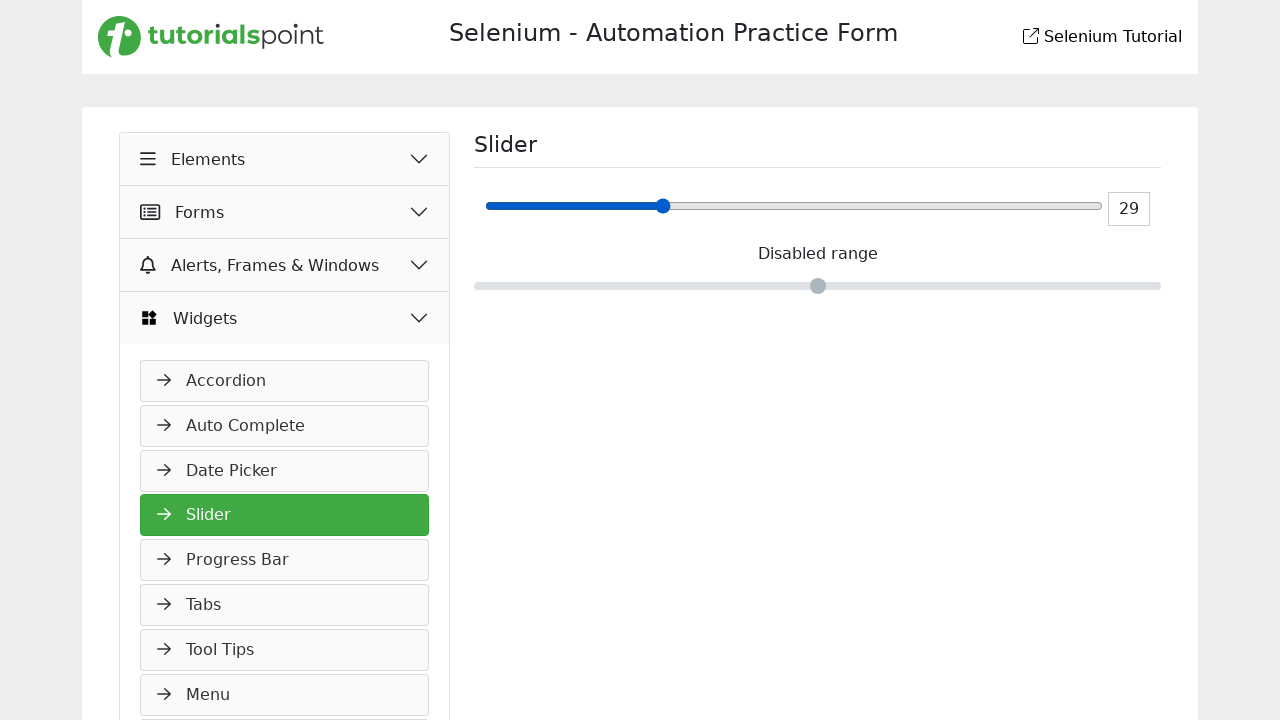

Pressed mouse button down for final adjustment at (665, 206)
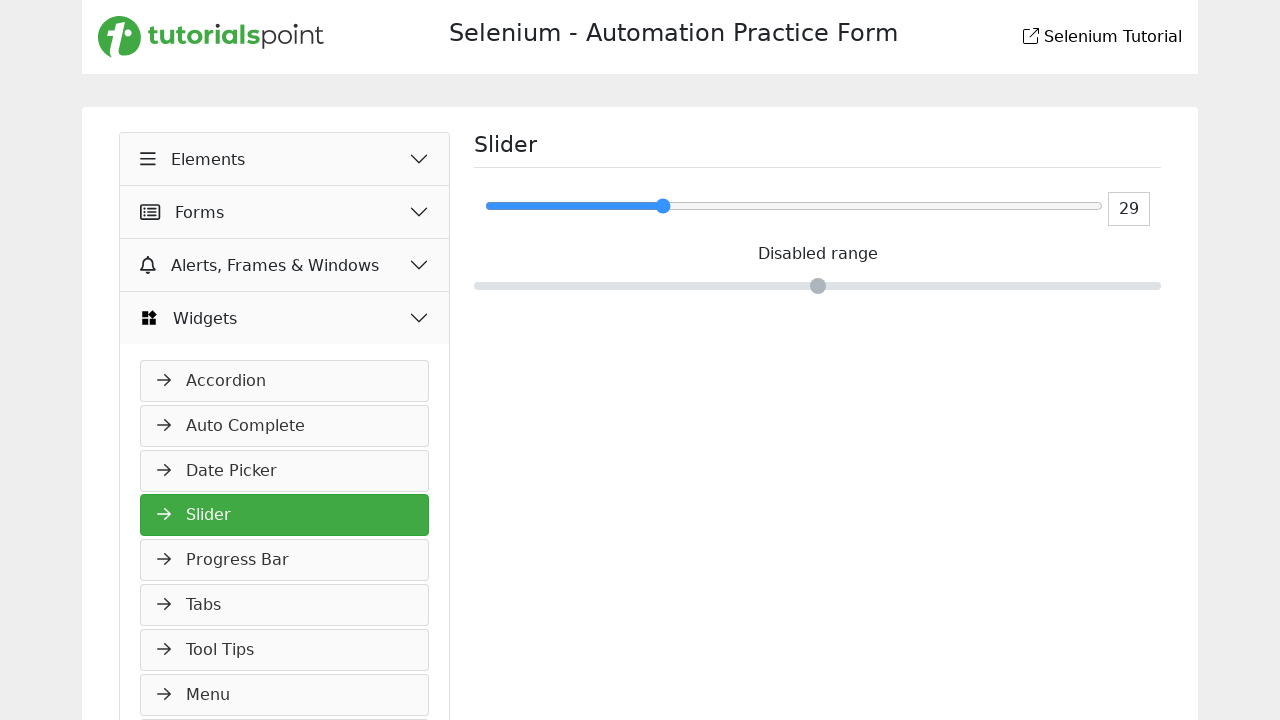

Dragged mouse to final adjustment end position (666.15625, 205.859375) at (666, 206)
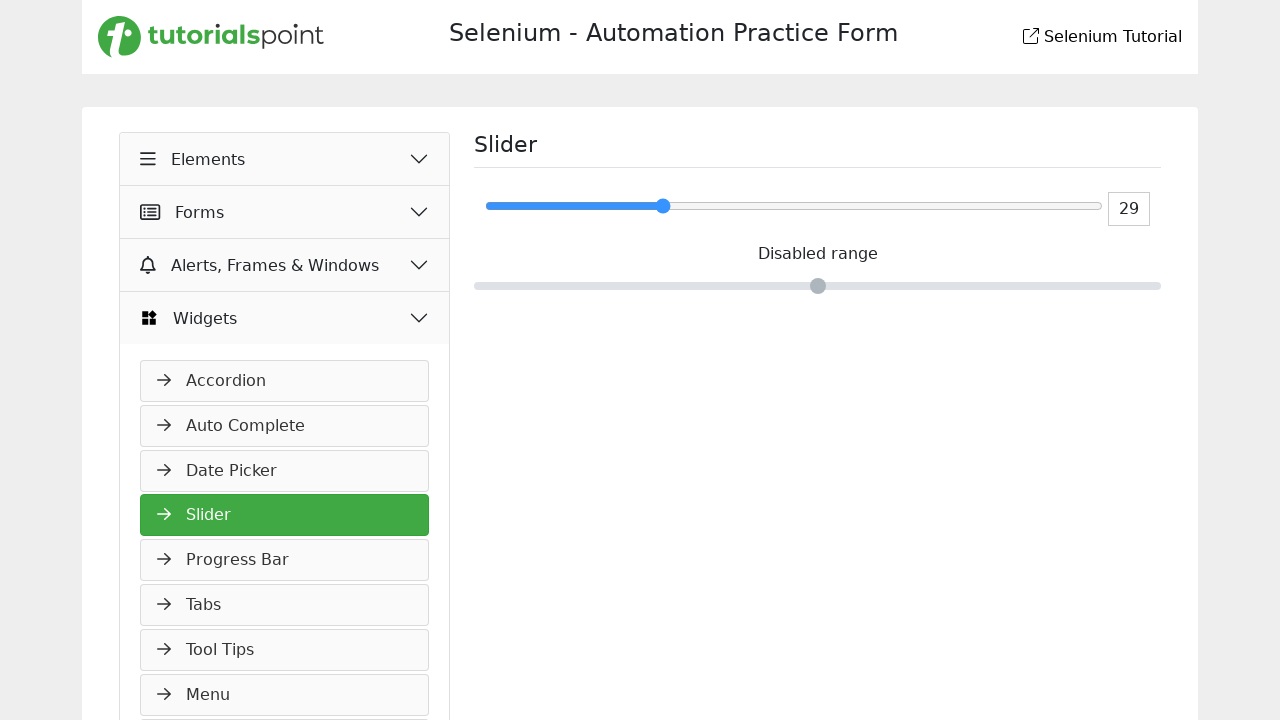

Released mouse button after final adjustment at (666, 206)
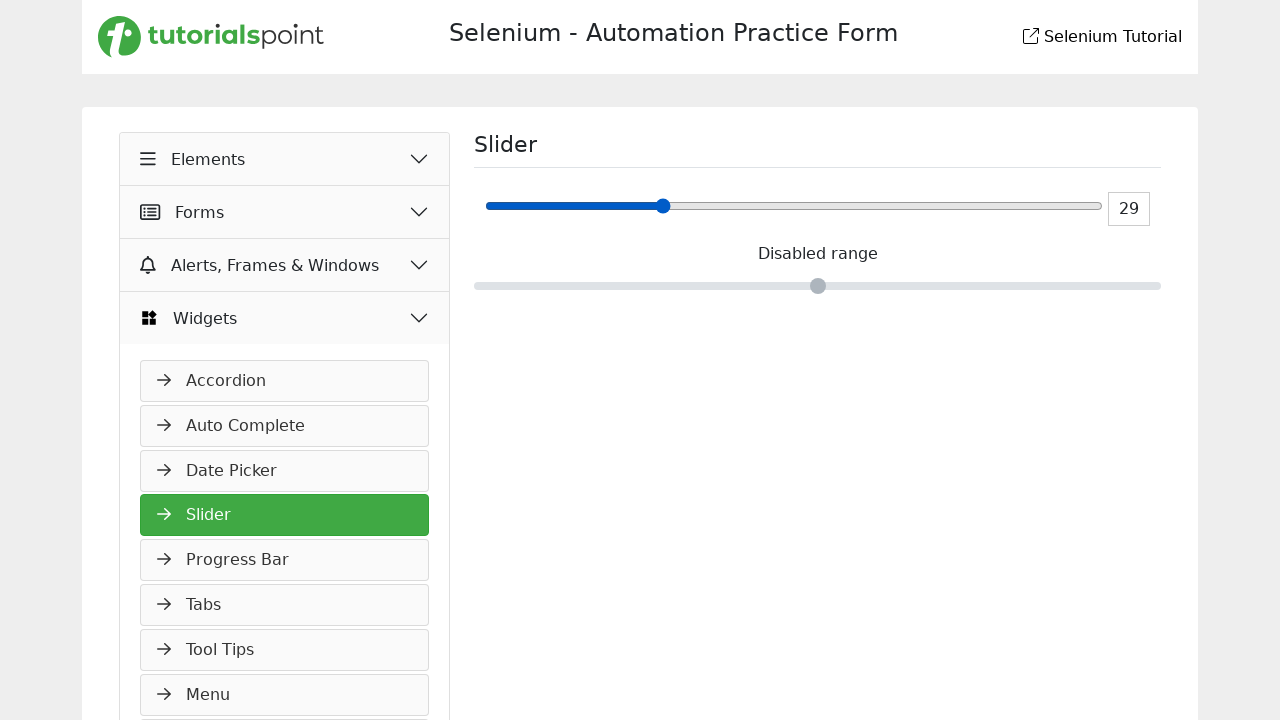

Waited 500ms for slider to finalize update to target value 30
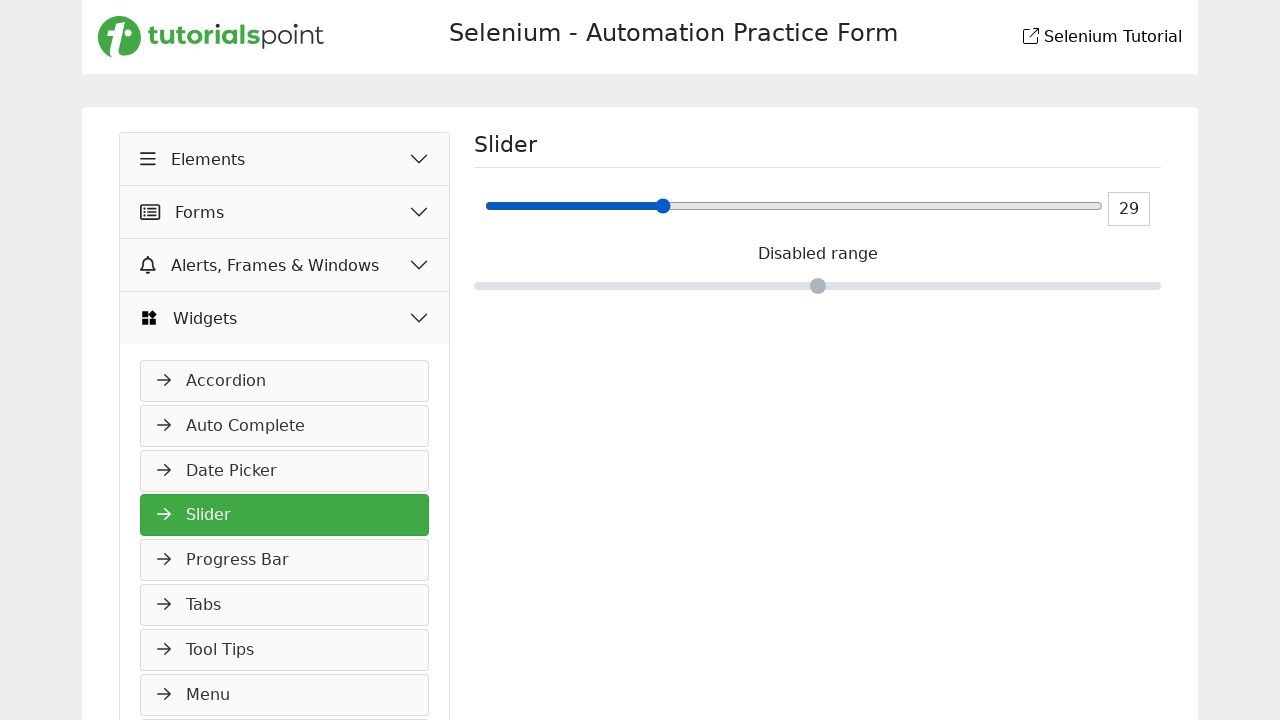

Verified slider element is visible after dragging to target value
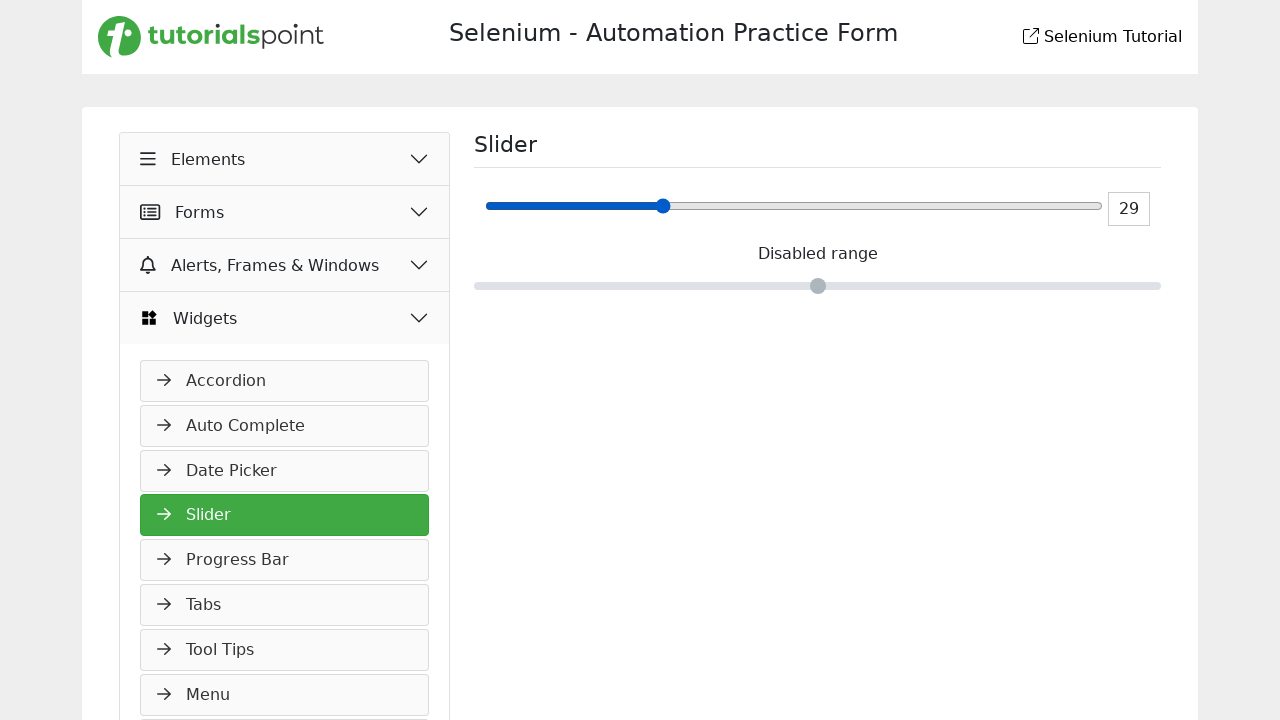

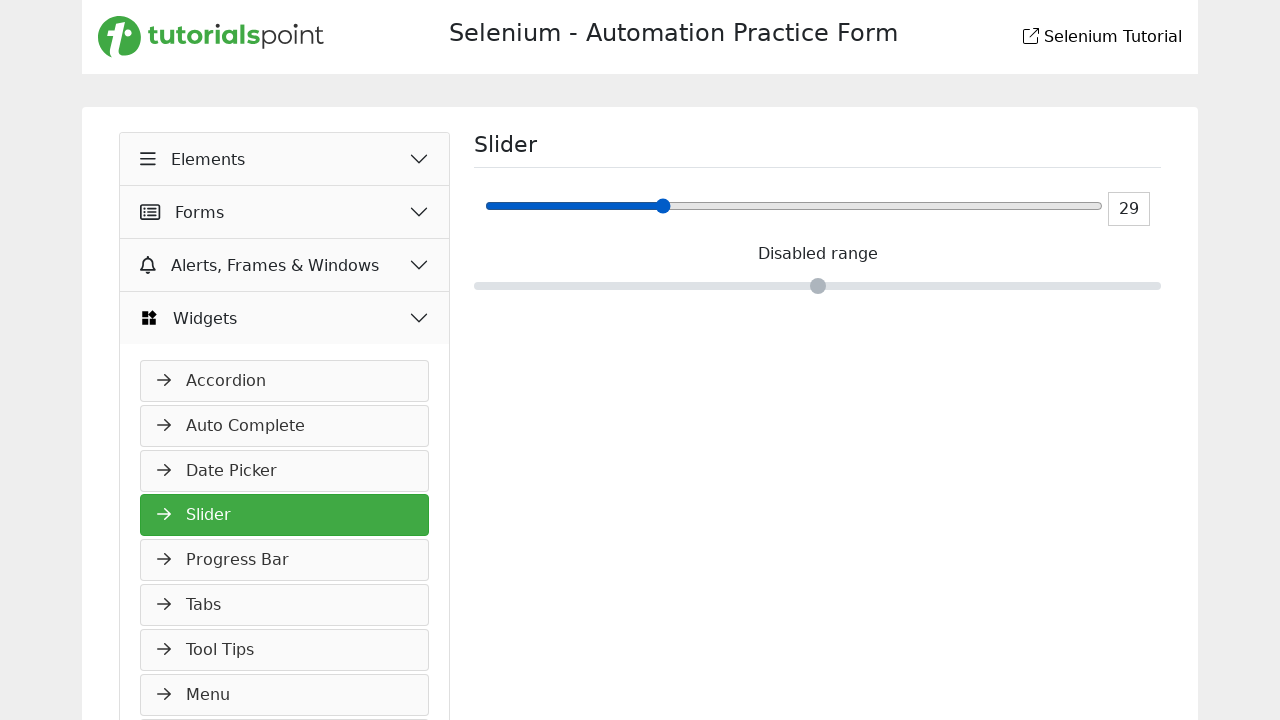